Tests dynamic element addition and removal by clicking Add Element button 100 times, then Delete button 90 times, and verifying the correct number of elements remain

Starting URL: https://the-internet.herokuapp.com/add_remove_elements/

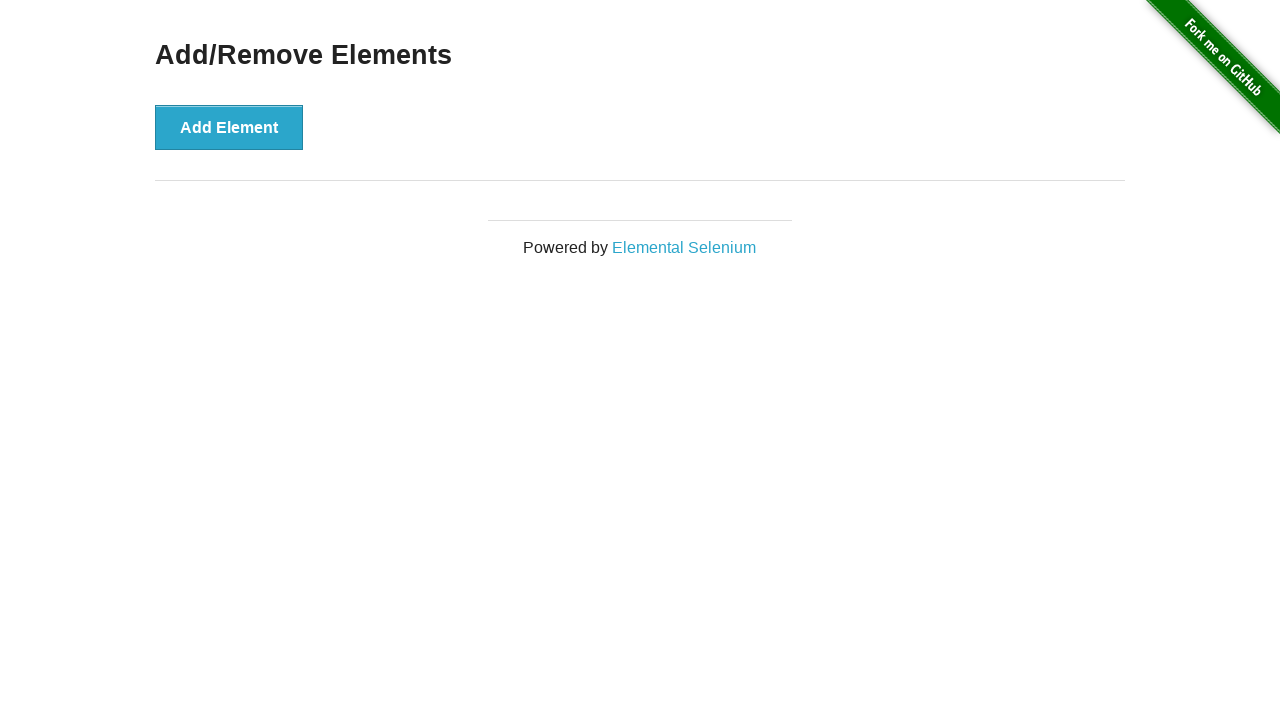

Navigated to Add/Remove Elements page
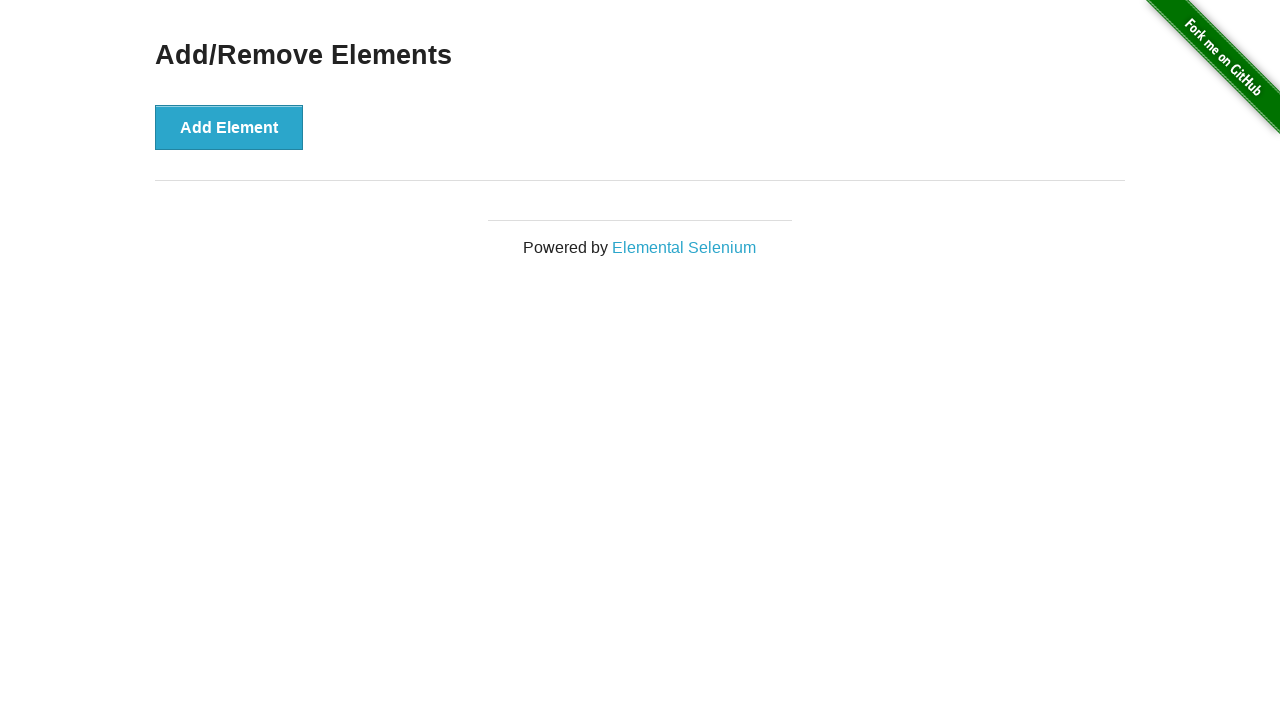

Clicked Add Element button (iteration 1/100) at (229, 127) on button:has-text('Add Element')
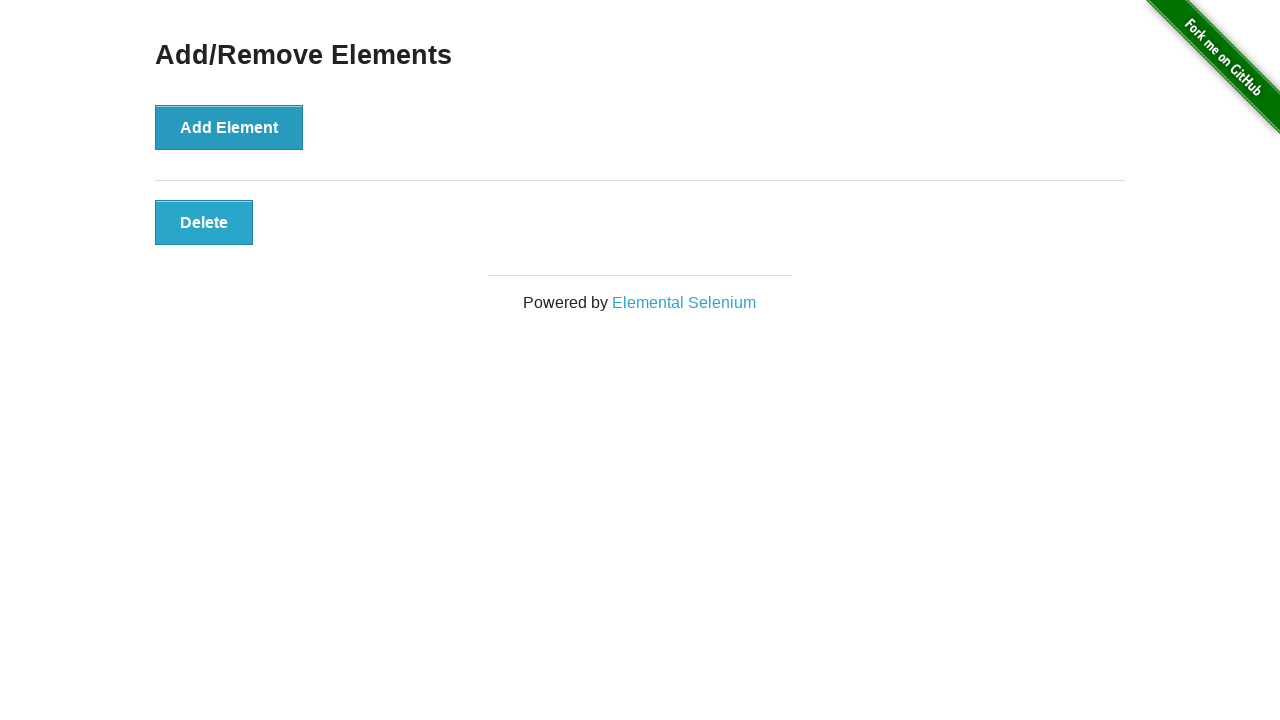

Clicked Add Element button (iteration 2/100) at (229, 127) on button:has-text('Add Element')
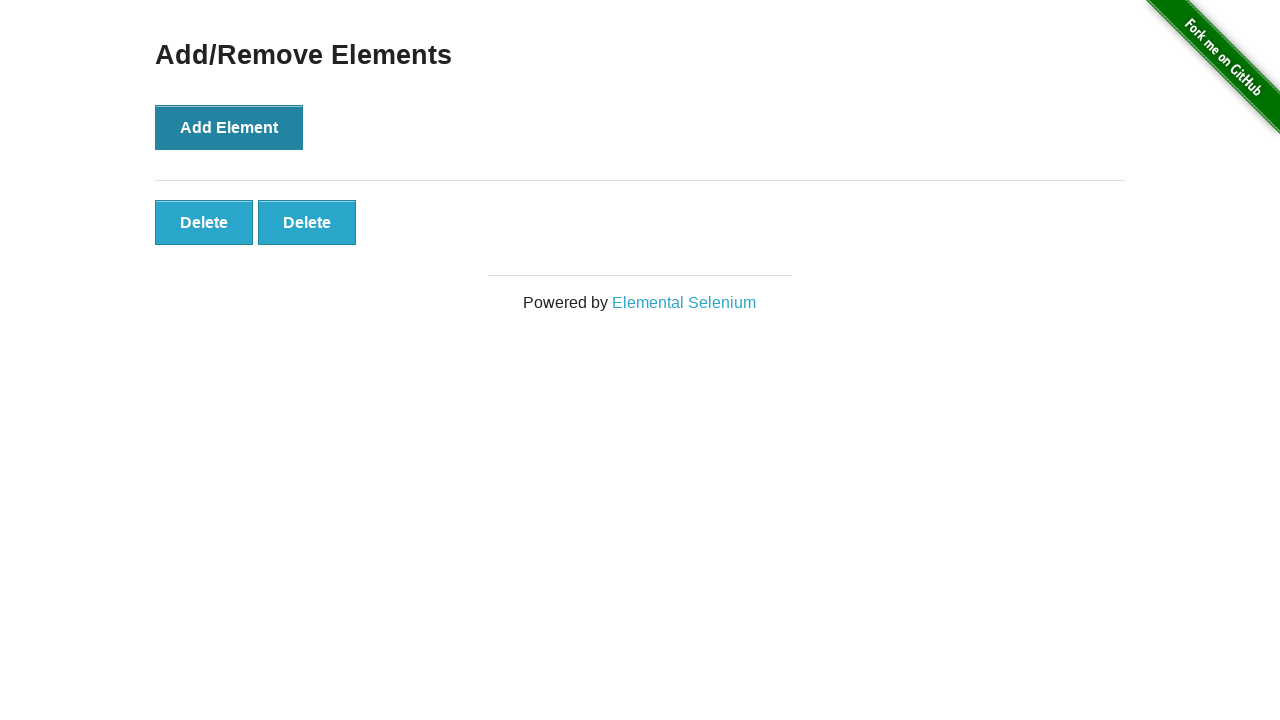

Clicked Add Element button (iteration 3/100) at (229, 127) on button:has-text('Add Element')
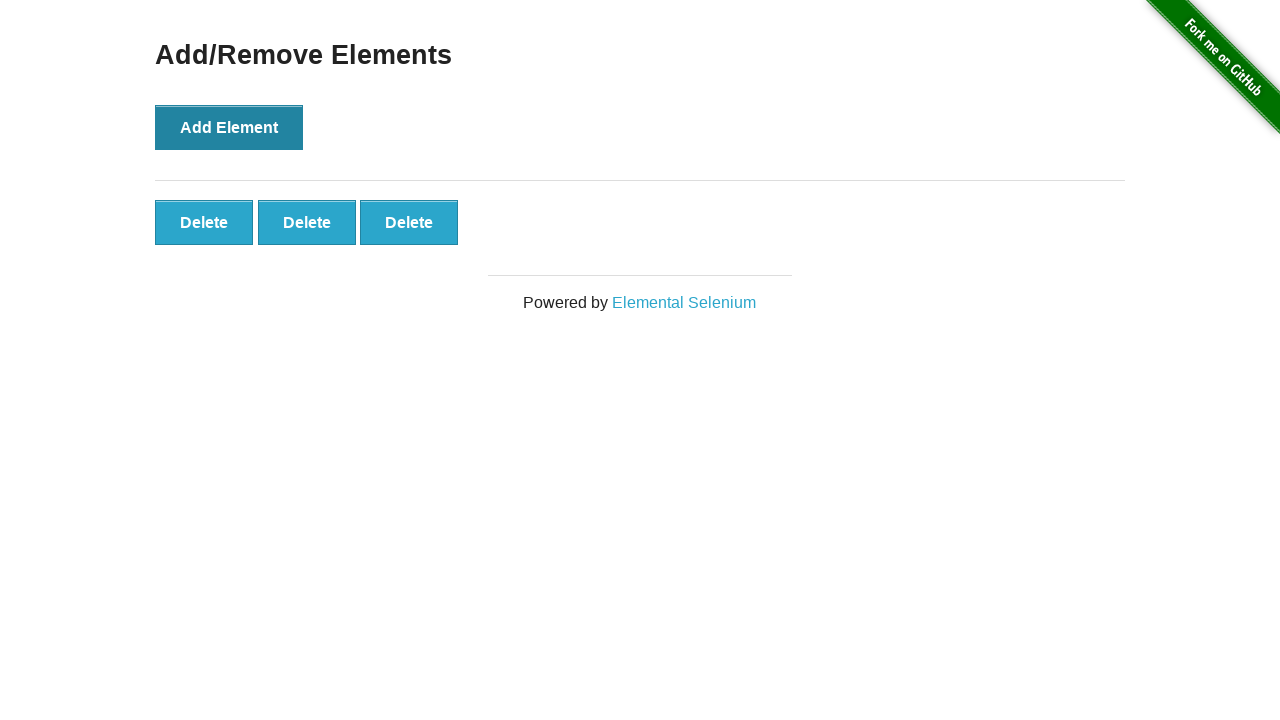

Clicked Add Element button (iteration 4/100) at (229, 127) on button:has-text('Add Element')
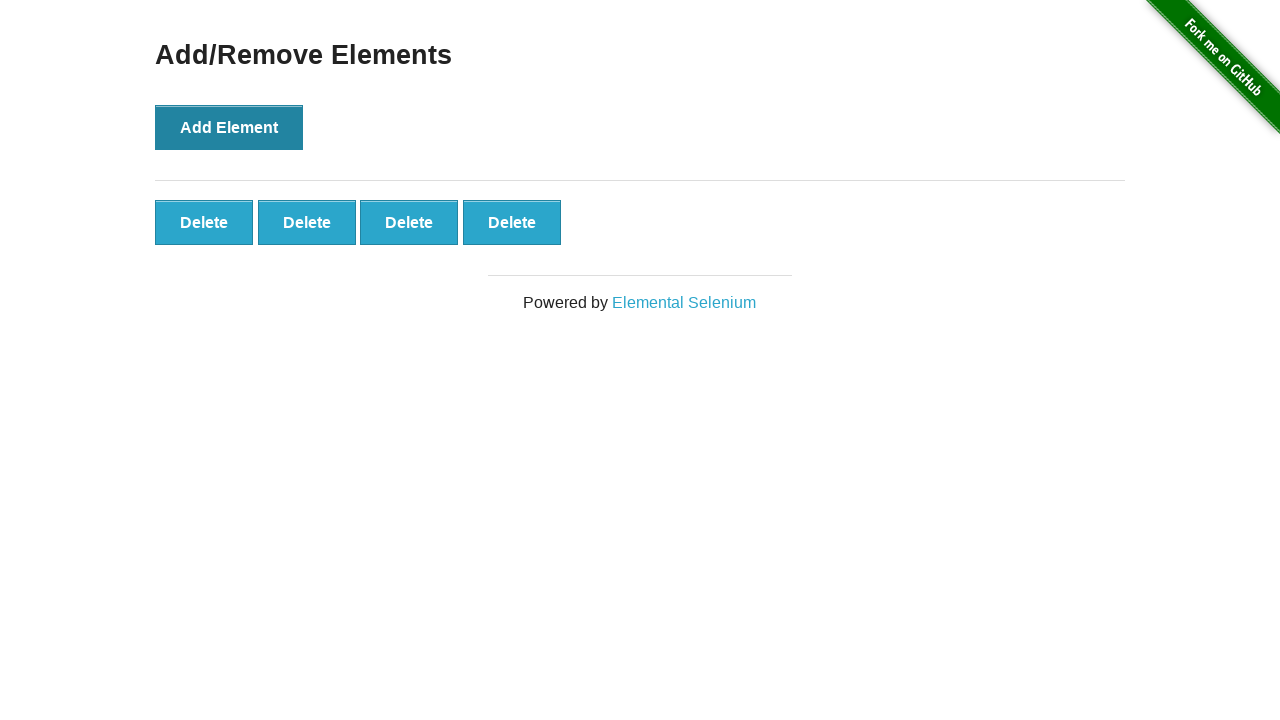

Clicked Add Element button (iteration 5/100) at (229, 127) on button:has-text('Add Element')
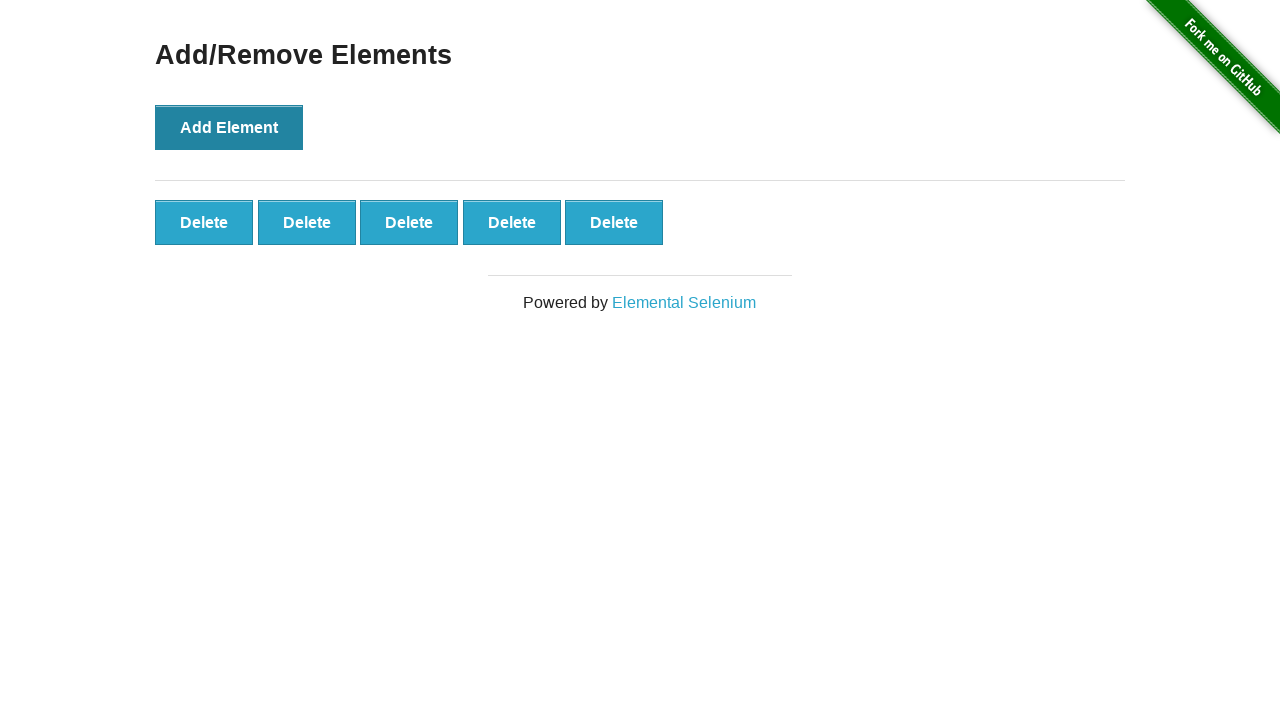

Clicked Add Element button (iteration 6/100) at (229, 127) on button:has-text('Add Element')
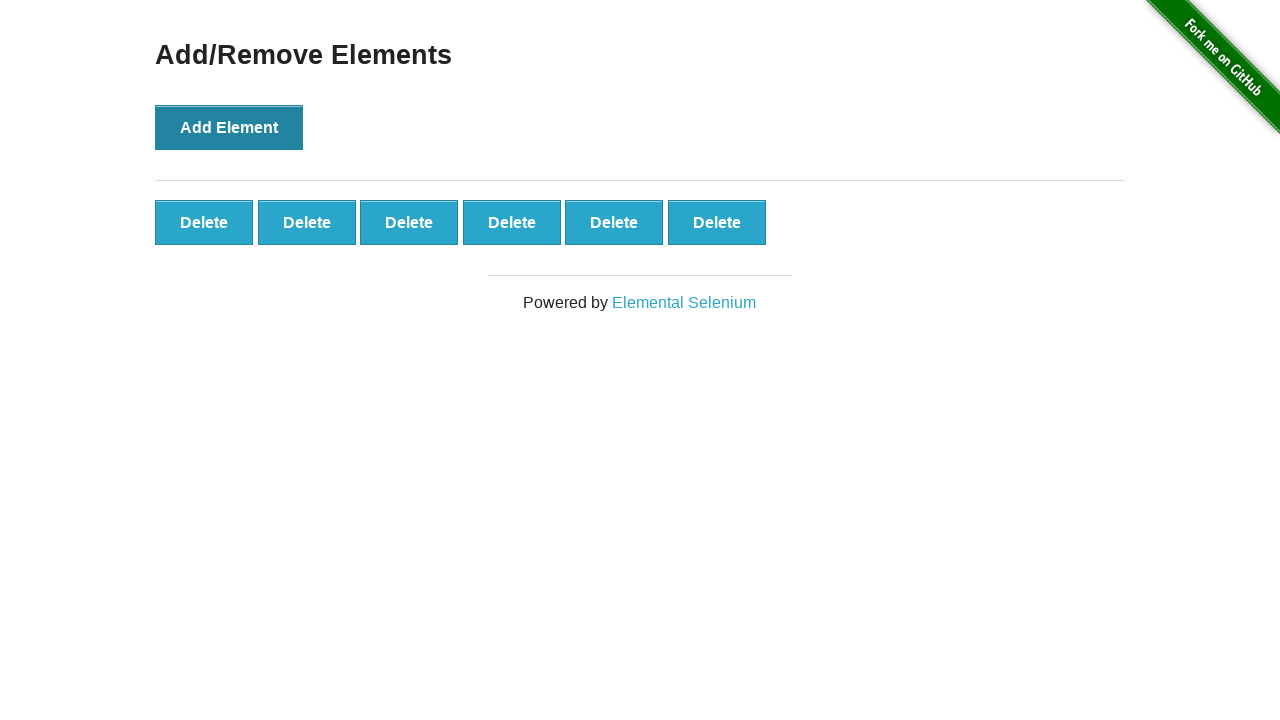

Clicked Add Element button (iteration 7/100) at (229, 127) on button:has-text('Add Element')
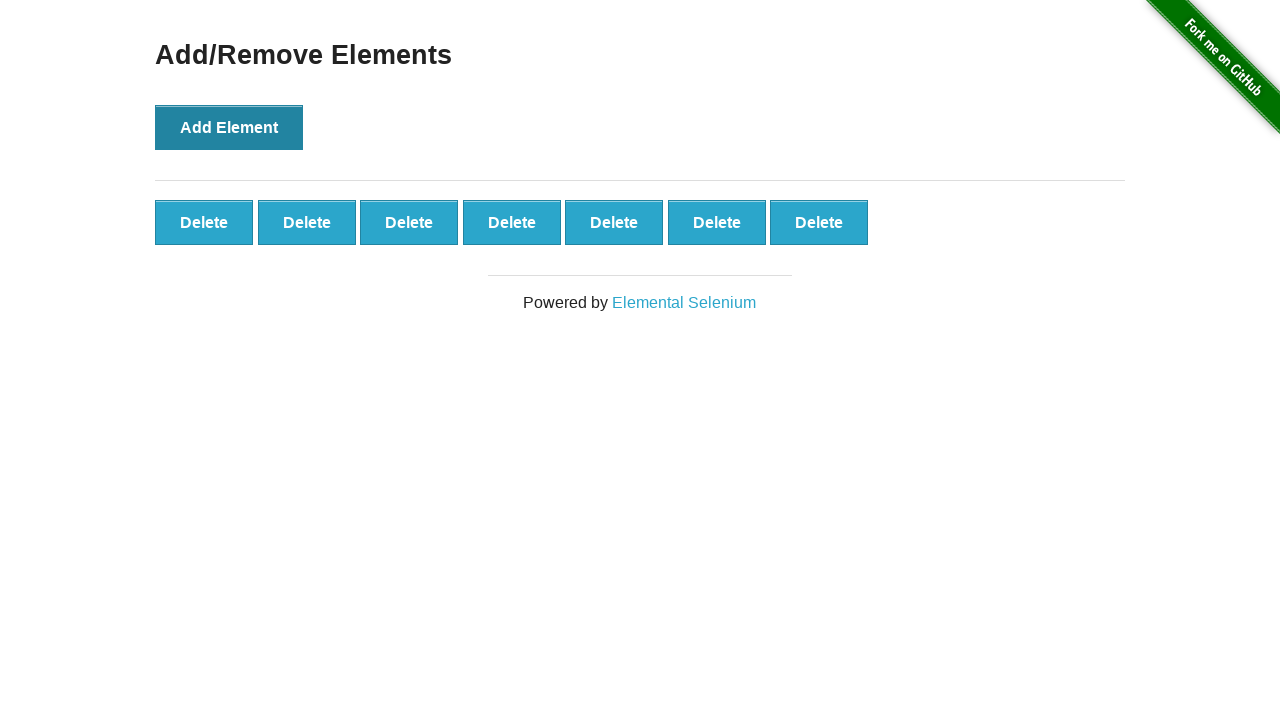

Clicked Add Element button (iteration 8/100) at (229, 127) on button:has-text('Add Element')
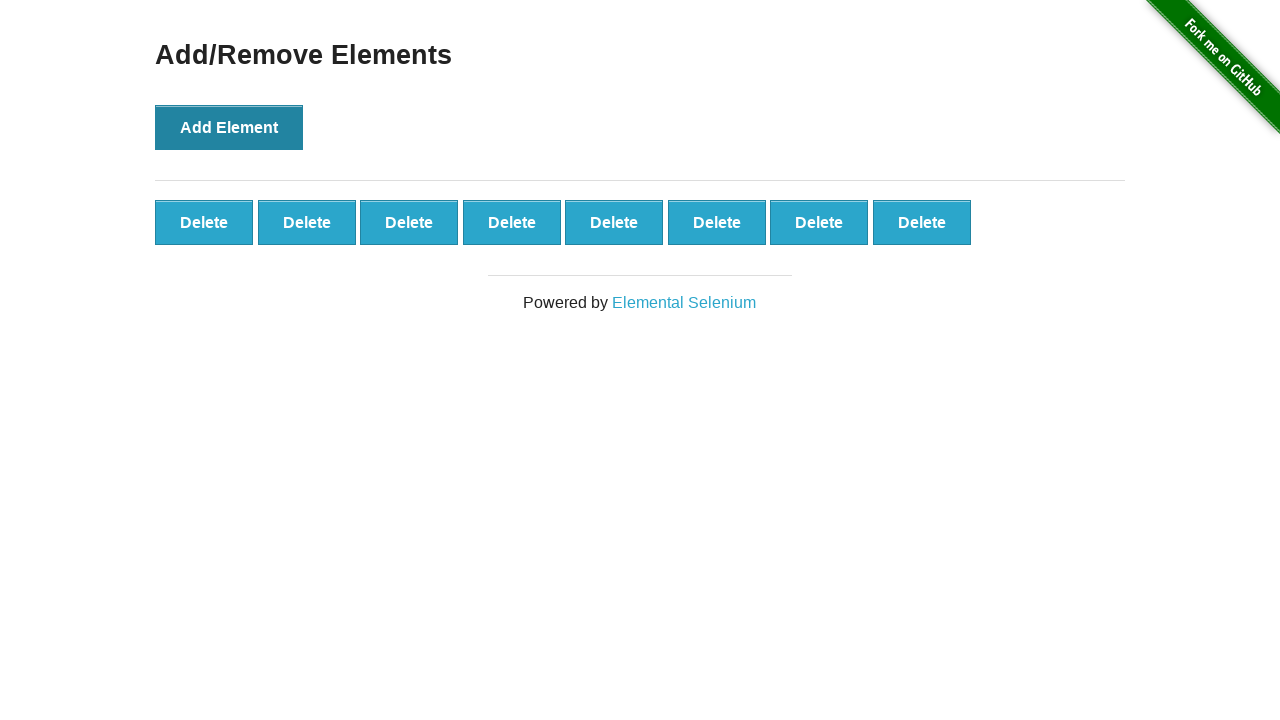

Clicked Add Element button (iteration 9/100) at (229, 127) on button:has-text('Add Element')
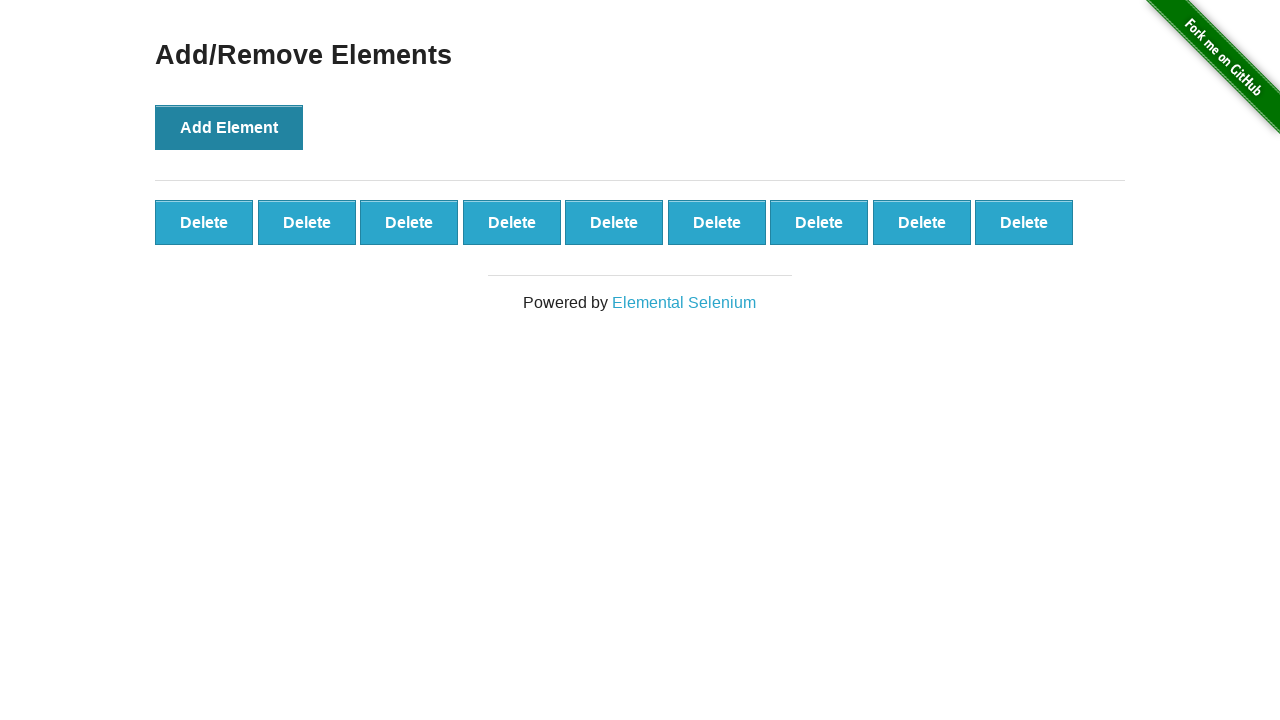

Clicked Add Element button (iteration 10/100) at (229, 127) on button:has-text('Add Element')
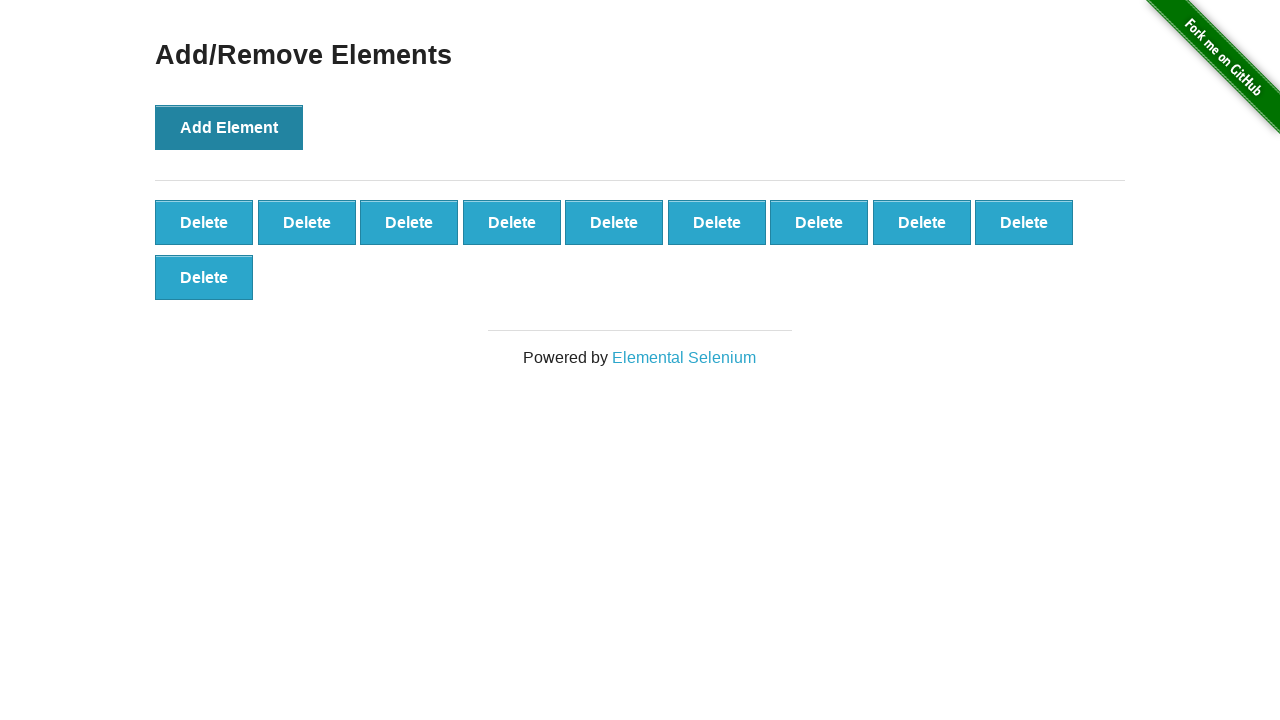

Clicked Add Element button (iteration 11/100) at (229, 127) on button:has-text('Add Element')
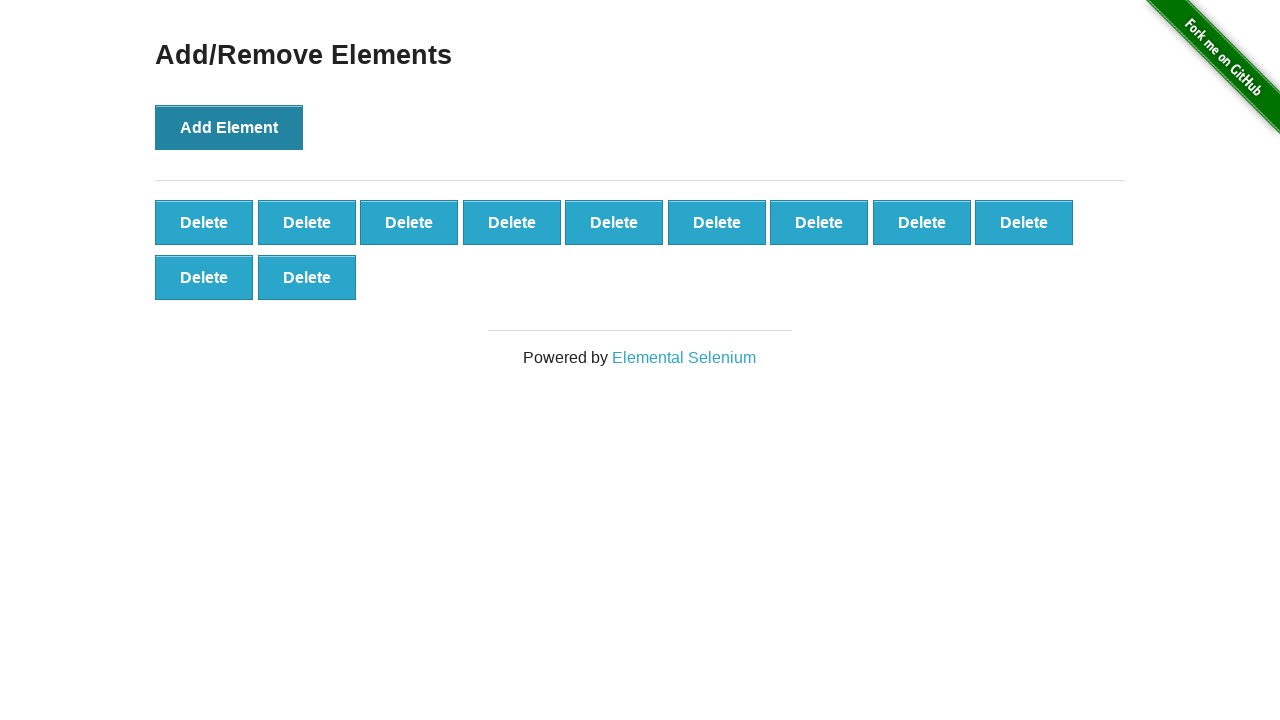

Clicked Add Element button (iteration 12/100) at (229, 127) on button:has-text('Add Element')
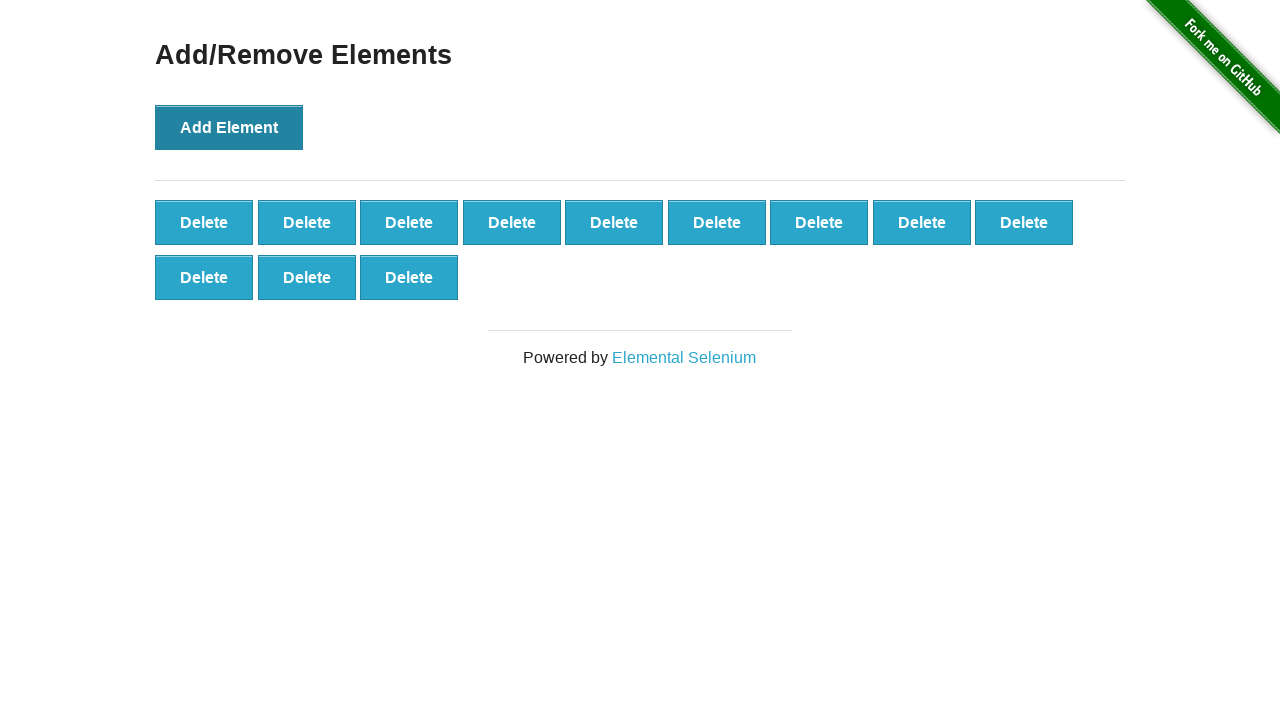

Clicked Add Element button (iteration 13/100) at (229, 127) on button:has-text('Add Element')
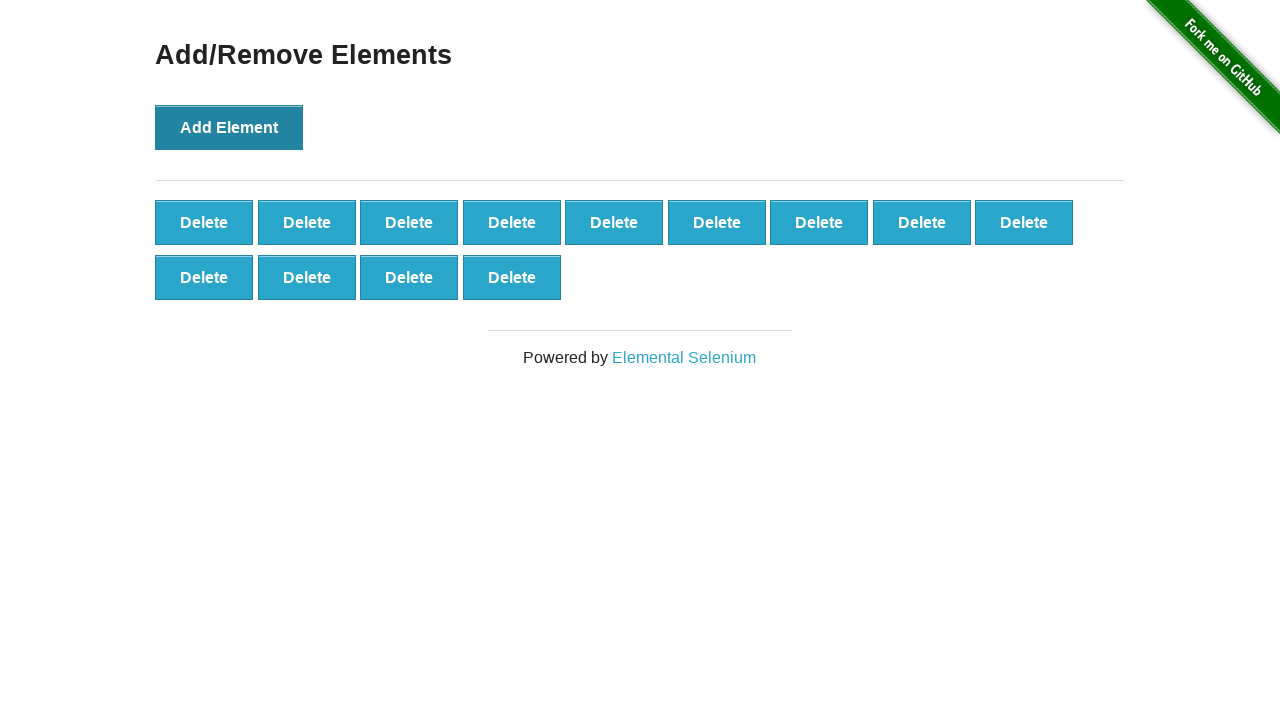

Clicked Add Element button (iteration 14/100) at (229, 127) on button:has-text('Add Element')
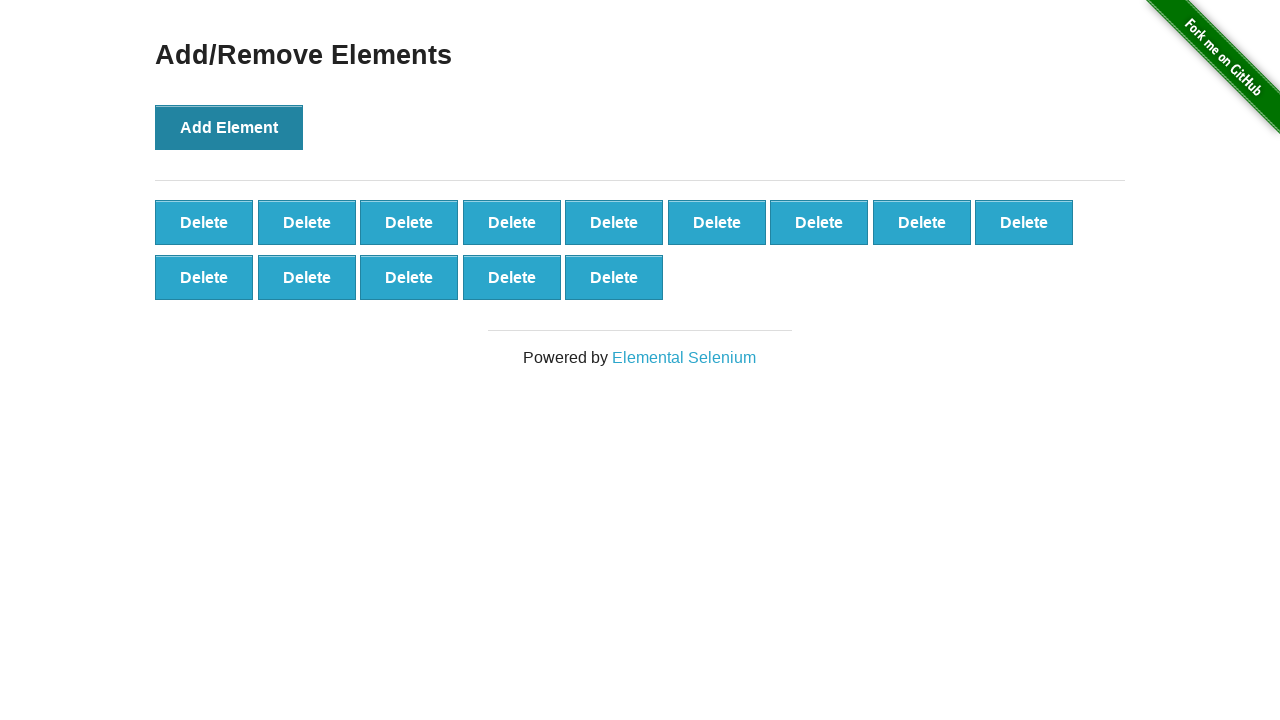

Clicked Add Element button (iteration 15/100) at (229, 127) on button:has-text('Add Element')
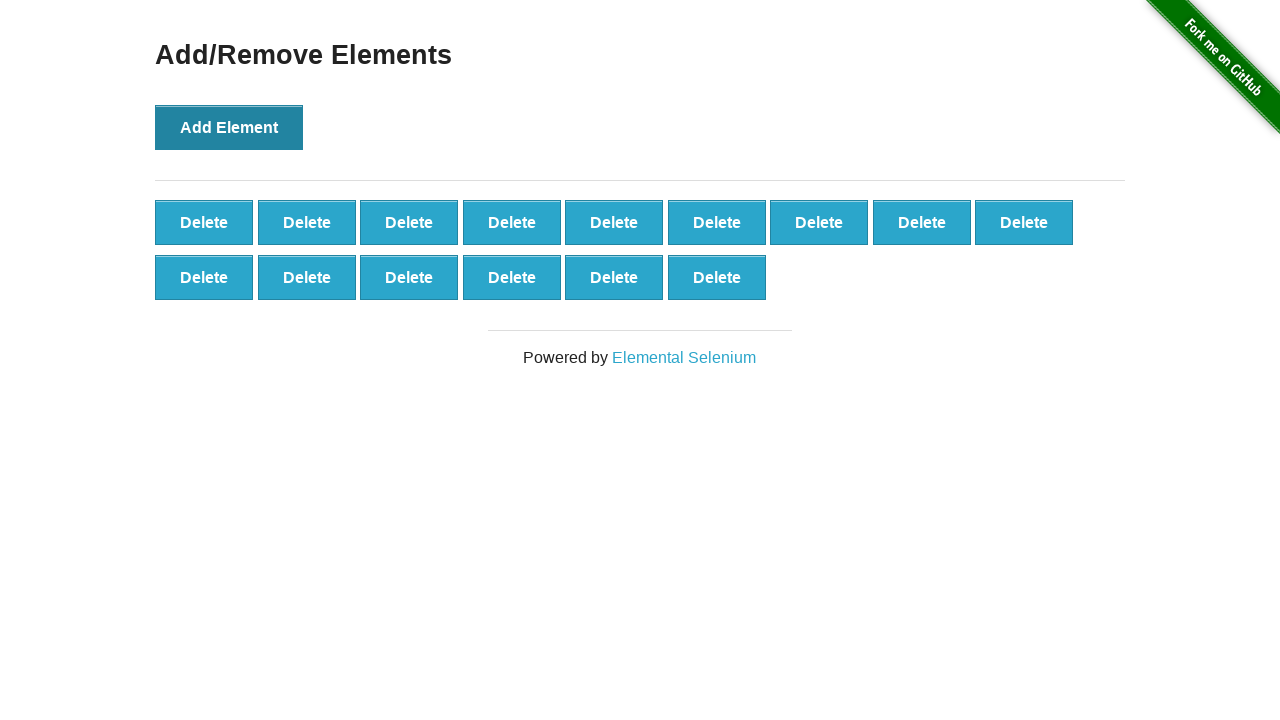

Clicked Add Element button (iteration 16/100) at (229, 127) on button:has-text('Add Element')
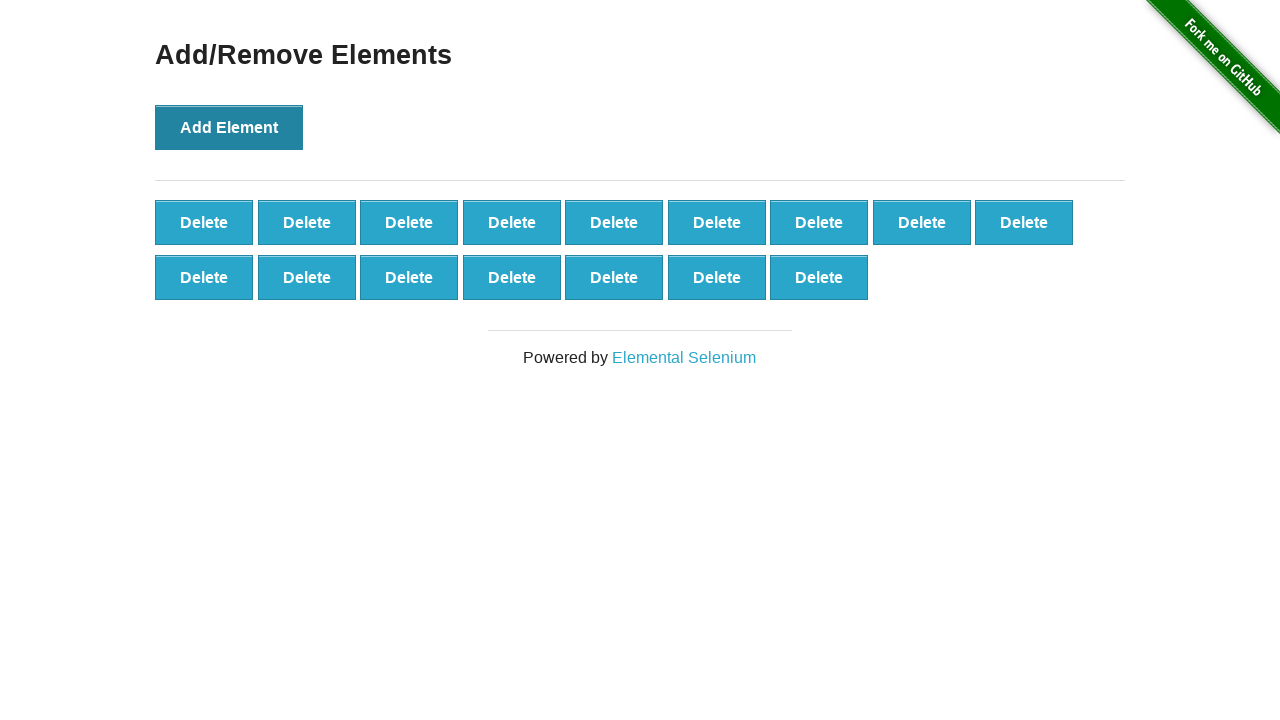

Clicked Add Element button (iteration 17/100) at (229, 127) on button:has-text('Add Element')
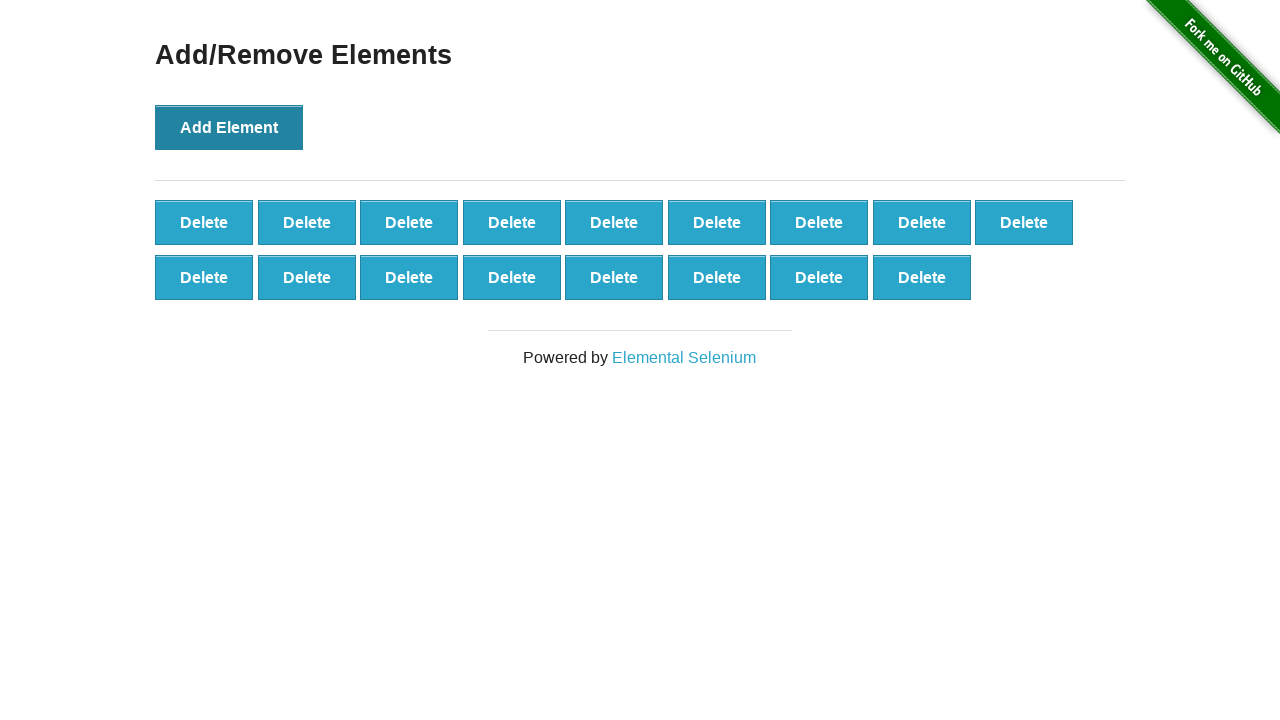

Clicked Add Element button (iteration 18/100) at (229, 127) on button:has-text('Add Element')
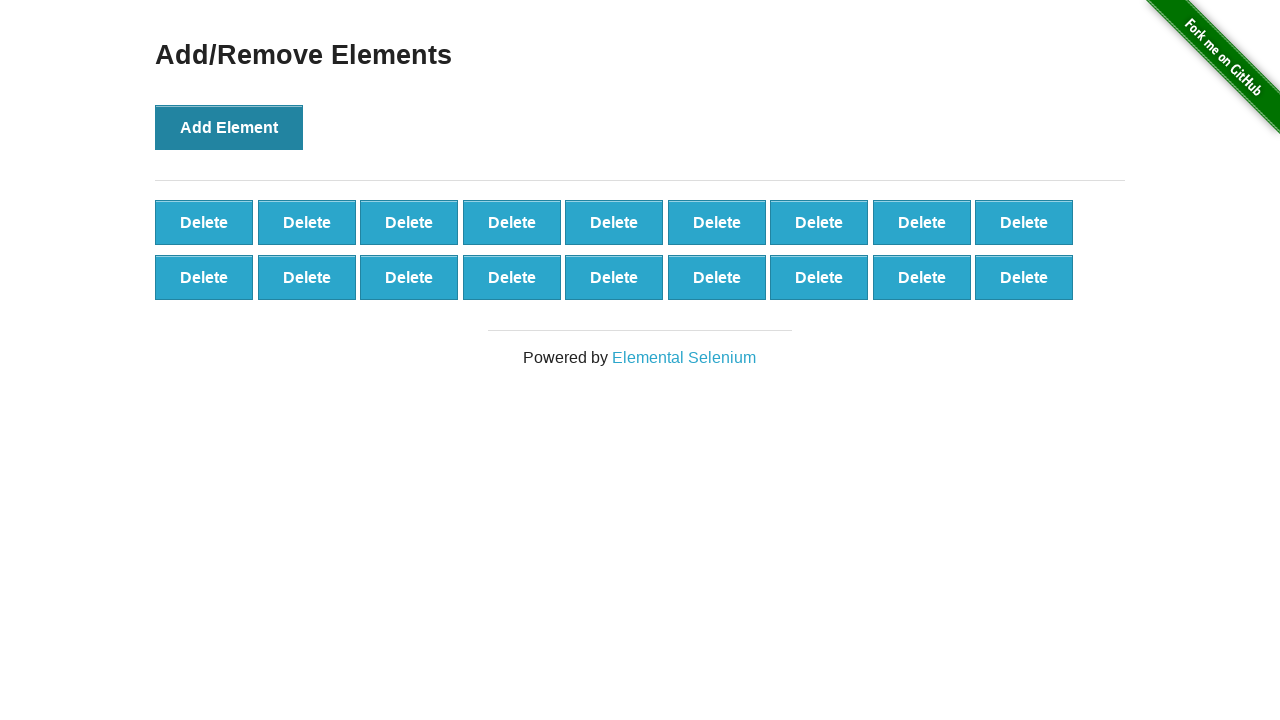

Clicked Add Element button (iteration 19/100) at (229, 127) on button:has-text('Add Element')
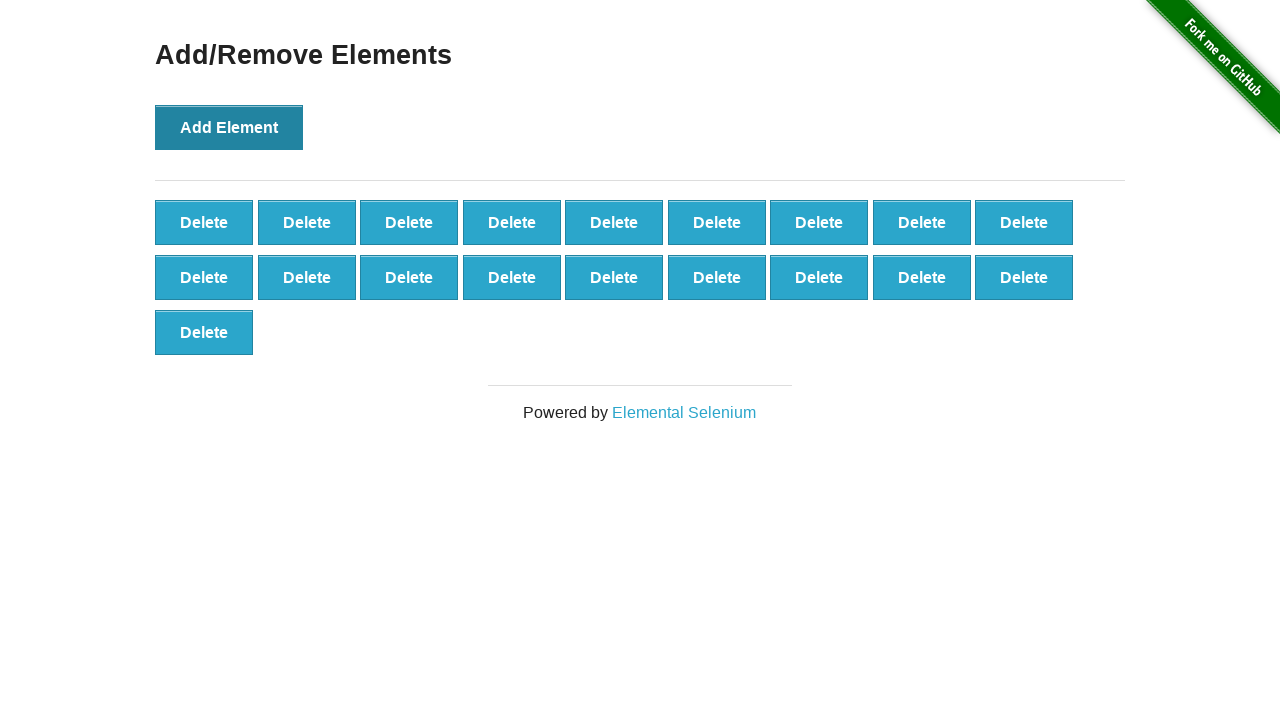

Clicked Add Element button (iteration 20/100) at (229, 127) on button:has-text('Add Element')
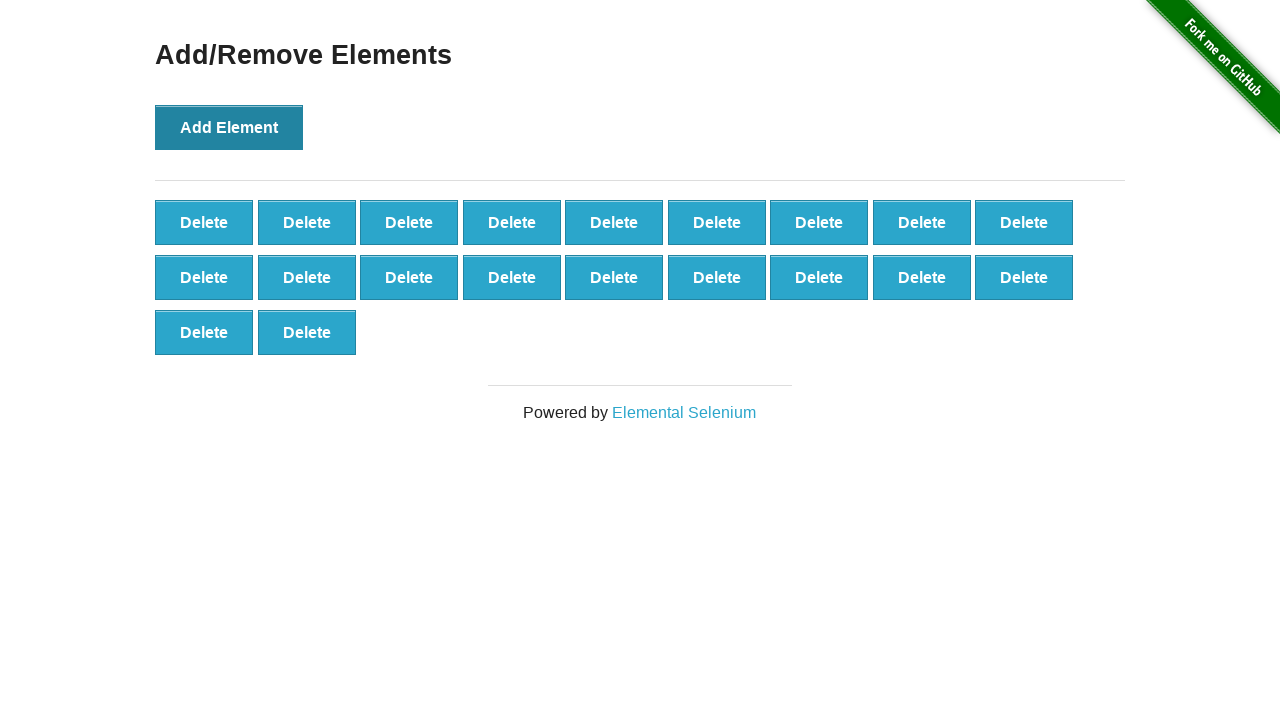

Clicked Add Element button (iteration 21/100) at (229, 127) on button:has-text('Add Element')
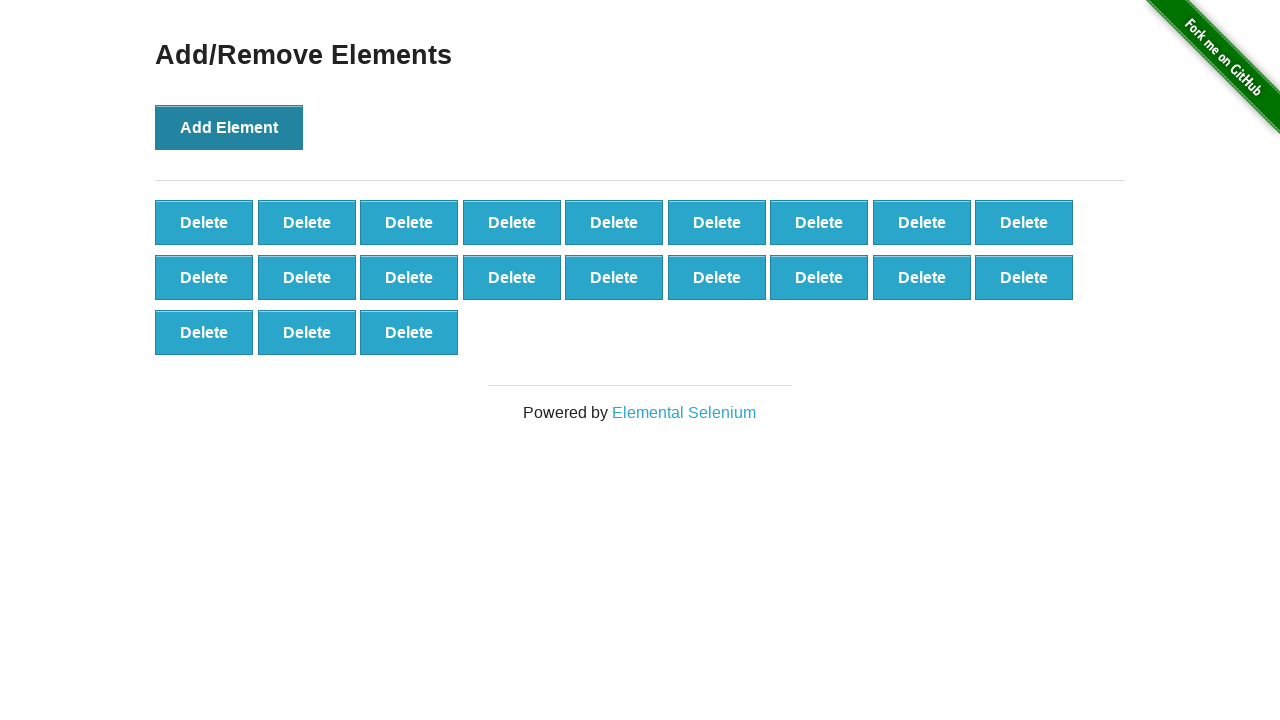

Clicked Add Element button (iteration 22/100) at (229, 127) on button:has-text('Add Element')
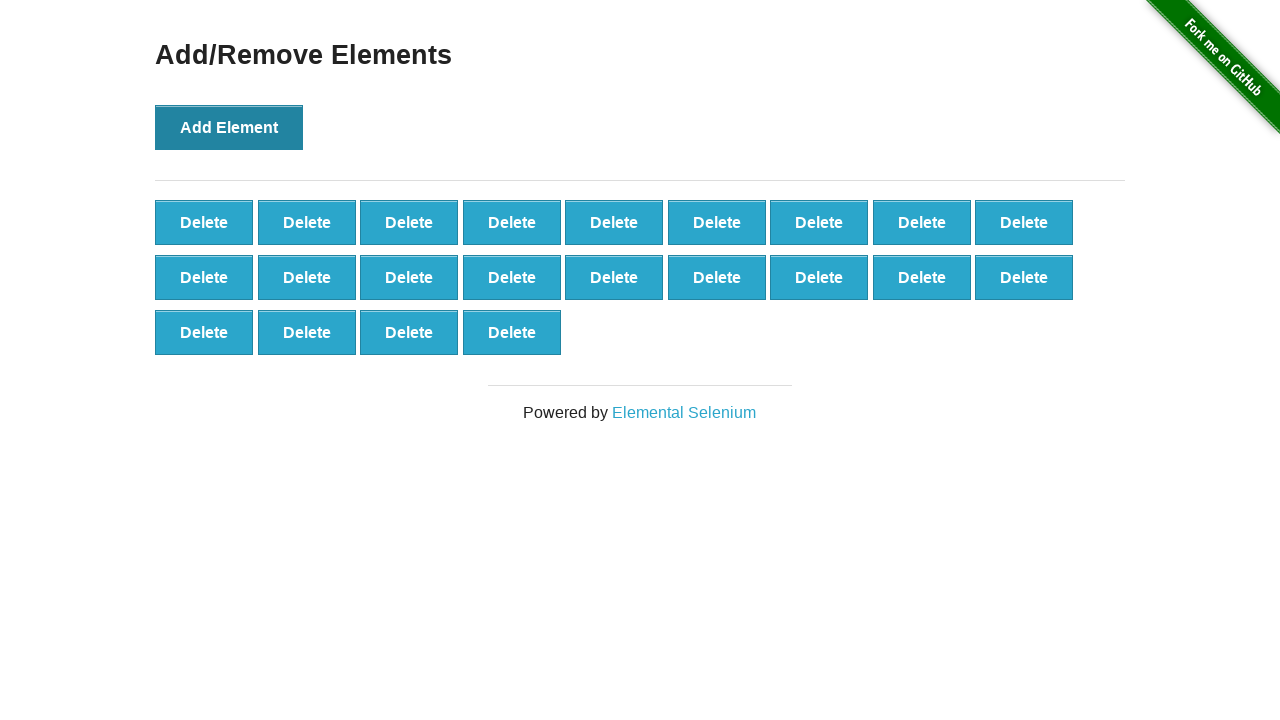

Clicked Add Element button (iteration 23/100) at (229, 127) on button:has-text('Add Element')
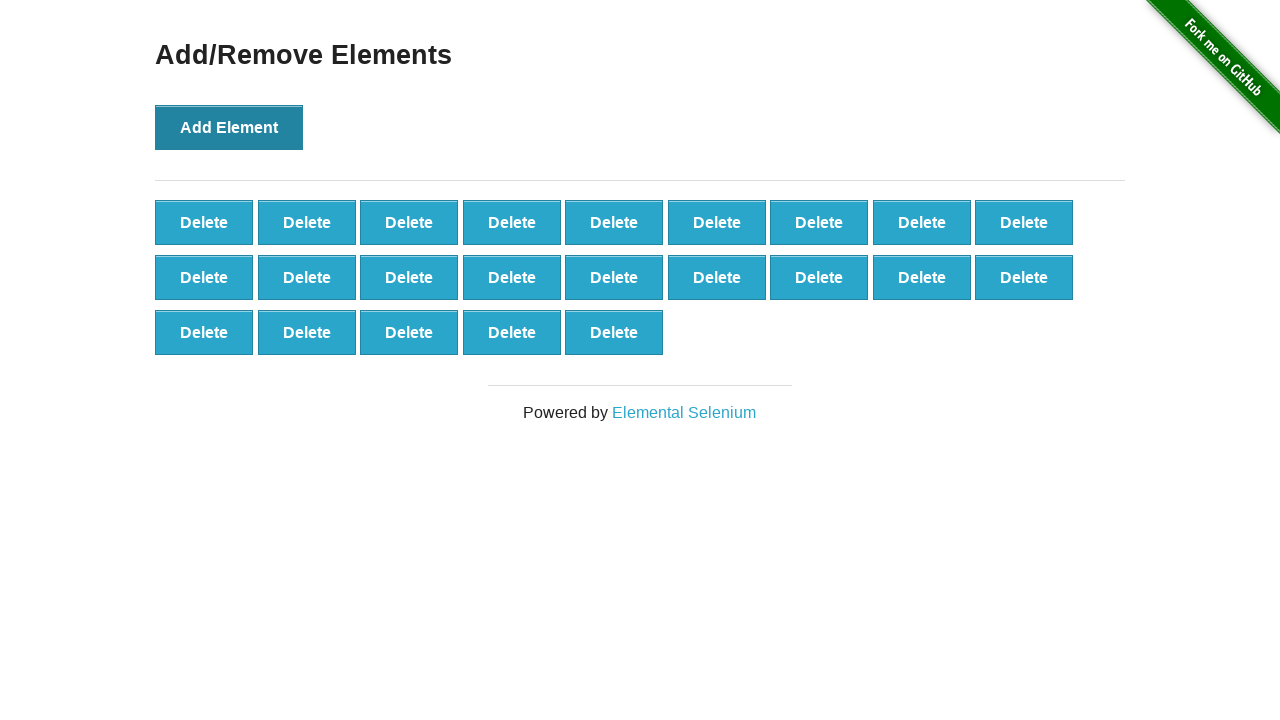

Clicked Add Element button (iteration 24/100) at (229, 127) on button:has-text('Add Element')
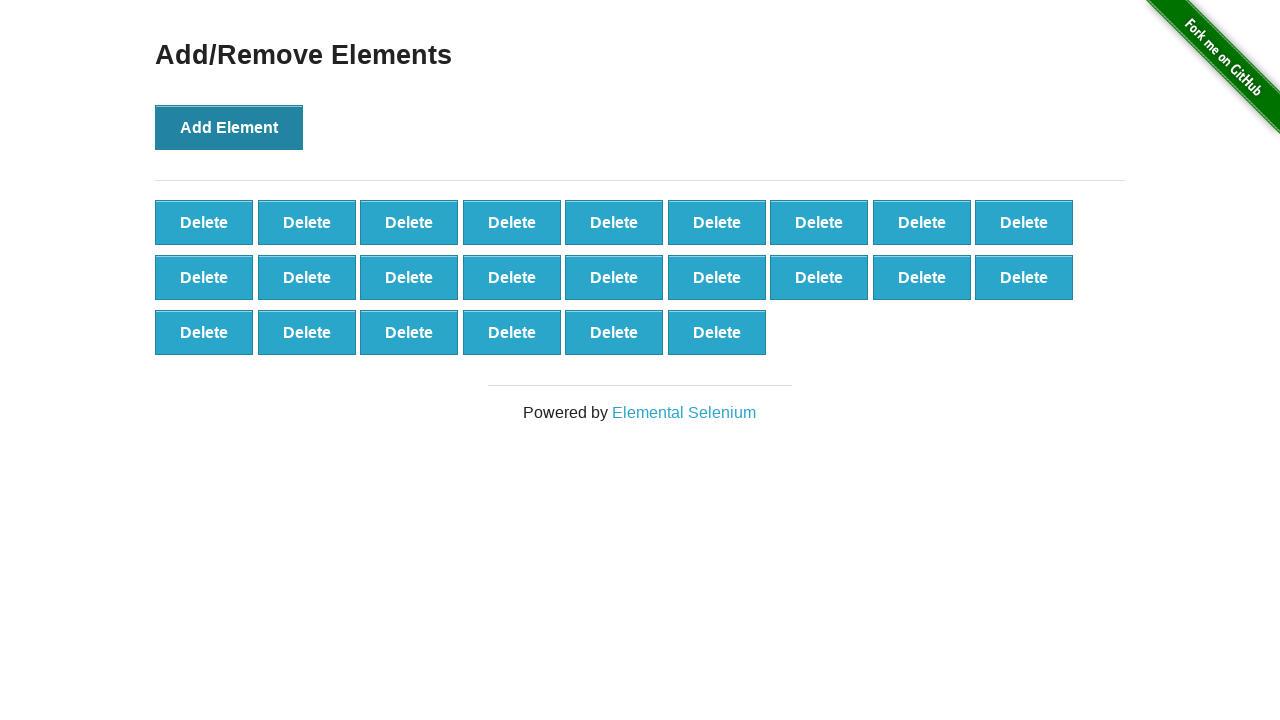

Clicked Add Element button (iteration 25/100) at (229, 127) on button:has-text('Add Element')
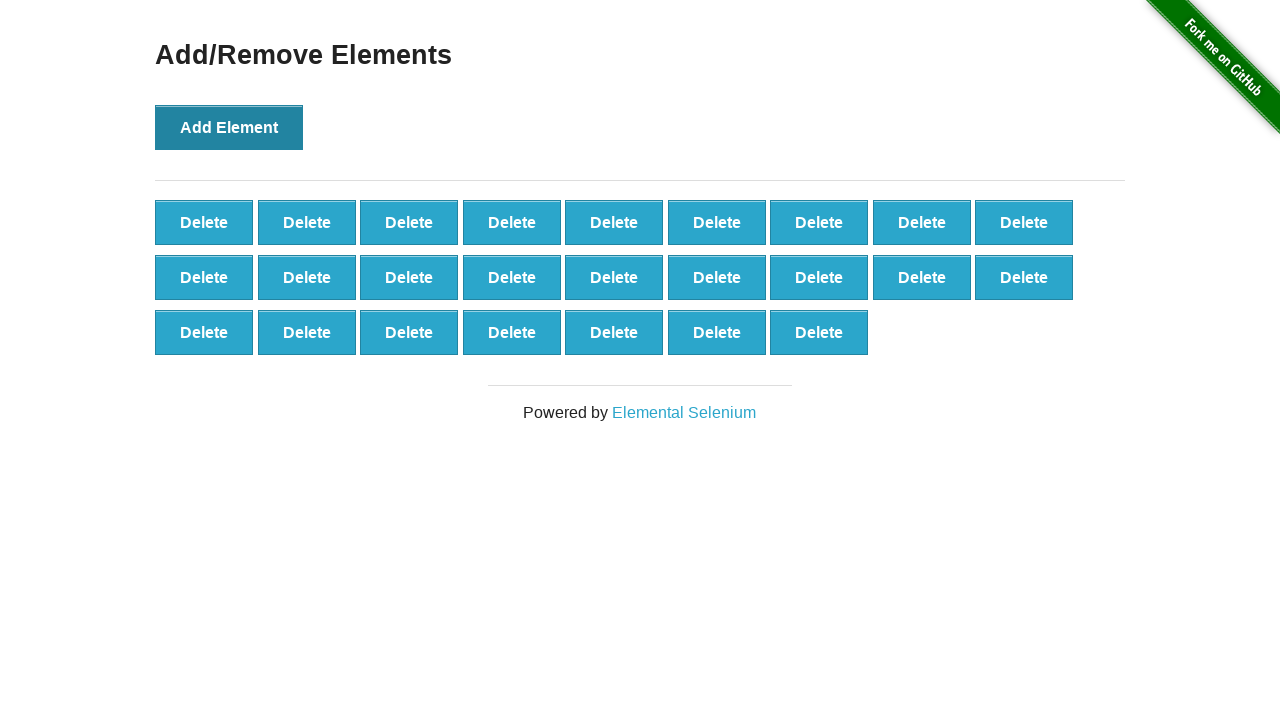

Clicked Add Element button (iteration 26/100) at (229, 127) on button:has-text('Add Element')
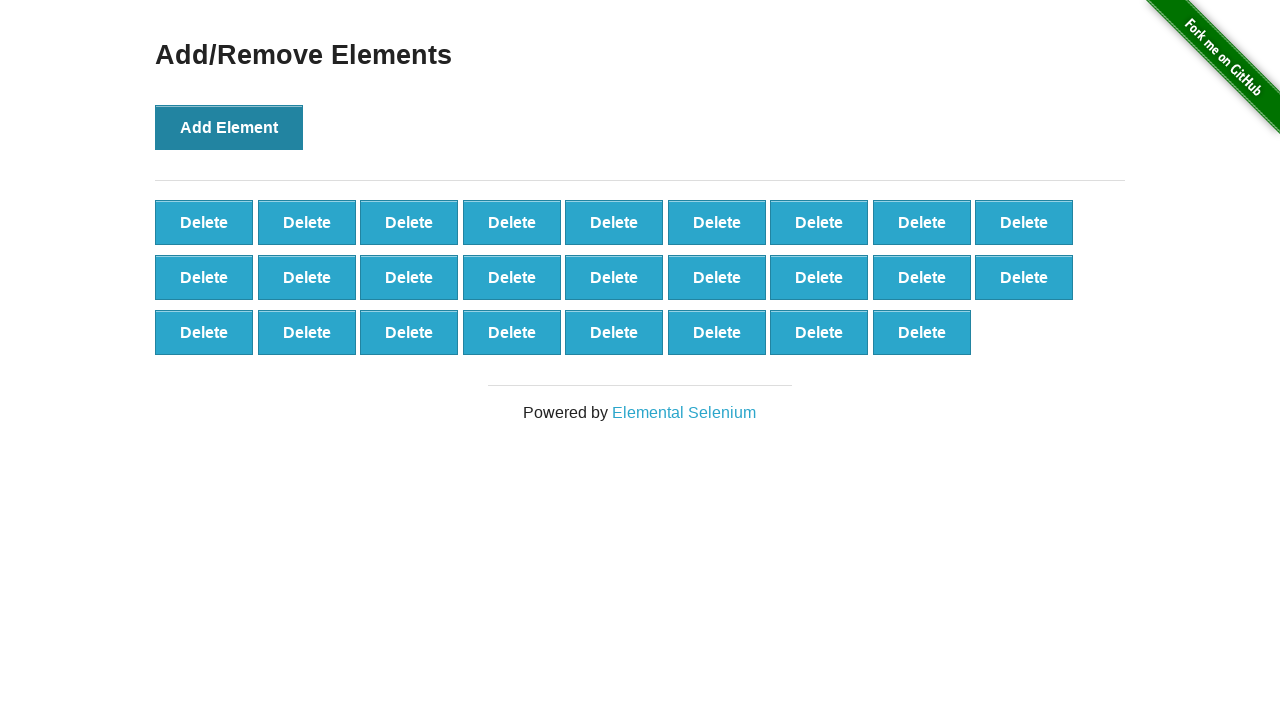

Clicked Add Element button (iteration 27/100) at (229, 127) on button:has-text('Add Element')
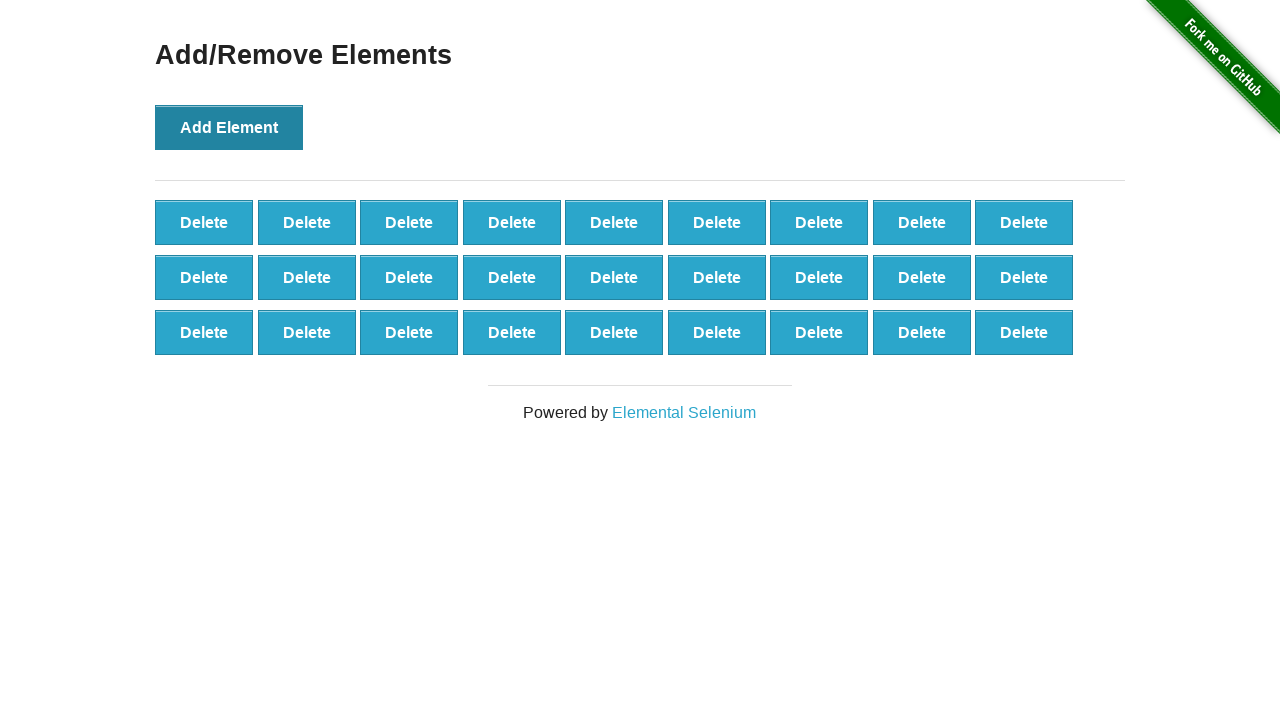

Clicked Add Element button (iteration 28/100) at (229, 127) on button:has-text('Add Element')
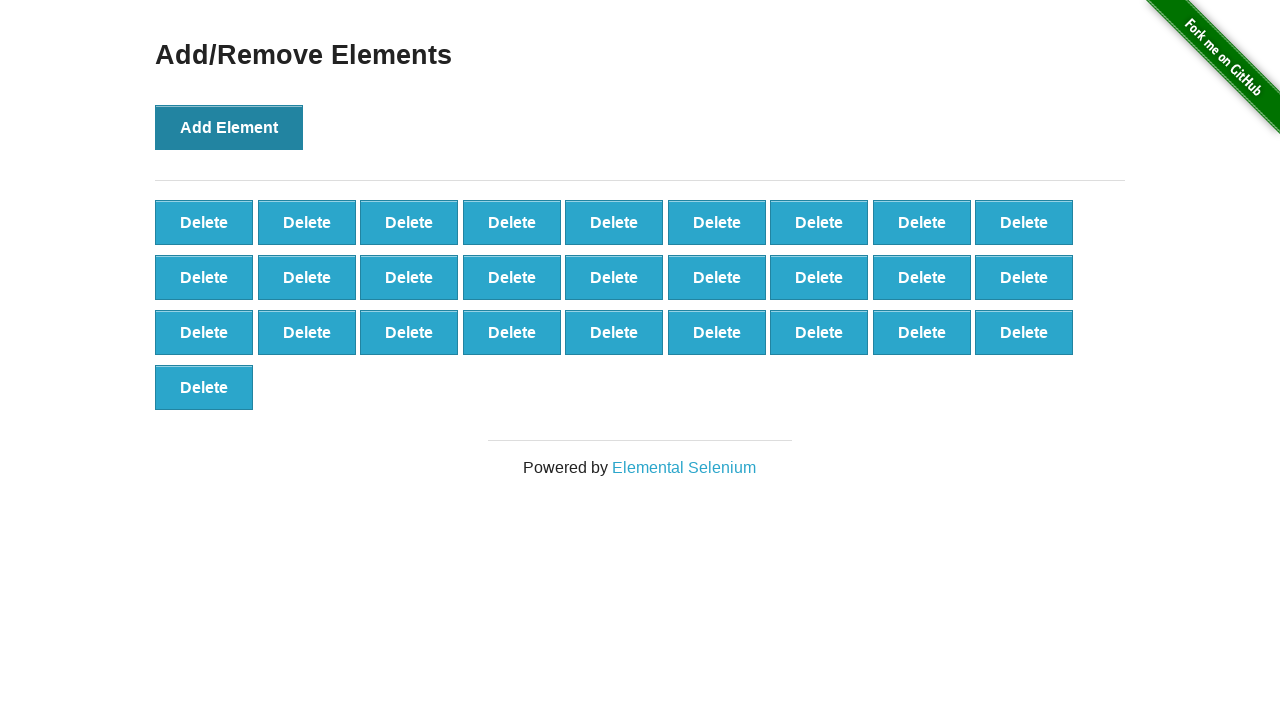

Clicked Add Element button (iteration 29/100) at (229, 127) on button:has-text('Add Element')
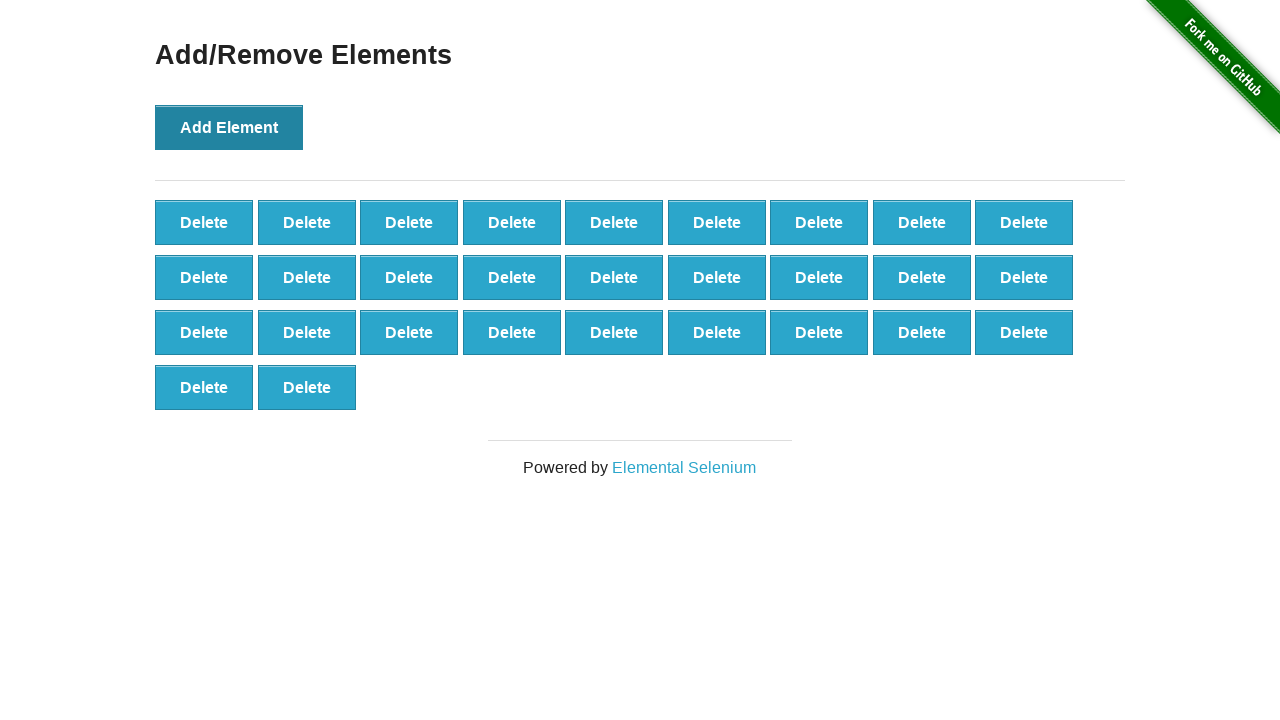

Clicked Add Element button (iteration 30/100) at (229, 127) on button:has-text('Add Element')
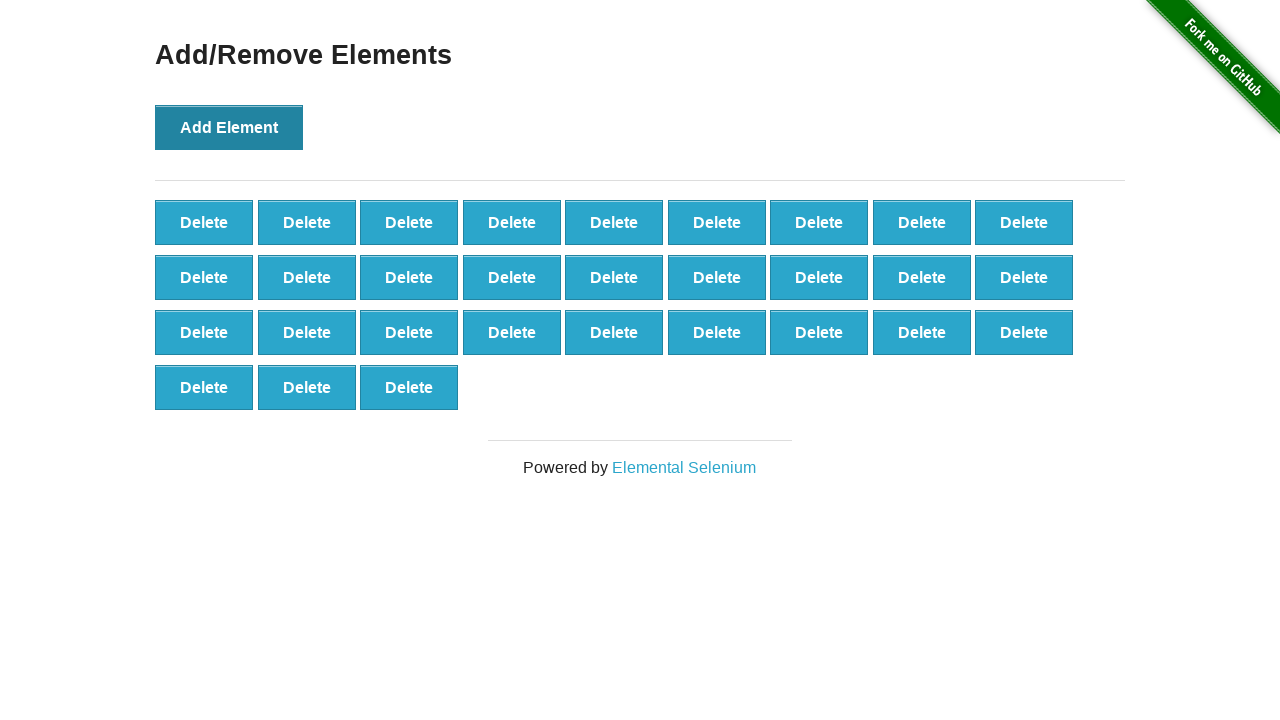

Clicked Add Element button (iteration 31/100) at (229, 127) on button:has-text('Add Element')
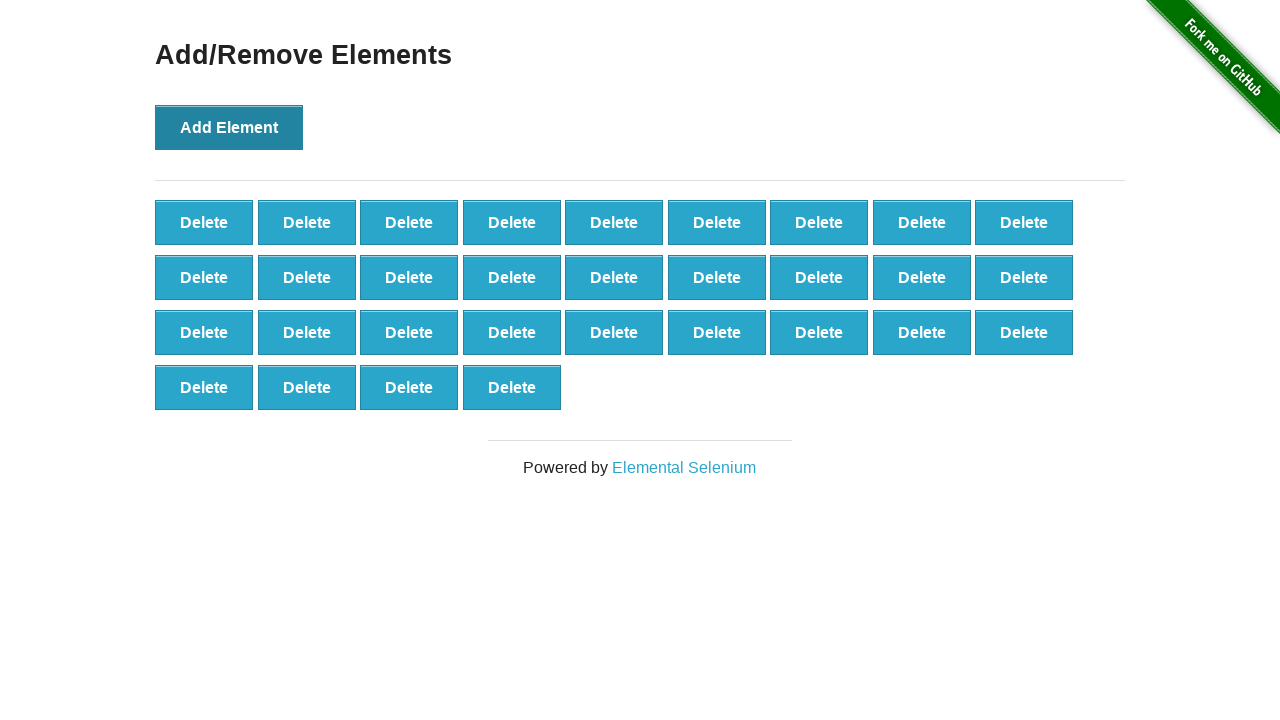

Clicked Add Element button (iteration 32/100) at (229, 127) on button:has-text('Add Element')
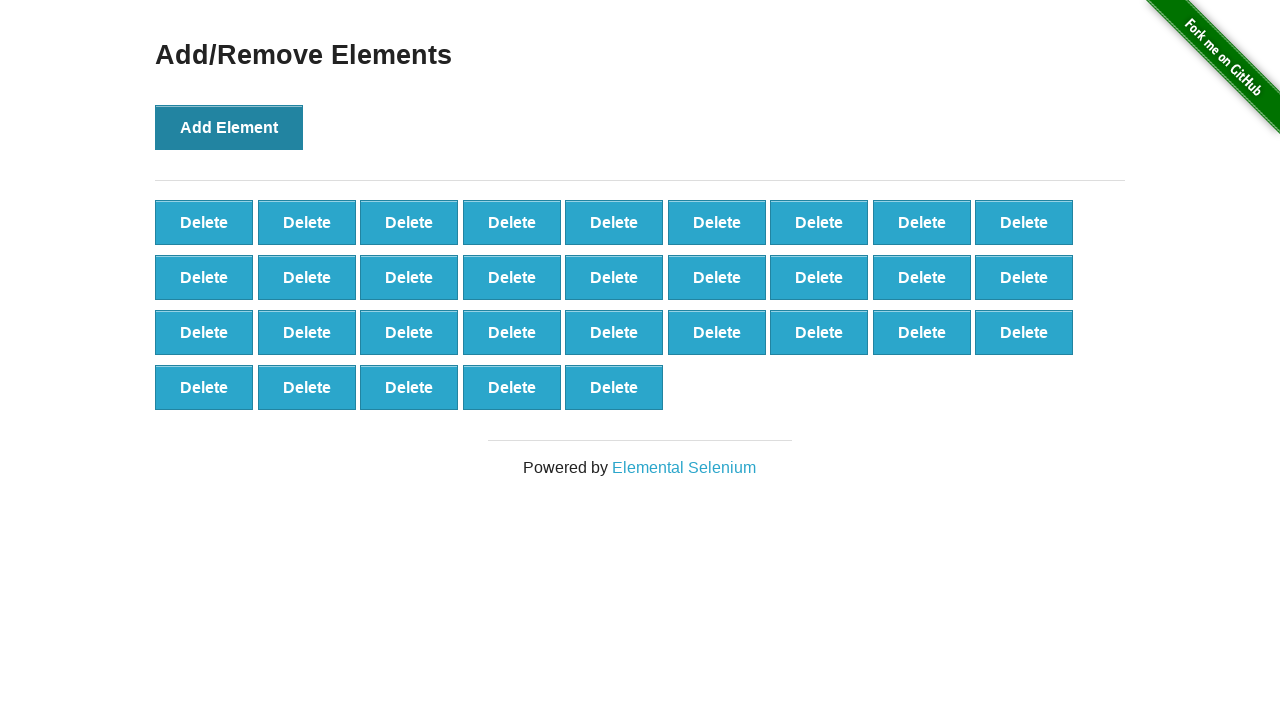

Clicked Add Element button (iteration 33/100) at (229, 127) on button:has-text('Add Element')
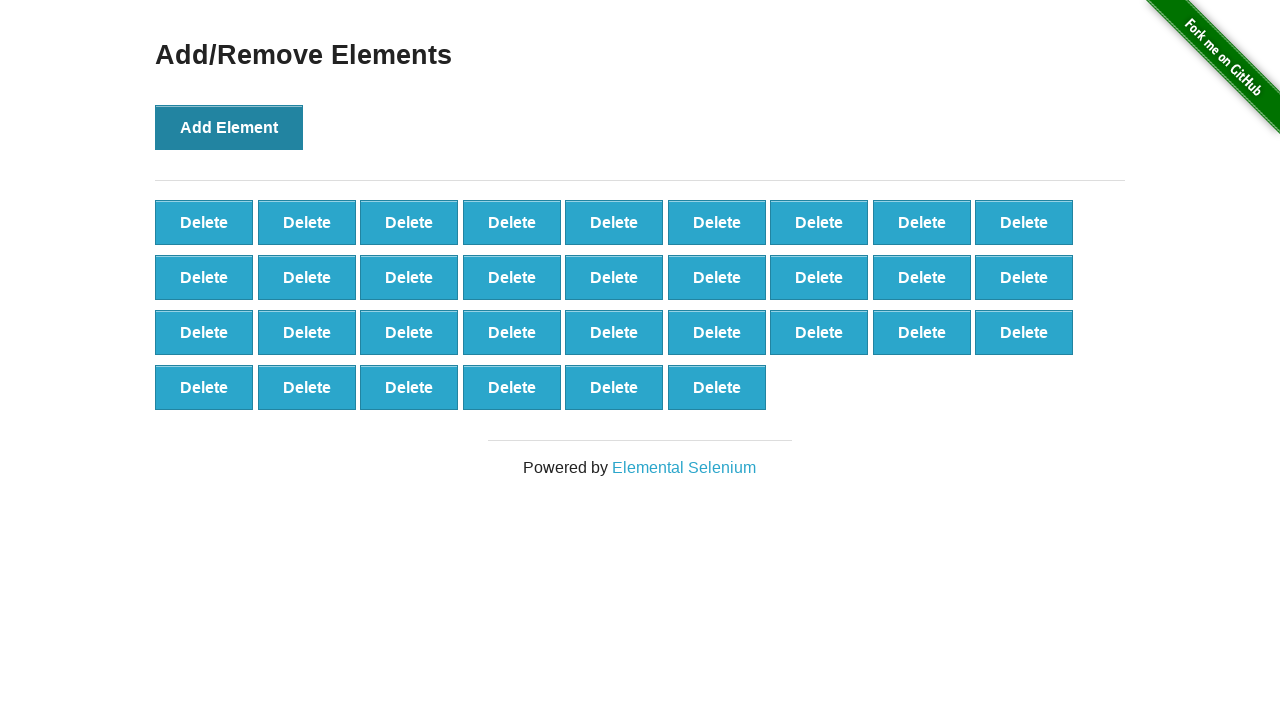

Clicked Add Element button (iteration 34/100) at (229, 127) on button:has-text('Add Element')
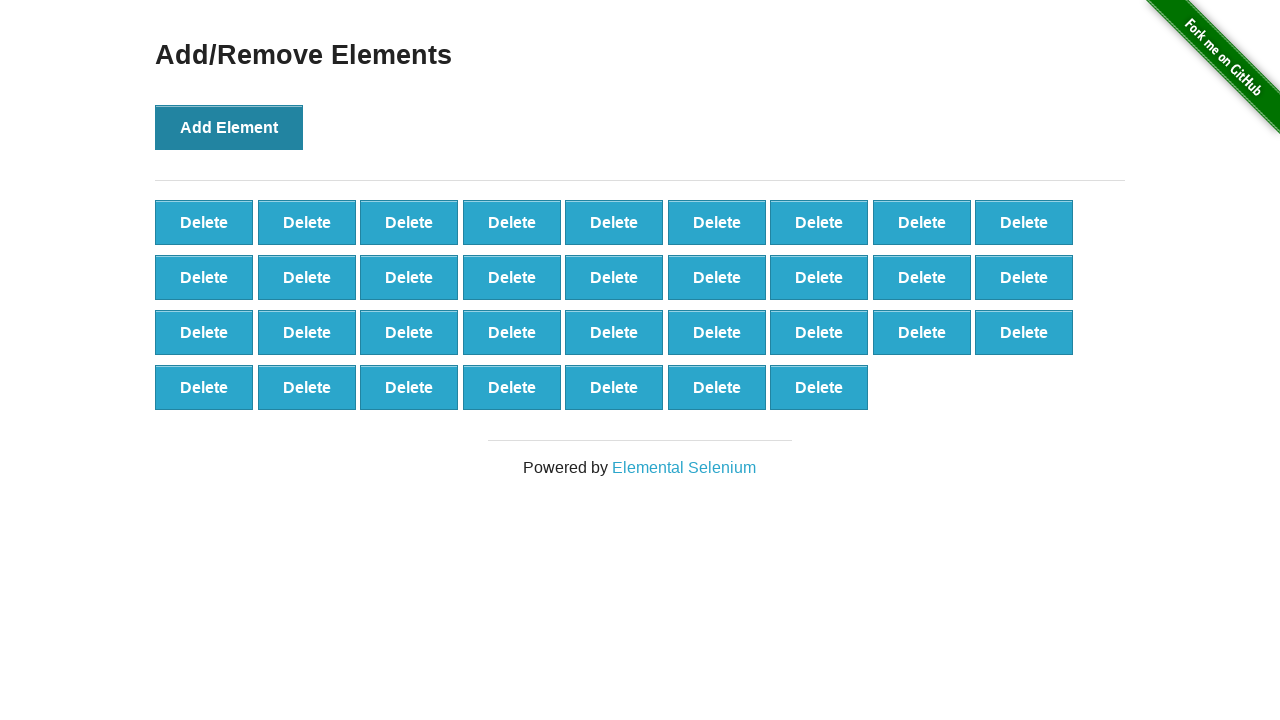

Clicked Add Element button (iteration 35/100) at (229, 127) on button:has-text('Add Element')
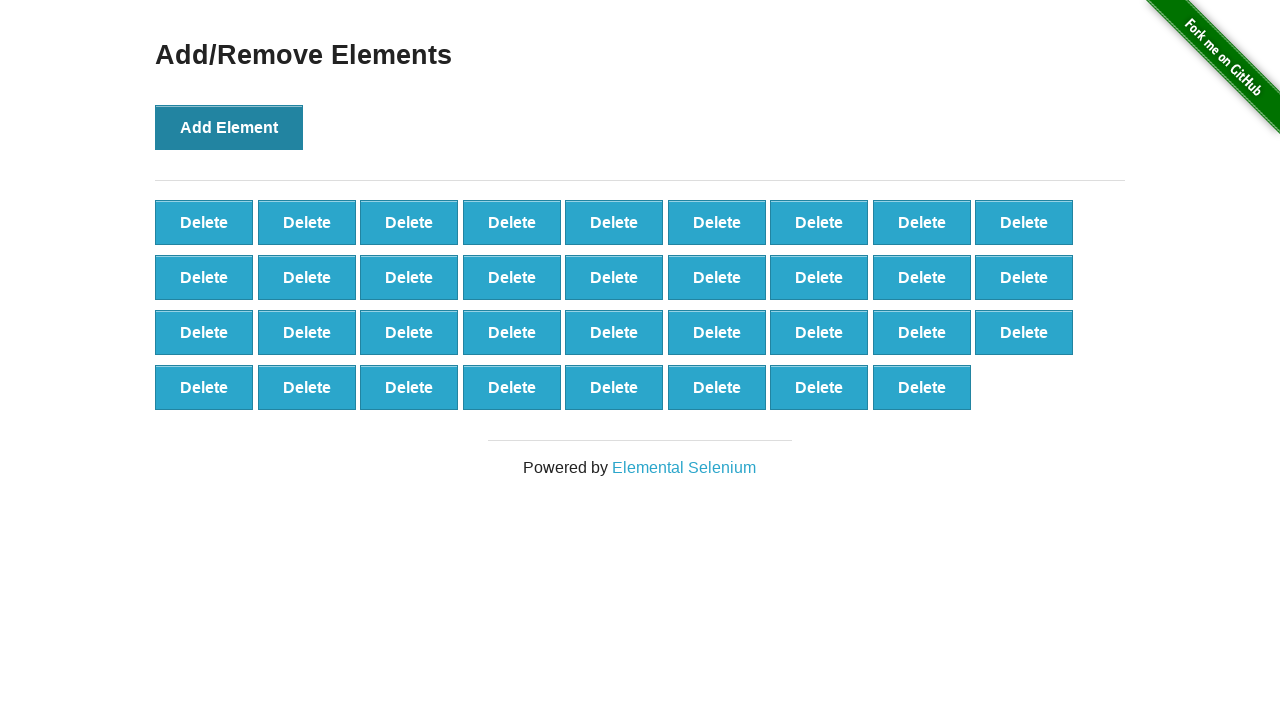

Clicked Add Element button (iteration 36/100) at (229, 127) on button:has-text('Add Element')
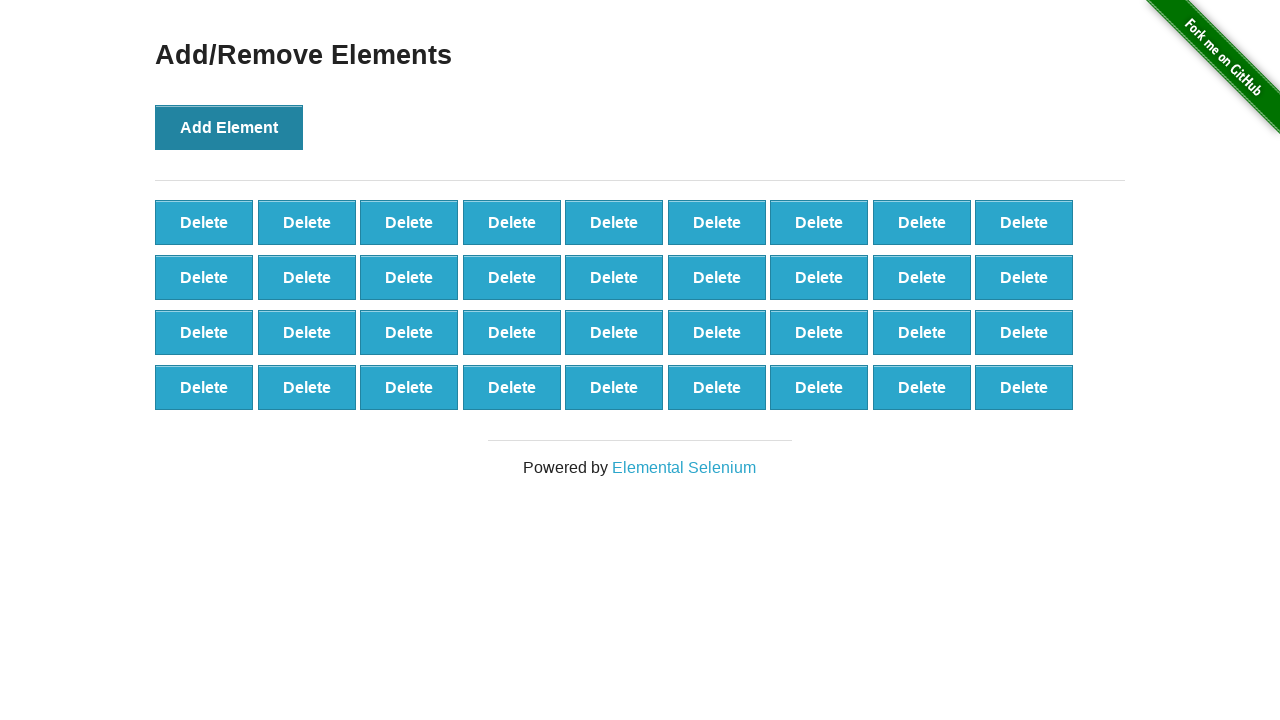

Clicked Add Element button (iteration 37/100) at (229, 127) on button:has-text('Add Element')
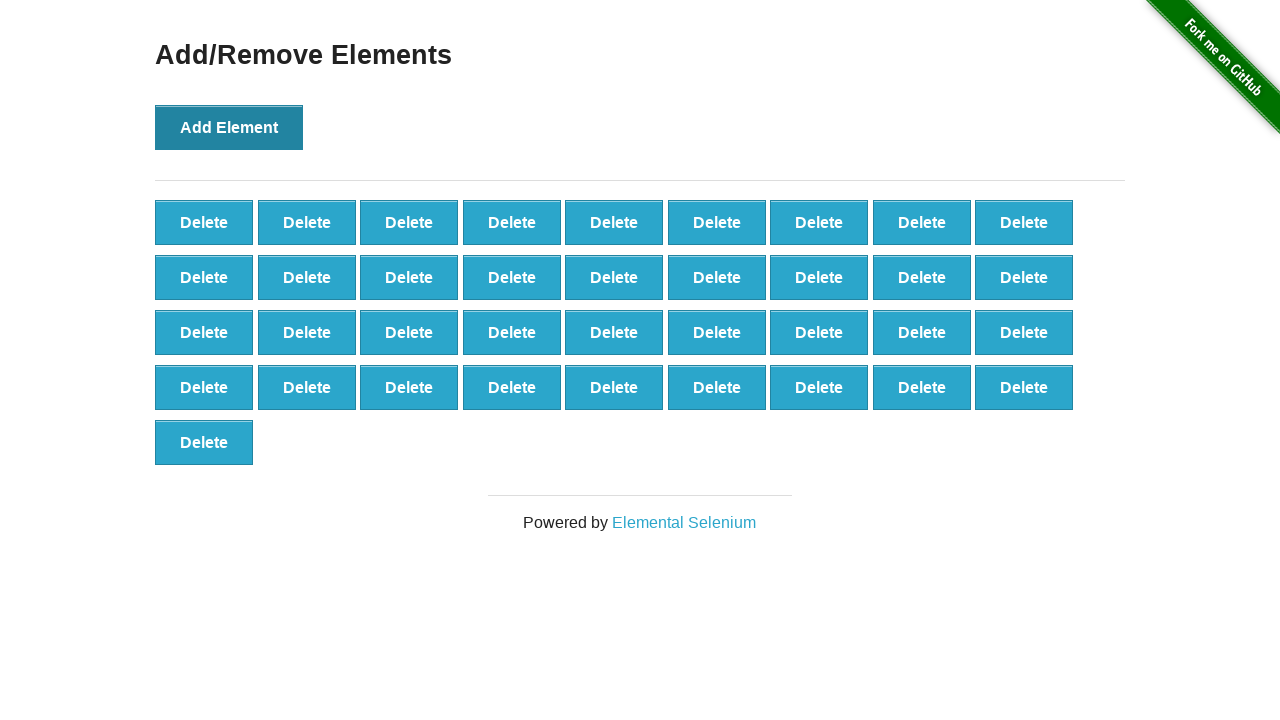

Clicked Add Element button (iteration 38/100) at (229, 127) on button:has-text('Add Element')
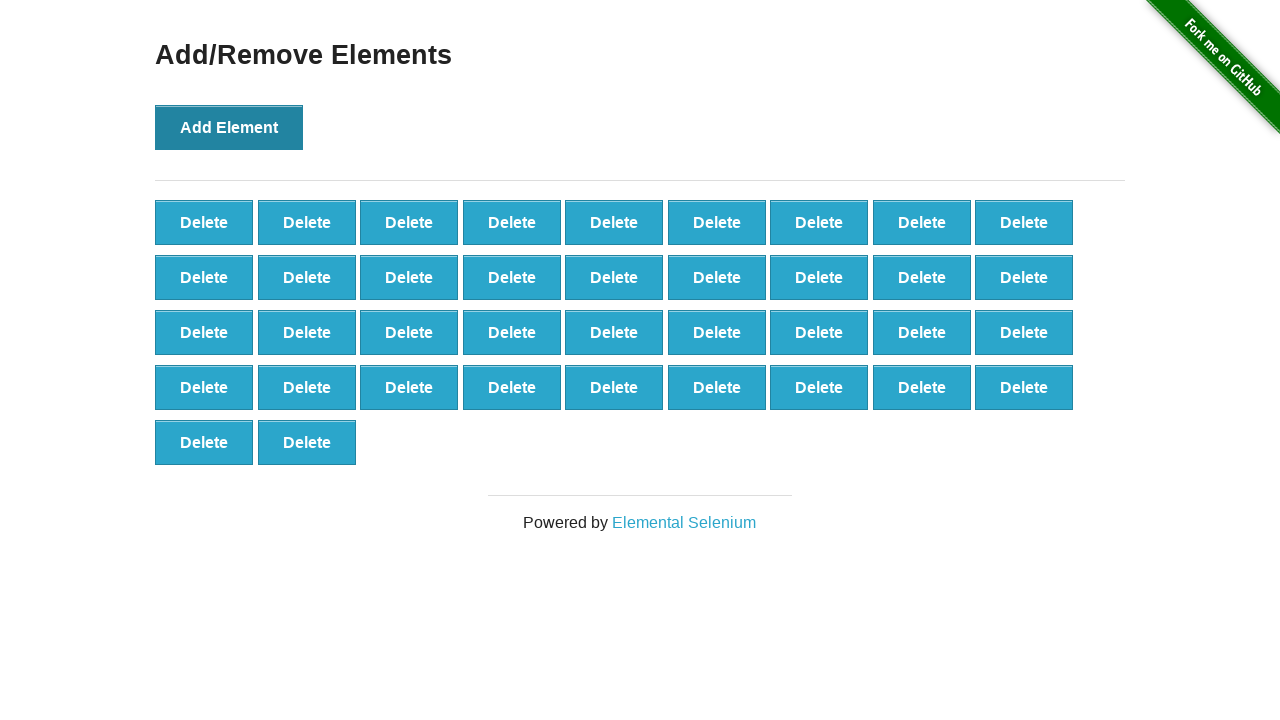

Clicked Add Element button (iteration 39/100) at (229, 127) on button:has-text('Add Element')
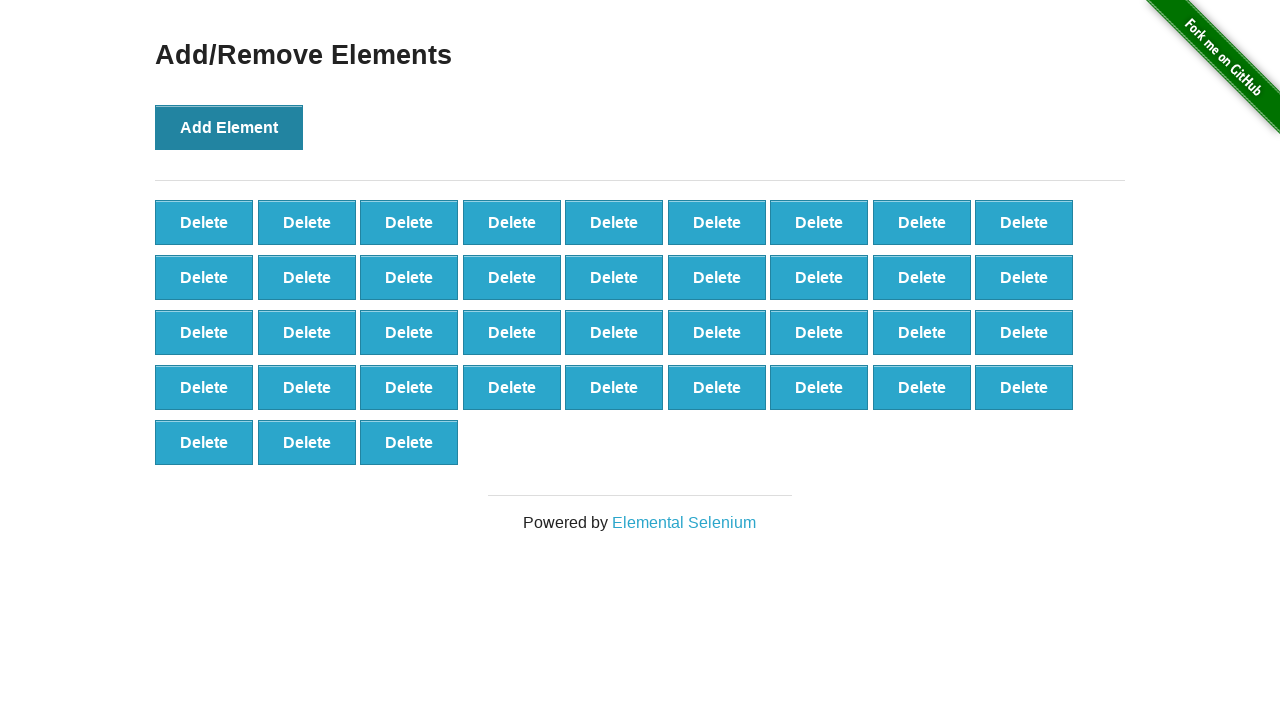

Clicked Add Element button (iteration 40/100) at (229, 127) on button:has-text('Add Element')
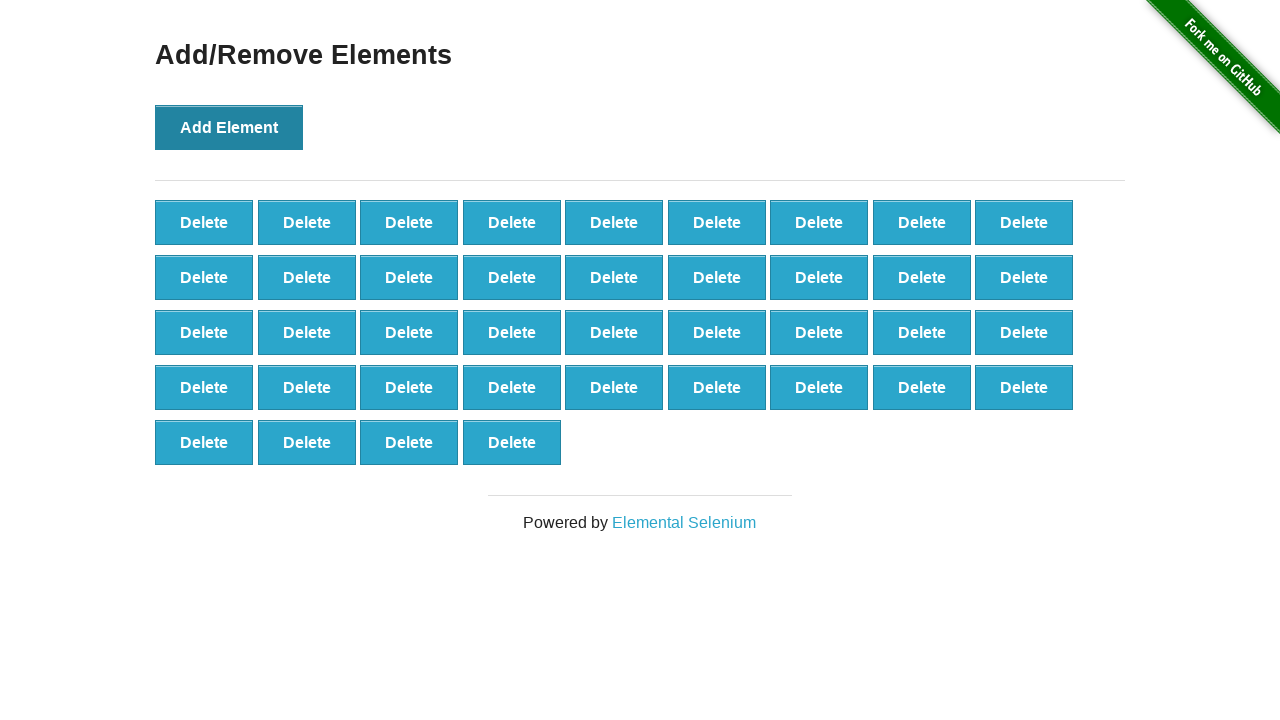

Clicked Add Element button (iteration 41/100) at (229, 127) on button:has-text('Add Element')
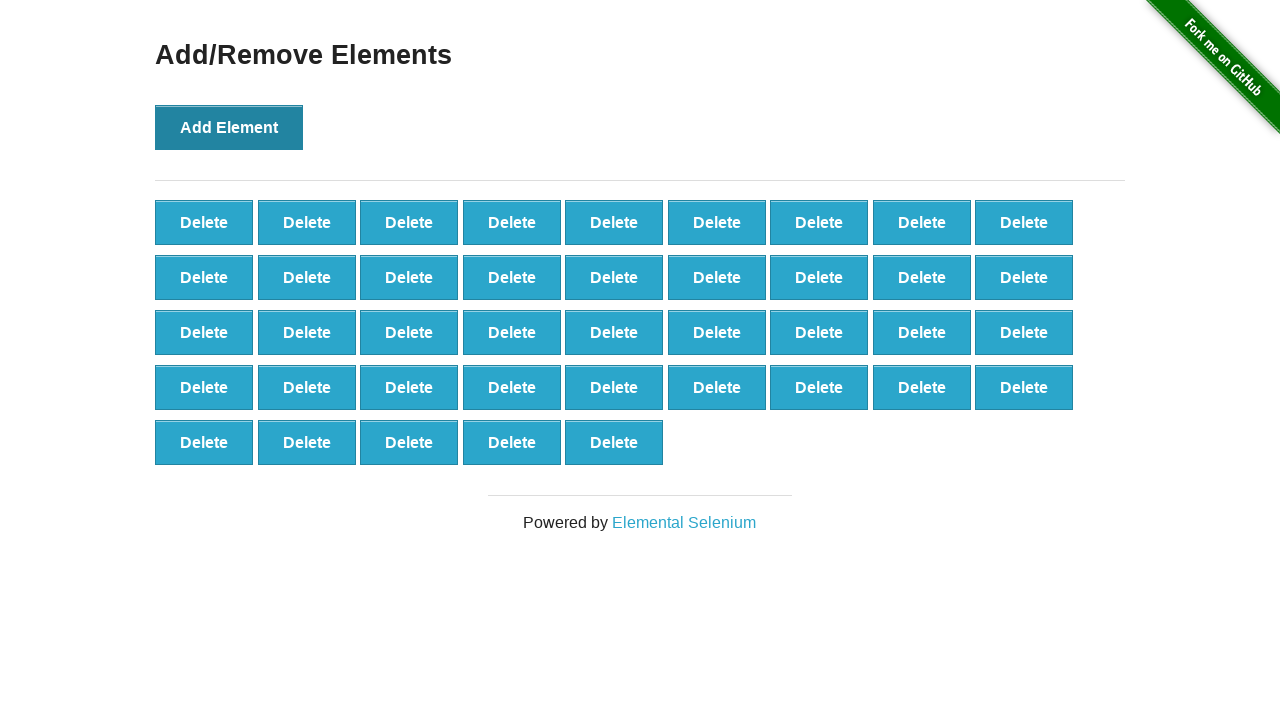

Clicked Add Element button (iteration 42/100) at (229, 127) on button:has-text('Add Element')
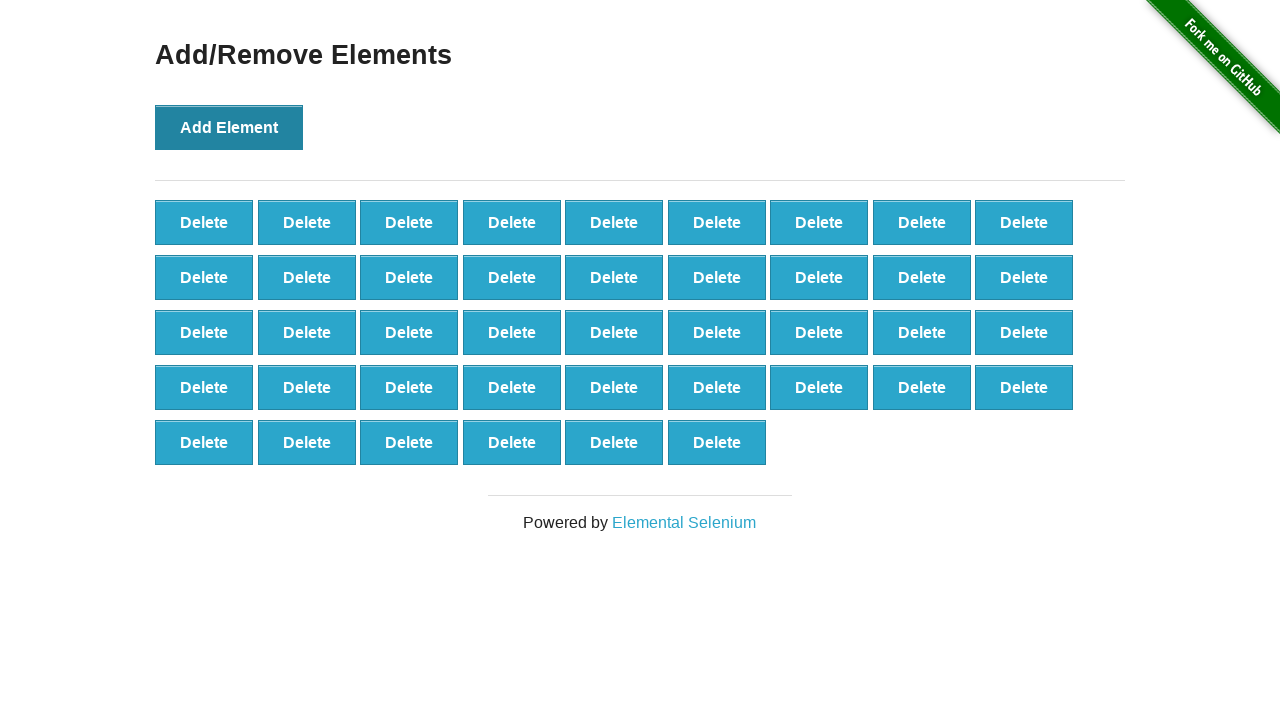

Clicked Add Element button (iteration 43/100) at (229, 127) on button:has-text('Add Element')
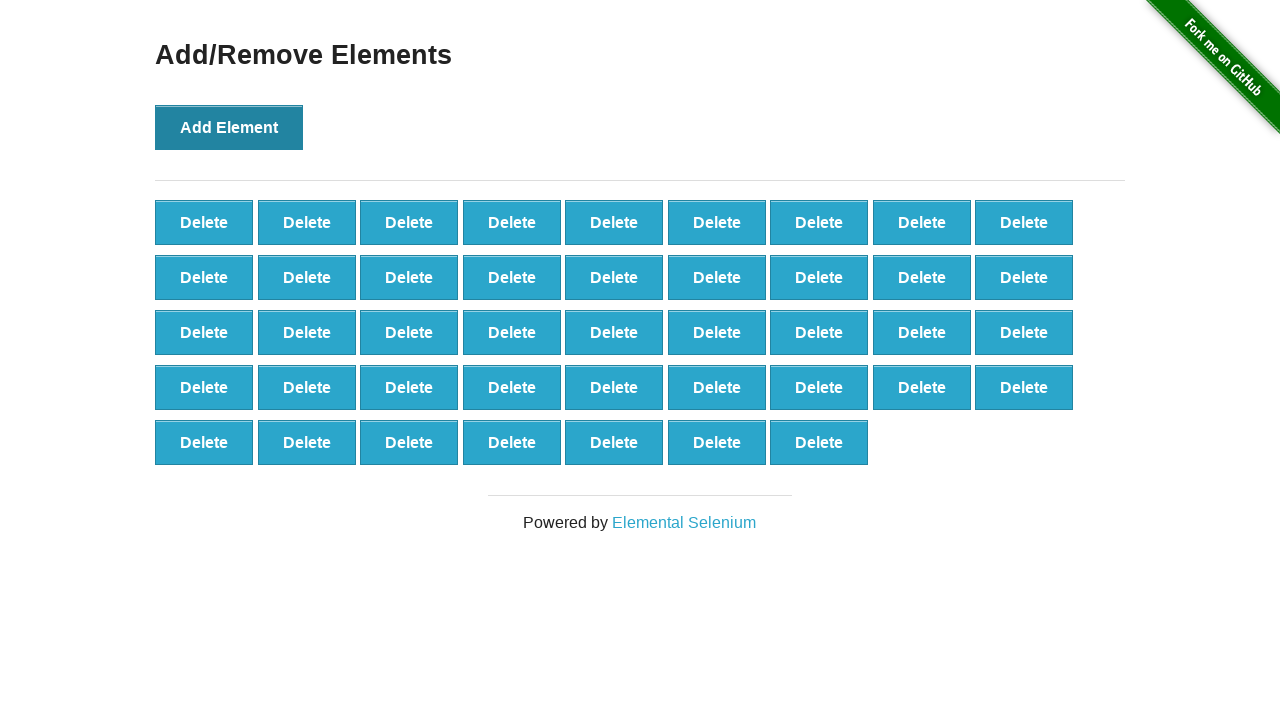

Clicked Add Element button (iteration 44/100) at (229, 127) on button:has-text('Add Element')
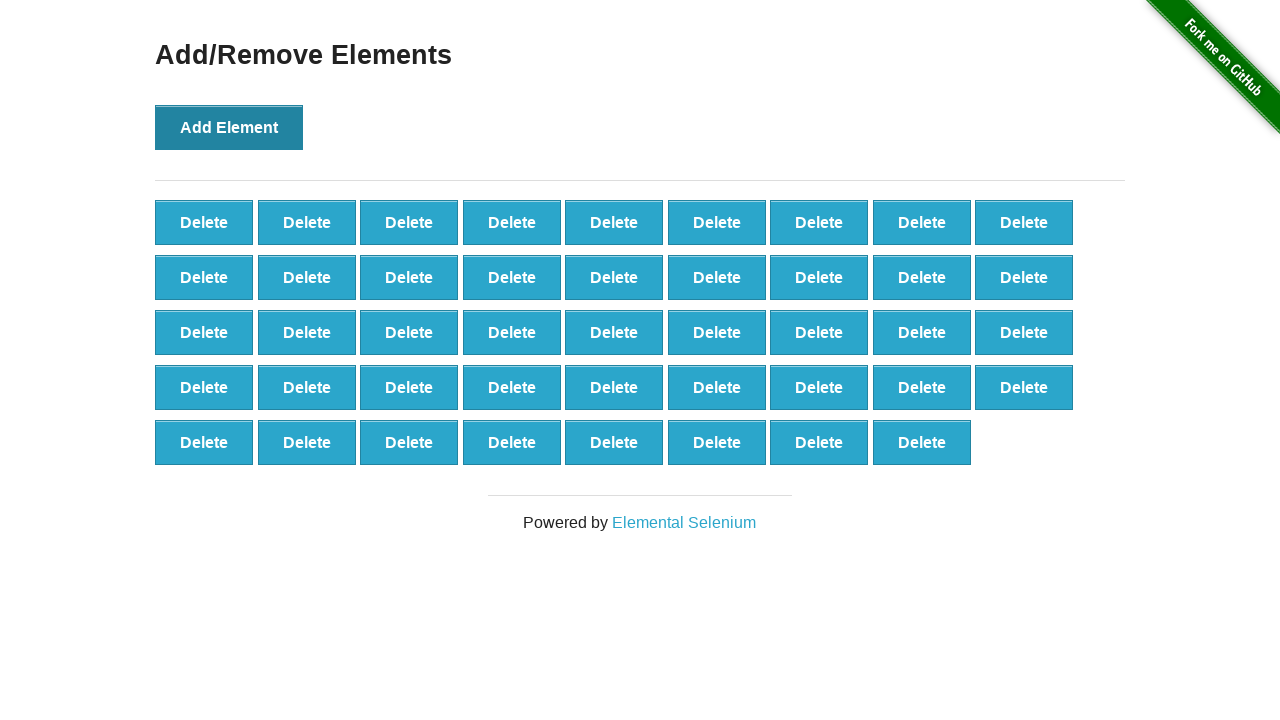

Clicked Add Element button (iteration 45/100) at (229, 127) on button:has-text('Add Element')
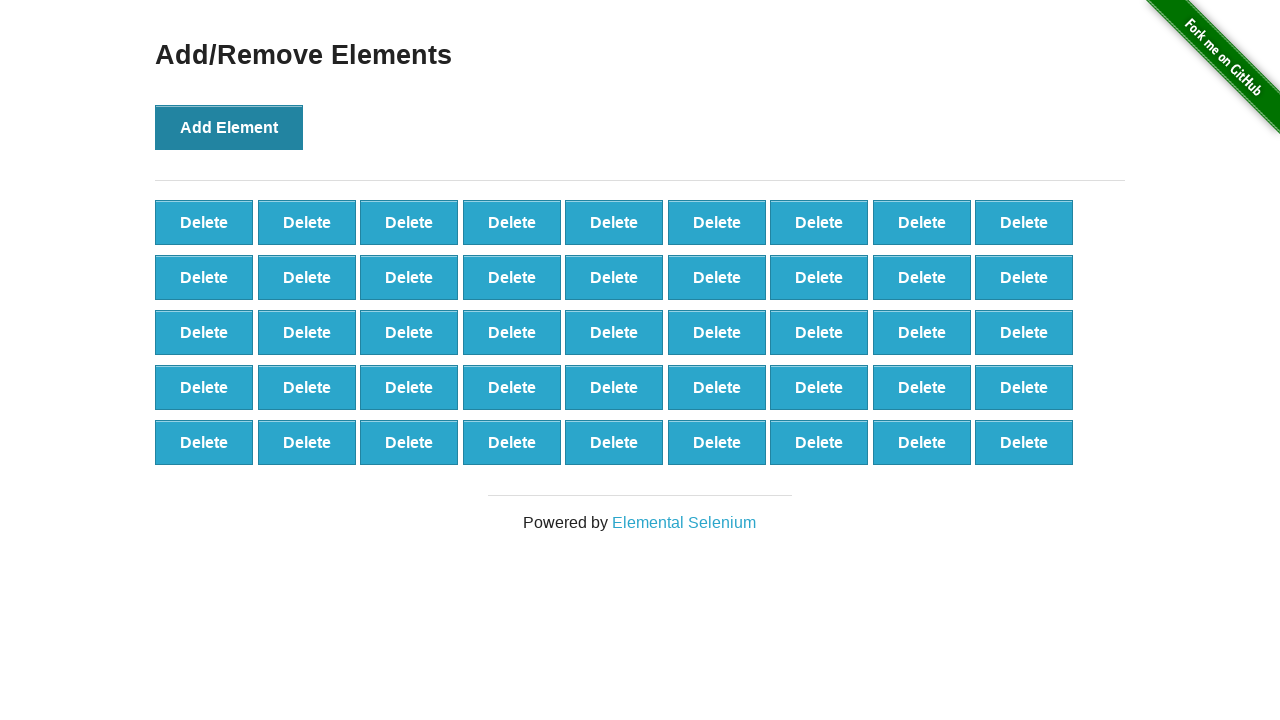

Clicked Add Element button (iteration 46/100) at (229, 127) on button:has-text('Add Element')
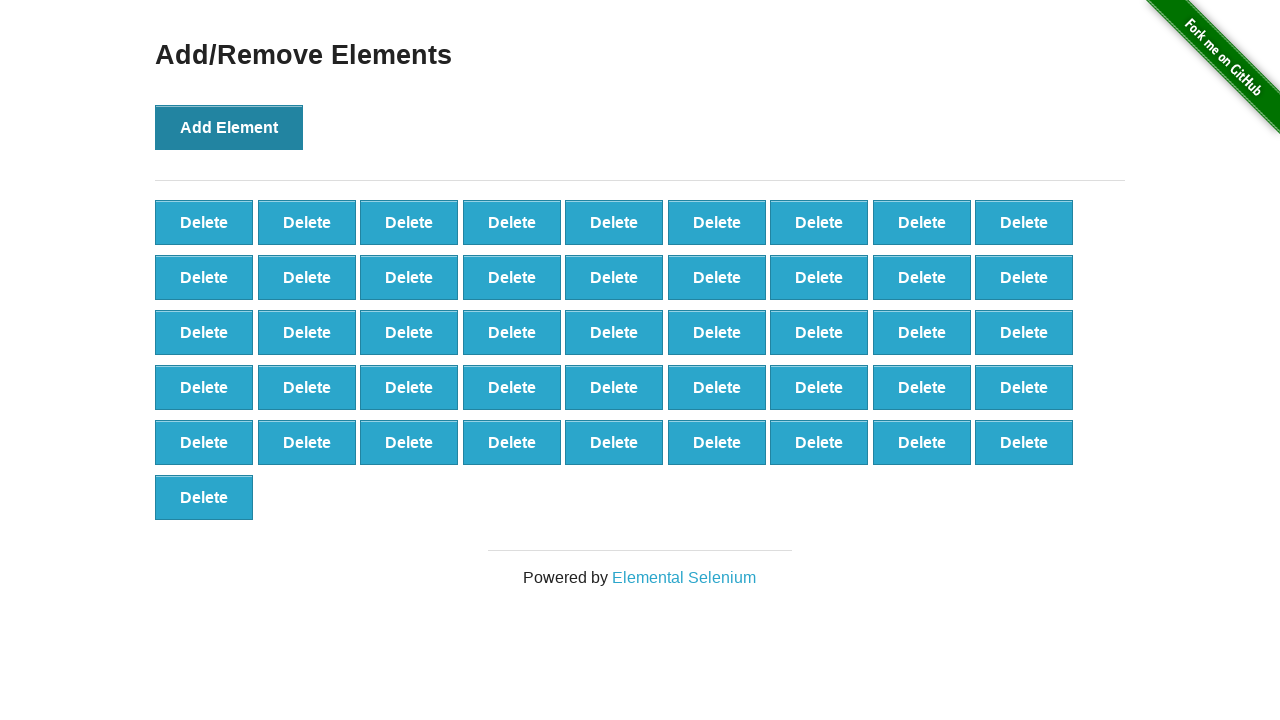

Clicked Add Element button (iteration 47/100) at (229, 127) on button:has-text('Add Element')
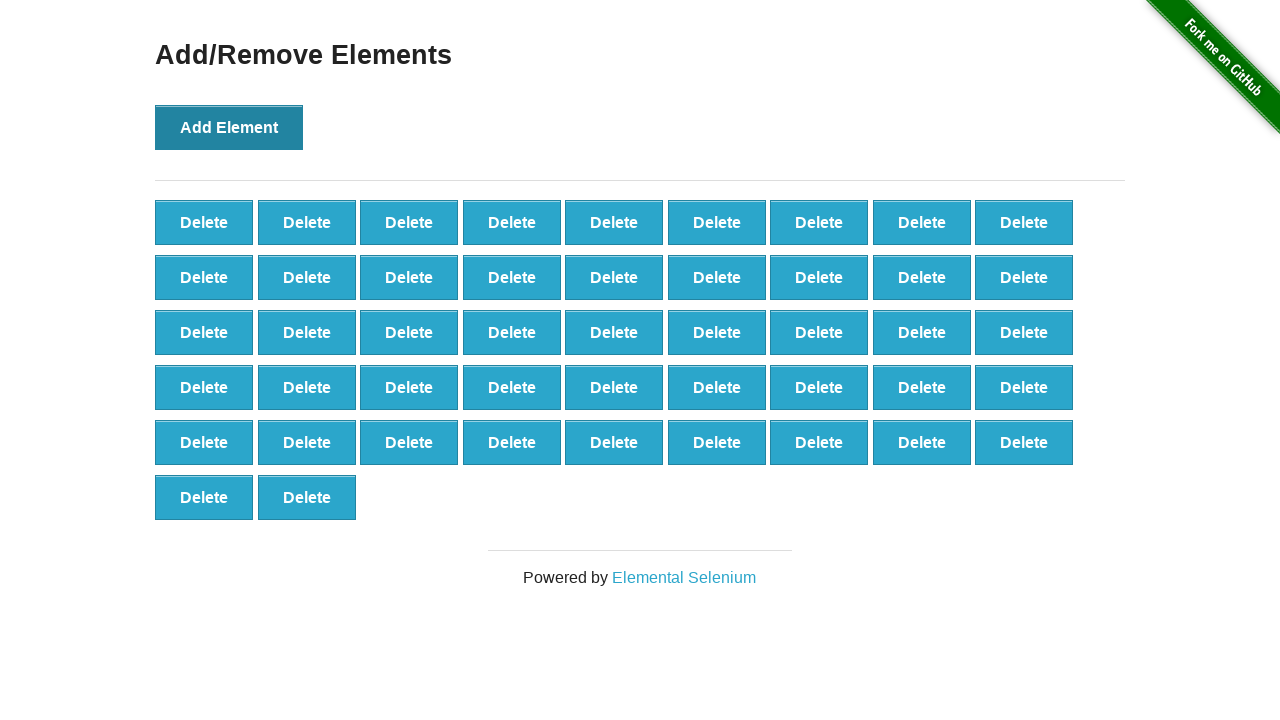

Clicked Add Element button (iteration 48/100) at (229, 127) on button:has-text('Add Element')
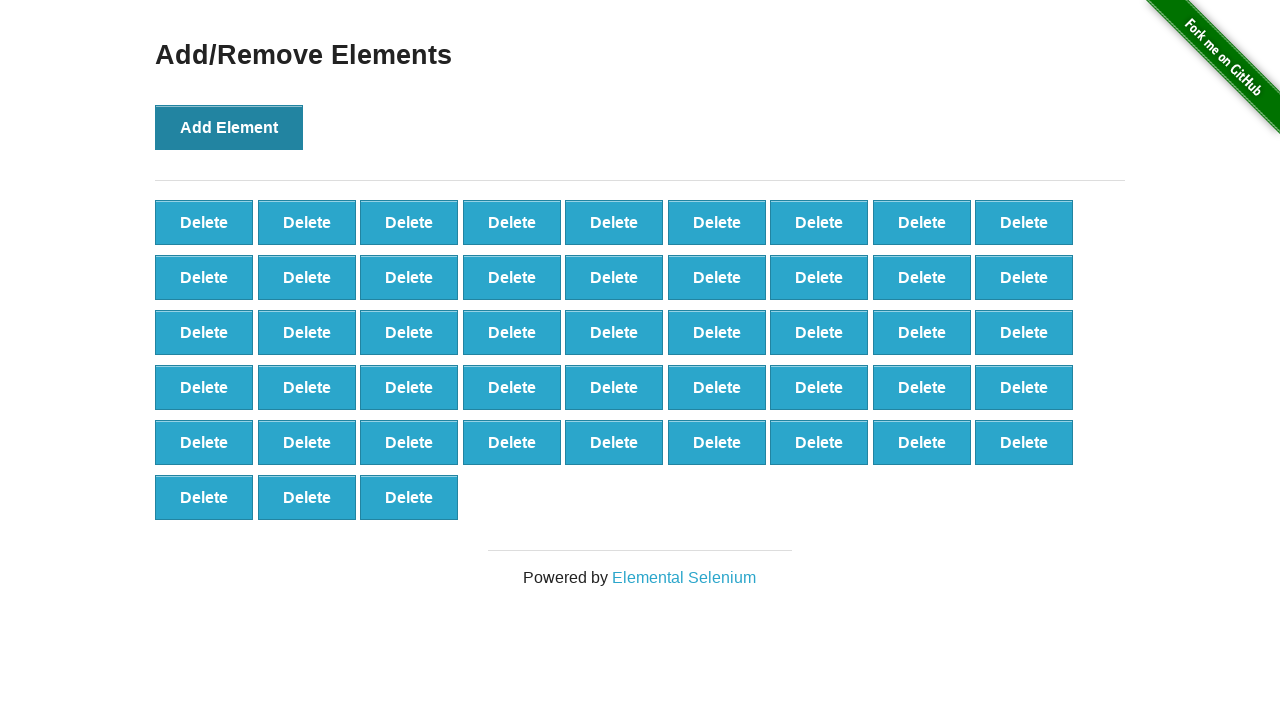

Clicked Add Element button (iteration 49/100) at (229, 127) on button:has-text('Add Element')
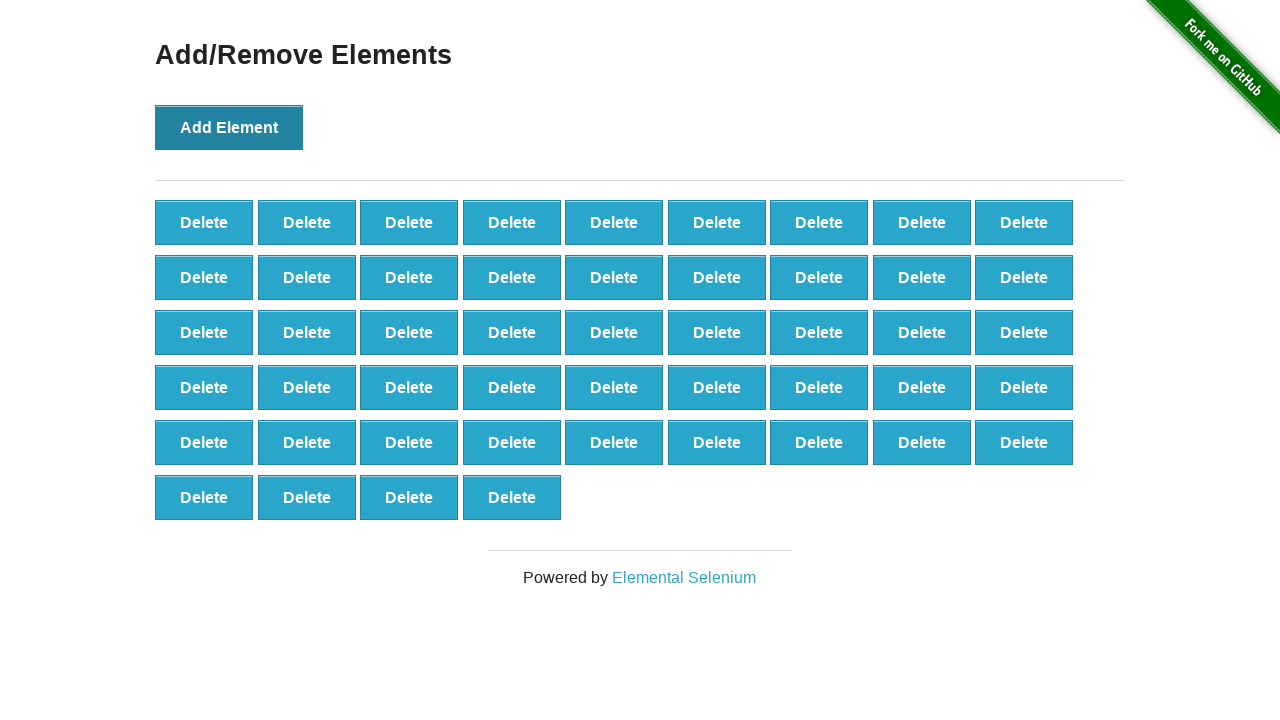

Clicked Add Element button (iteration 50/100) at (229, 127) on button:has-text('Add Element')
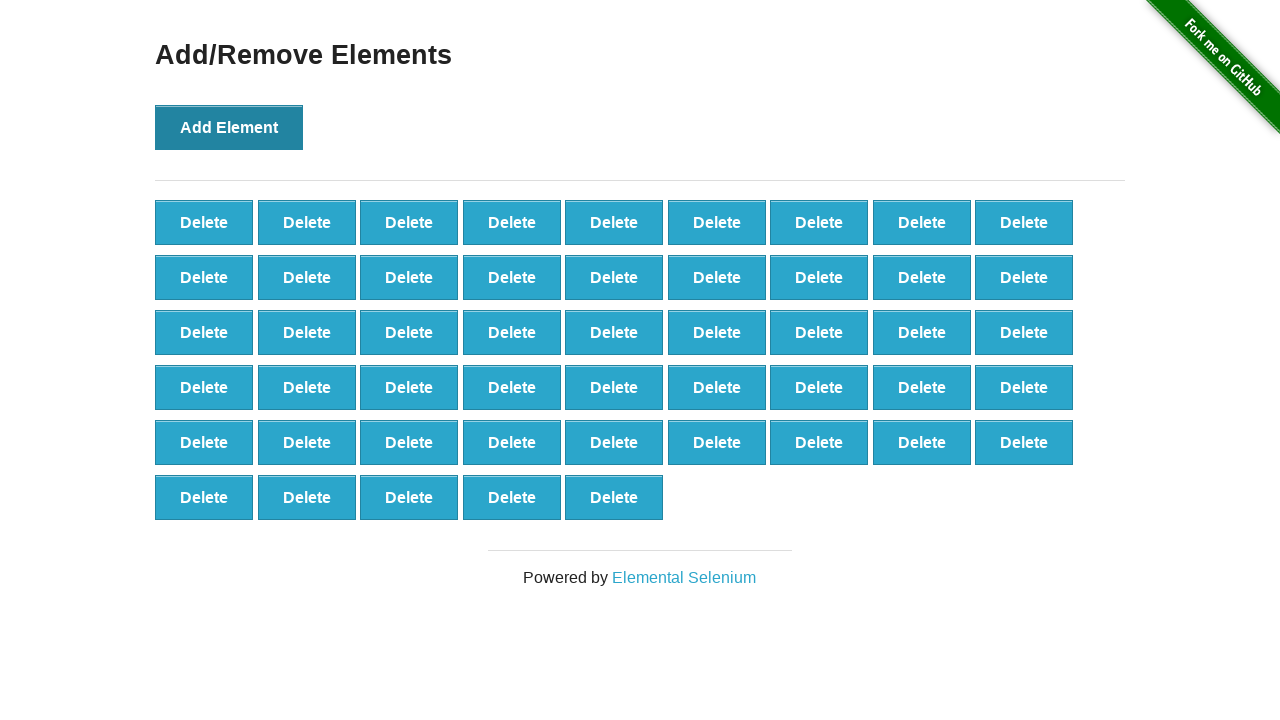

Clicked Add Element button (iteration 51/100) at (229, 127) on button:has-text('Add Element')
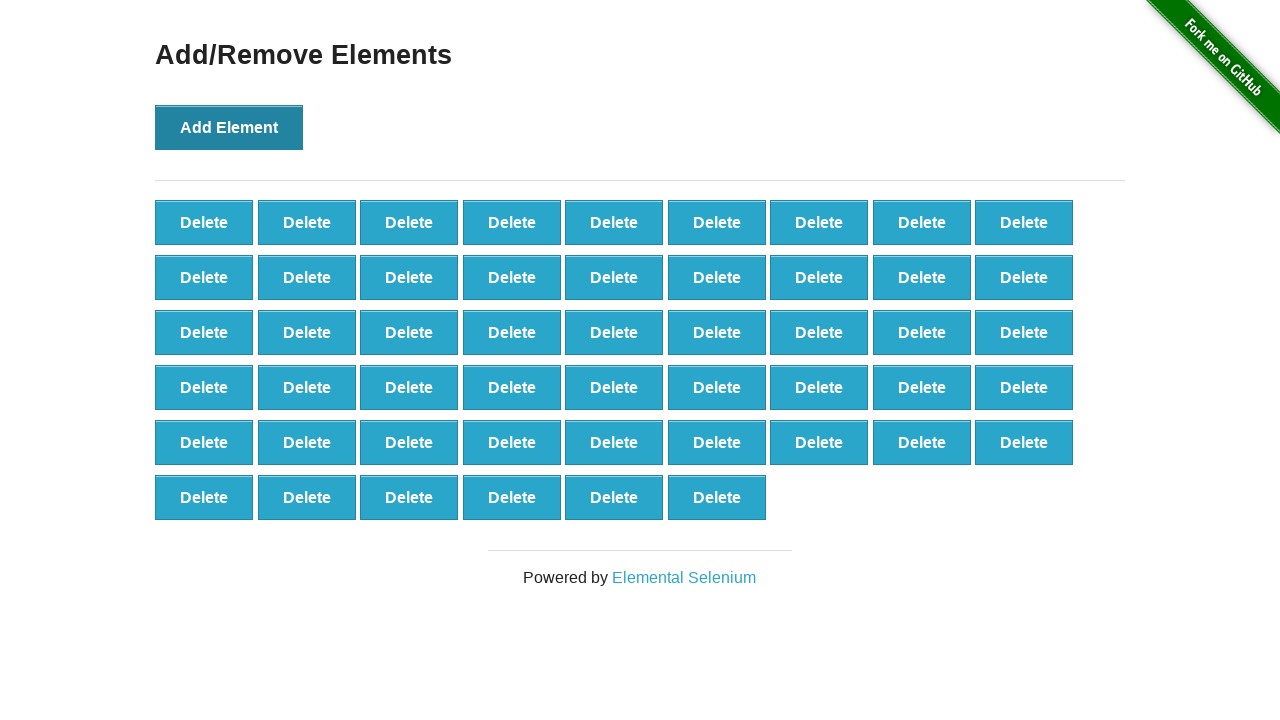

Clicked Add Element button (iteration 52/100) at (229, 127) on button:has-text('Add Element')
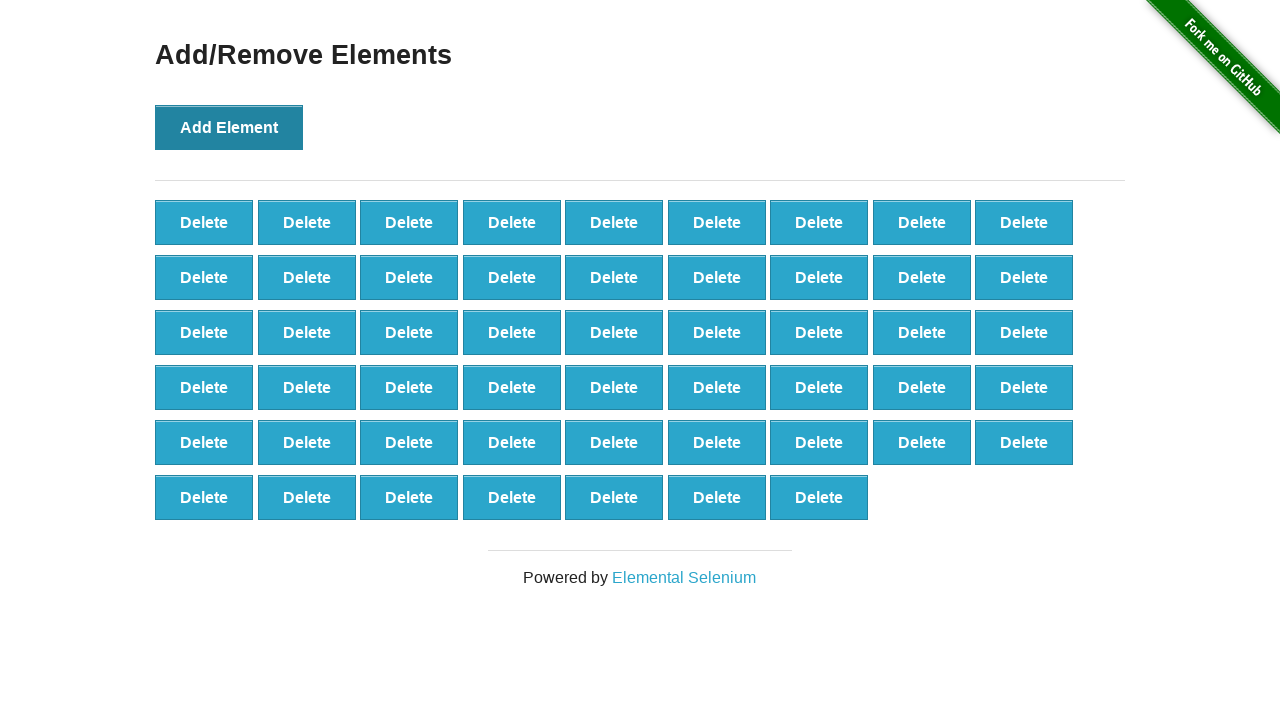

Clicked Add Element button (iteration 53/100) at (229, 127) on button:has-text('Add Element')
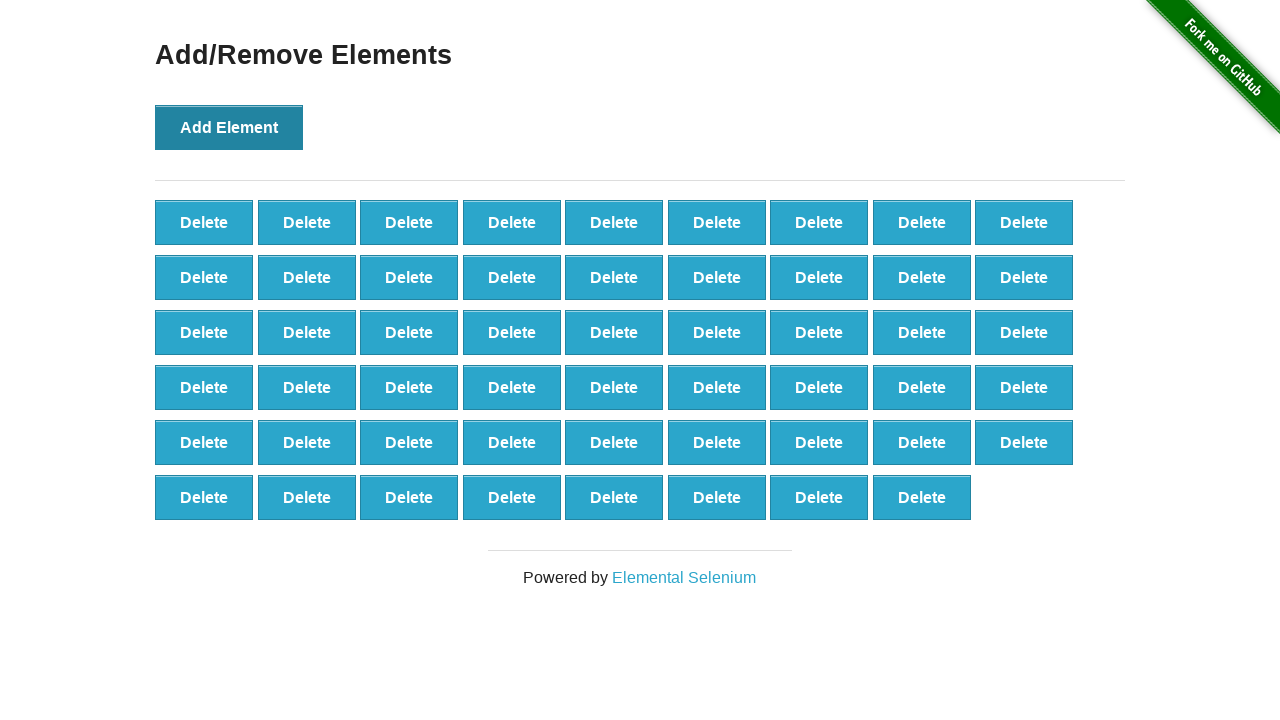

Clicked Add Element button (iteration 54/100) at (229, 127) on button:has-text('Add Element')
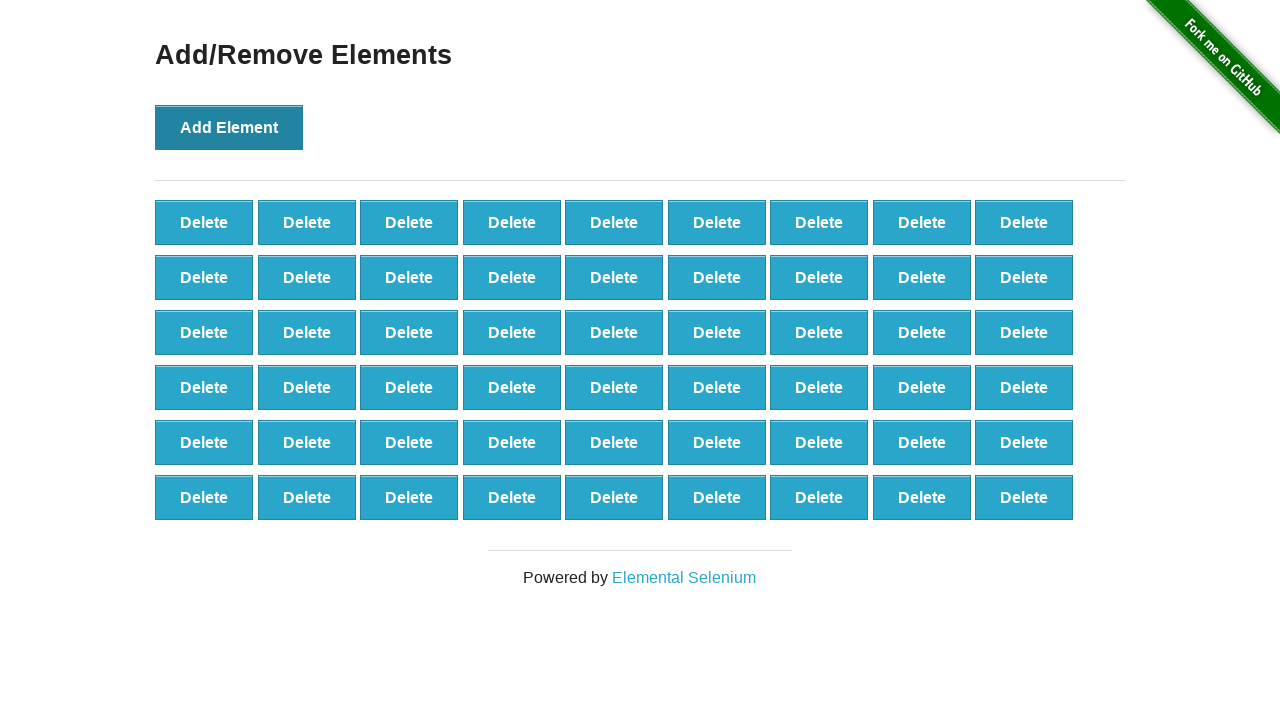

Clicked Add Element button (iteration 55/100) at (229, 127) on button:has-text('Add Element')
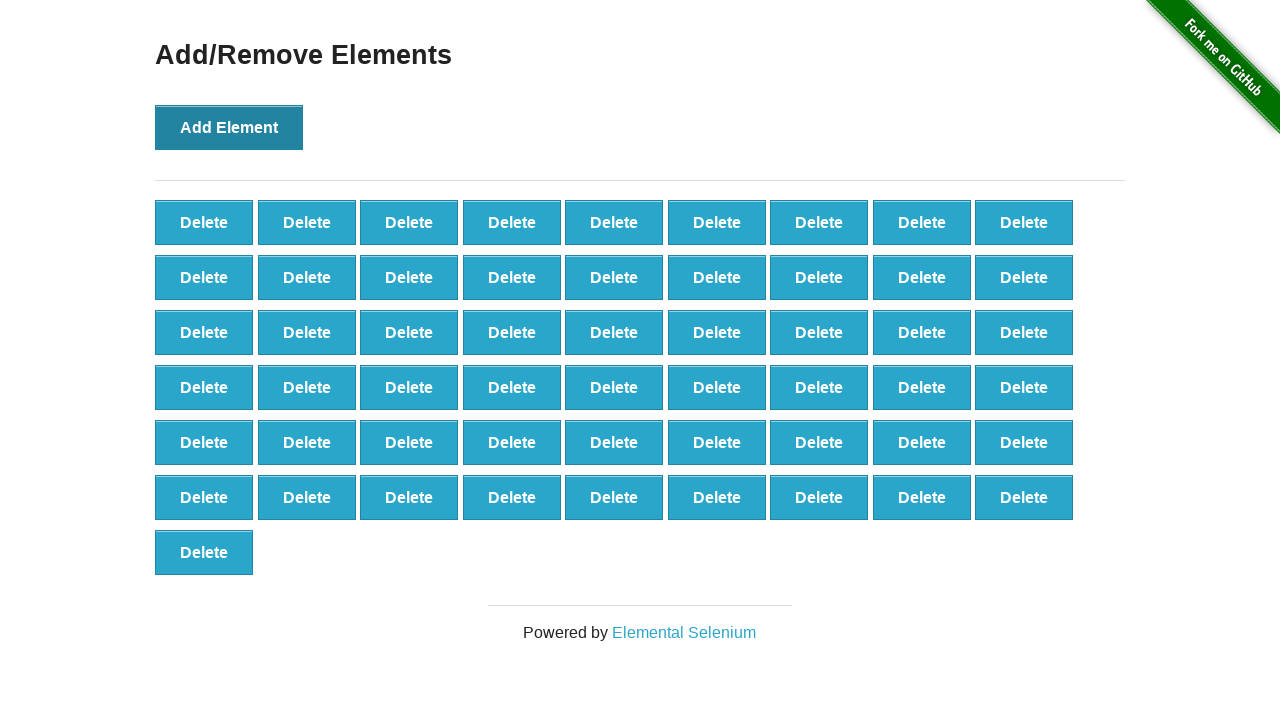

Clicked Add Element button (iteration 56/100) at (229, 127) on button:has-text('Add Element')
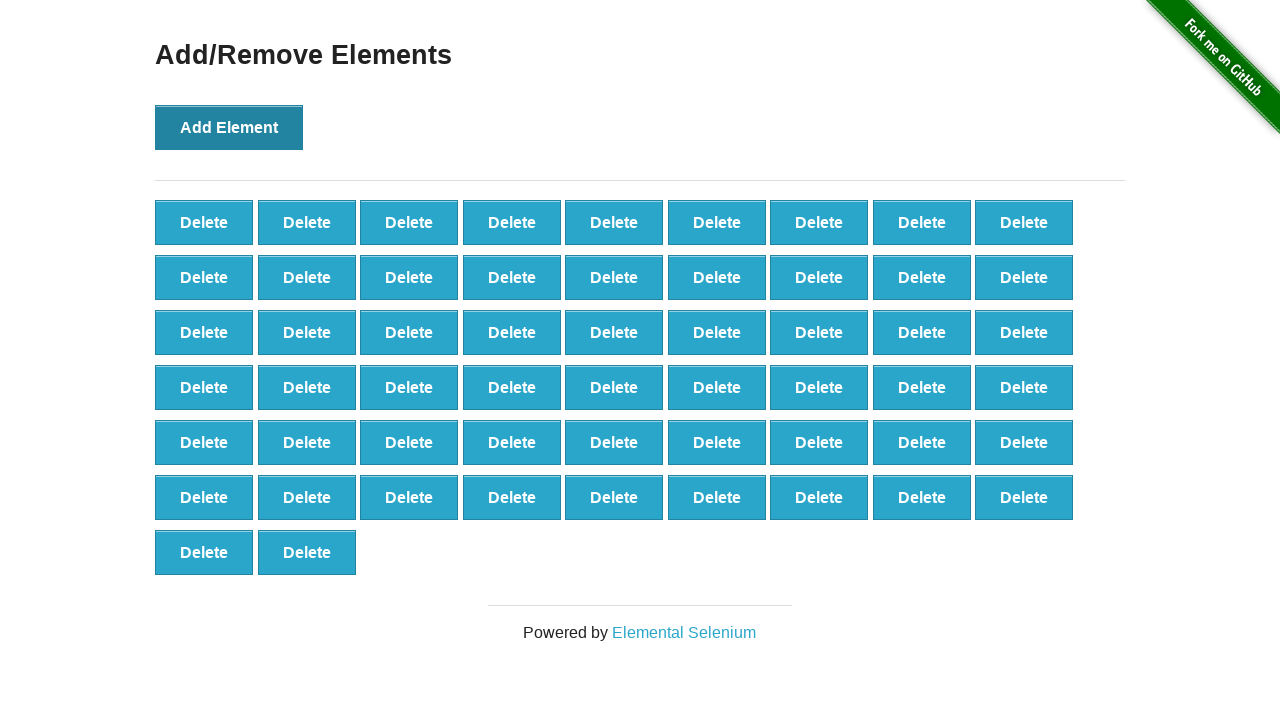

Clicked Add Element button (iteration 57/100) at (229, 127) on button:has-text('Add Element')
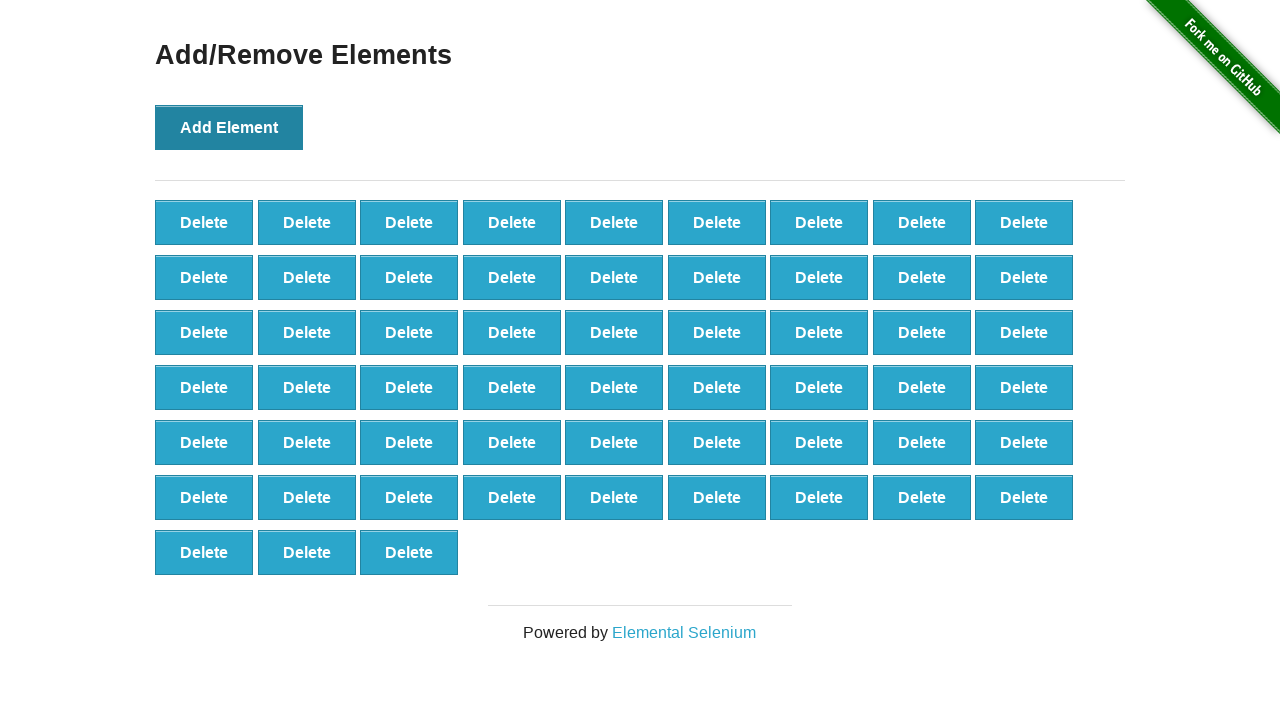

Clicked Add Element button (iteration 58/100) at (229, 127) on button:has-text('Add Element')
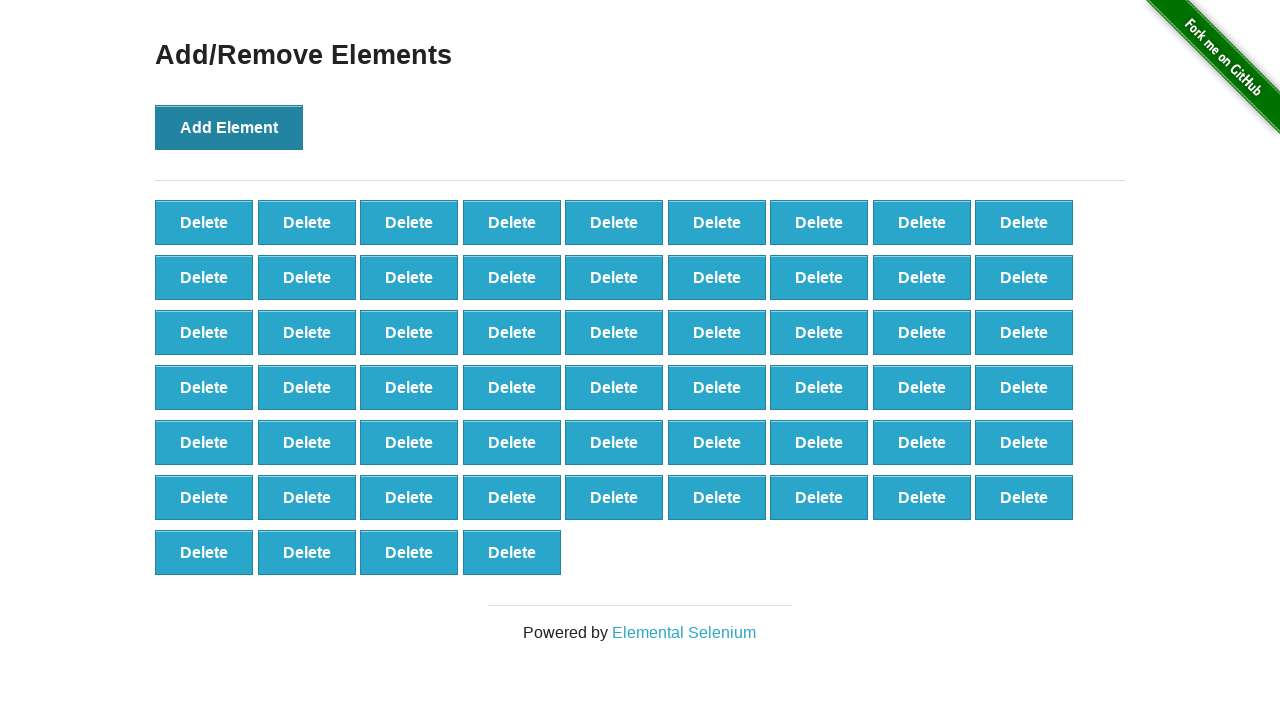

Clicked Add Element button (iteration 59/100) at (229, 127) on button:has-text('Add Element')
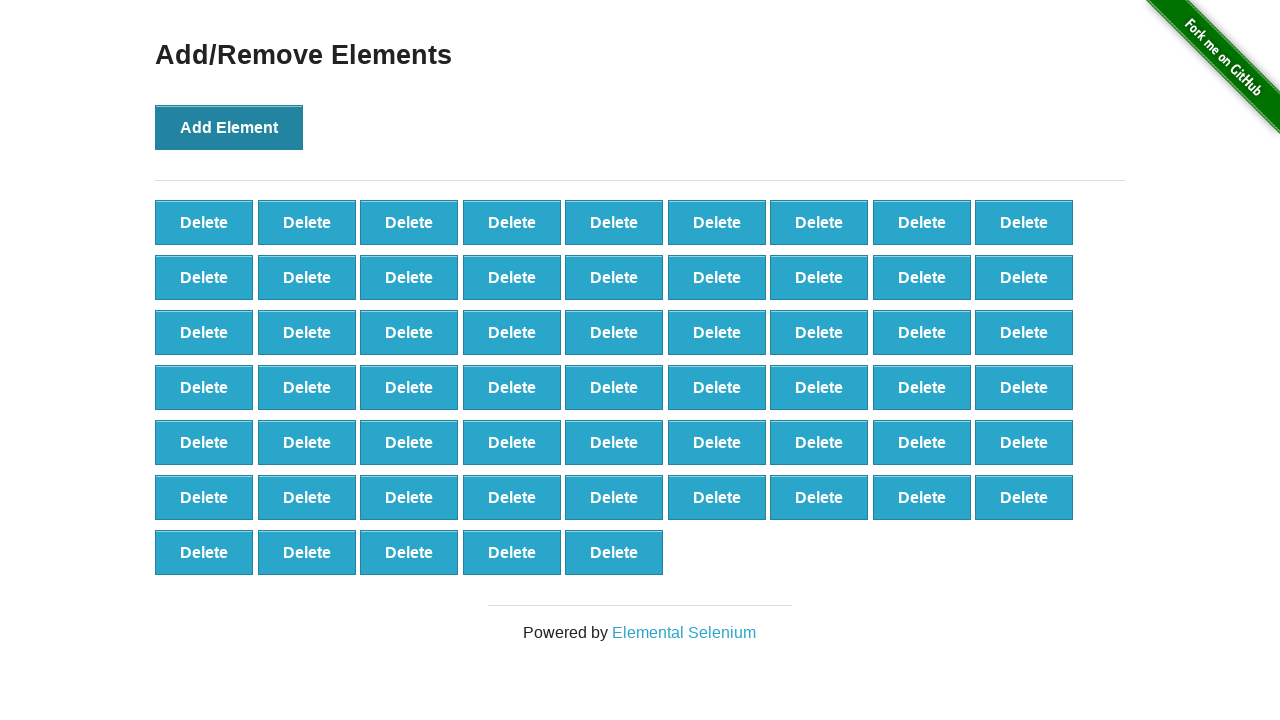

Clicked Add Element button (iteration 60/100) at (229, 127) on button:has-text('Add Element')
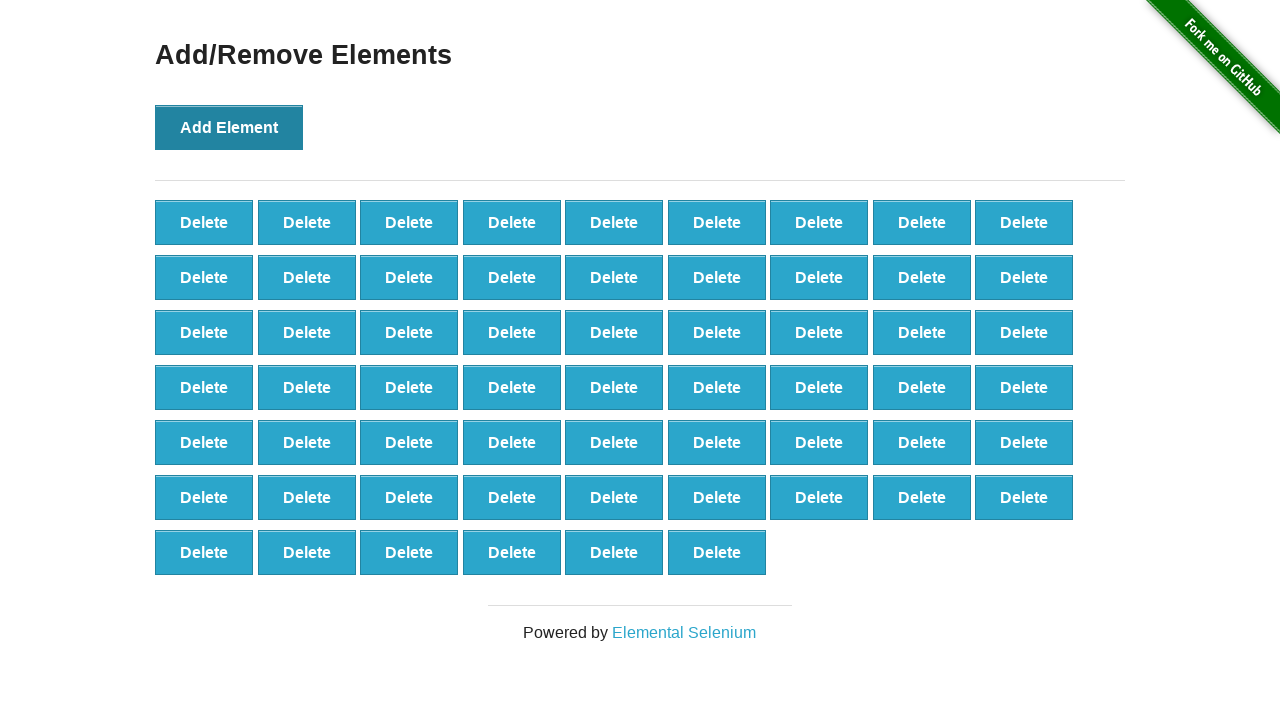

Clicked Add Element button (iteration 61/100) at (229, 127) on button:has-text('Add Element')
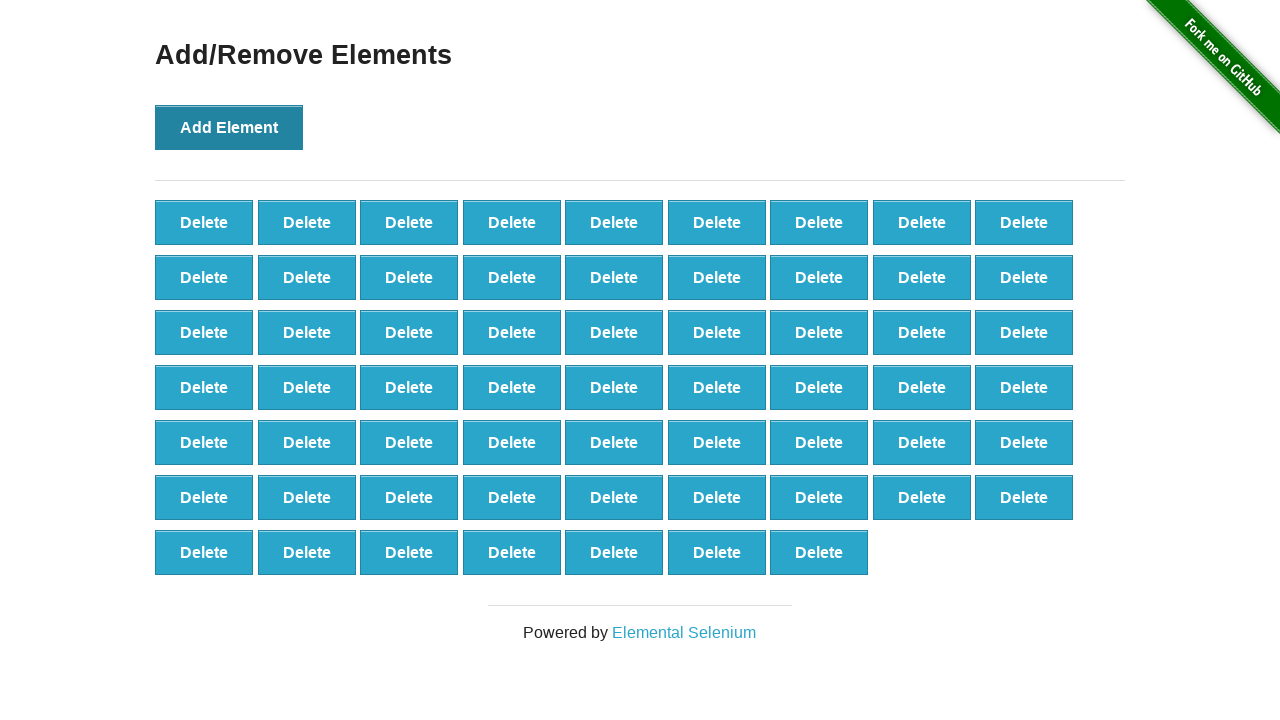

Clicked Add Element button (iteration 62/100) at (229, 127) on button:has-text('Add Element')
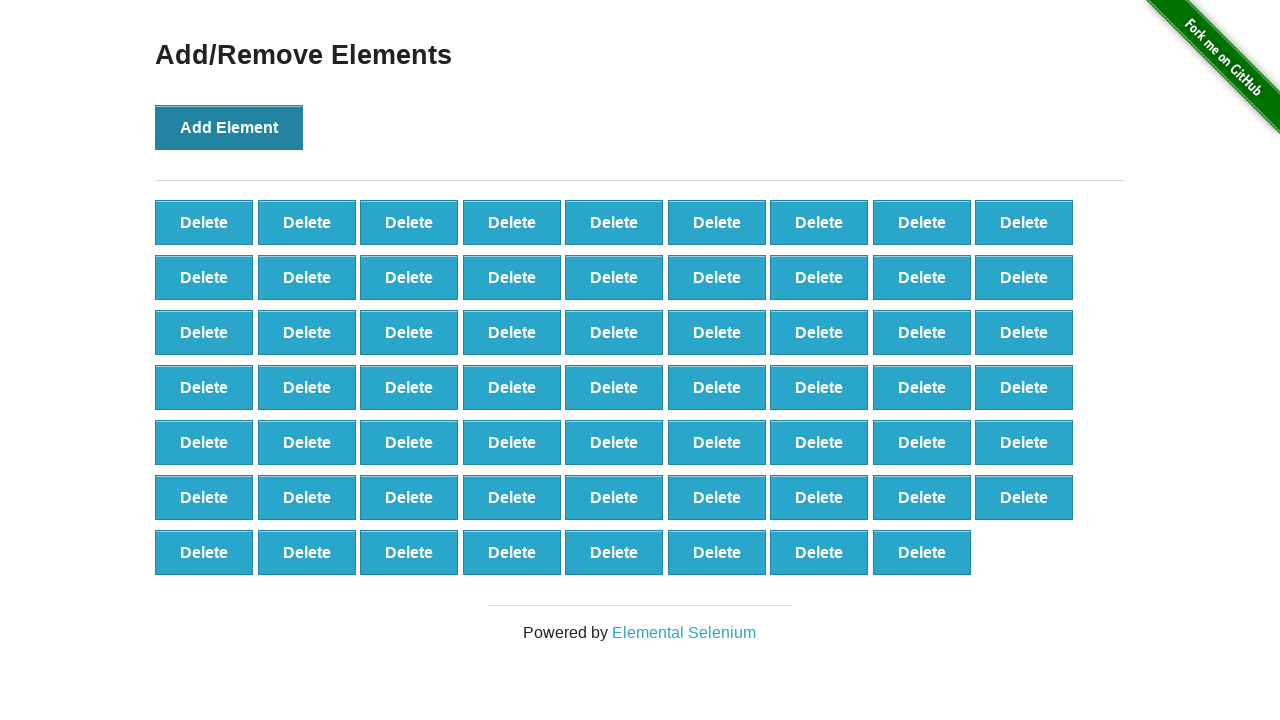

Clicked Add Element button (iteration 63/100) at (229, 127) on button:has-text('Add Element')
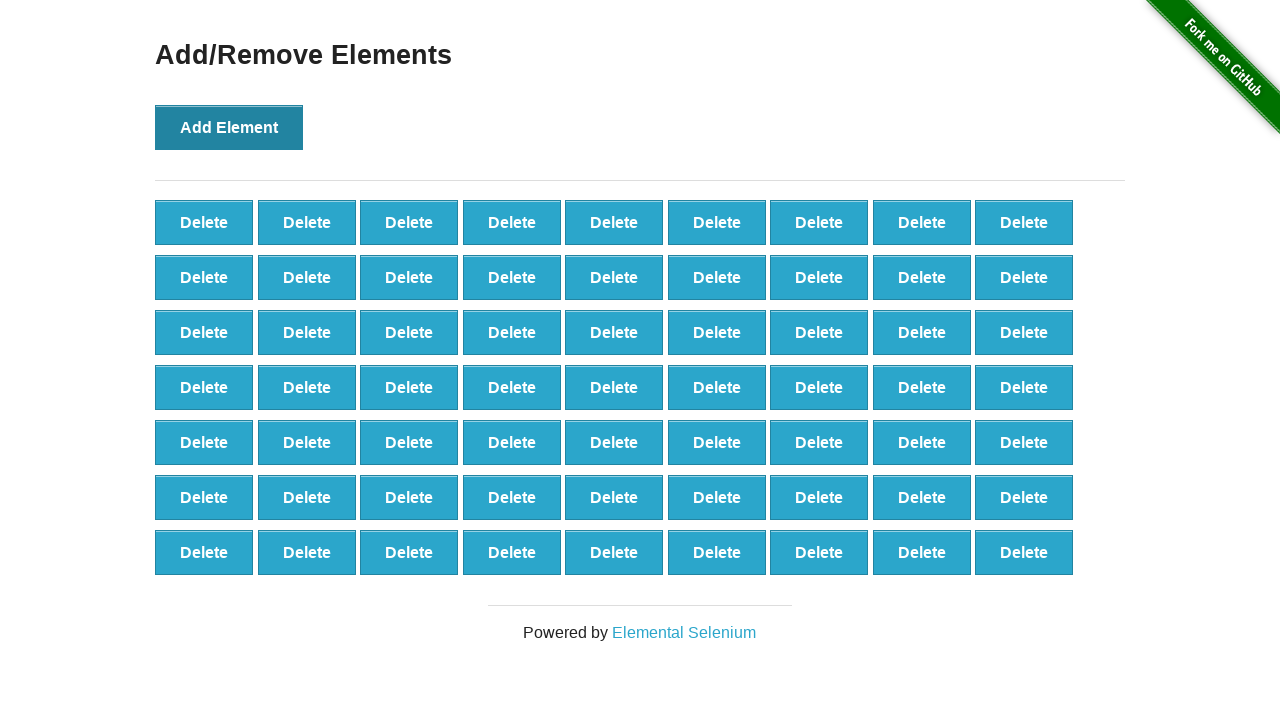

Clicked Add Element button (iteration 64/100) at (229, 127) on button:has-text('Add Element')
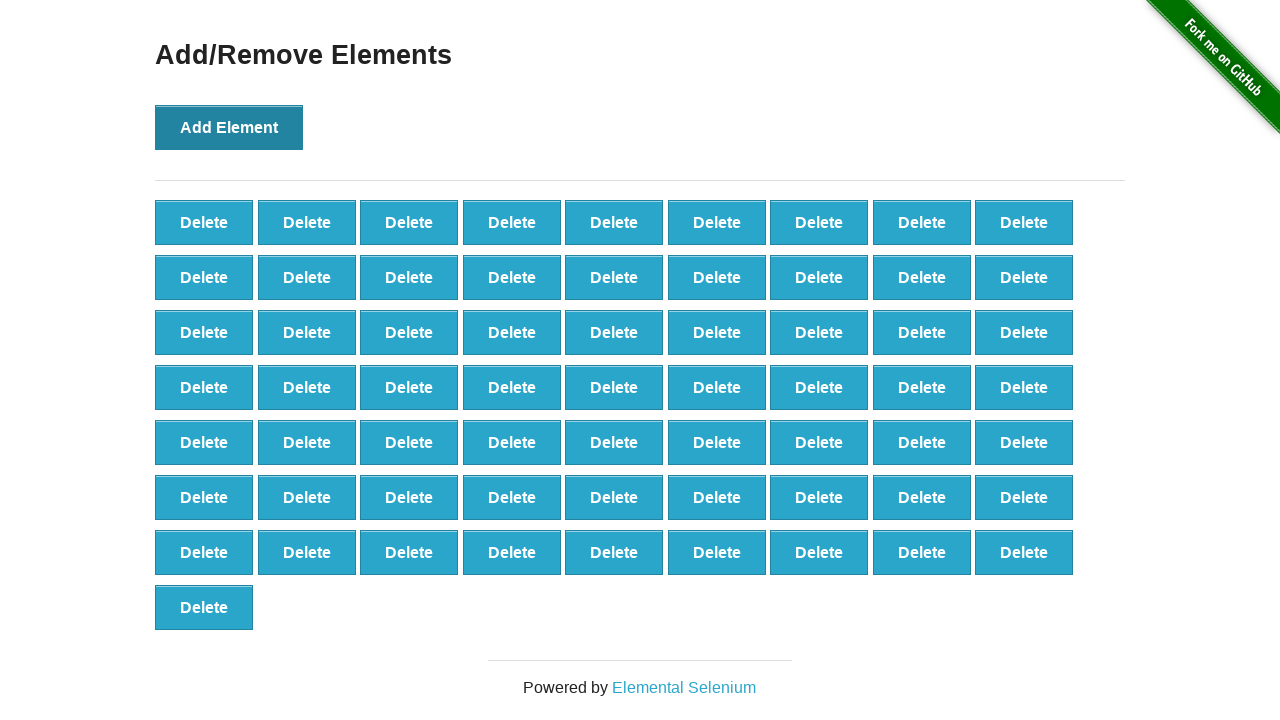

Clicked Add Element button (iteration 65/100) at (229, 127) on button:has-text('Add Element')
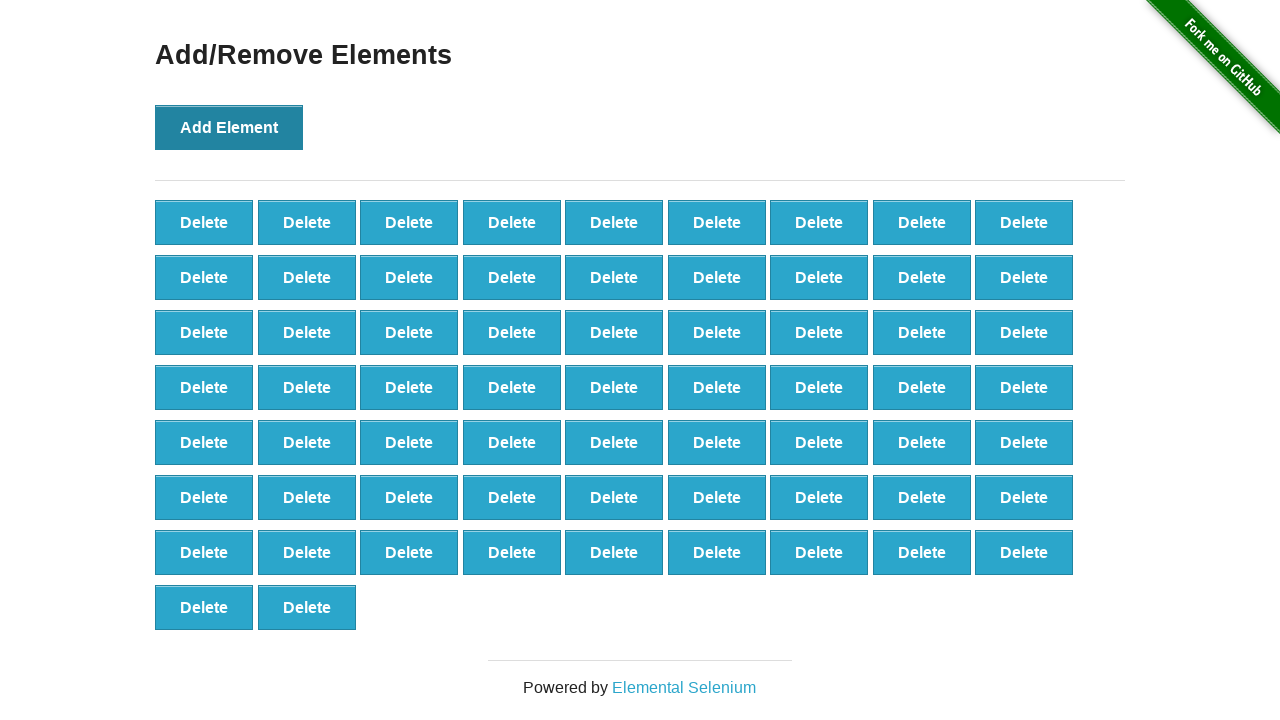

Clicked Add Element button (iteration 66/100) at (229, 127) on button:has-text('Add Element')
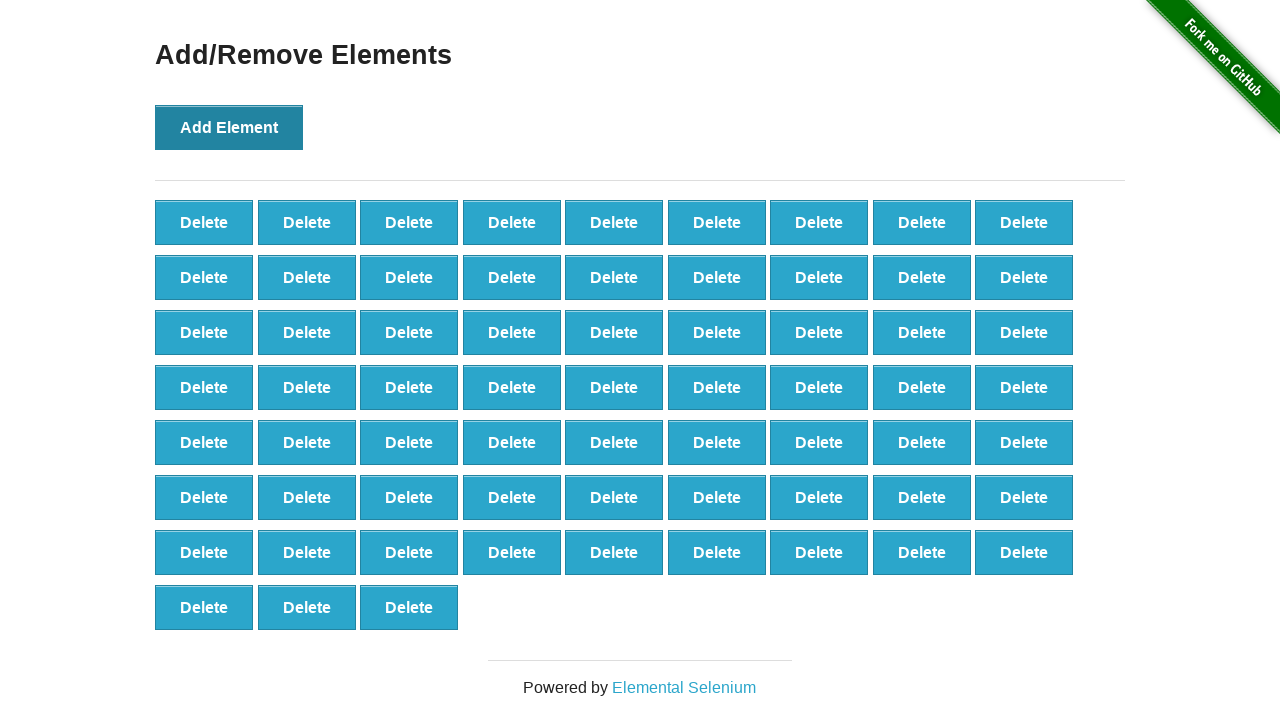

Clicked Add Element button (iteration 67/100) at (229, 127) on button:has-text('Add Element')
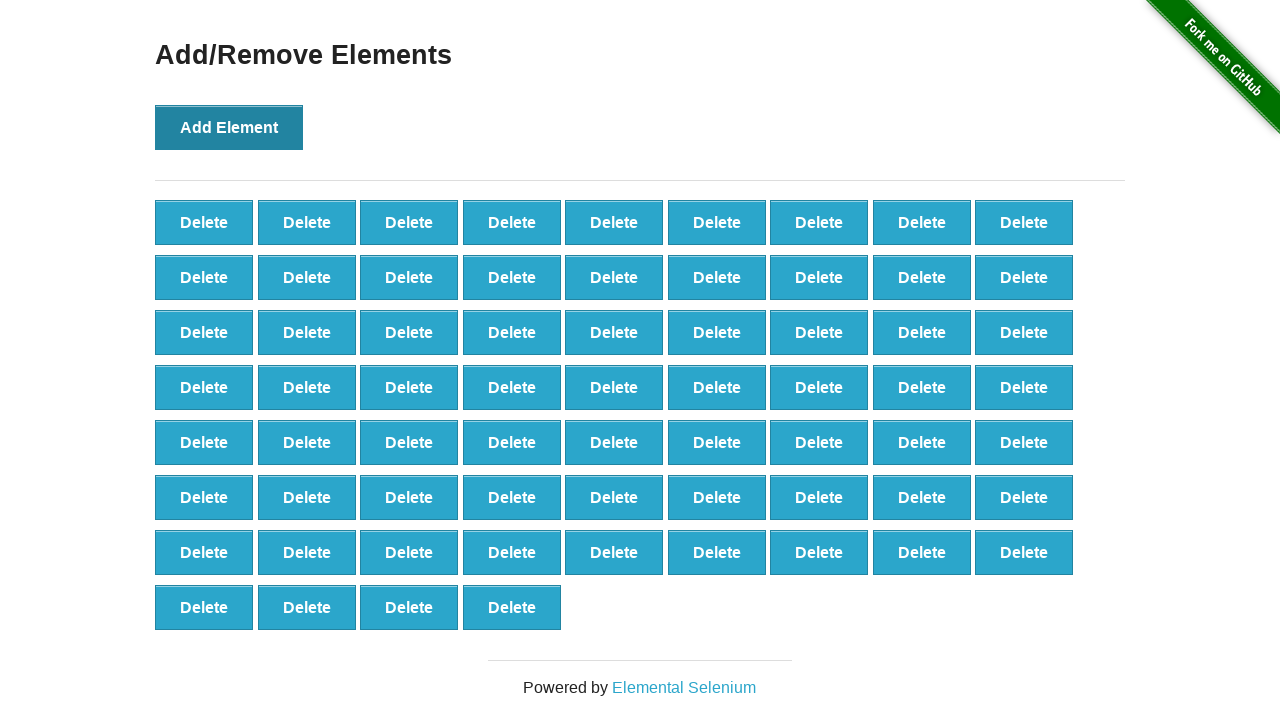

Clicked Add Element button (iteration 68/100) at (229, 127) on button:has-text('Add Element')
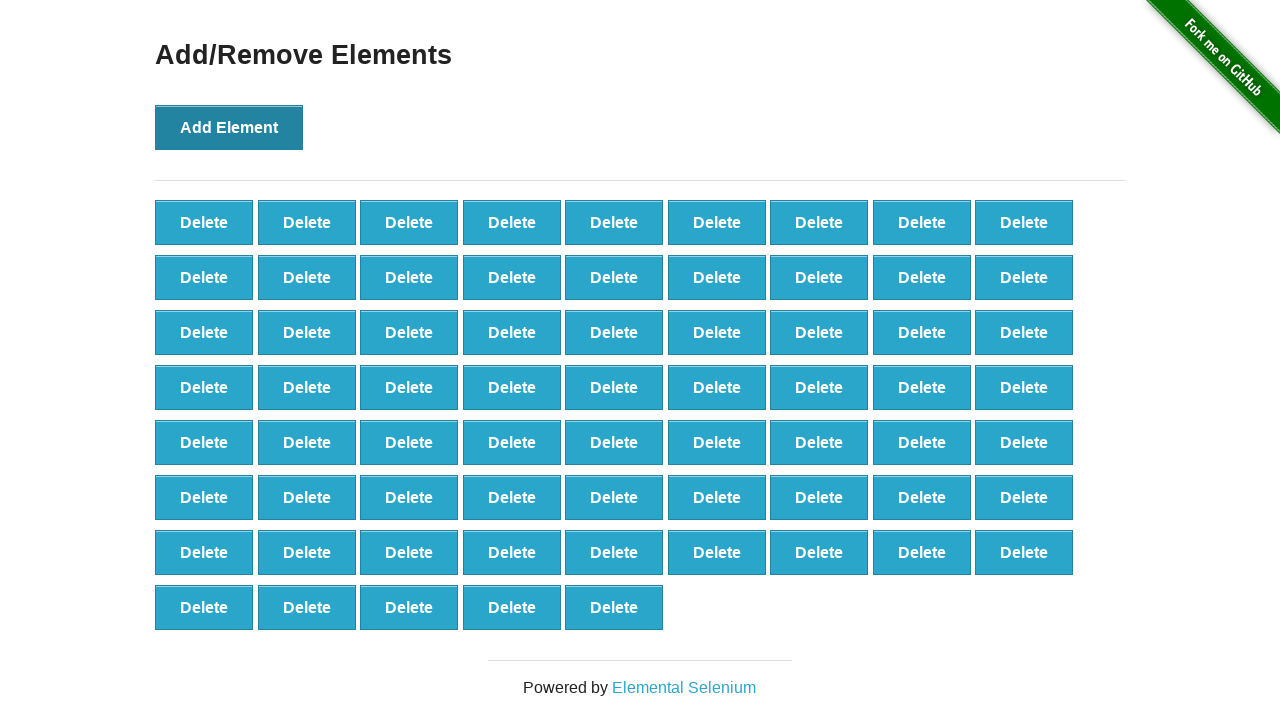

Clicked Add Element button (iteration 69/100) at (229, 127) on button:has-text('Add Element')
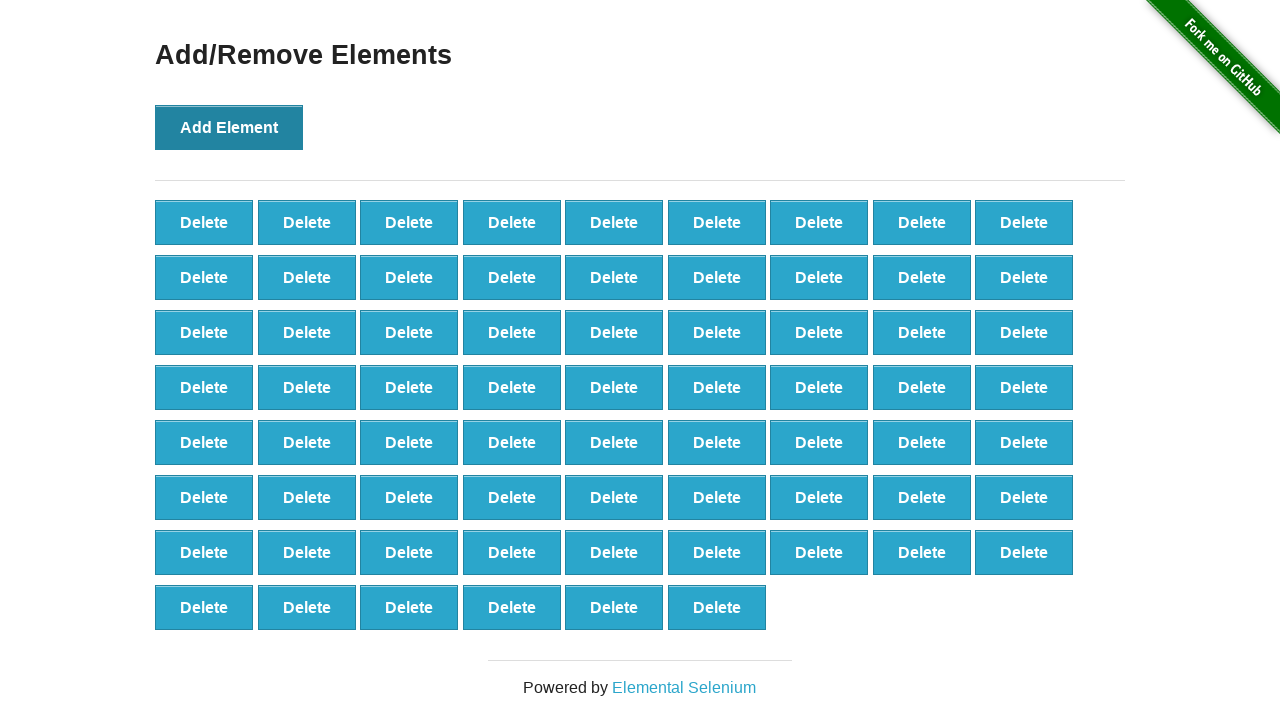

Clicked Add Element button (iteration 70/100) at (229, 127) on button:has-text('Add Element')
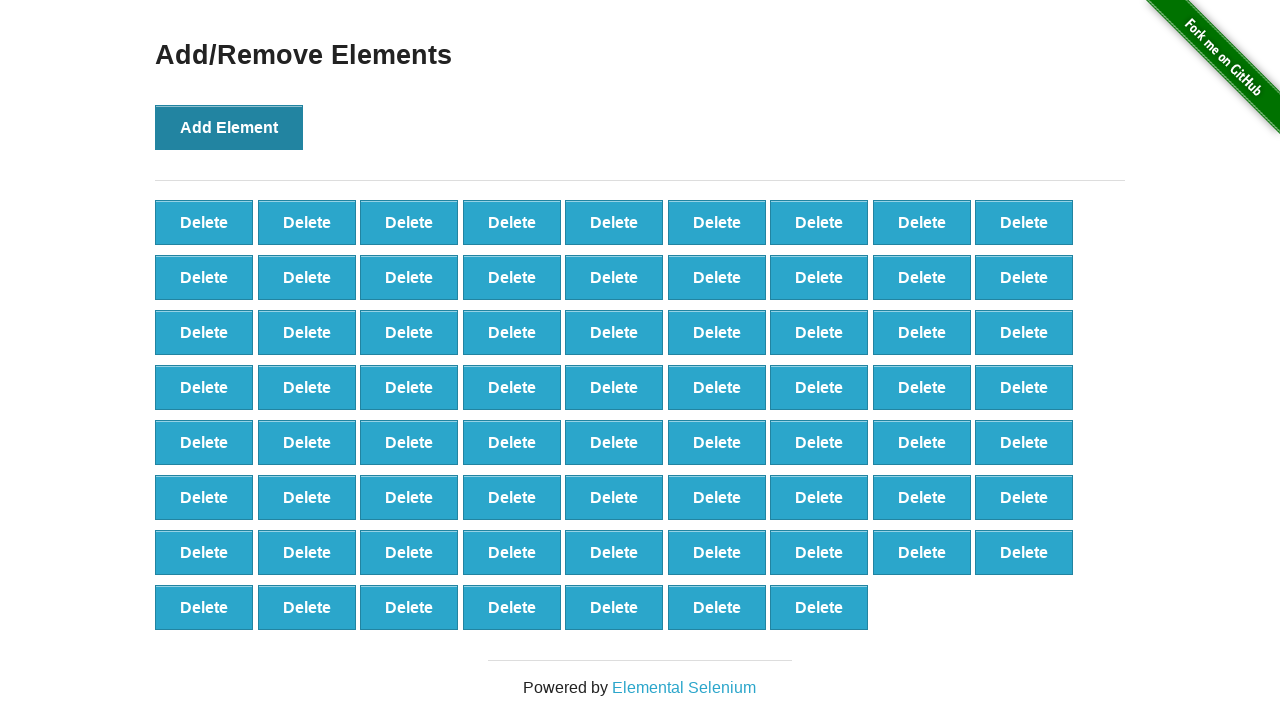

Clicked Add Element button (iteration 71/100) at (229, 127) on button:has-text('Add Element')
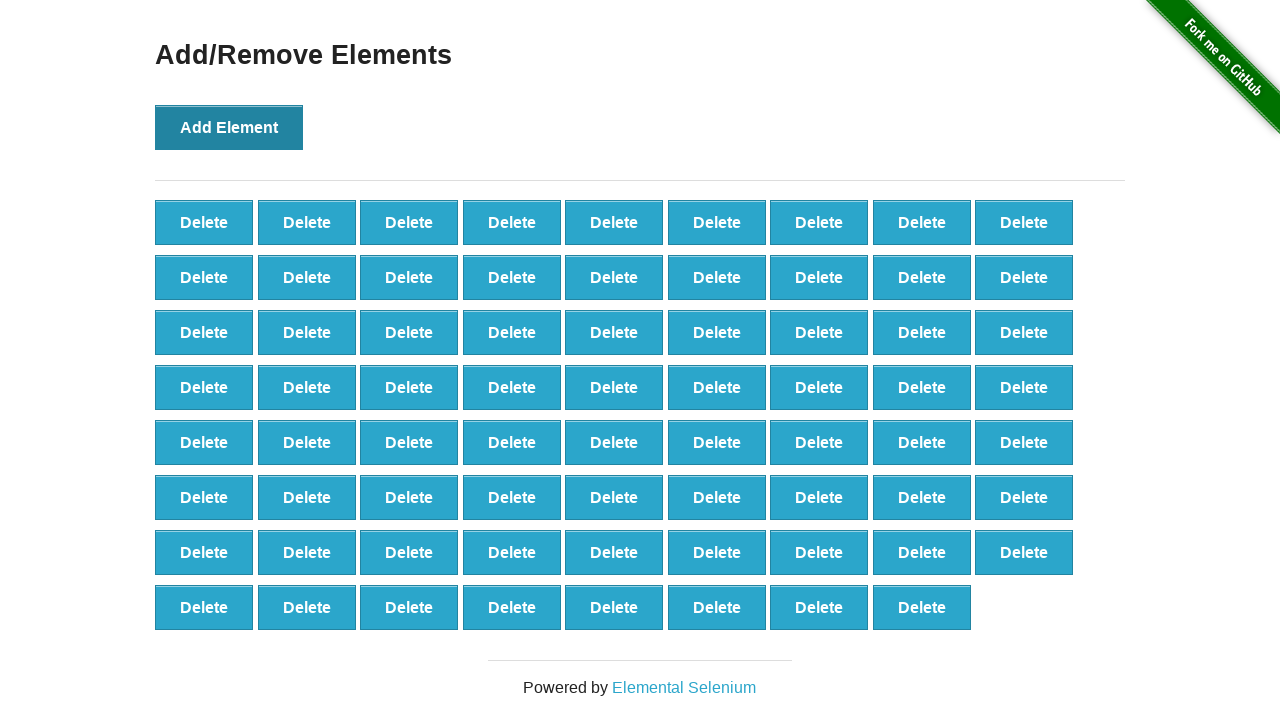

Clicked Add Element button (iteration 72/100) at (229, 127) on button:has-text('Add Element')
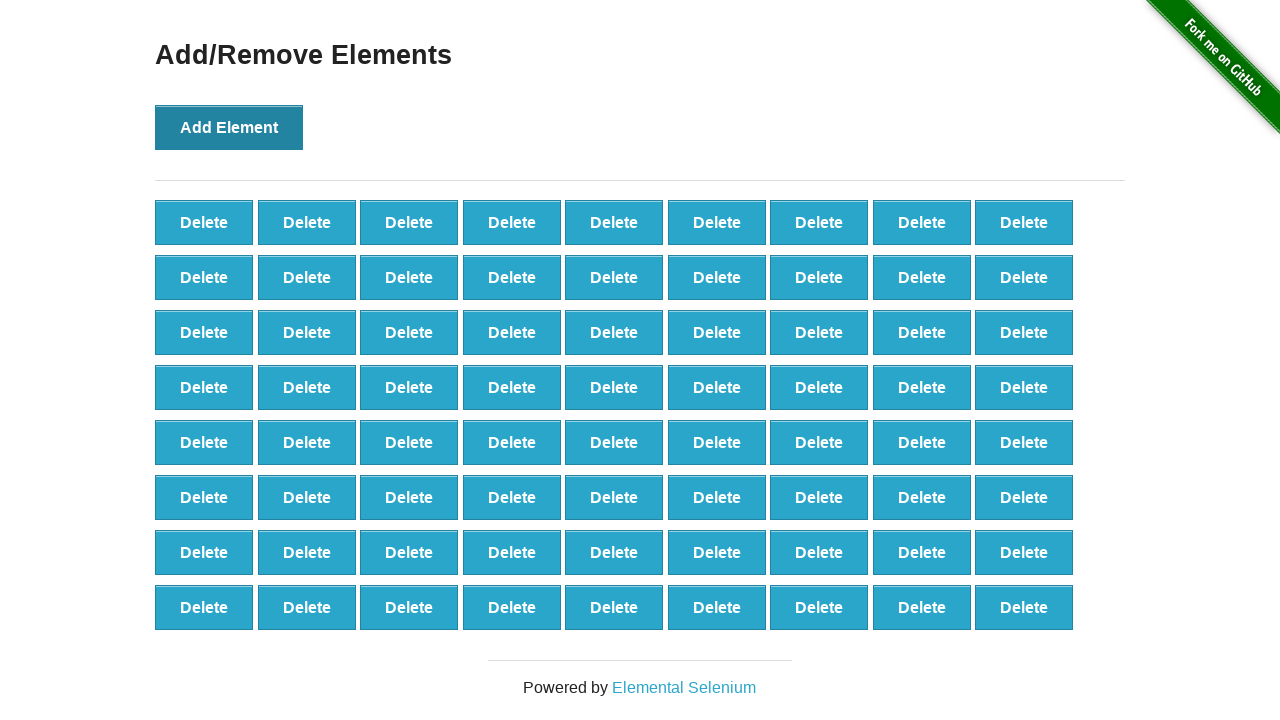

Clicked Add Element button (iteration 73/100) at (229, 127) on button:has-text('Add Element')
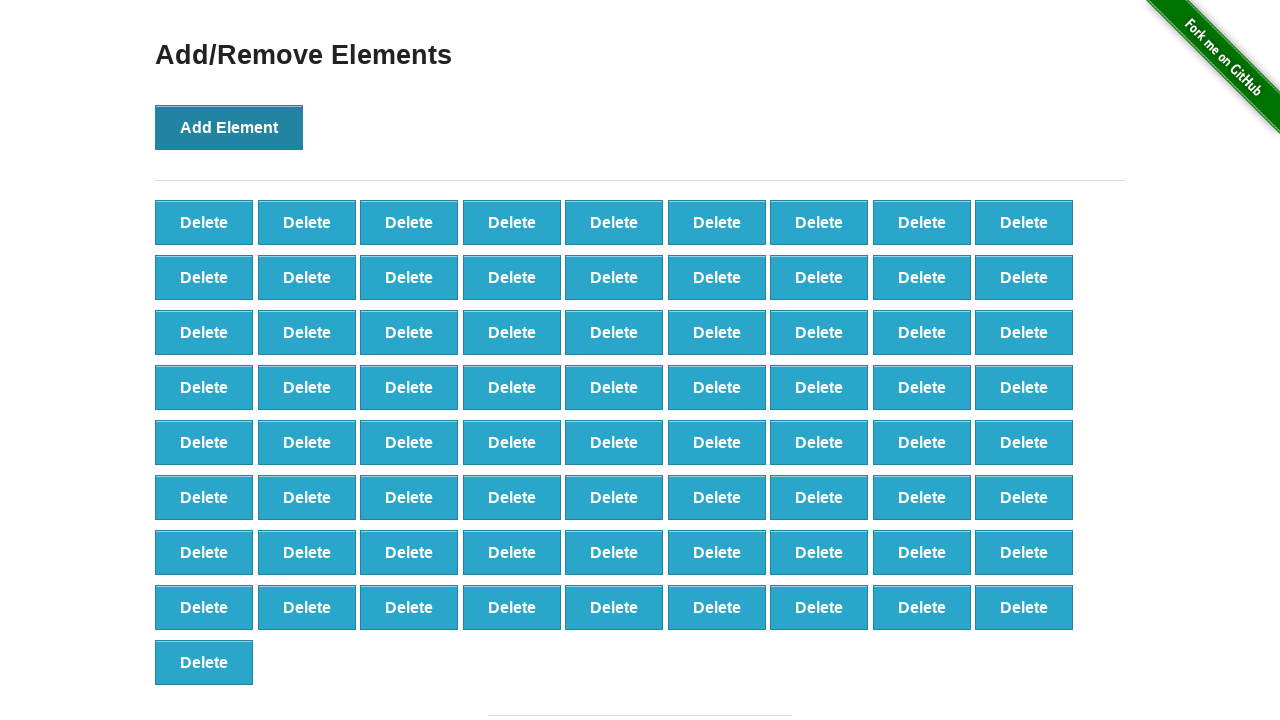

Clicked Add Element button (iteration 74/100) at (229, 127) on button:has-text('Add Element')
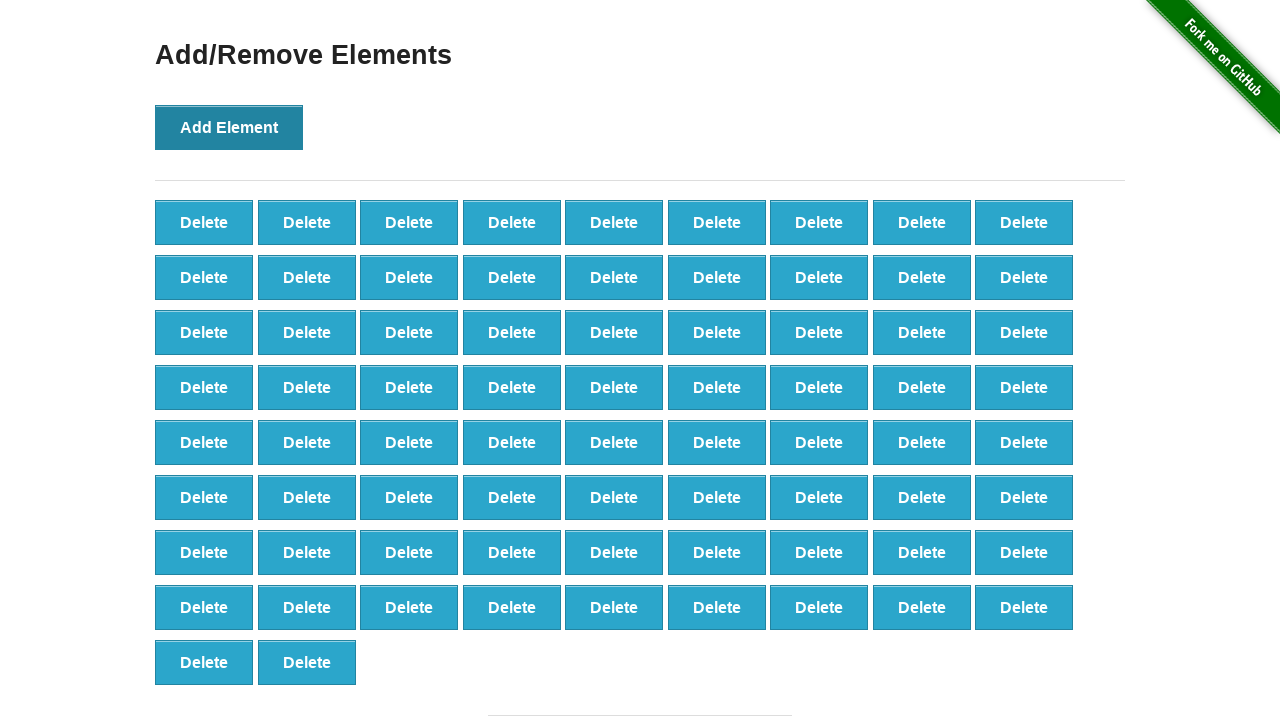

Clicked Add Element button (iteration 75/100) at (229, 127) on button:has-text('Add Element')
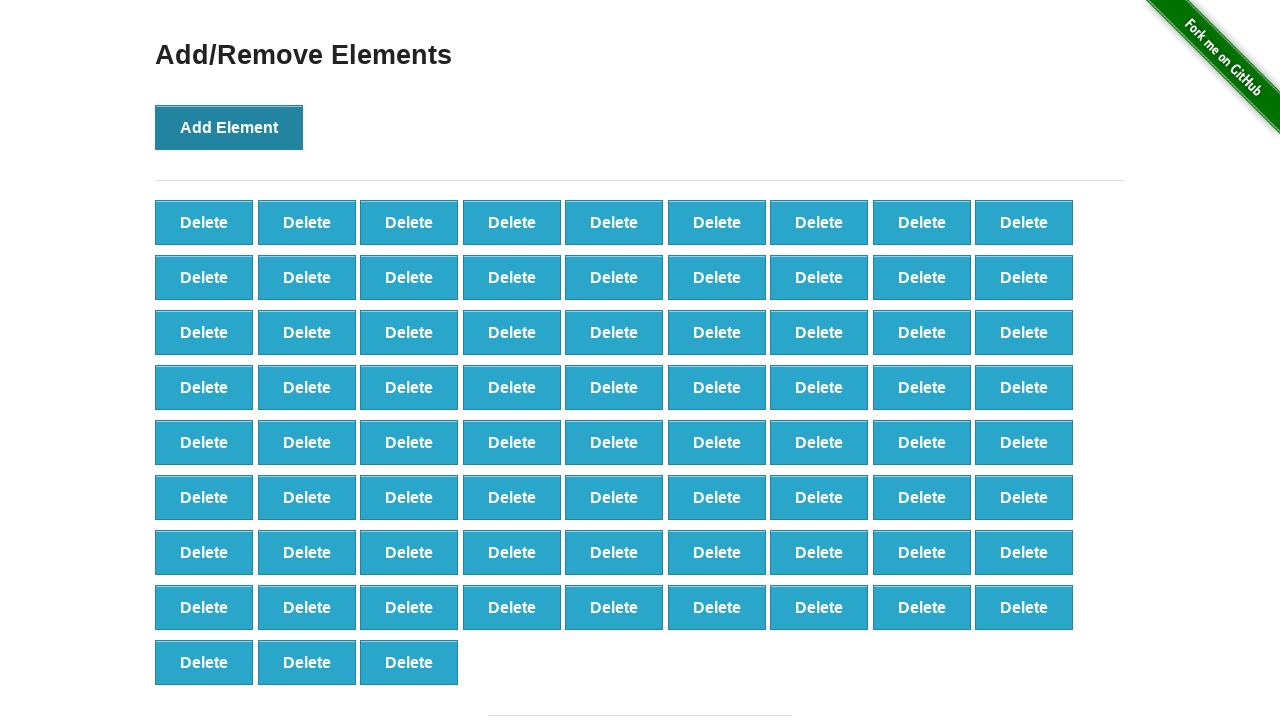

Clicked Add Element button (iteration 76/100) at (229, 127) on button:has-text('Add Element')
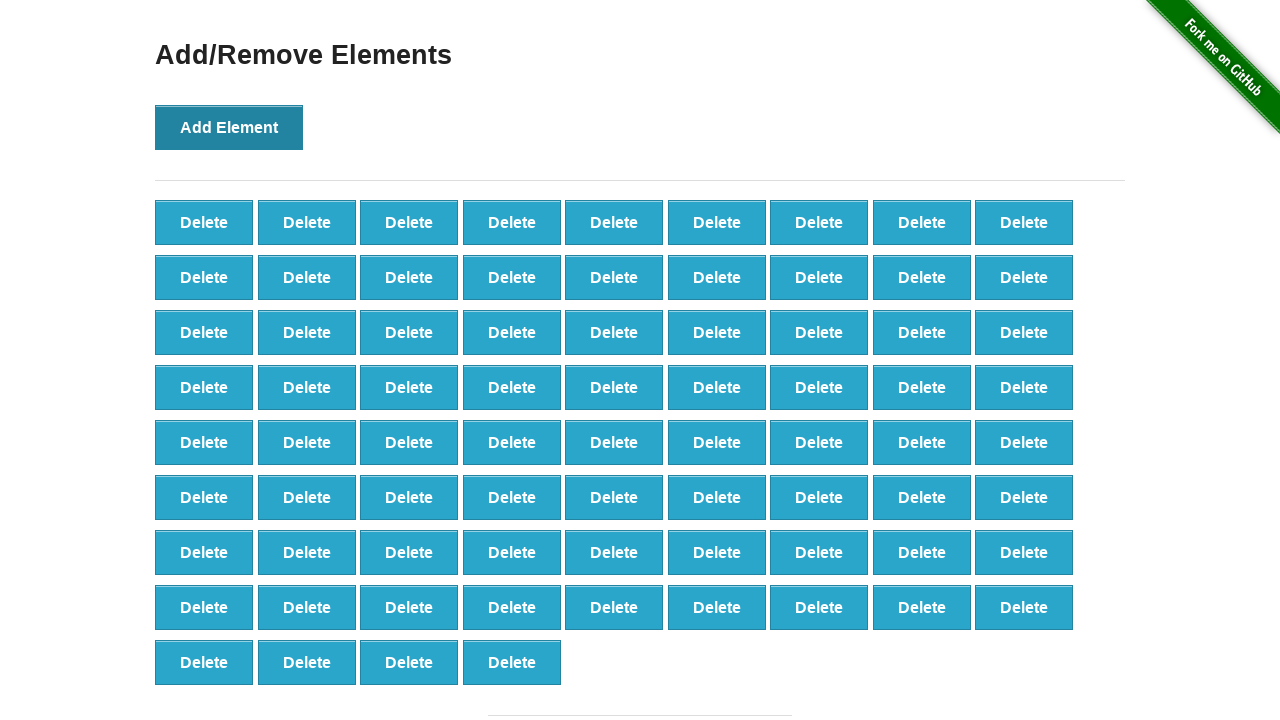

Clicked Add Element button (iteration 77/100) at (229, 127) on button:has-text('Add Element')
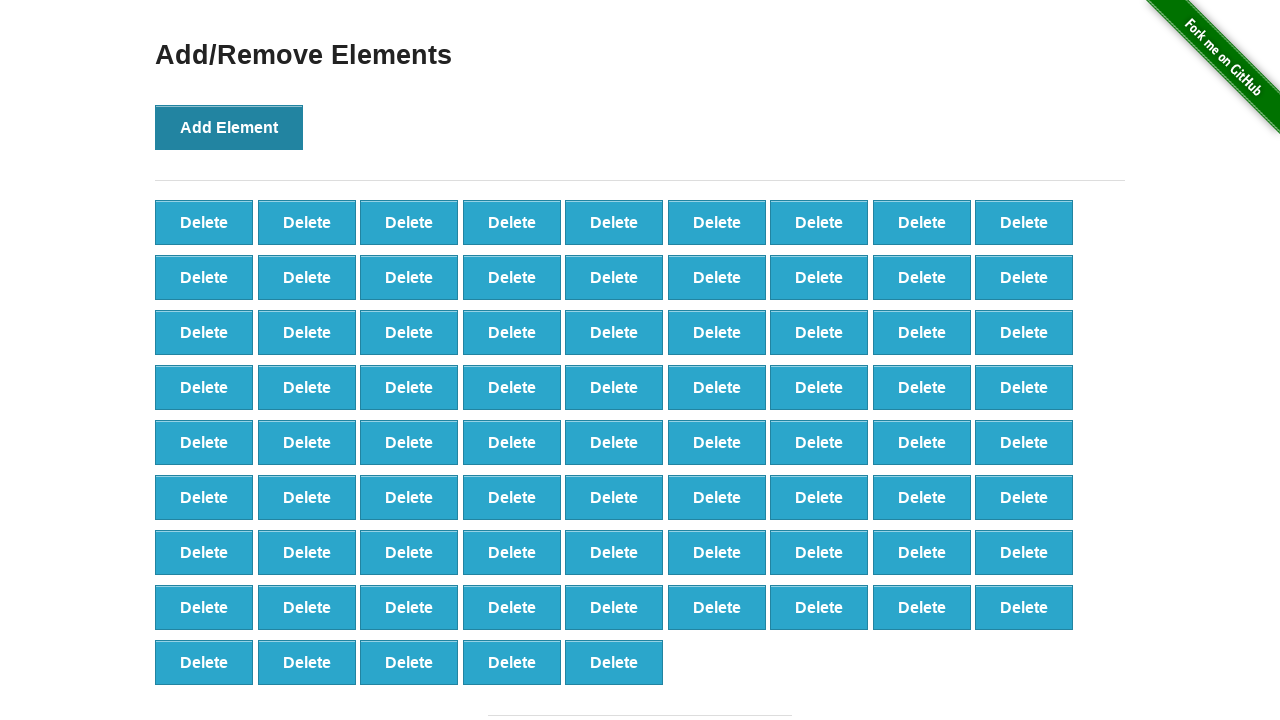

Clicked Add Element button (iteration 78/100) at (229, 127) on button:has-text('Add Element')
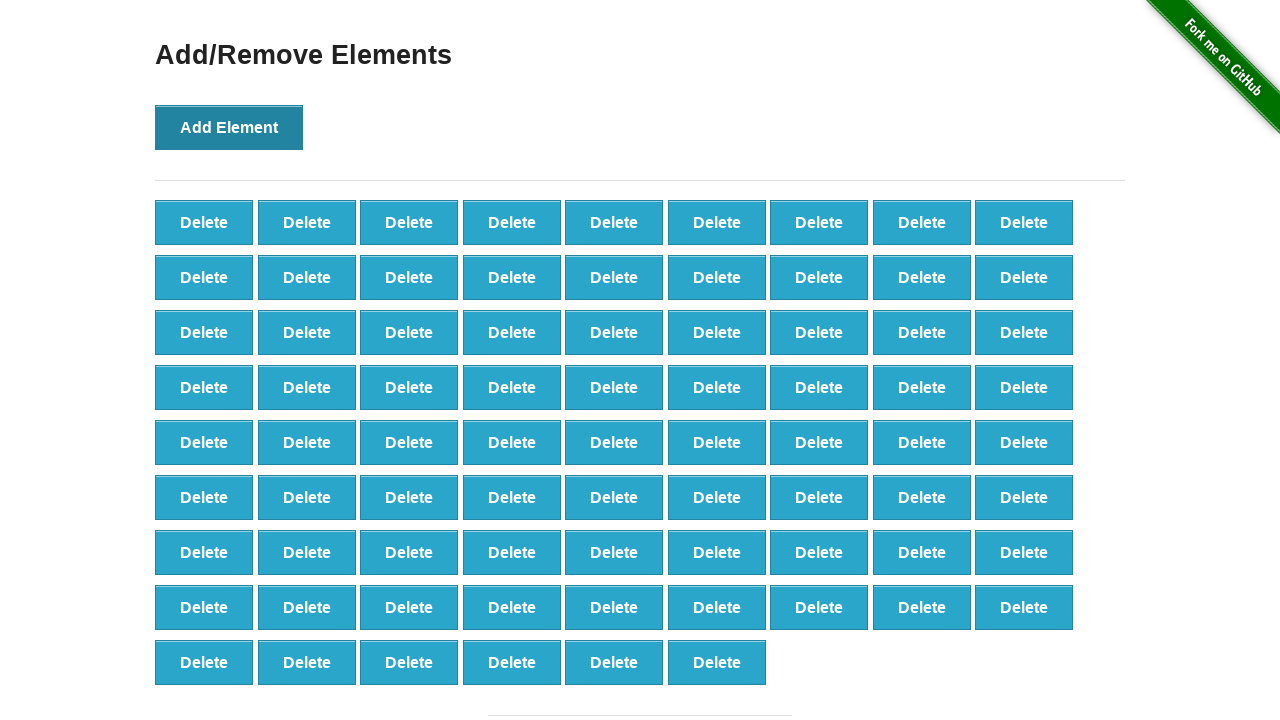

Clicked Add Element button (iteration 79/100) at (229, 127) on button:has-text('Add Element')
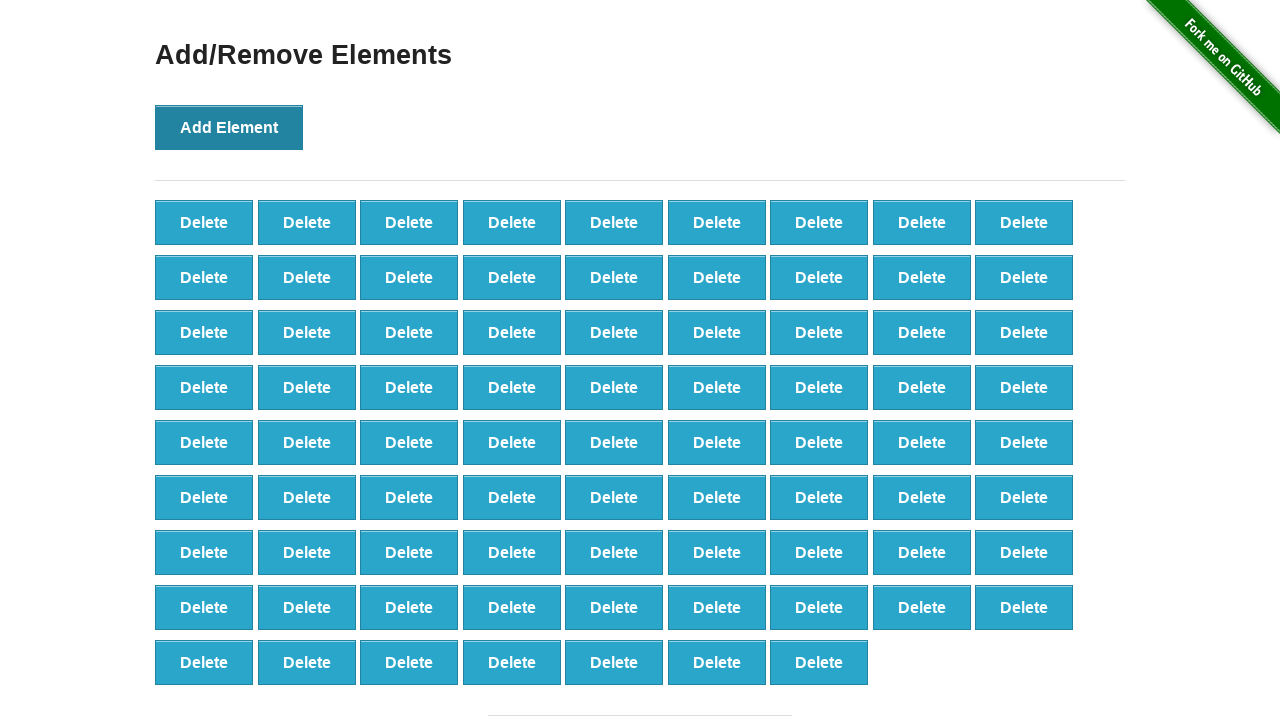

Clicked Add Element button (iteration 80/100) at (229, 127) on button:has-text('Add Element')
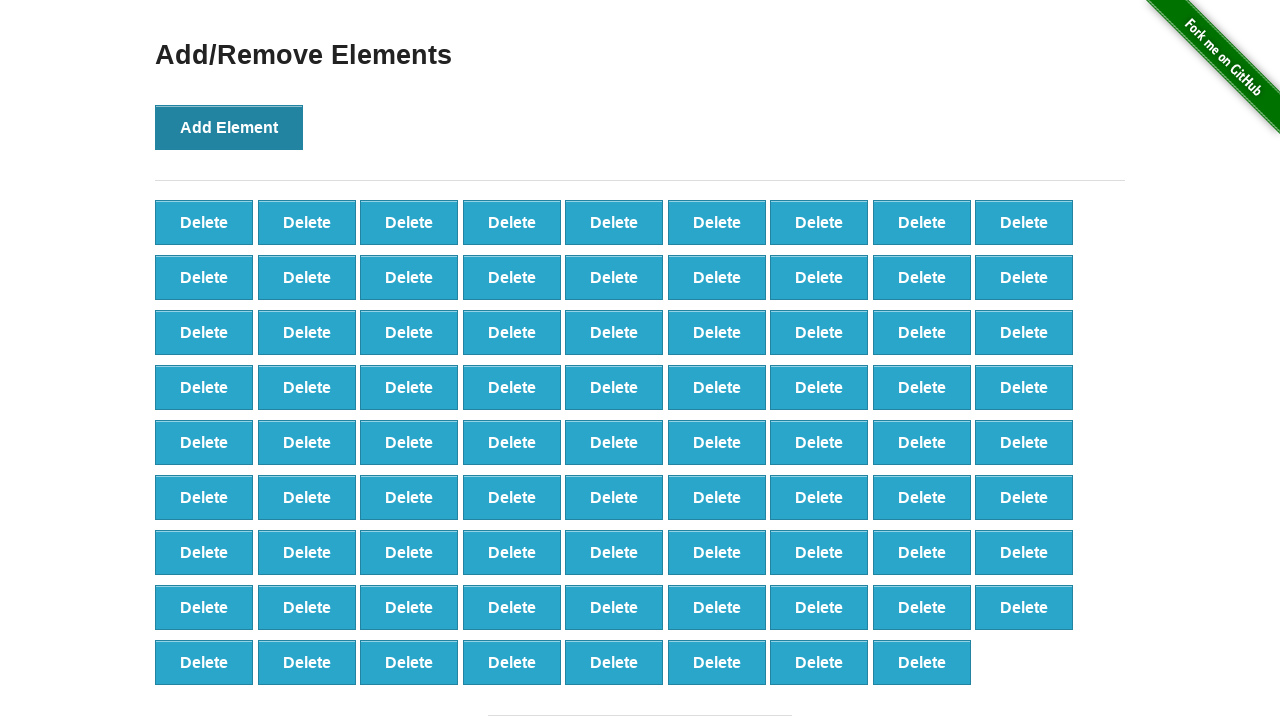

Clicked Add Element button (iteration 81/100) at (229, 127) on button:has-text('Add Element')
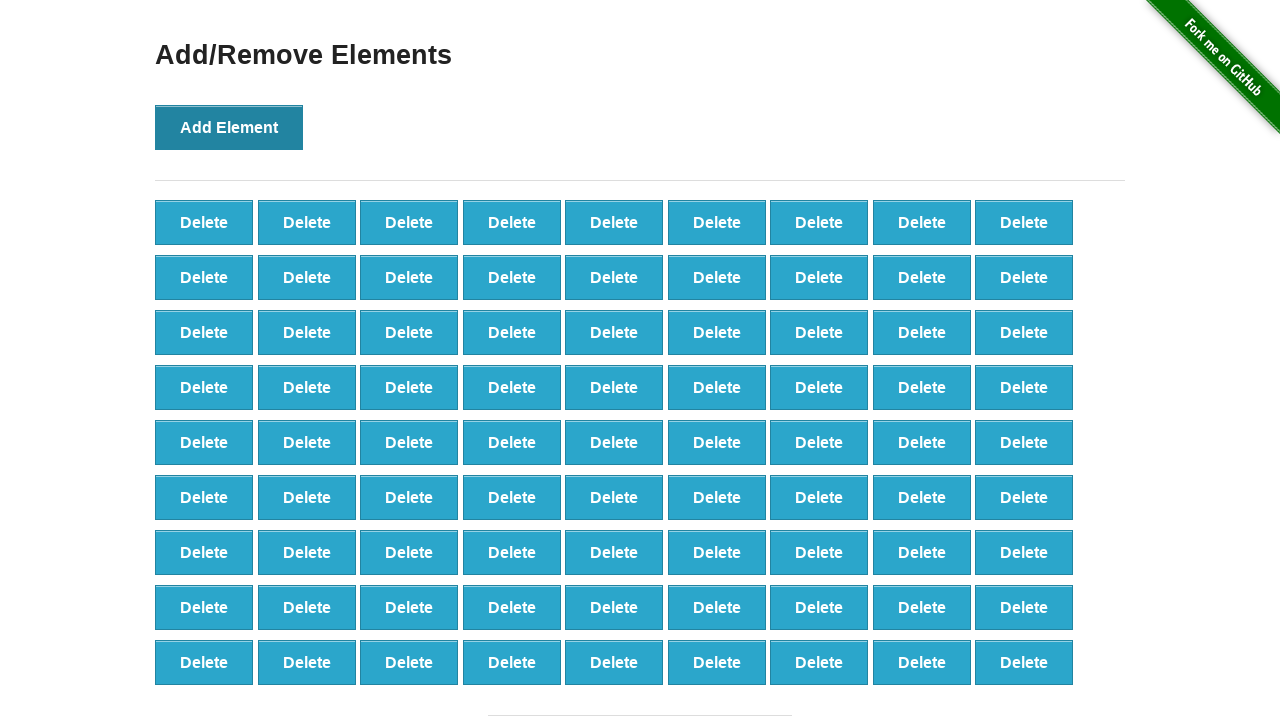

Clicked Add Element button (iteration 82/100) at (229, 127) on button:has-text('Add Element')
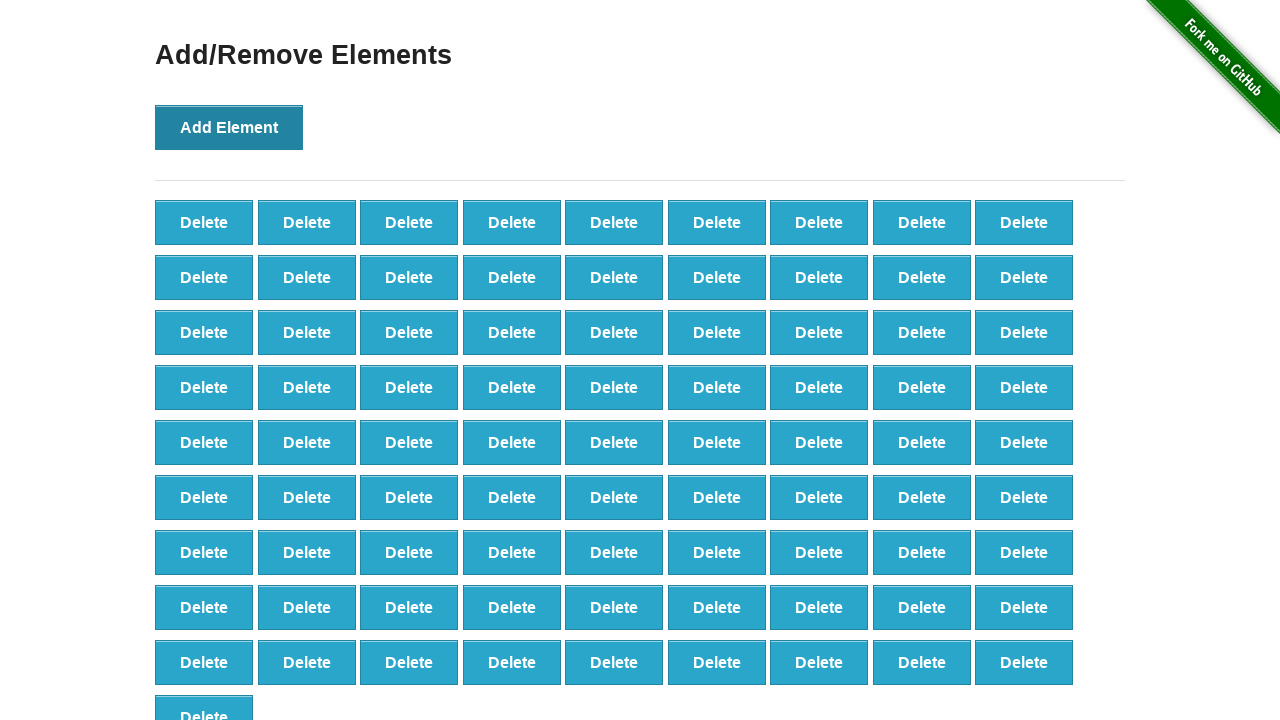

Clicked Add Element button (iteration 83/100) at (229, 127) on button:has-text('Add Element')
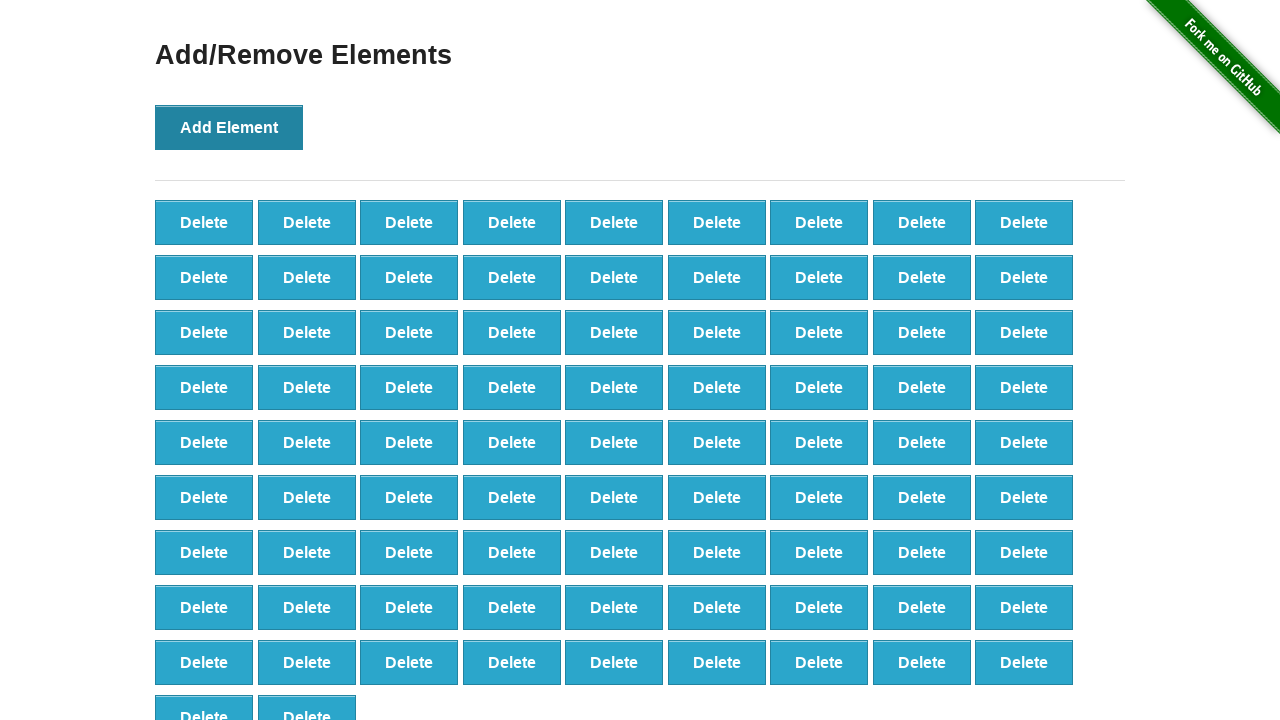

Clicked Add Element button (iteration 84/100) at (229, 127) on button:has-text('Add Element')
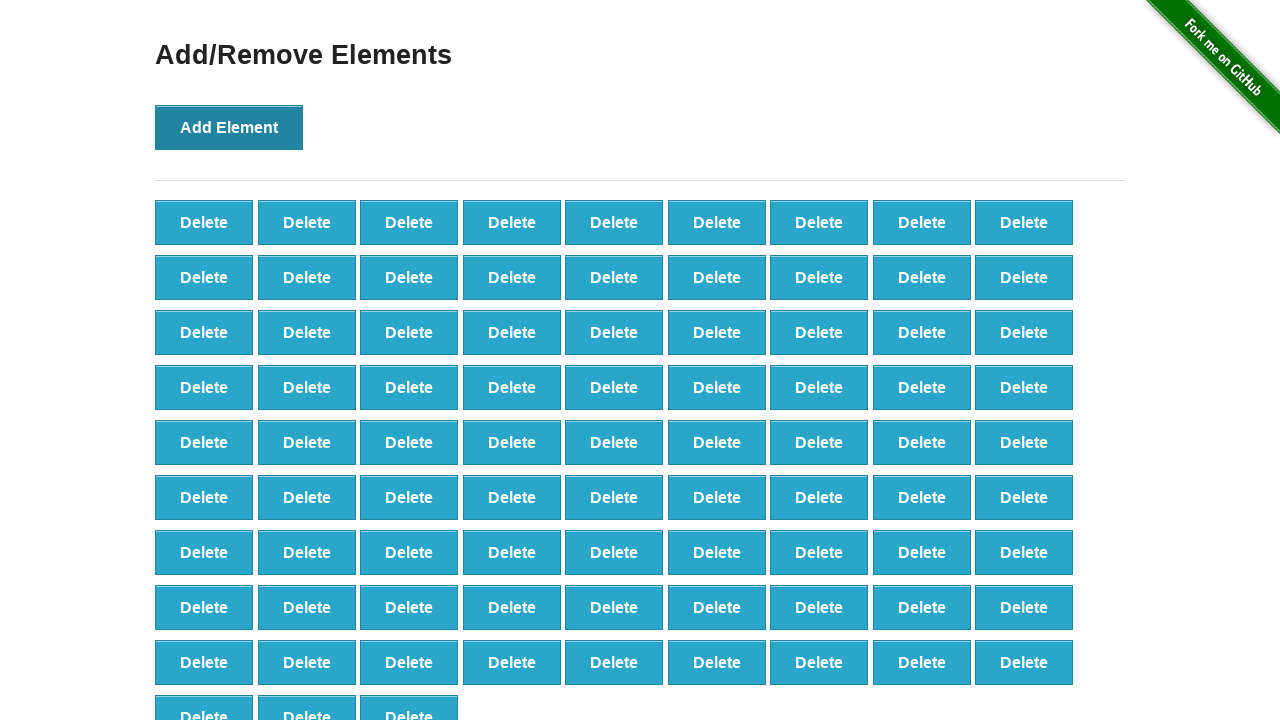

Clicked Add Element button (iteration 85/100) at (229, 127) on button:has-text('Add Element')
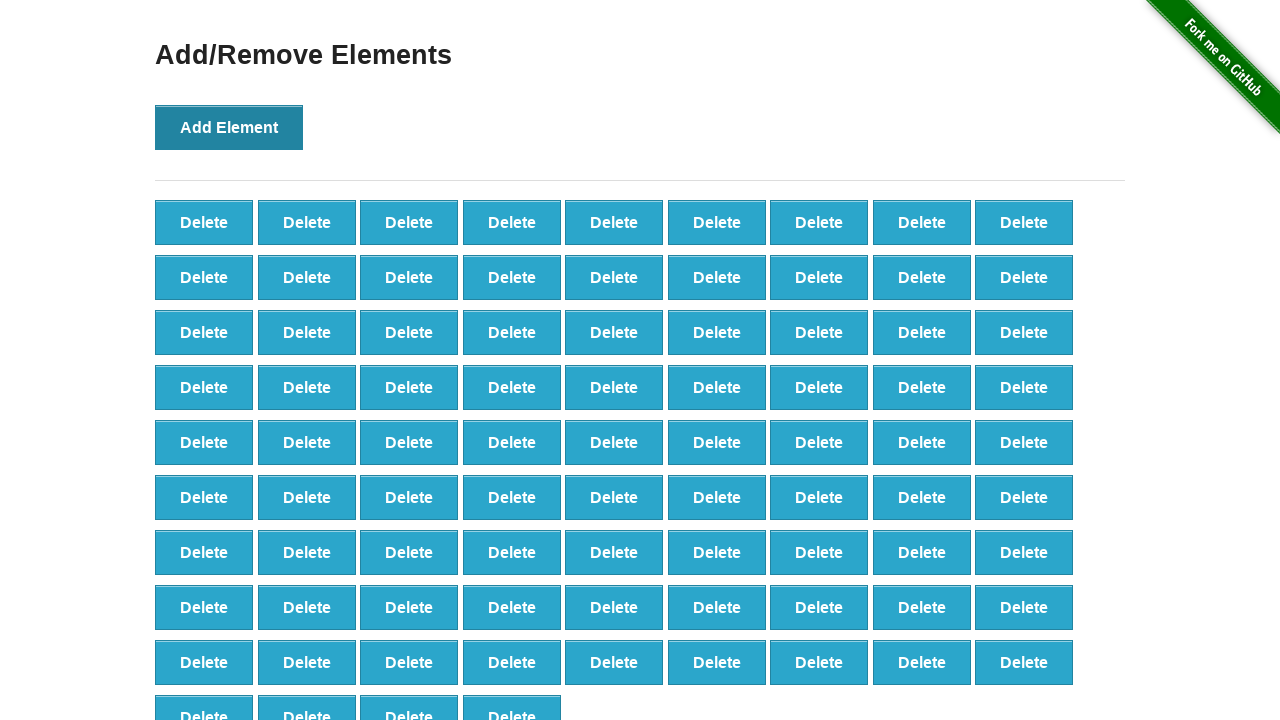

Clicked Add Element button (iteration 86/100) at (229, 127) on button:has-text('Add Element')
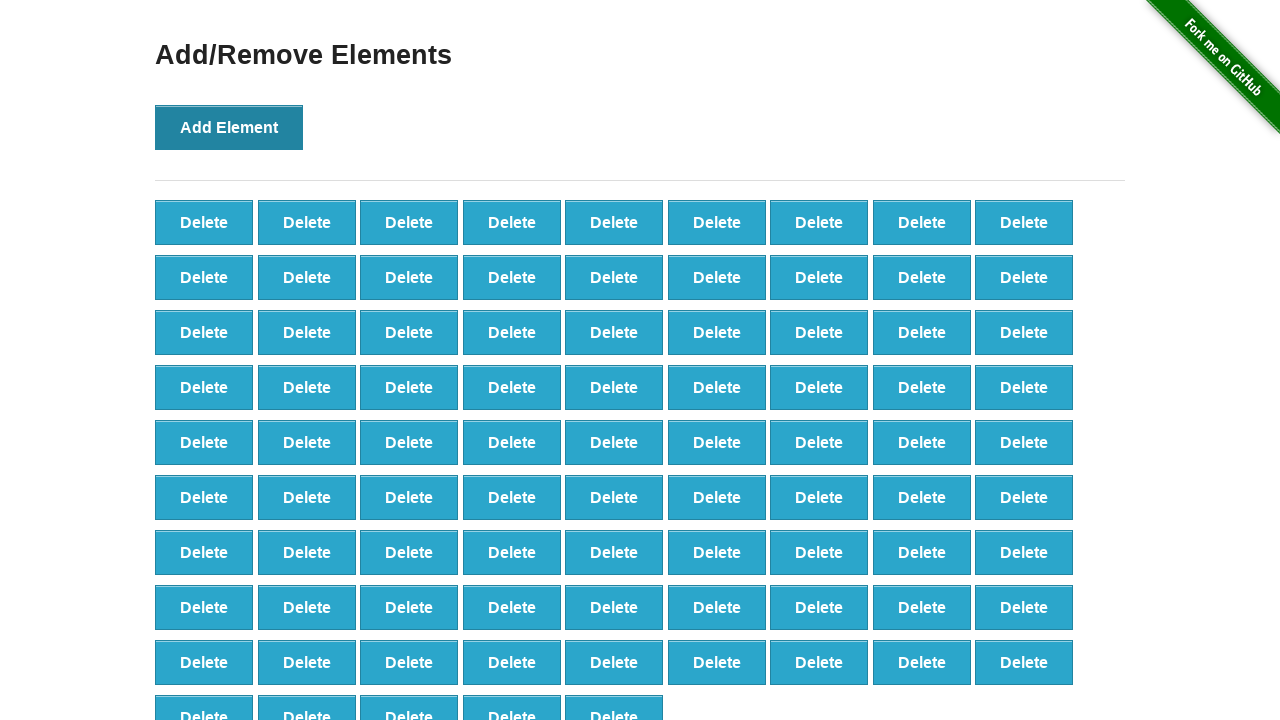

Clicked Add Element button (iteration 87/100) at (229, 127) on button:has-text('Add Element')
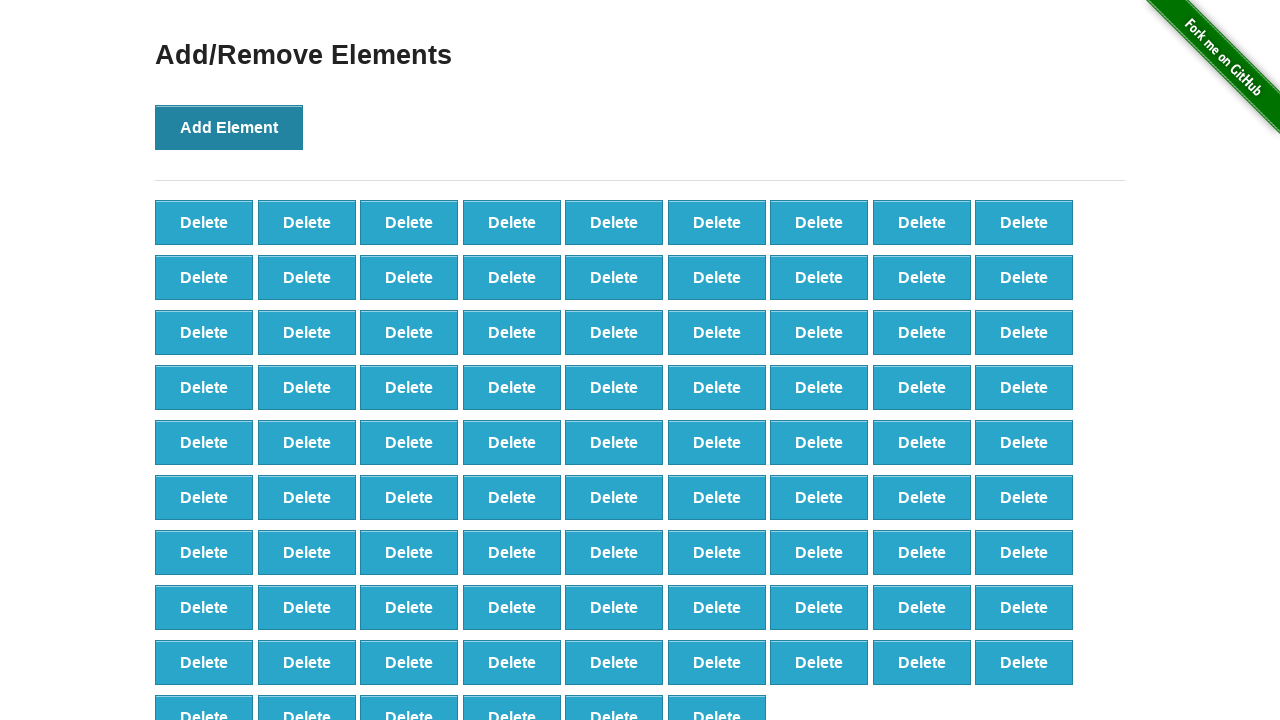

Clicked Add Element button (iteration 88/100) at (229, 127) on button:has-text('Add Element')
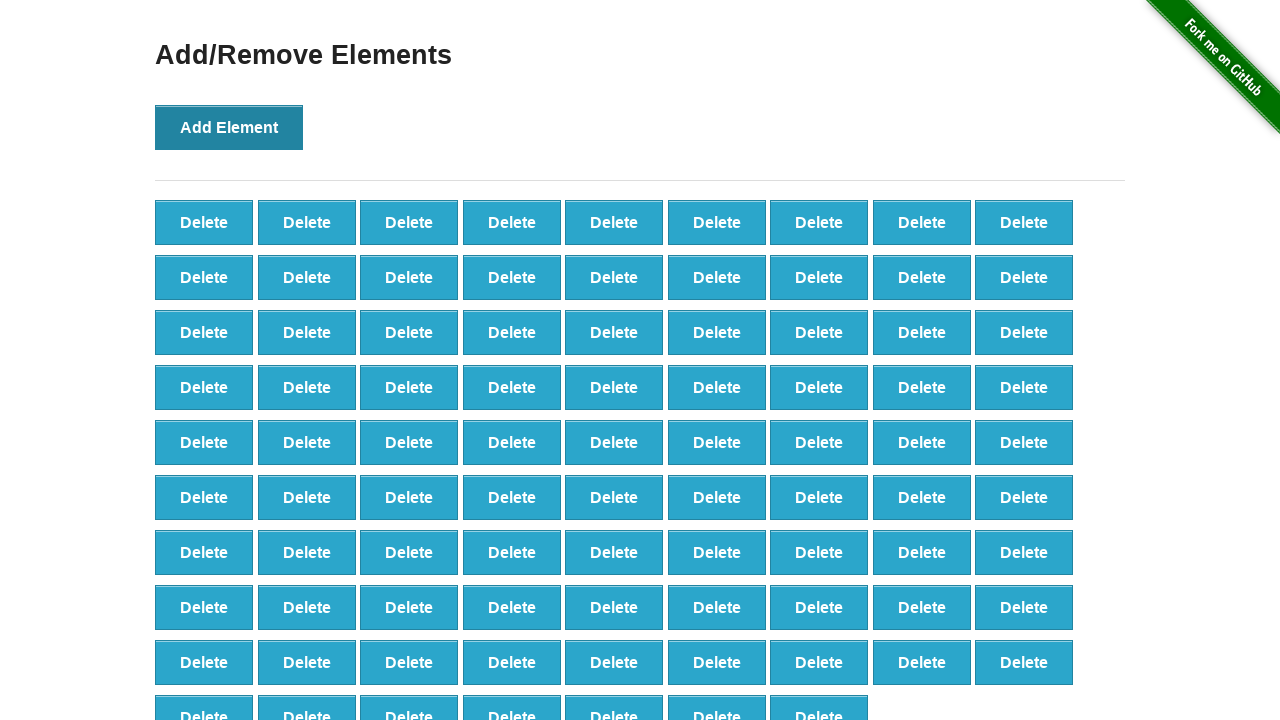

Clicked Add Element button (iteration 89/100) at (229, 127) on button:has-text('Add Element')
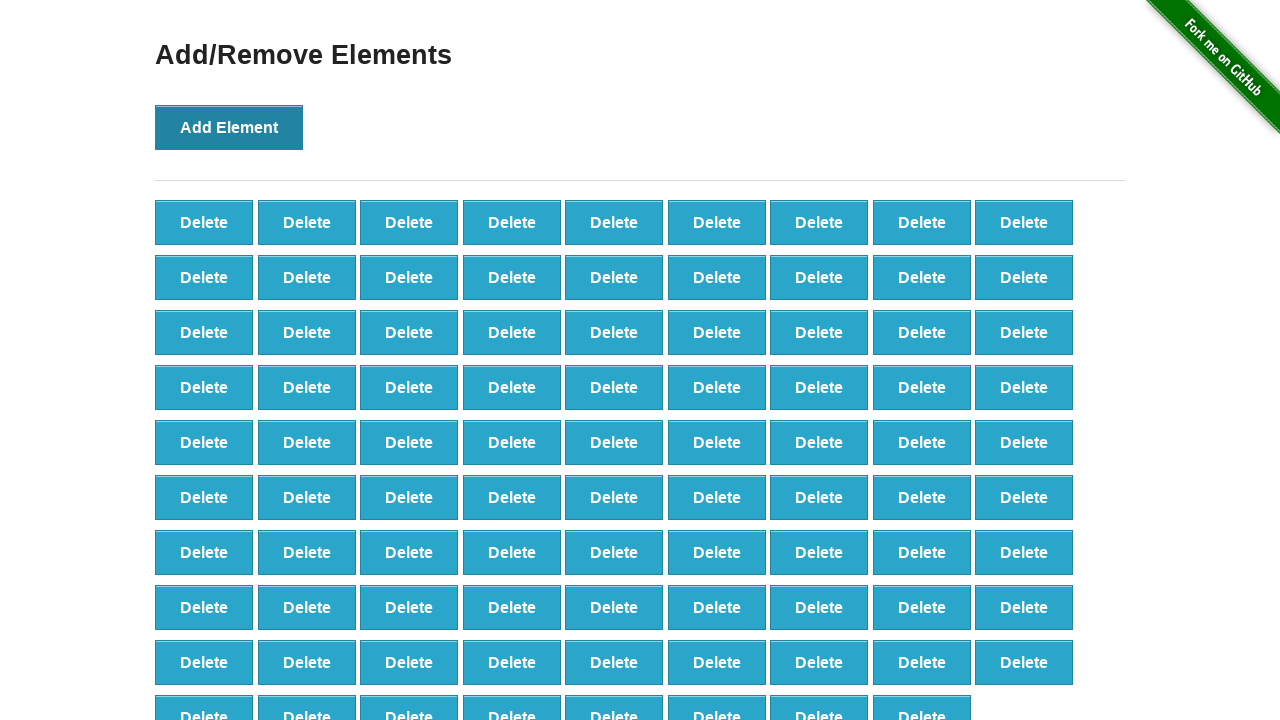

Clicked Add Element button (iteration 90/100) at (229, 127) on button:has-text('Add Element')
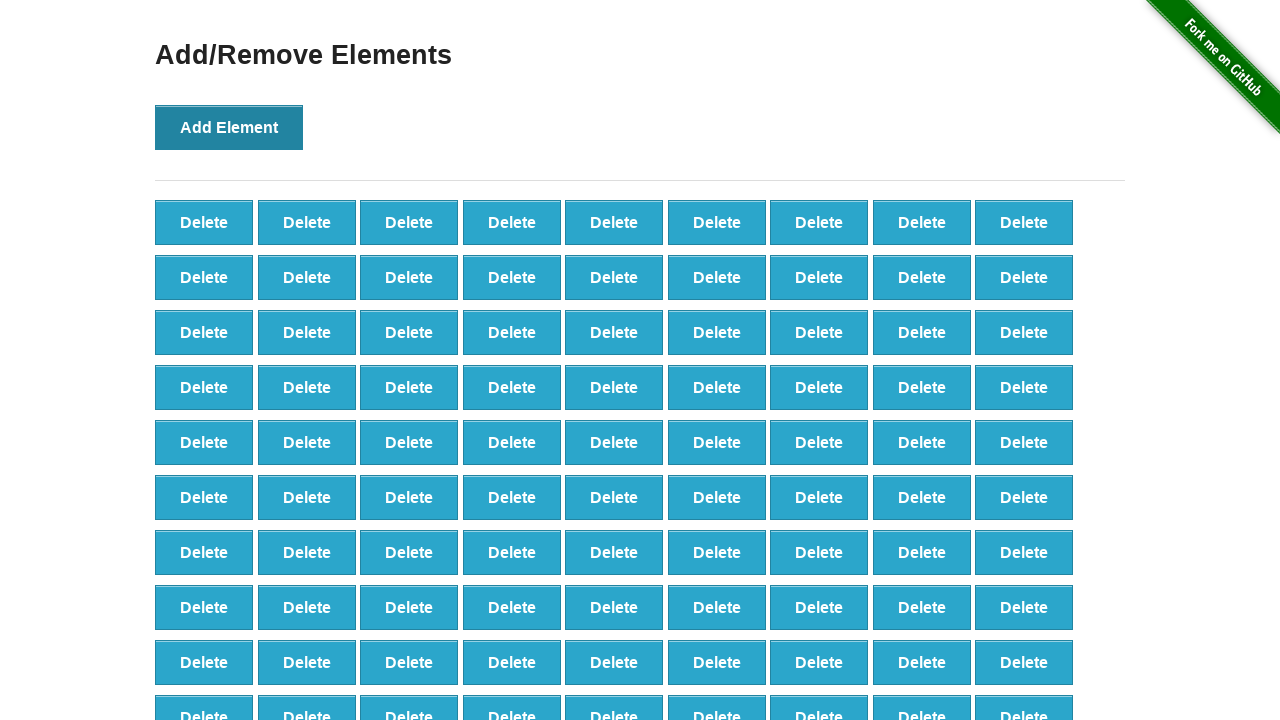

Clicked Add Element button (iteration 91/100) at (229, 127) on button:has-text('Add Element')
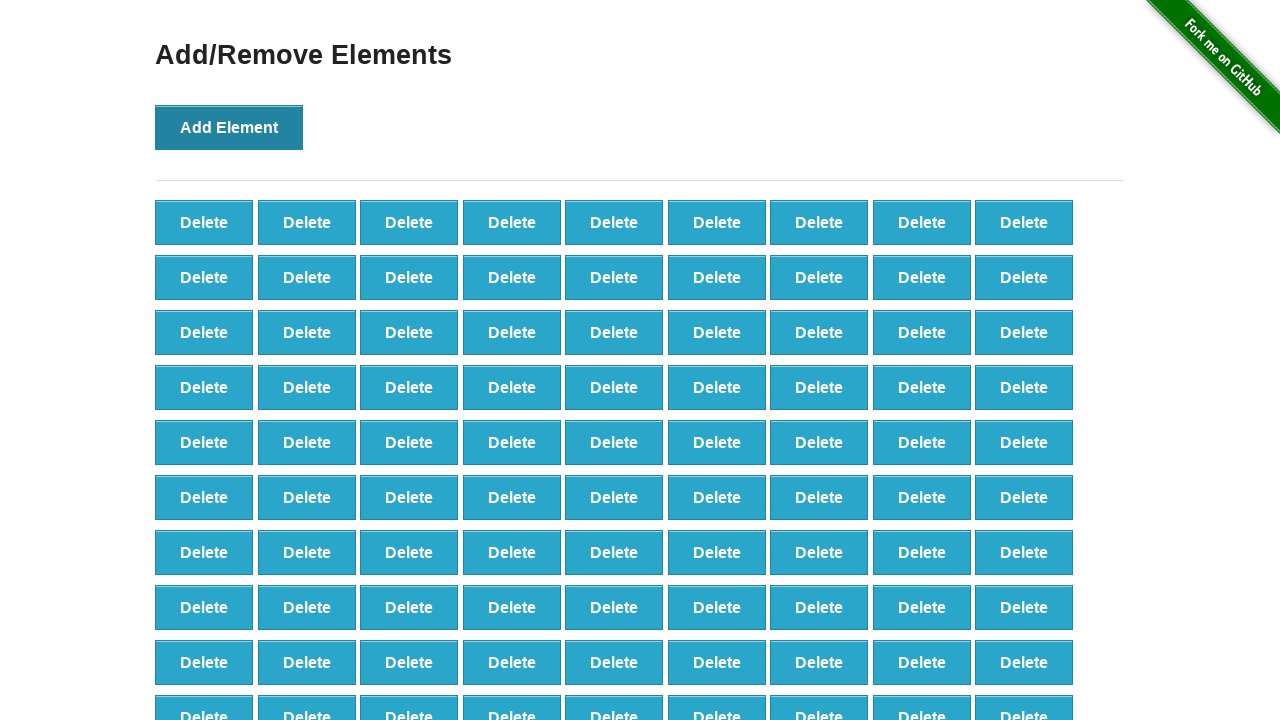

Clicked Add Element button (iteration 92/100) at (229, 127) on button:has-text('Add Element')
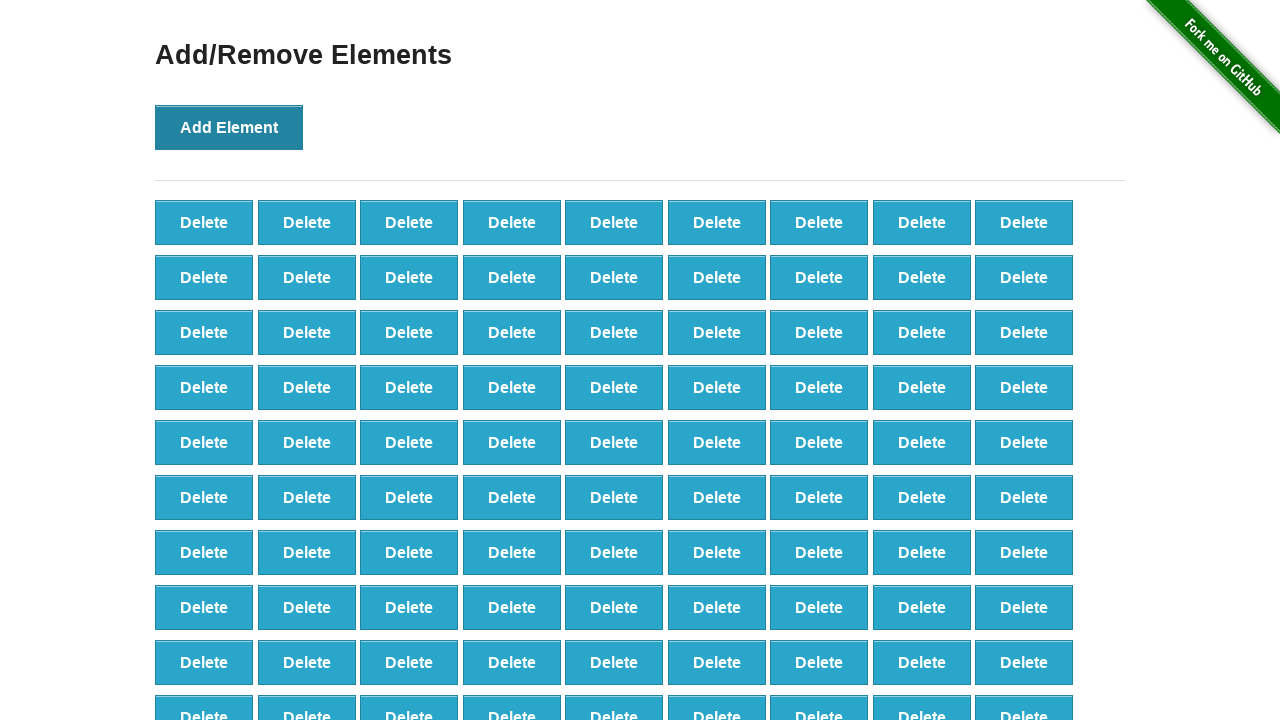

Clicked Add Element button (iteration 93/100) at (229, 127) on button:has-text('Add Element')
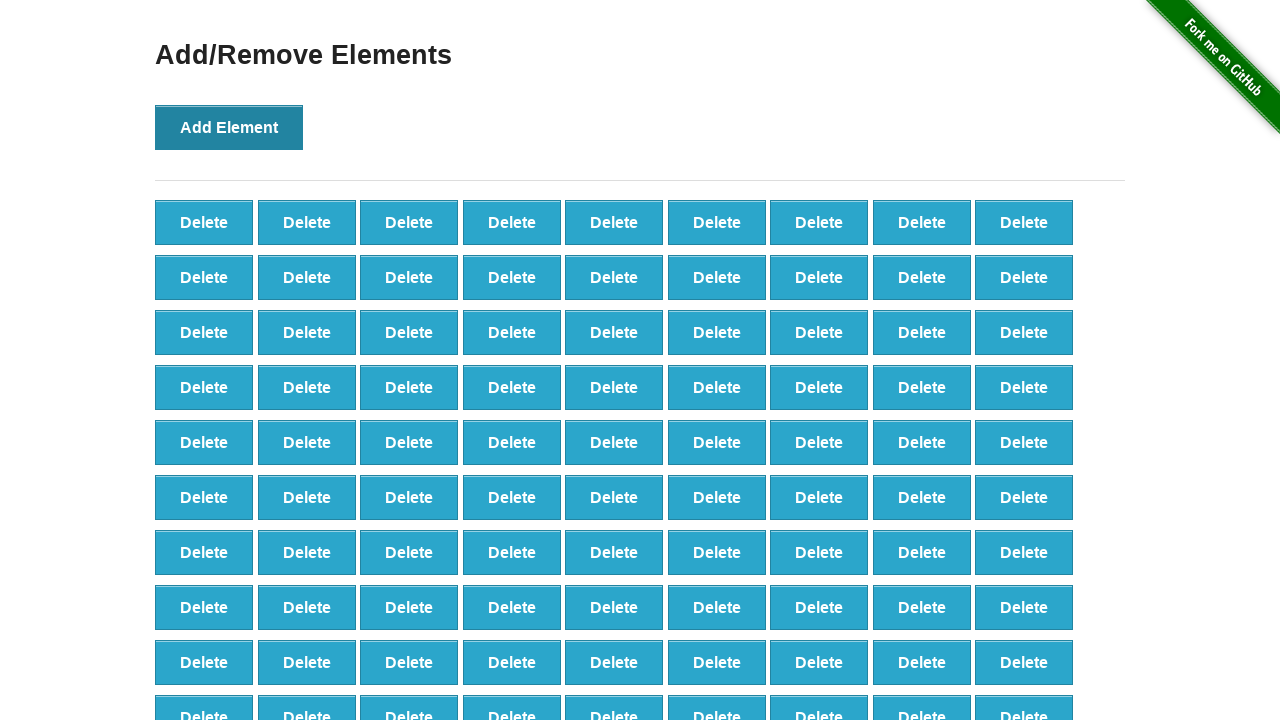

Clicked Add Element button (iteration 94/100) at (229, 127) on button:has-text('Add Element')
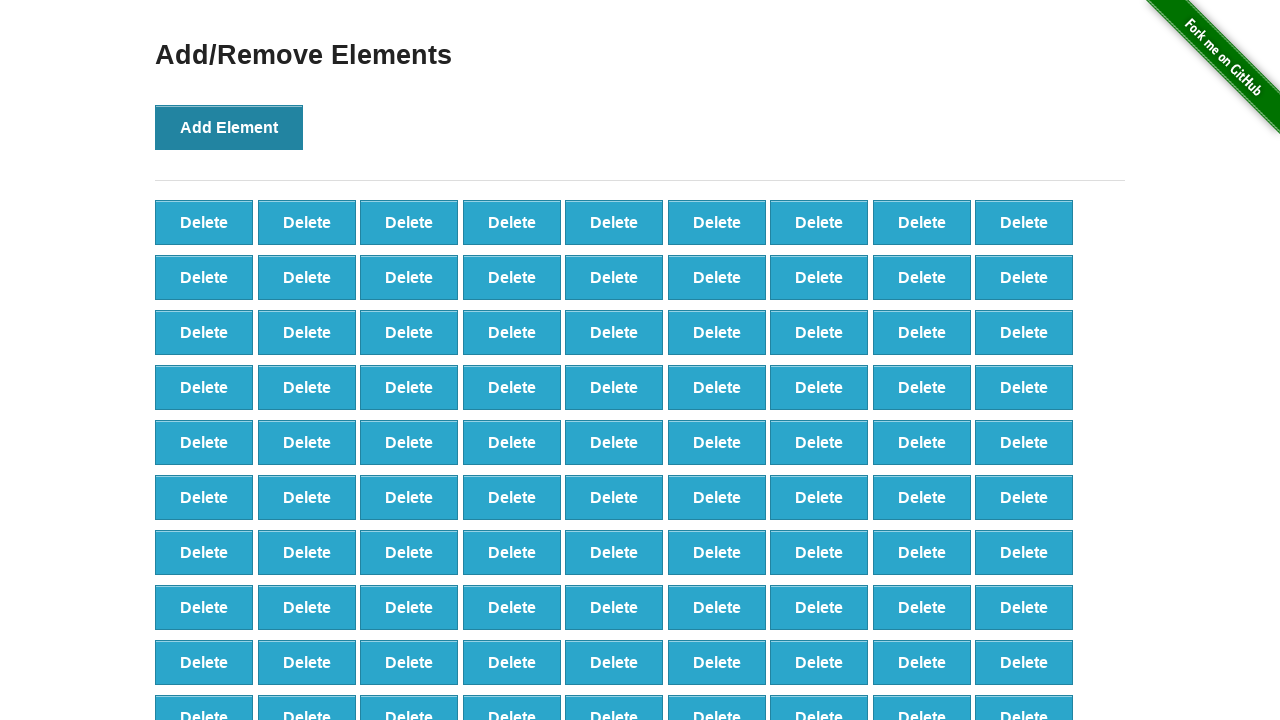

Clicked Add Element button (iteration 95/100) at (229, 127) on button:has-text('Add Element')
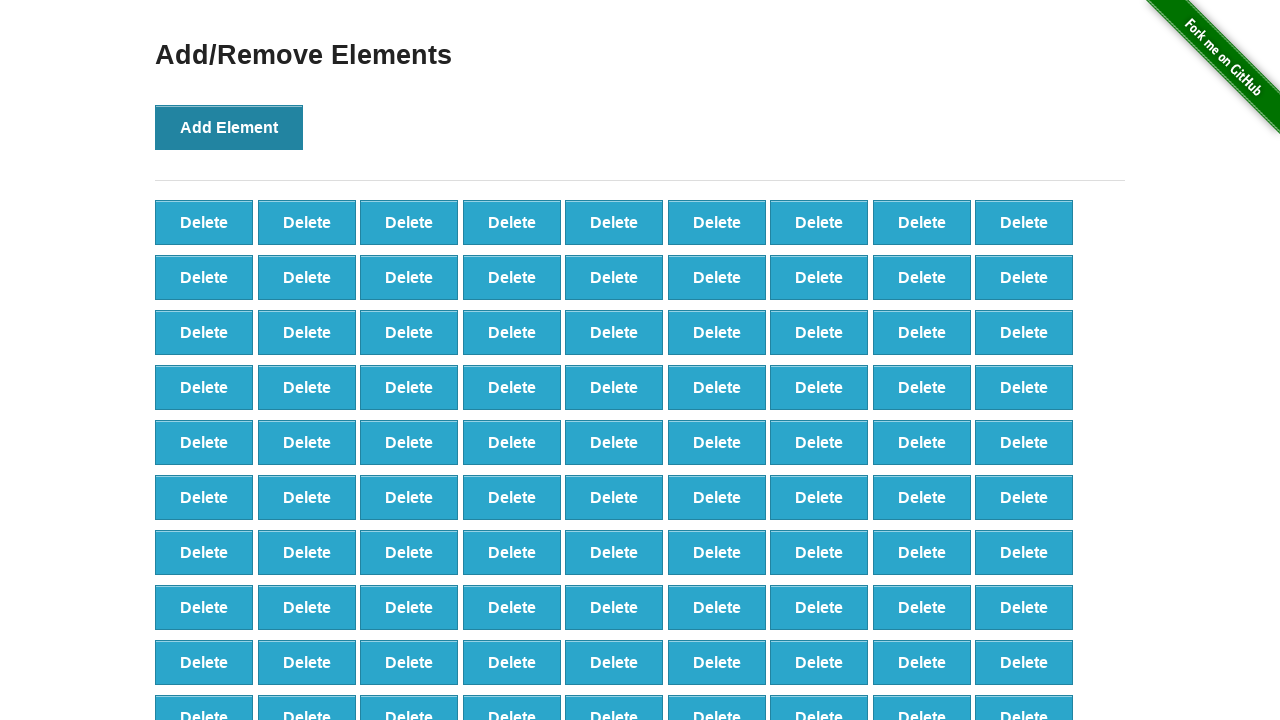

Clicked Add Element button (iteration 96/100) at (229, 127) on button:has-text('Add Element')
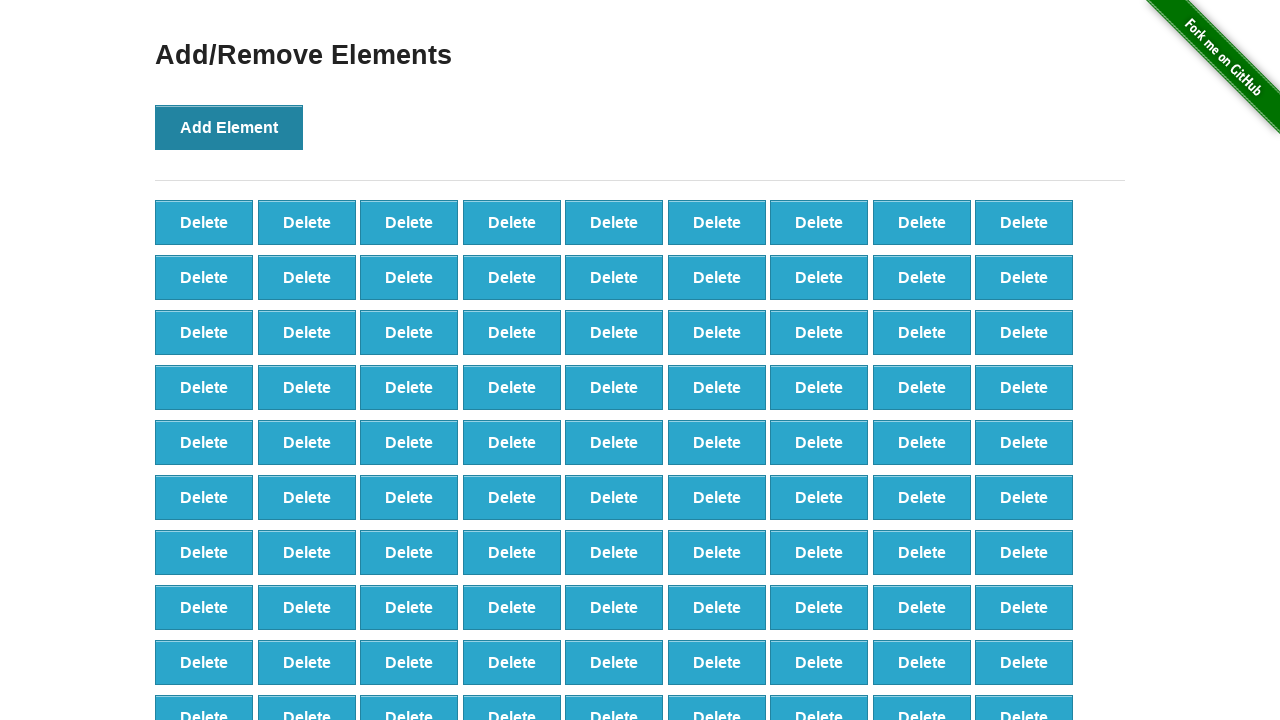

Clicked Add Element button (iteration 97/100) at (229, 127) on button:has-text('Add Element')
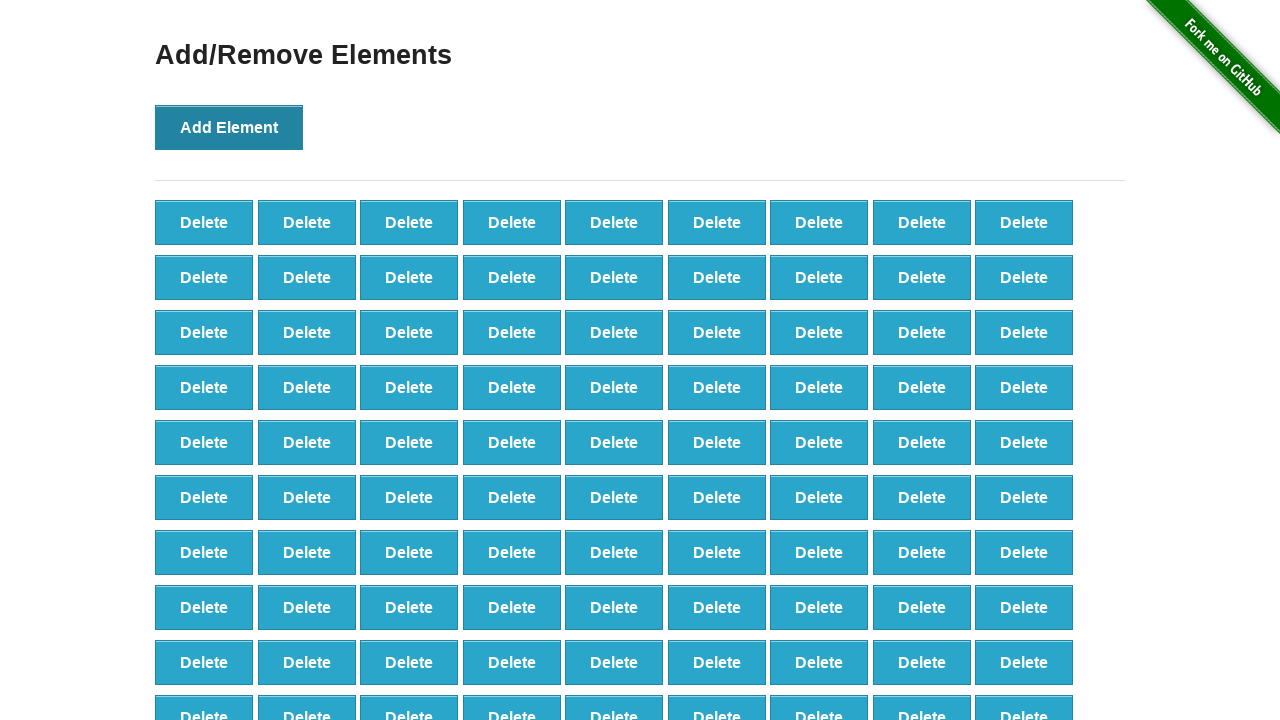

Clicked Add Element button (iteration 98/100) at (229, 127) on button:has-text('Add Element')
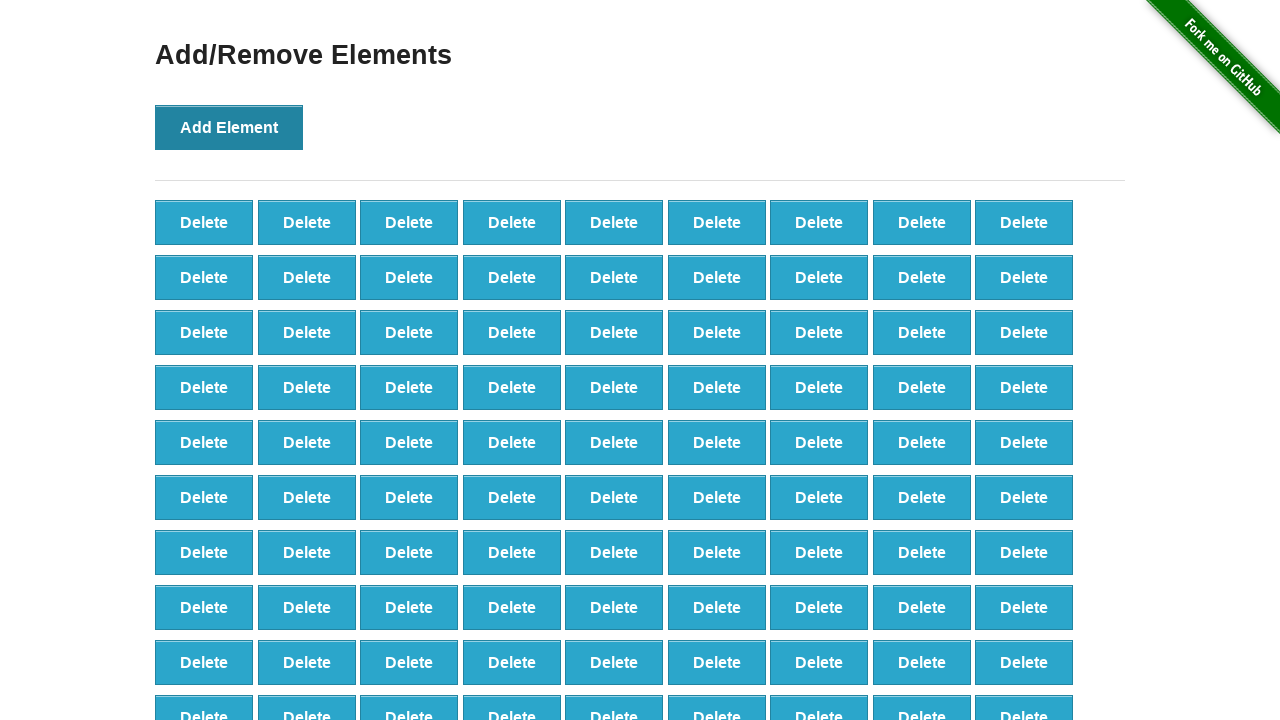

Clicked Add Element button (iteration 99/100) at (229, 127) on button:has-text('Add Element')
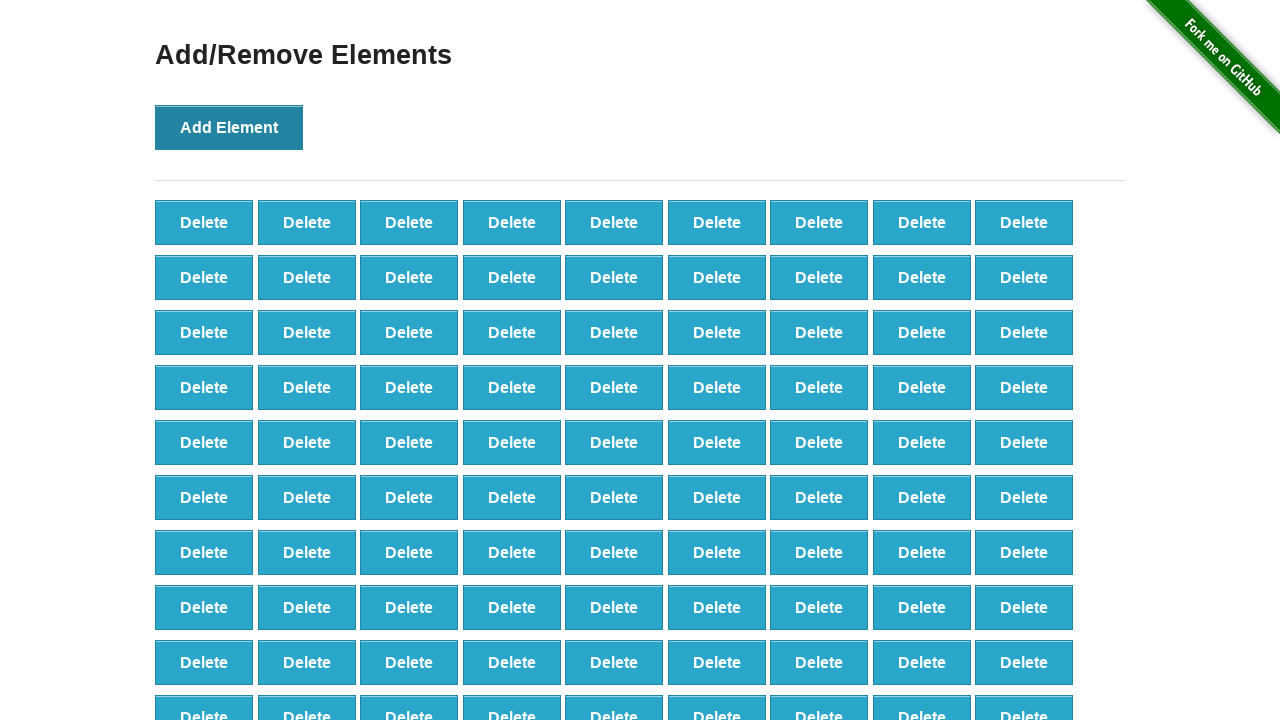

Clicked Add Element button (iteration 100/100) at (229, 127) on button:has-text('Add Element')
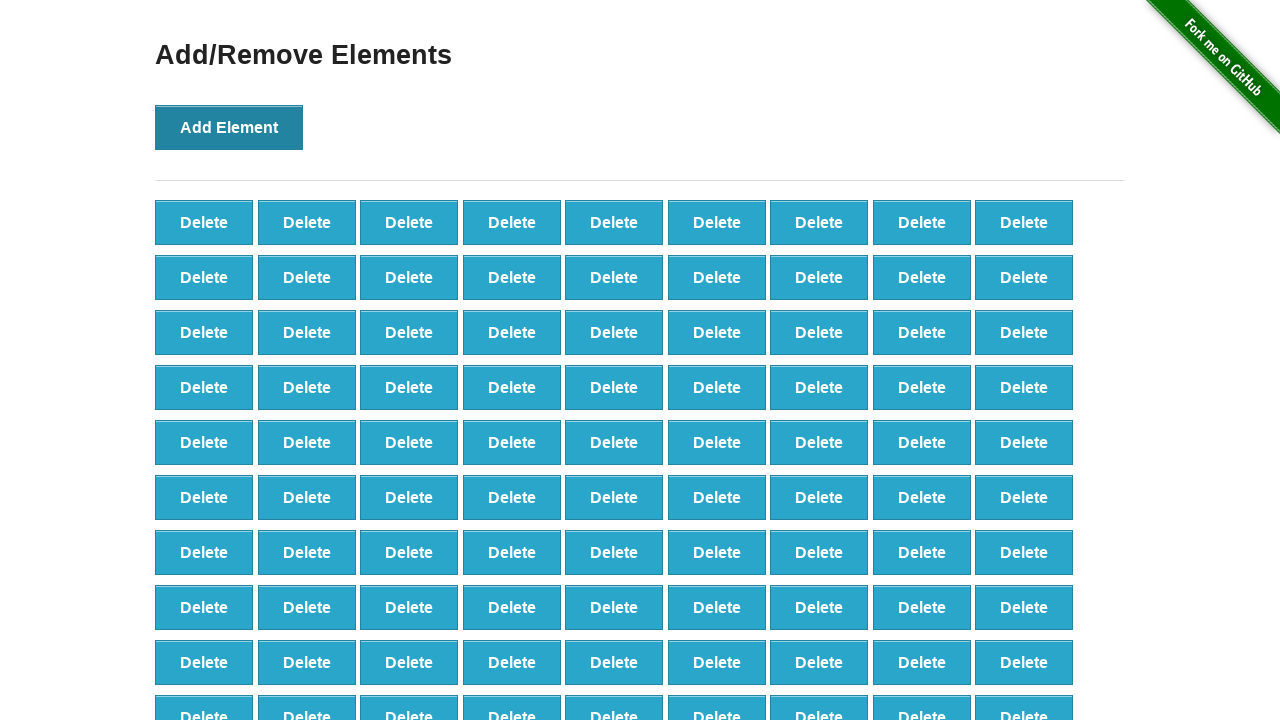

Counted delete buttons: 100
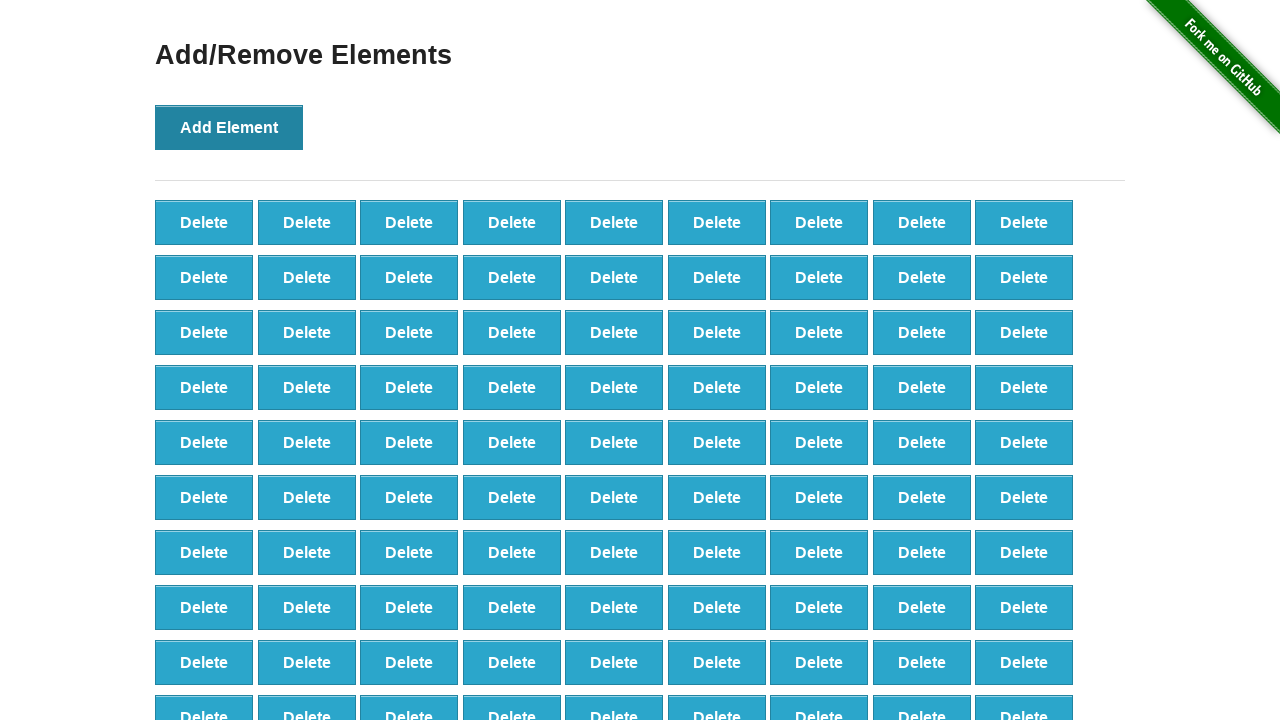

Verified 100 delete buttons were created
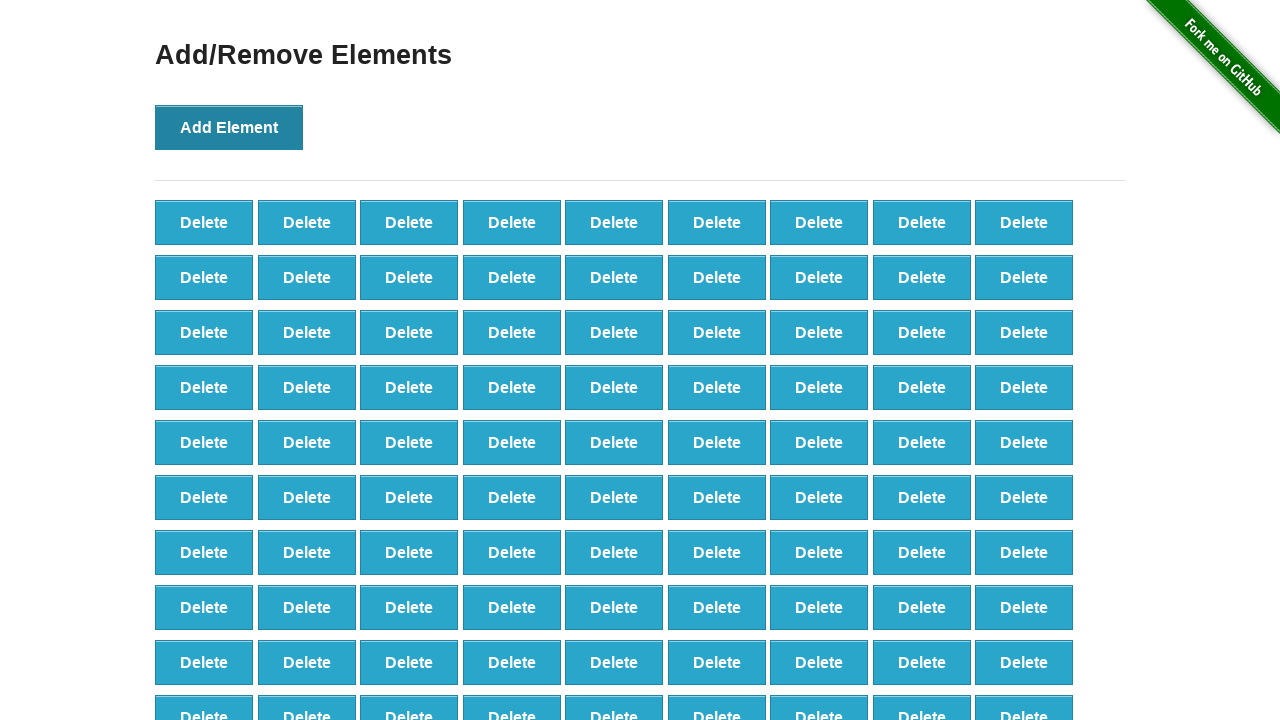

Clicked Delete button (iteration 1/90) at (204, 222) on button.added-manually
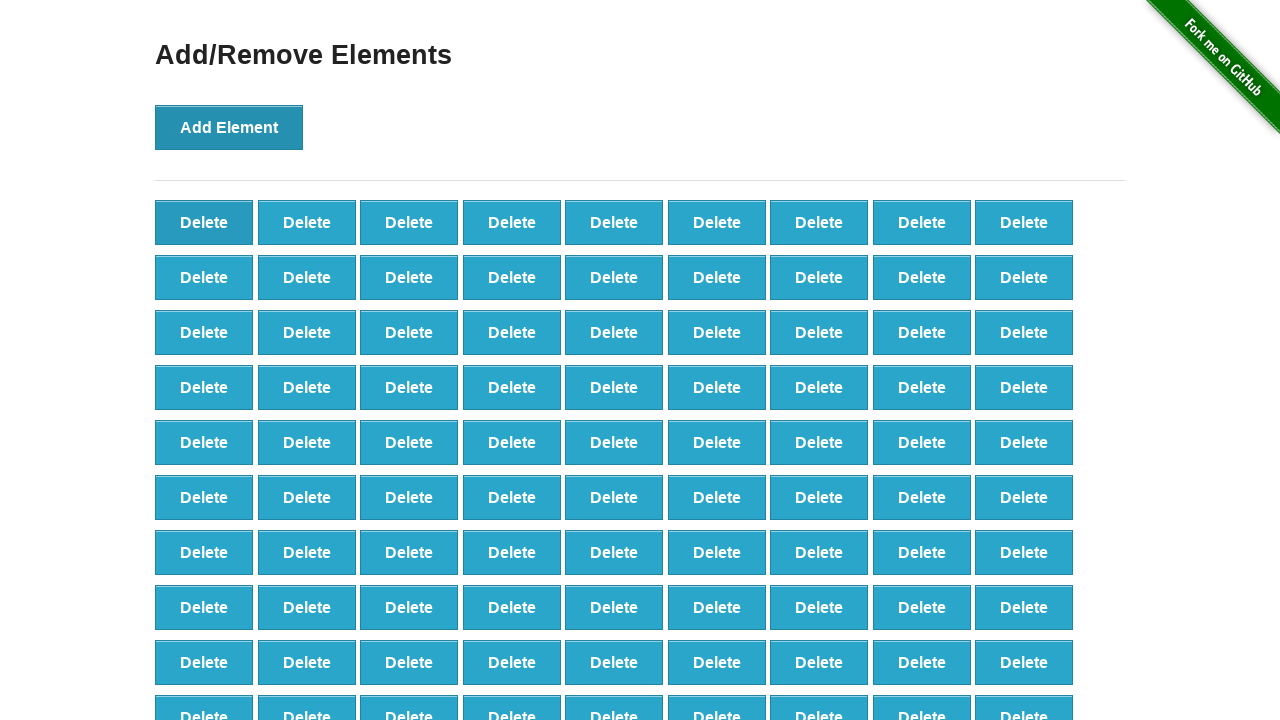

Clicked Delete button (iteration 2/90) at (204, 222) on button.added-manually
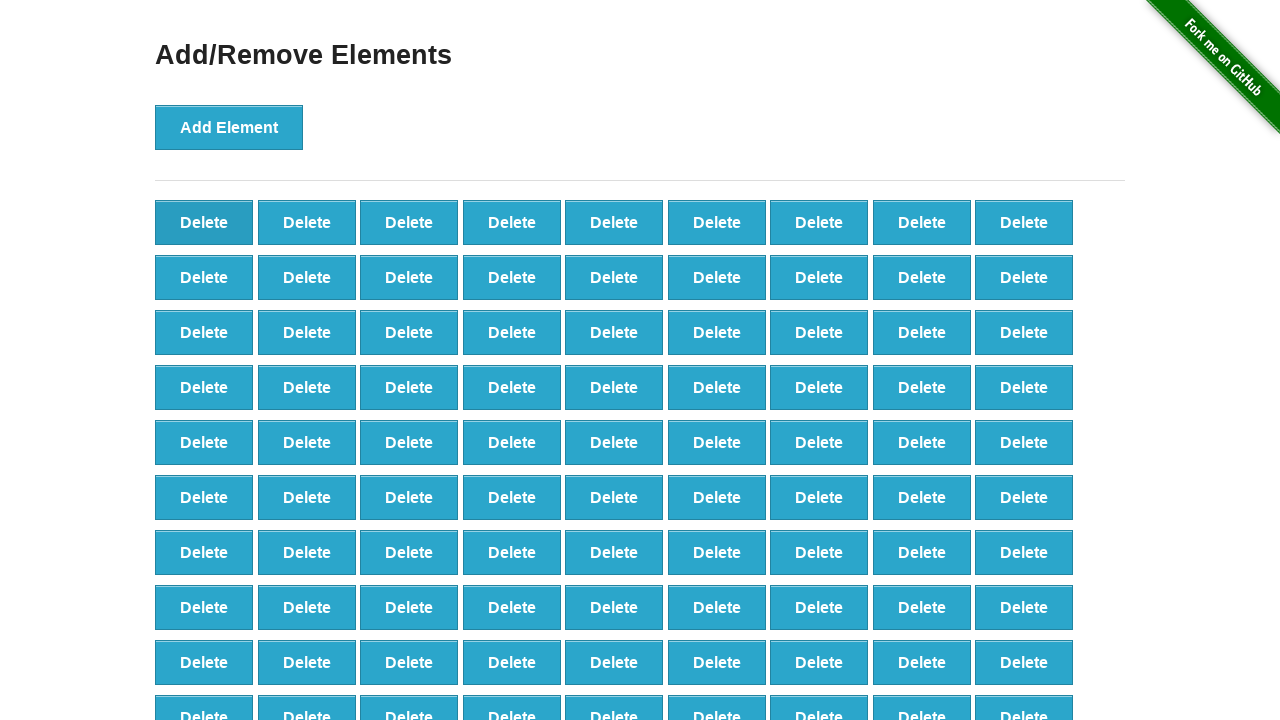

Clicked Delete button (iteration 3/90) at (204, 222) on button.added-manually
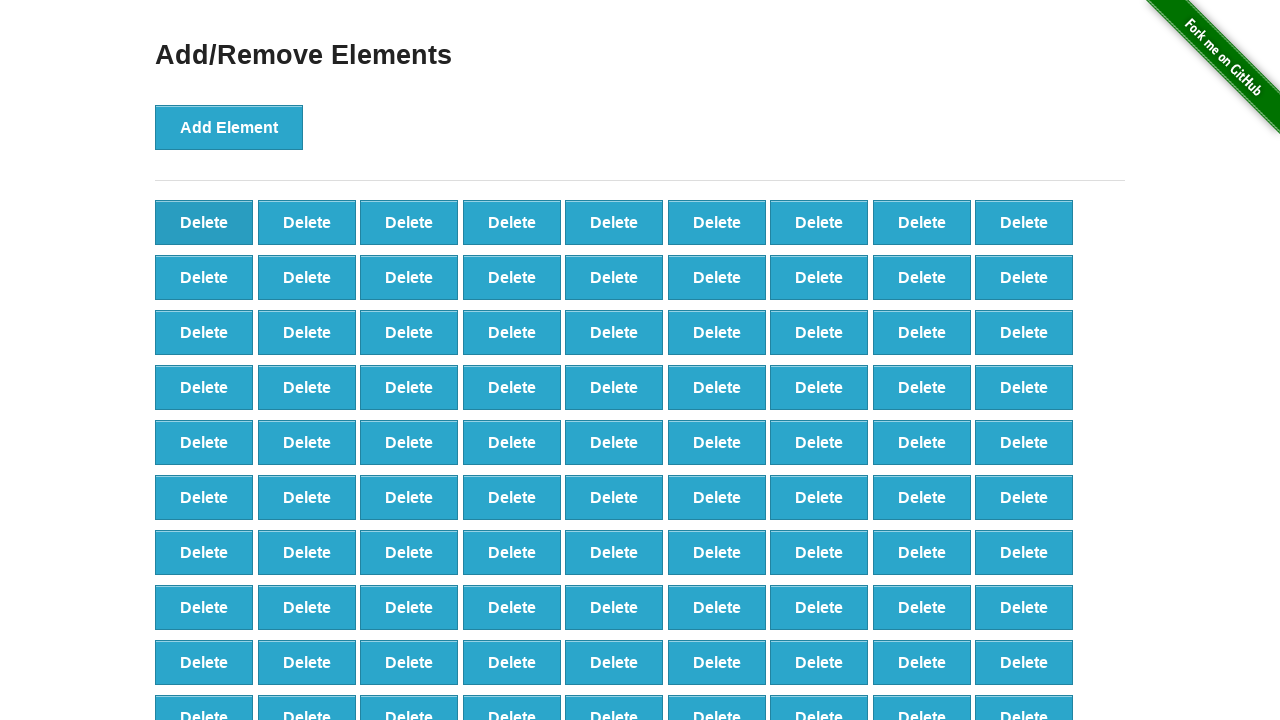

Clicked Delete button (iteration 4/90) at (204, 222) on button.added-manually
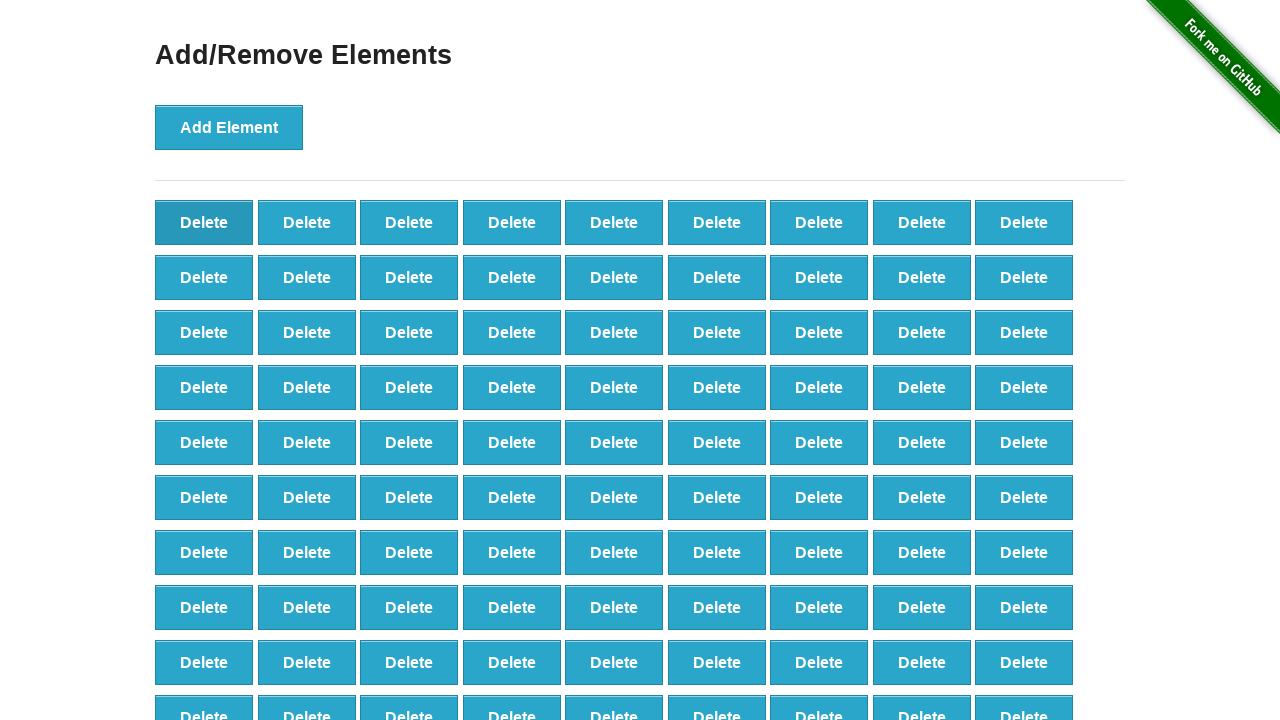

Clicked Delete button (iteration 5/90) at (204, 222) on button.added-manually
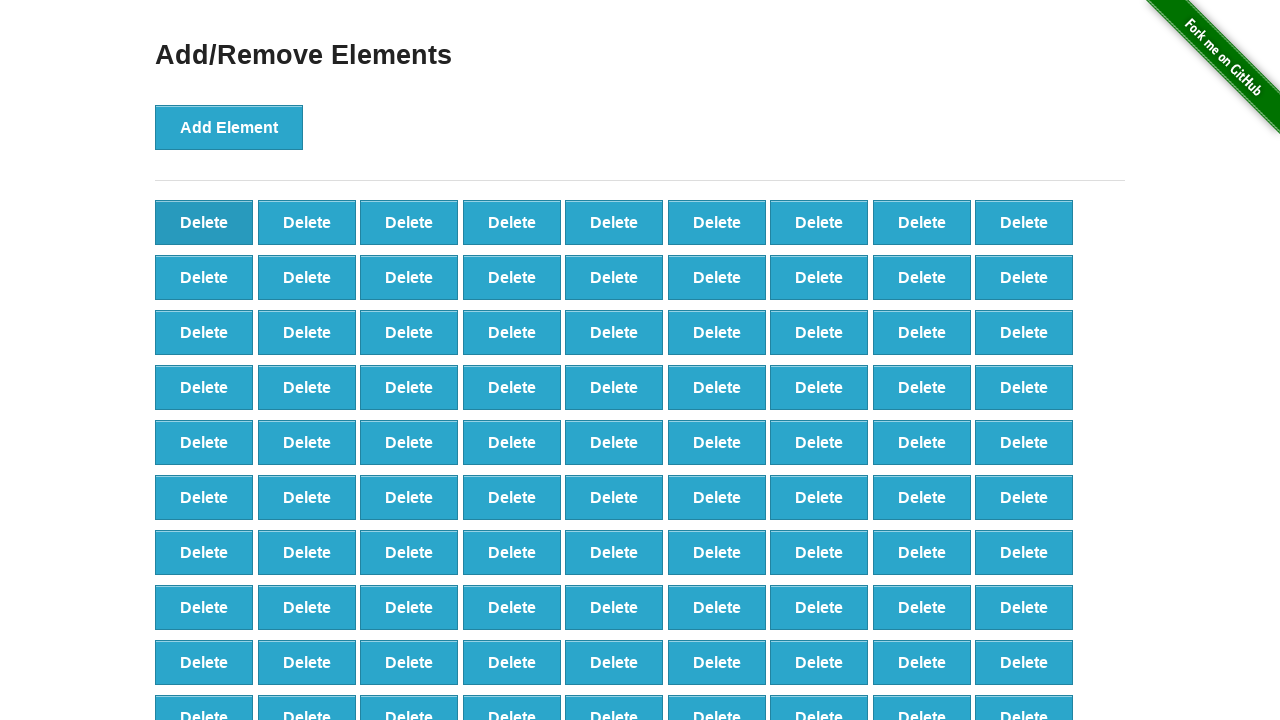

Clicked Delete button (iteration 6/90) at (204, 222) on button.added-manually
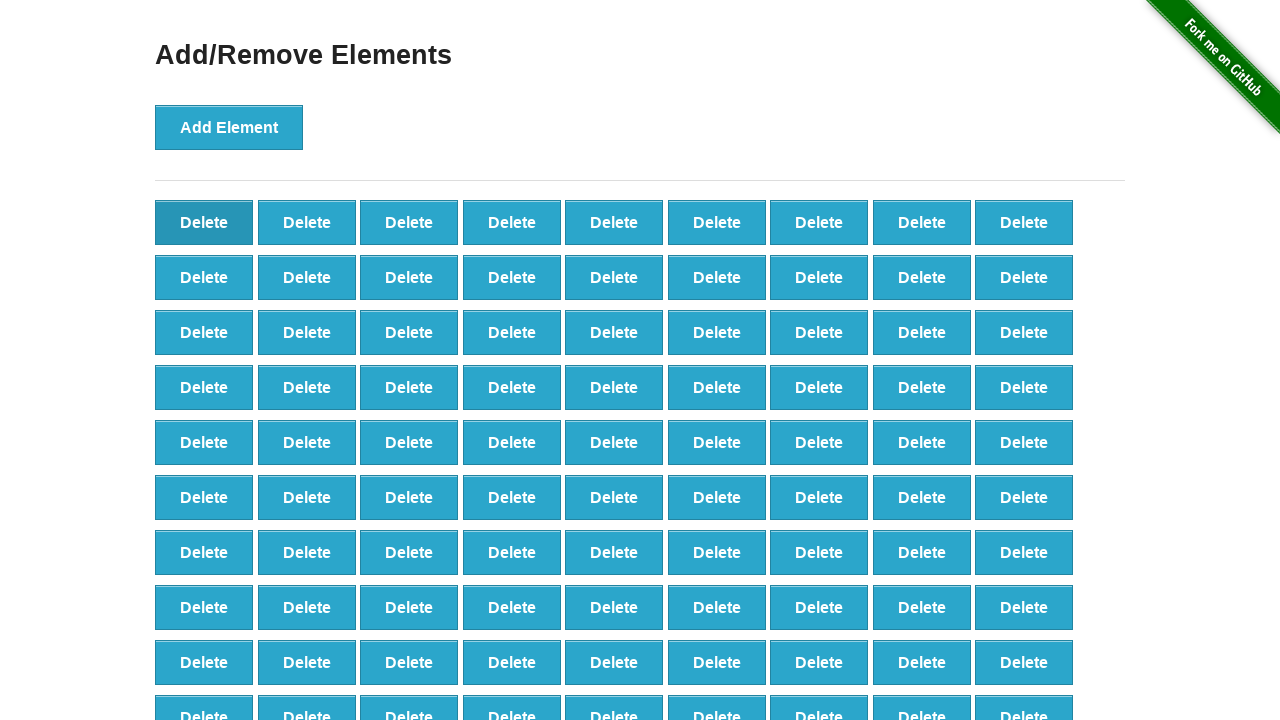

Clicked Delete button (iteration 7/90) at (204, 222) on button.added-manually
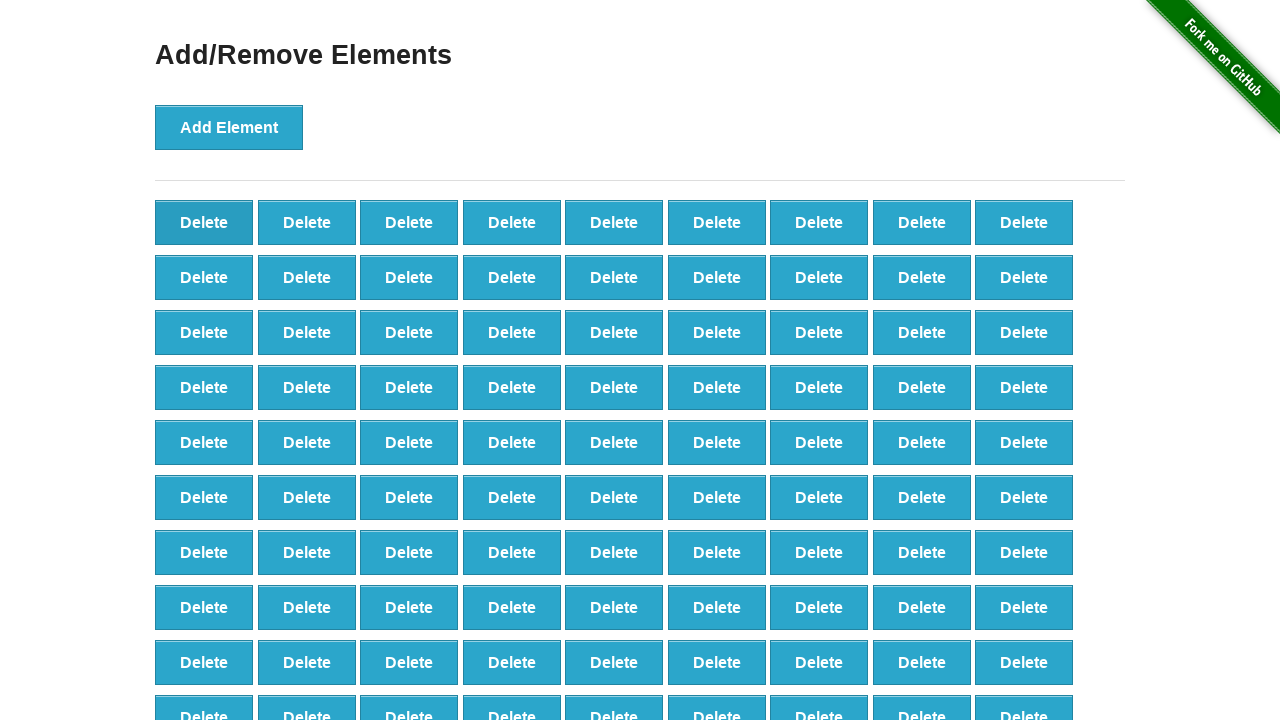

Clicked Delete button (iteration 8/90) at (204, 222) on button.added-manually
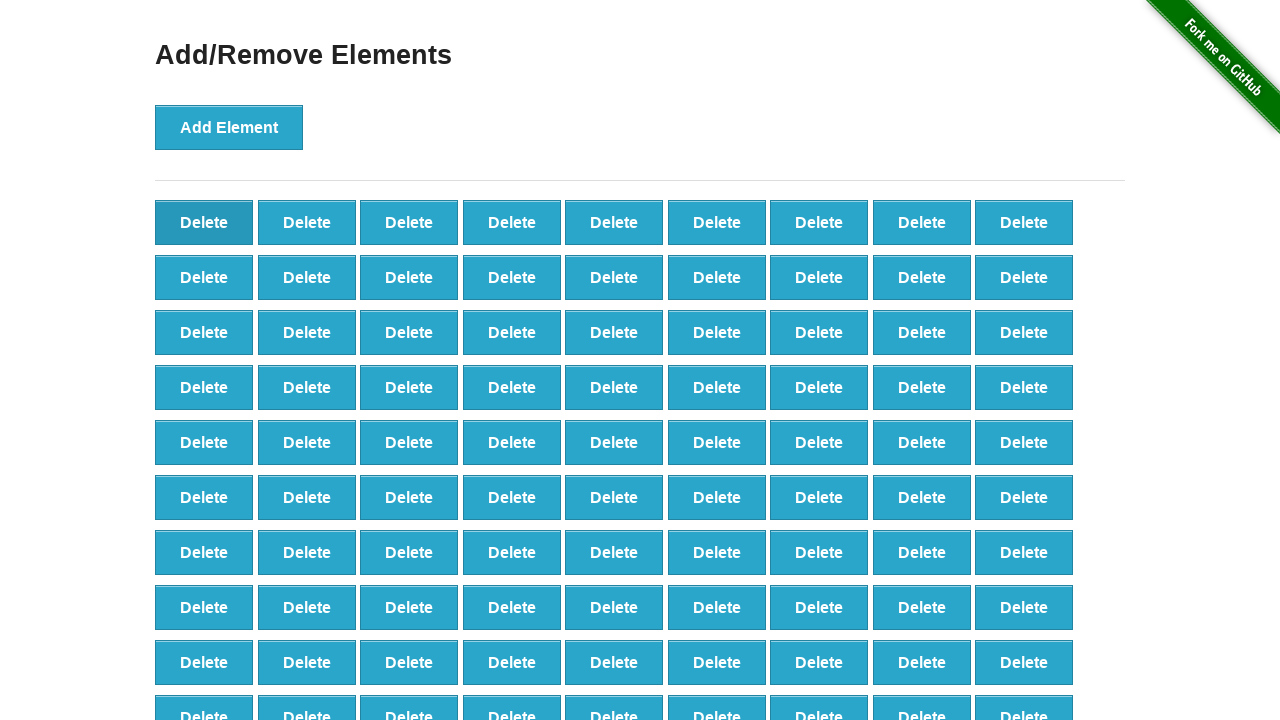

Clicked Delete button (iteration 9/90) at (204, 222) on button.added-manually
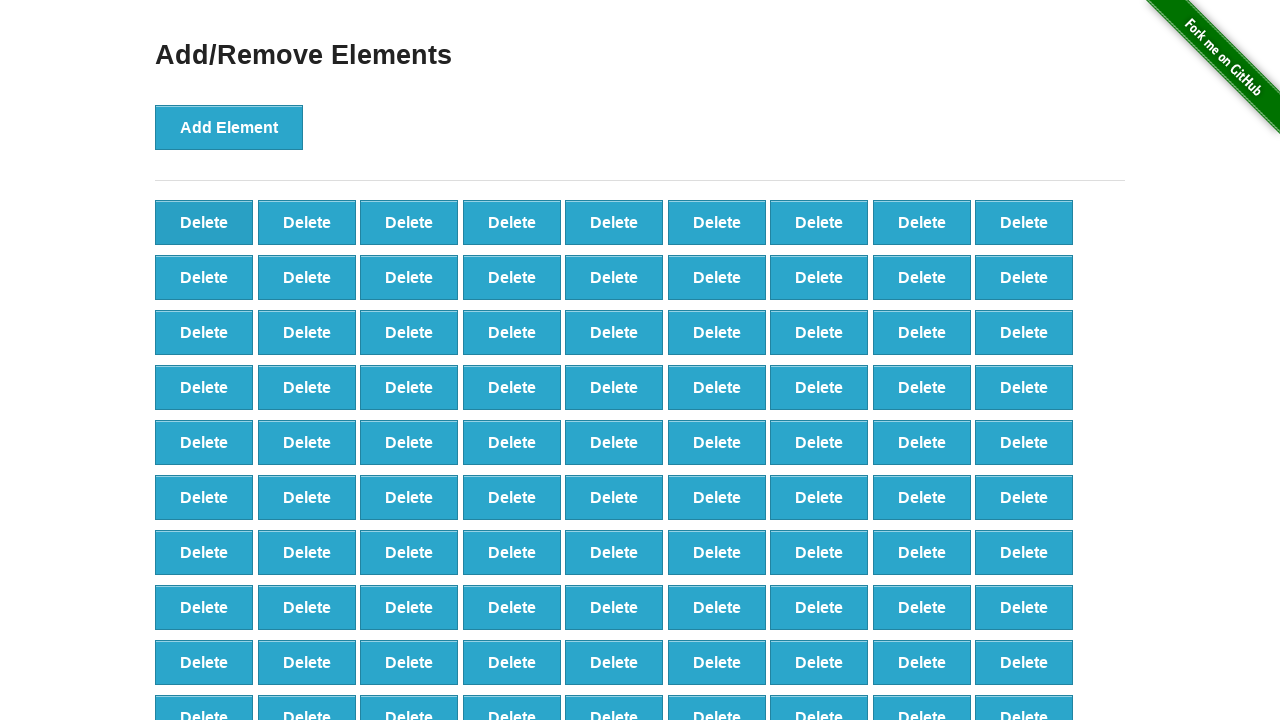

Clicked Delete button (iteration 10/90) at (204, 222) on button.added-manually
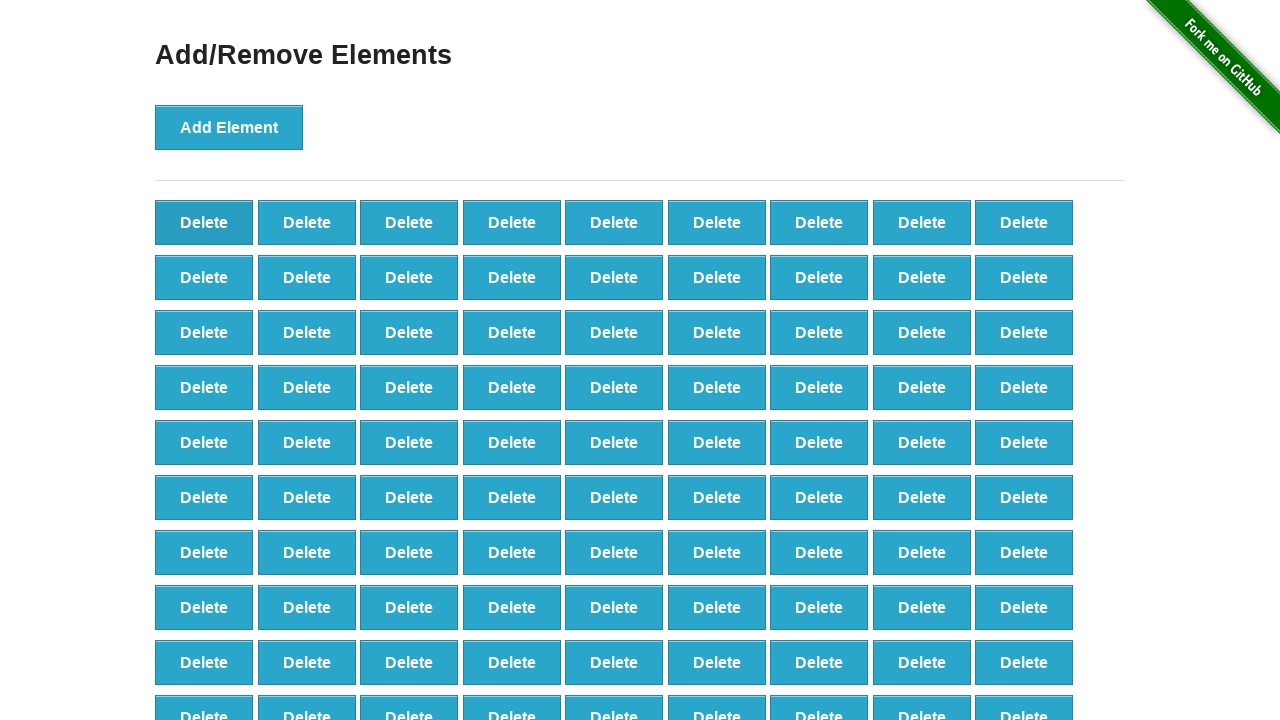

Clicked Delete button (iteration 11/90) at (204, 222) on button.added-manually
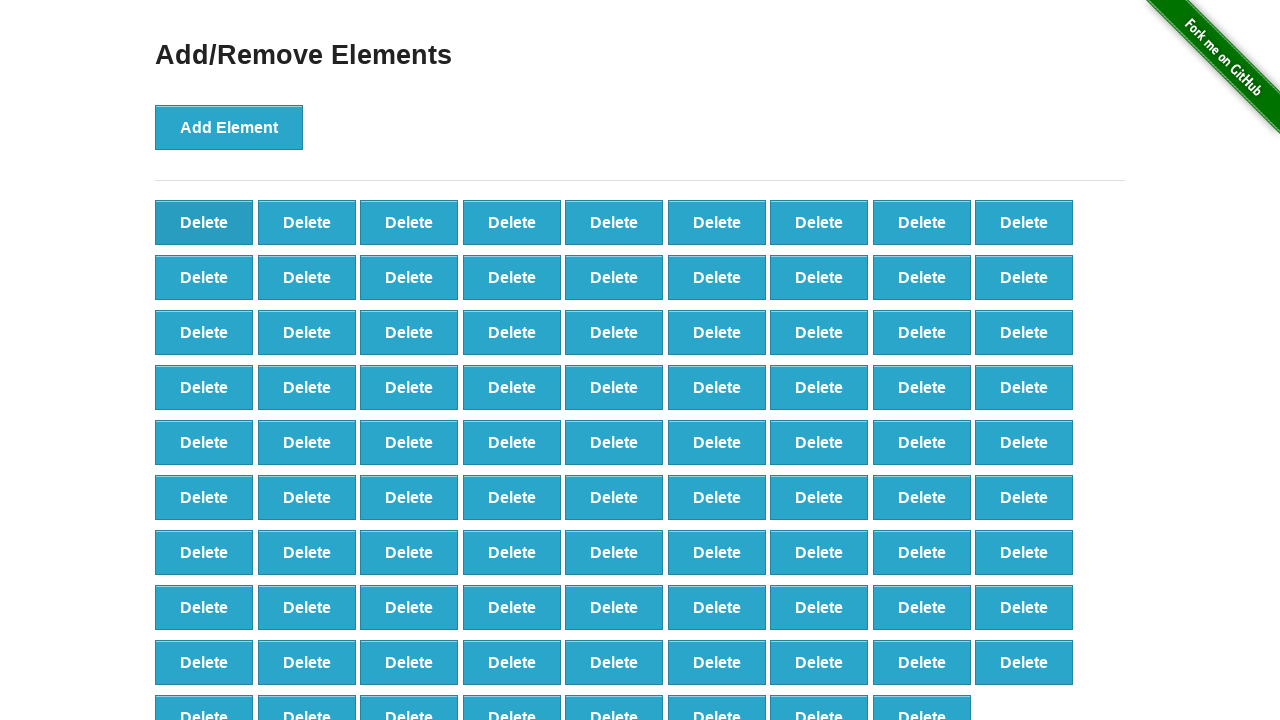

Clicked Delete button (iteration 12/90) at (204, 222) on button.added-manually
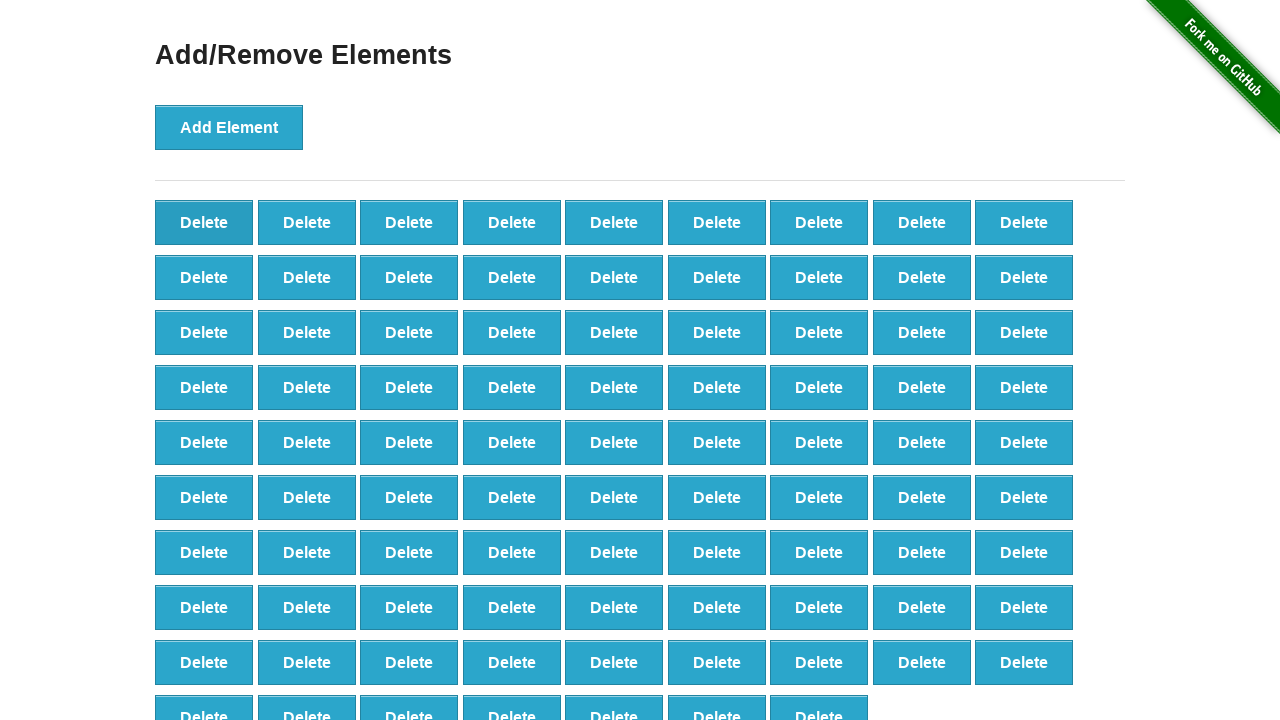

Clicked Delete button (iteration 13/90) at (204, 222) on button.added-manually
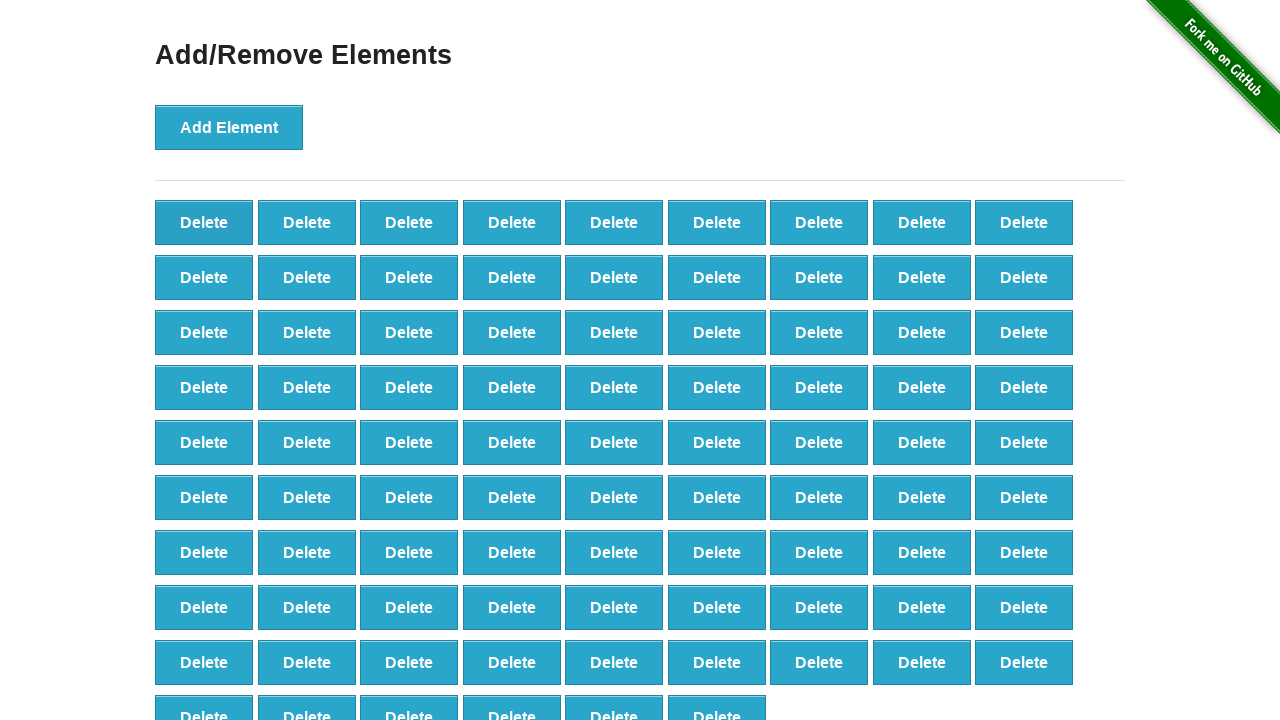

Clicked Delete button (iteration 14/90) at (204, 222) on button.added-manually
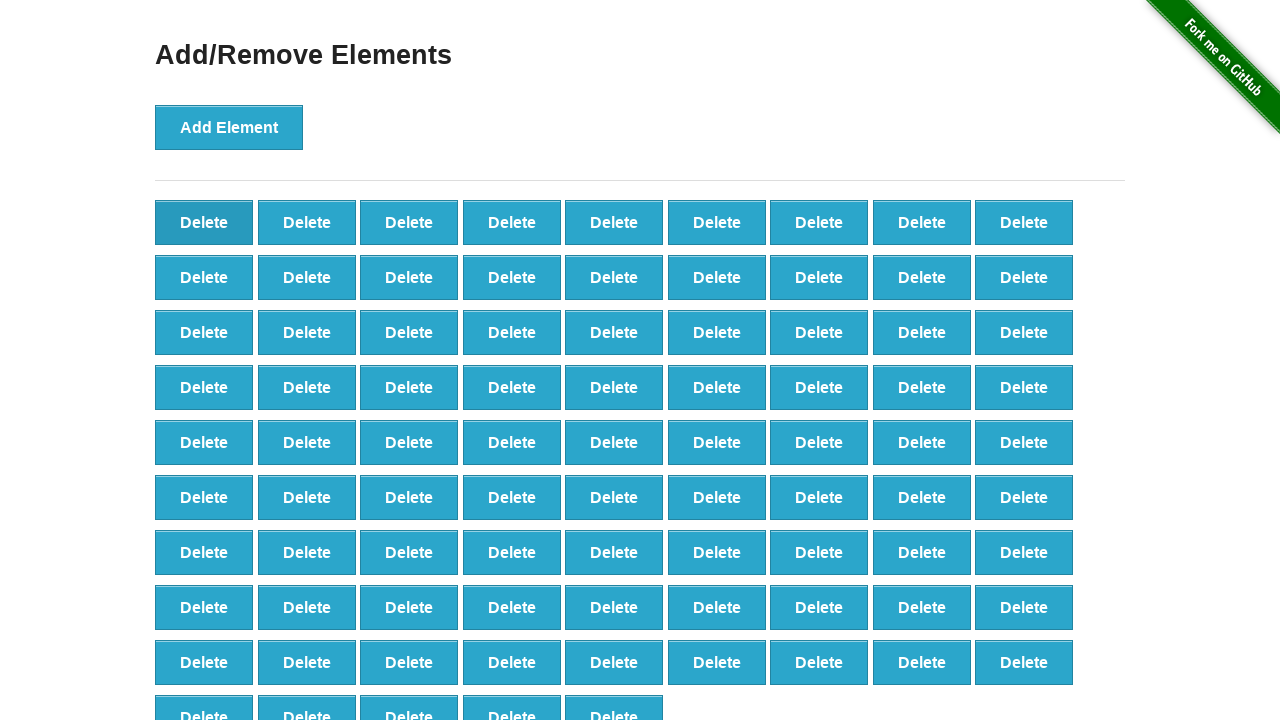

Clicked Delete button (iteration 15/90) at (204, 222) on button.added-manually
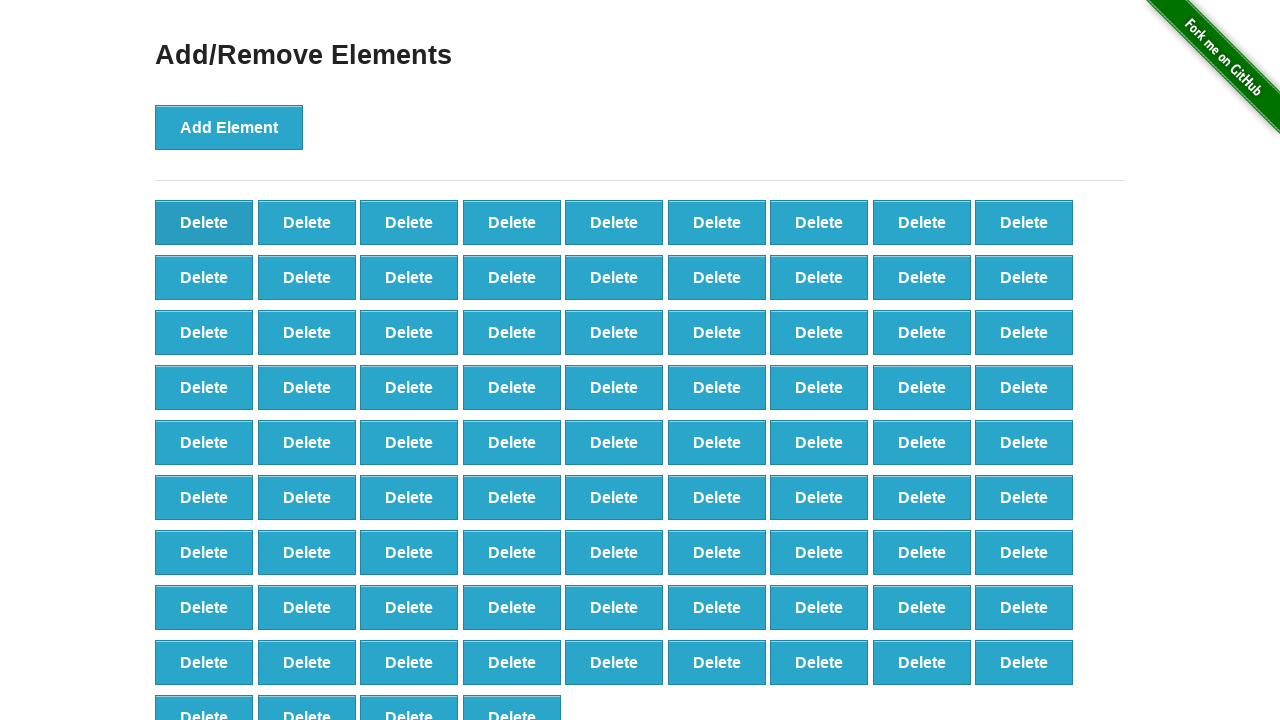

Clicked Delete button (iteration 16/90) at (204, 222) on button.added-manually
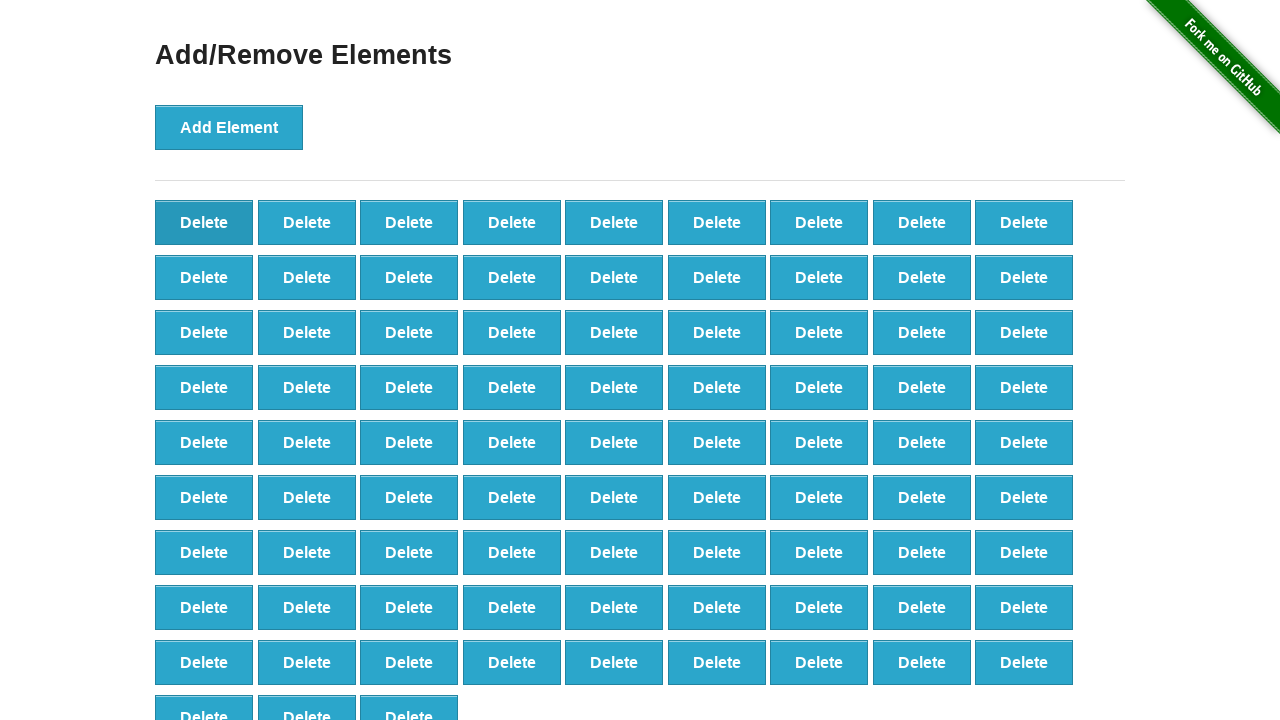

Clicked Delete button (iteration 17/90) at (204, 222) on button.added-manually
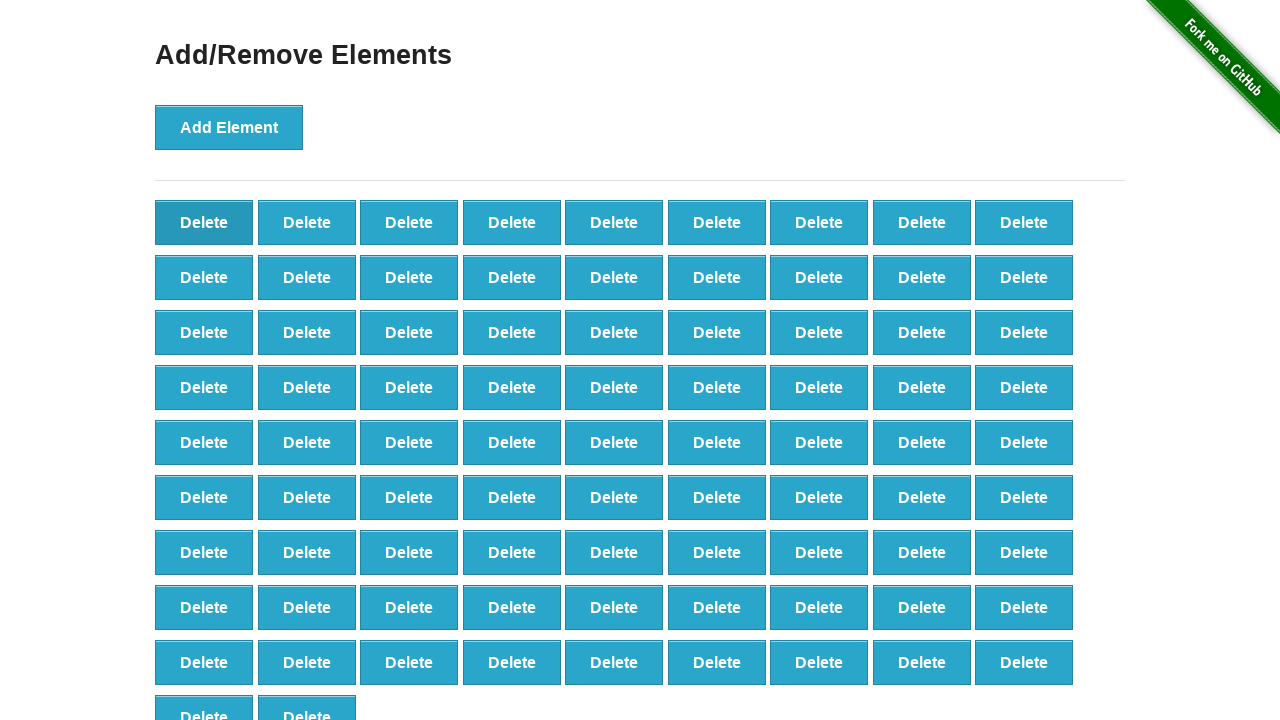

Clicked Delete button (iteration 18/90) at (204, 222) on button.added-manually
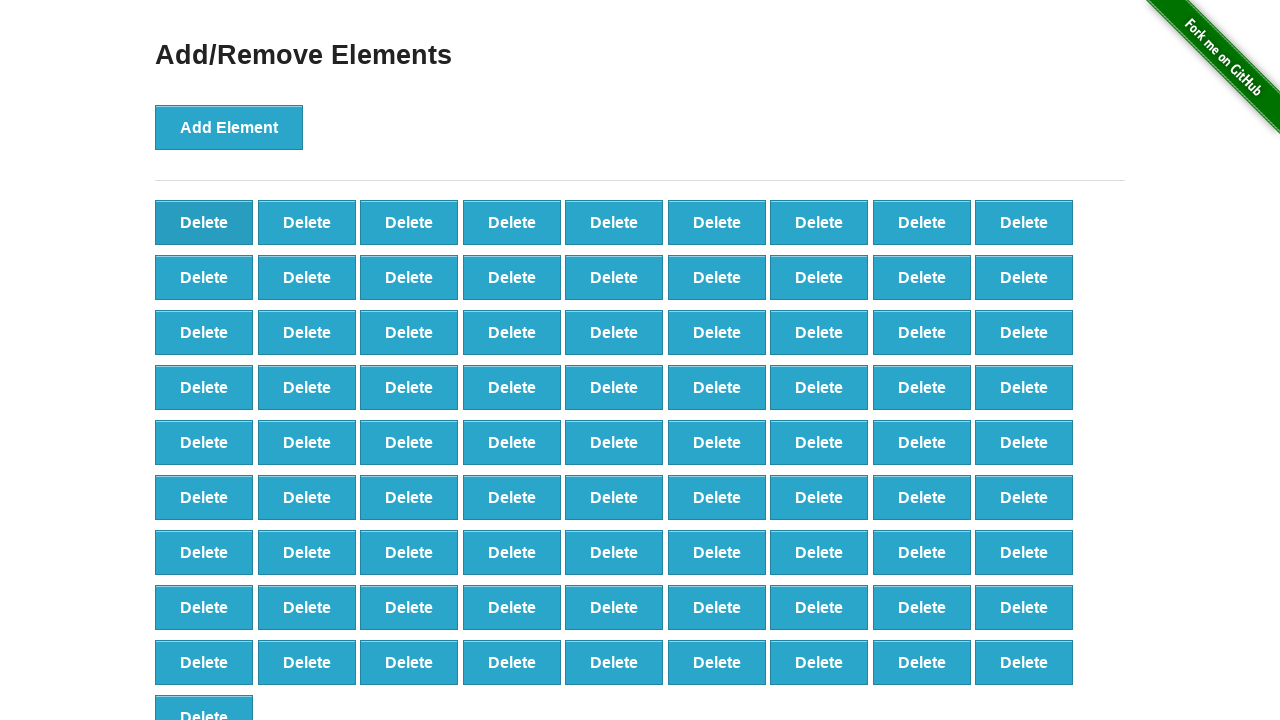

Clicked Delete button (iteration 19/90) at (204, 222) on button.added-manually
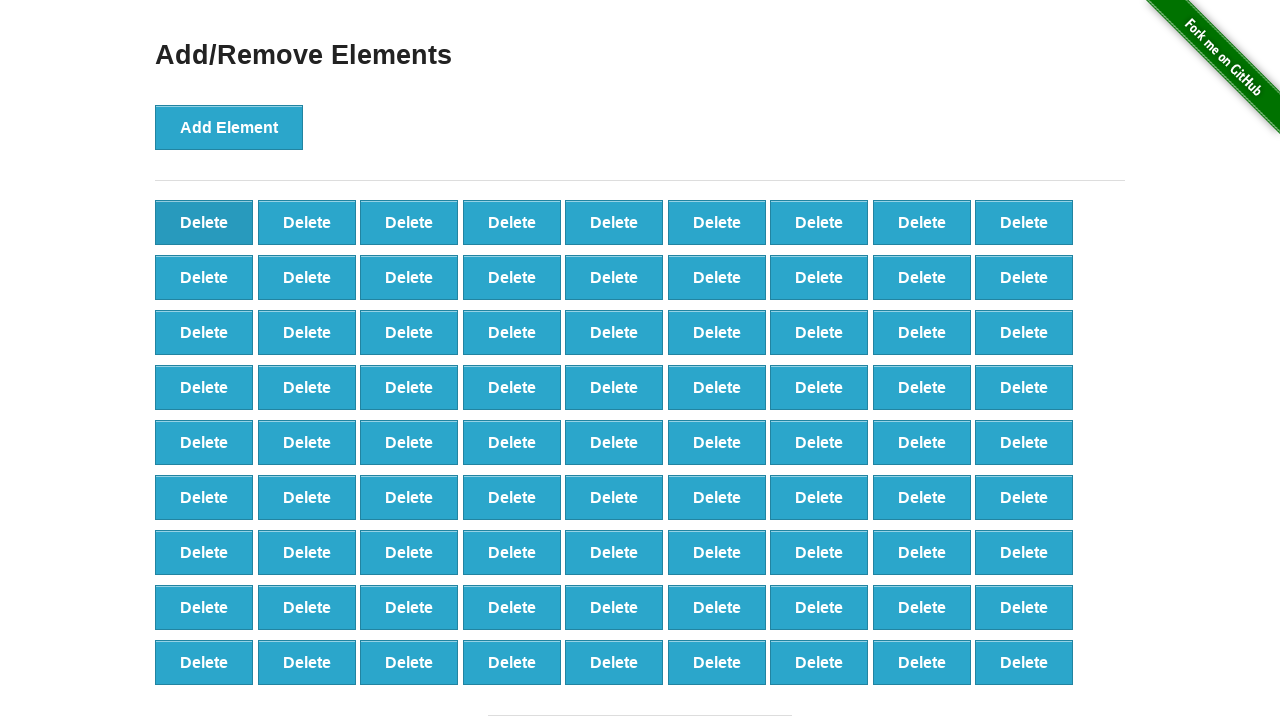

Clicked Delete button (iteration 20/90) at (204, 222) on button.added-manually
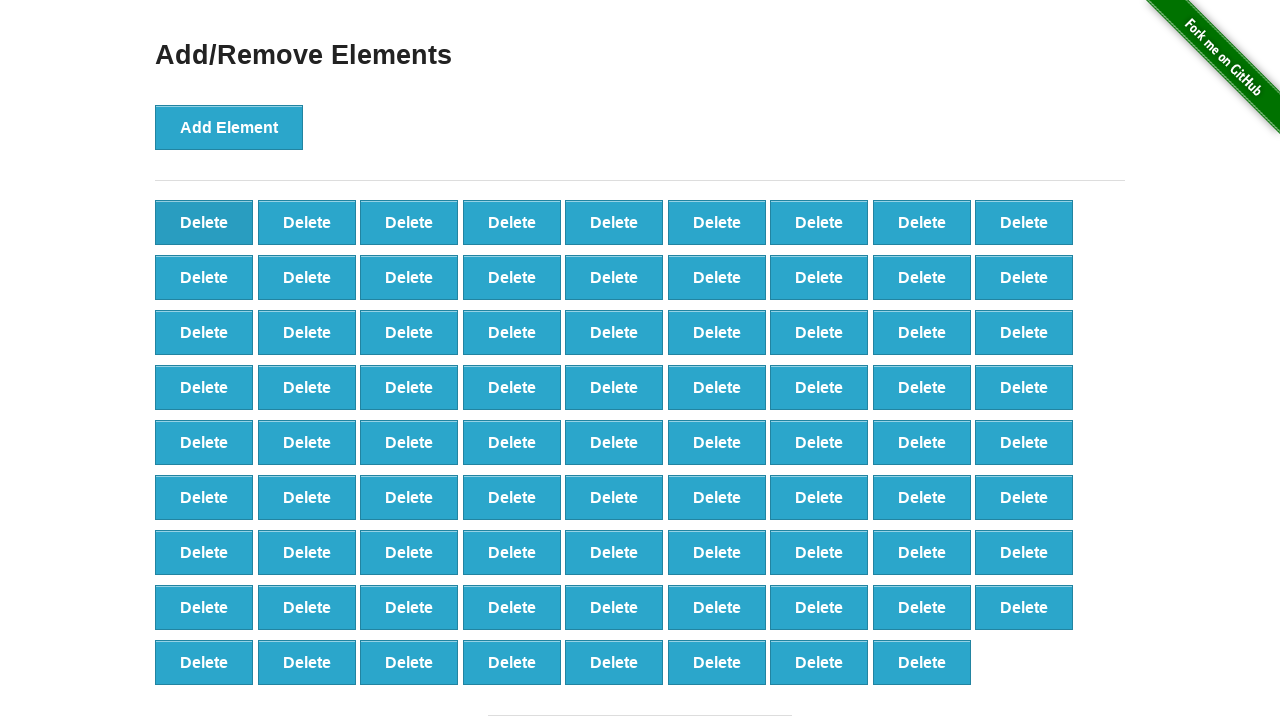

Clicked Delete button (iteration 21/90) at (204, 222) on button.added-manually
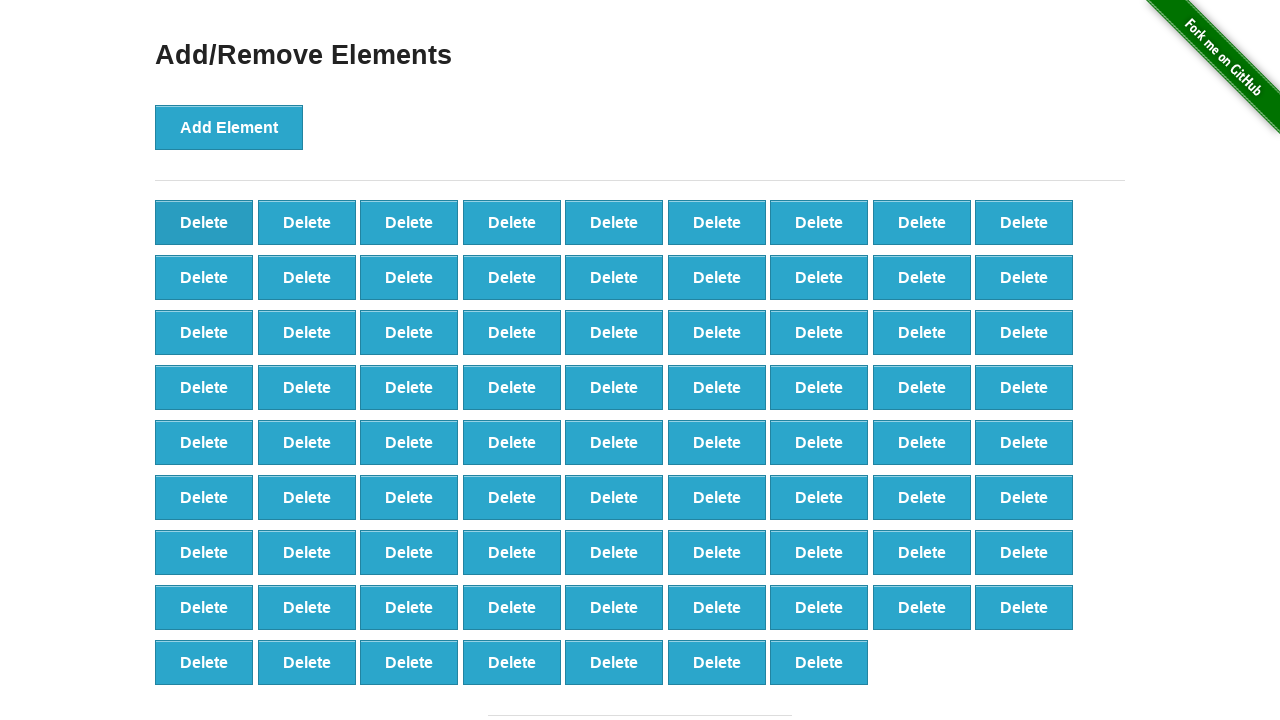

Clicked Delete button (iteration 22/90) at (204, 222) on button.added-manually
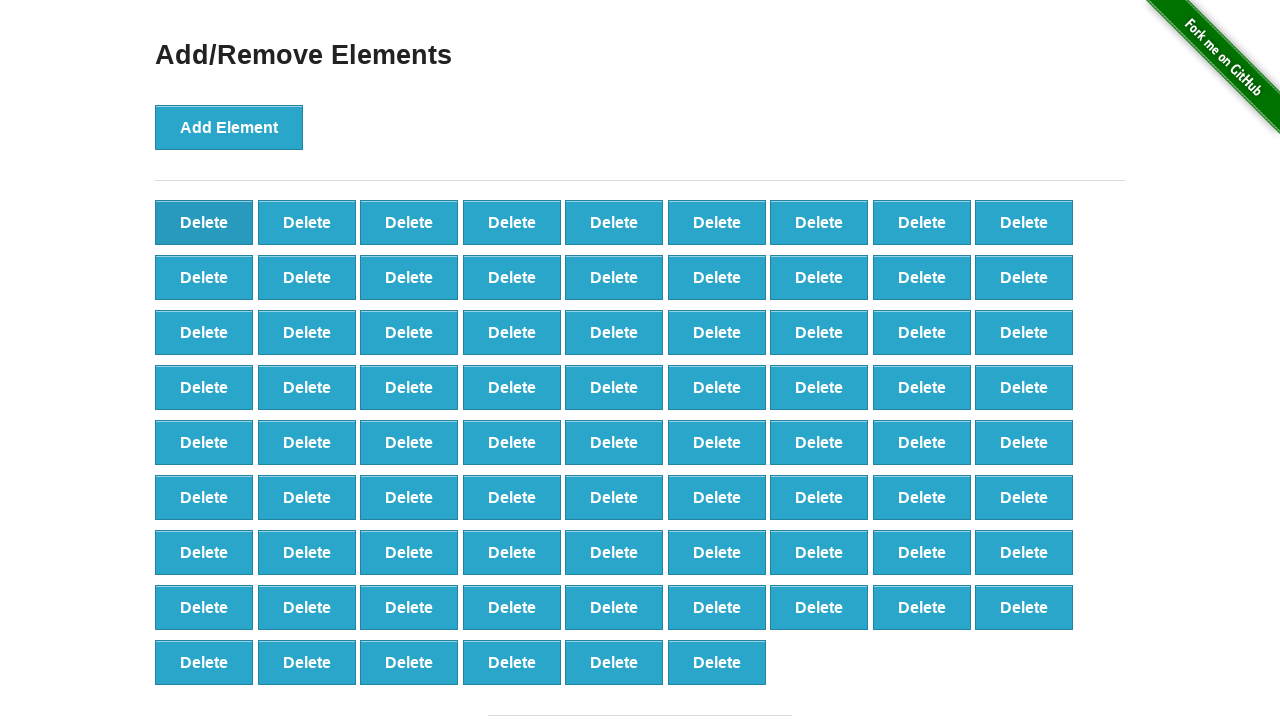

Clicked Delete button (iteration 23/90) at (204, 222) on button.added-manually
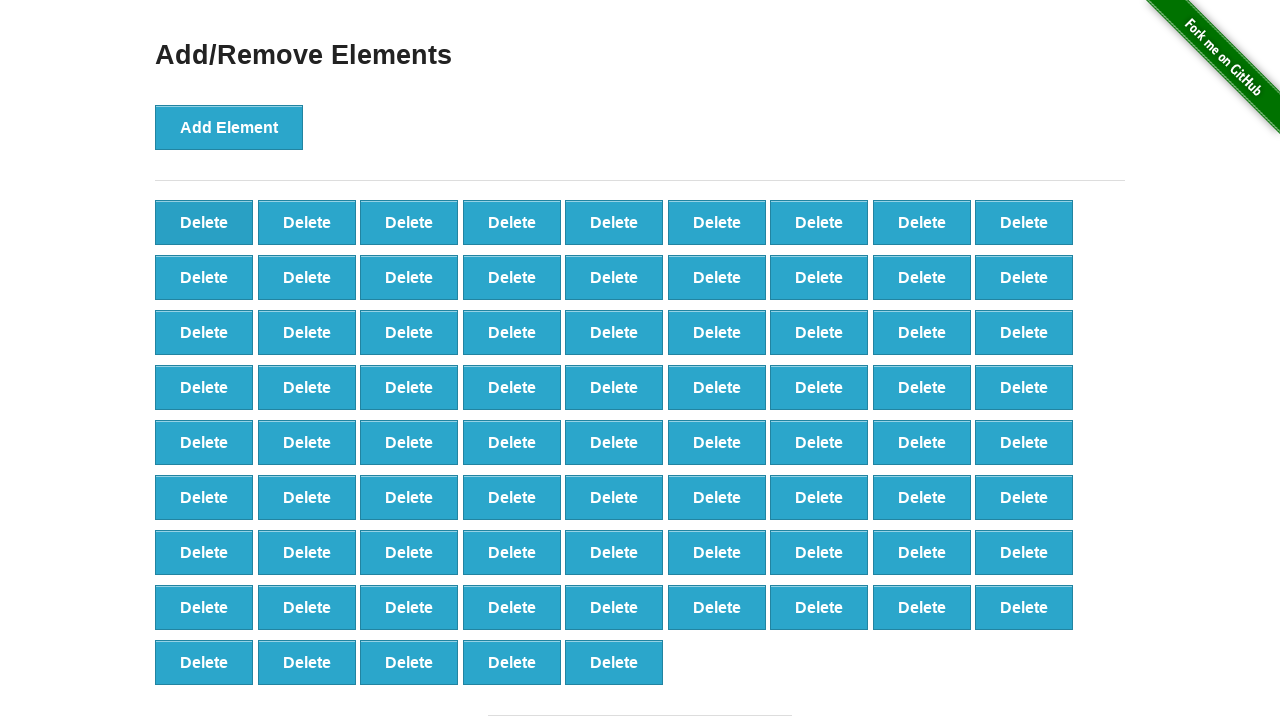

Clicked Delete button (iteration 24/90) at (204, 222) on button.added-manually
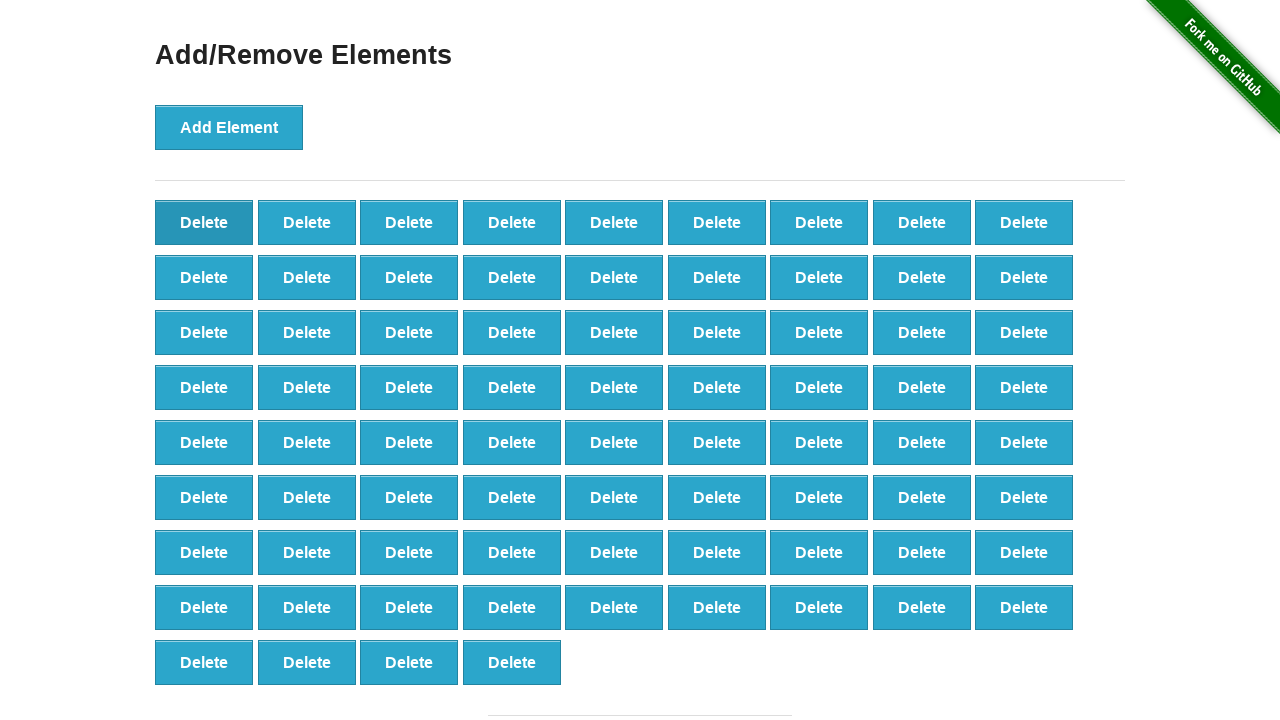

Clicked Delete button (iteration 25/90) at (204, 222) on button.added-manually
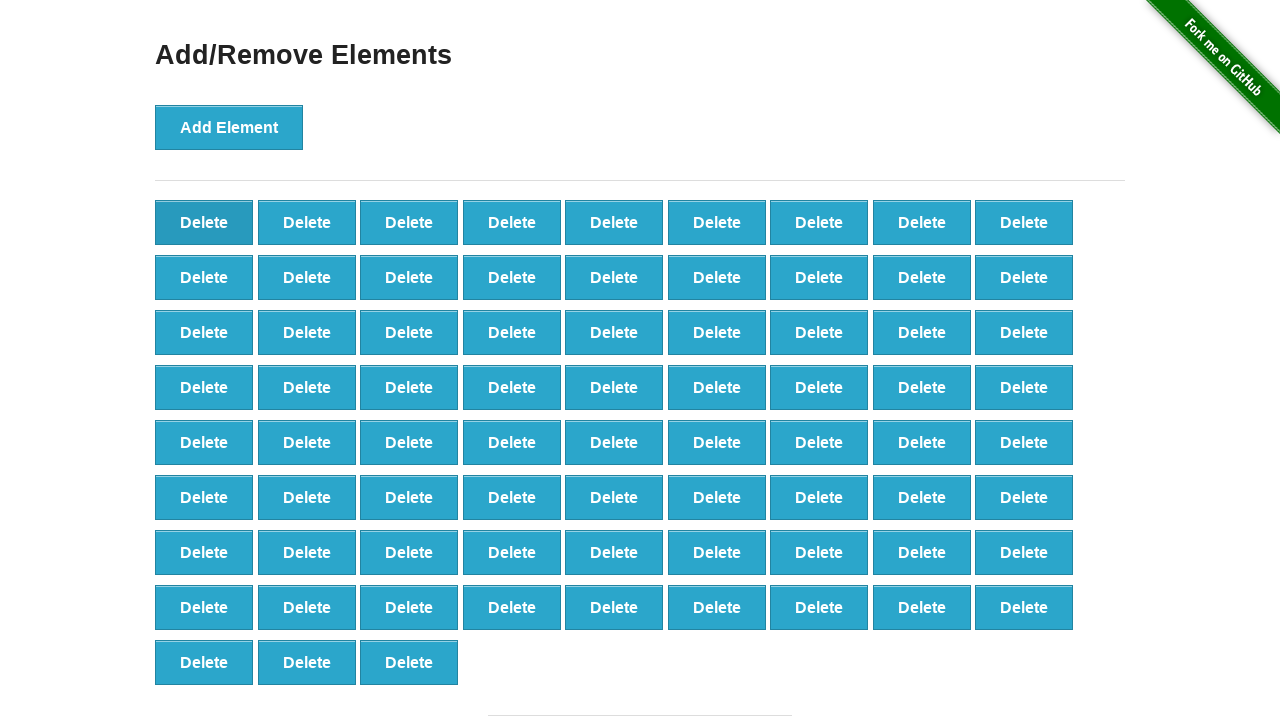

Clicked Delete button (iteration 26/90) at (204, 222) on button.added-manually
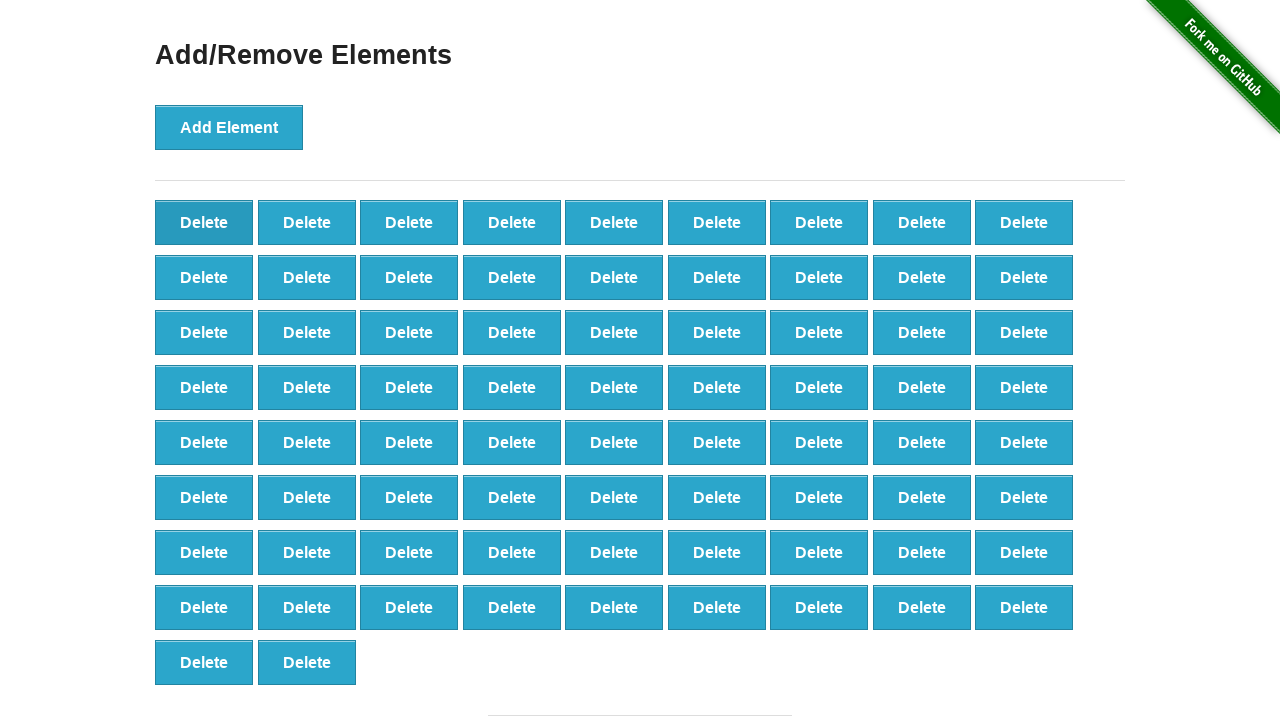

Clicked Delete button (iteration 27/90) at (204, 222) on button.added-manually
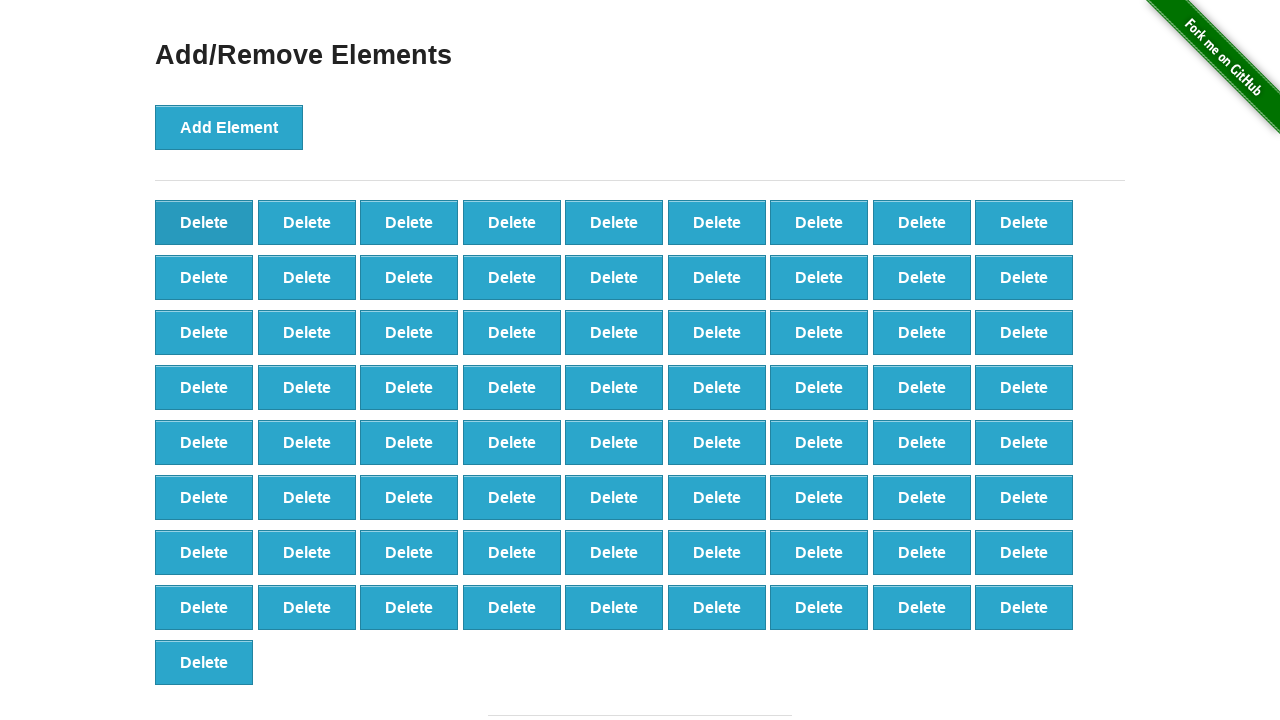

Clicked Delete button (iteration 28/90) at (204, 222) on button.added-manually
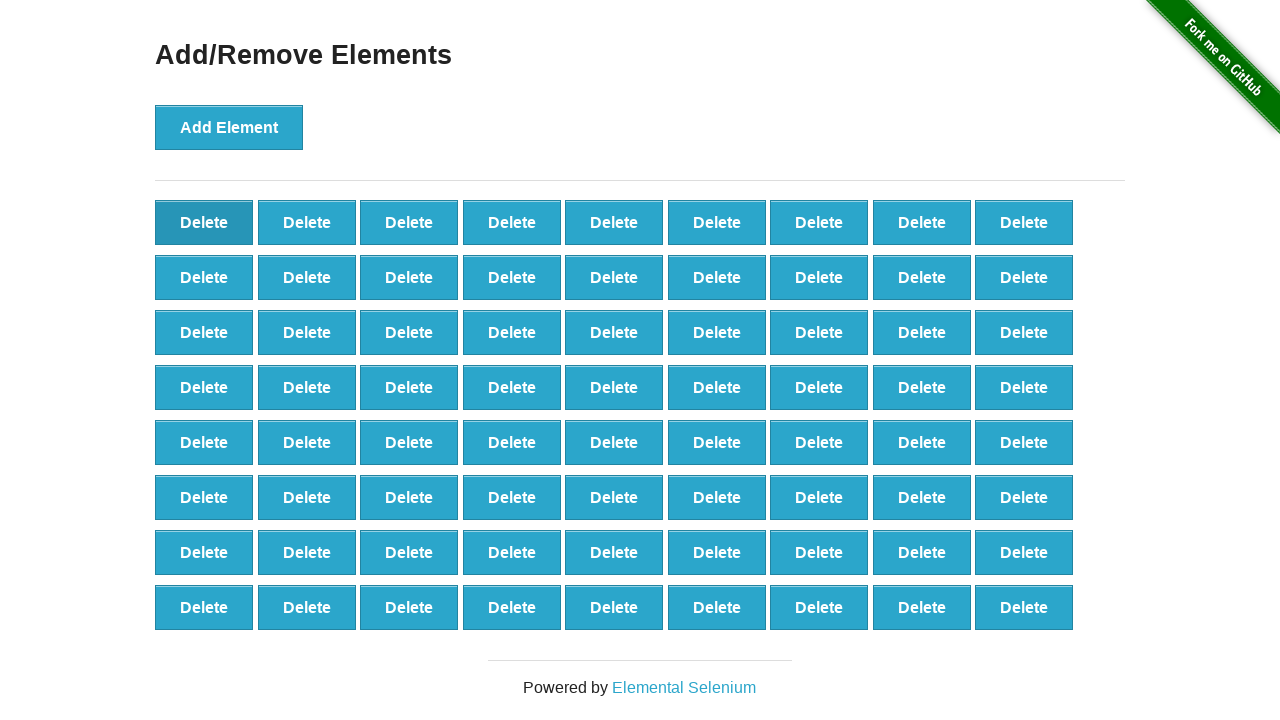

Clicked Delete button (iteration 29/90) at (204, 222) on button.added-manually
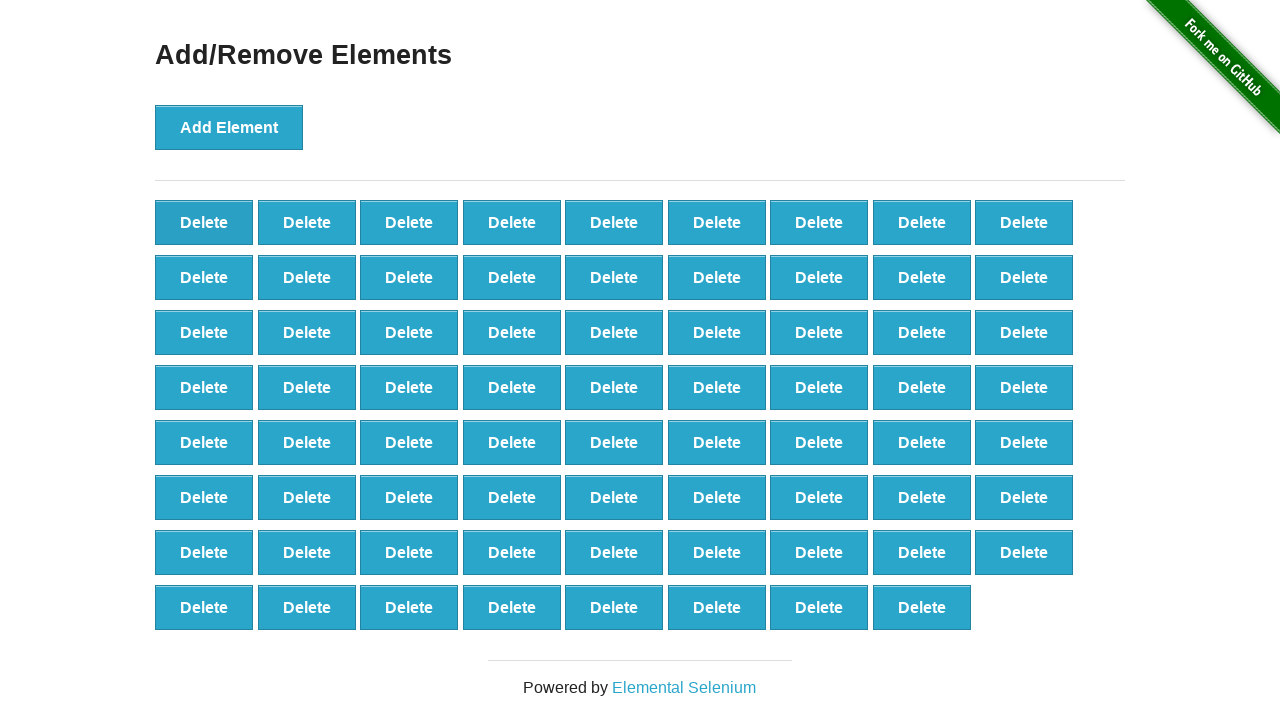

Clicked Delete button (iteration 30/90) at (204, 222) on button.added-manually
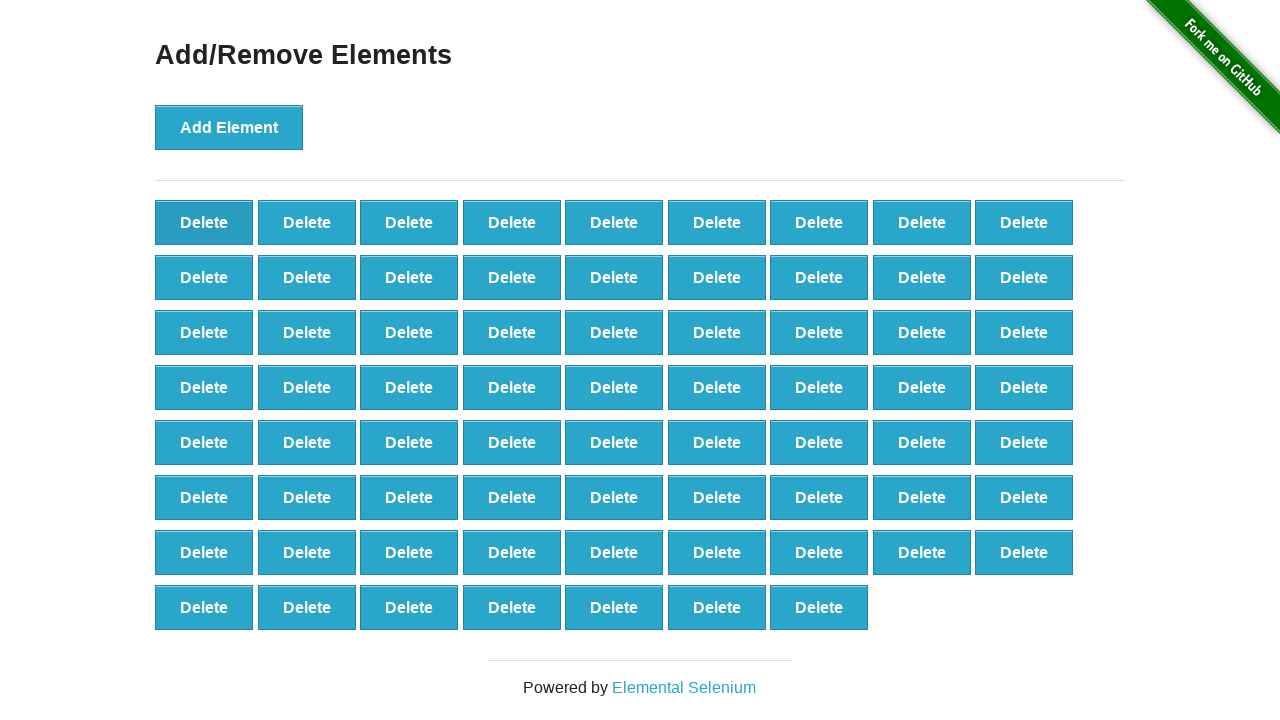

Clicked Delete button (iteration 31/90) at (204, 222) on button.added-manually
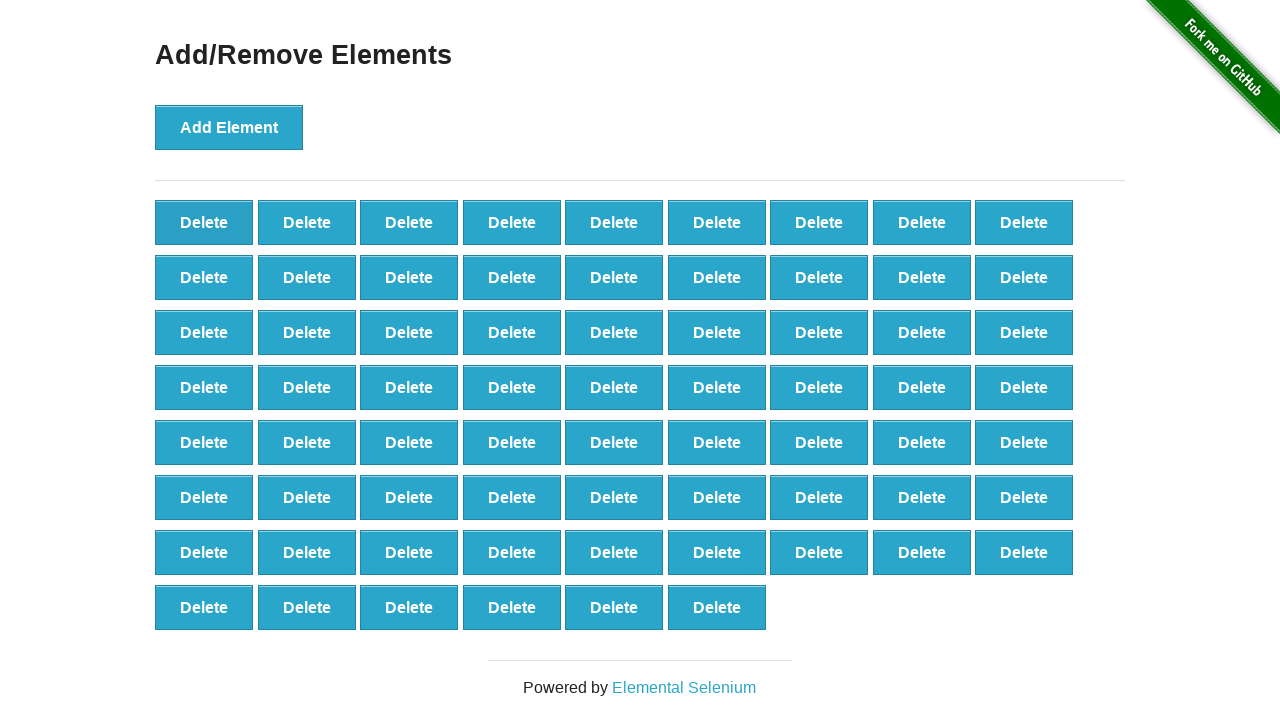

Clicked Delete button (iteration 32/90) at (204, 222) on button.added-manually
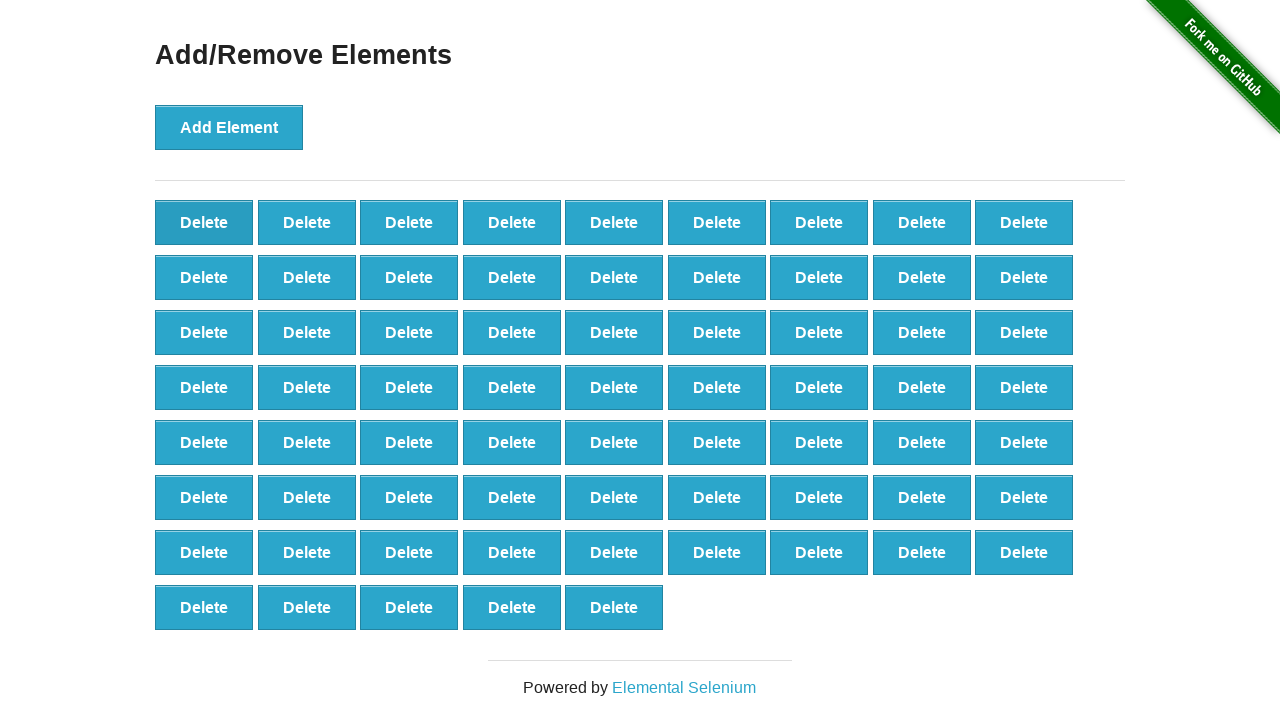

Clicked Delete button (iteration 33/90) at (204, 222) on button.added-manually
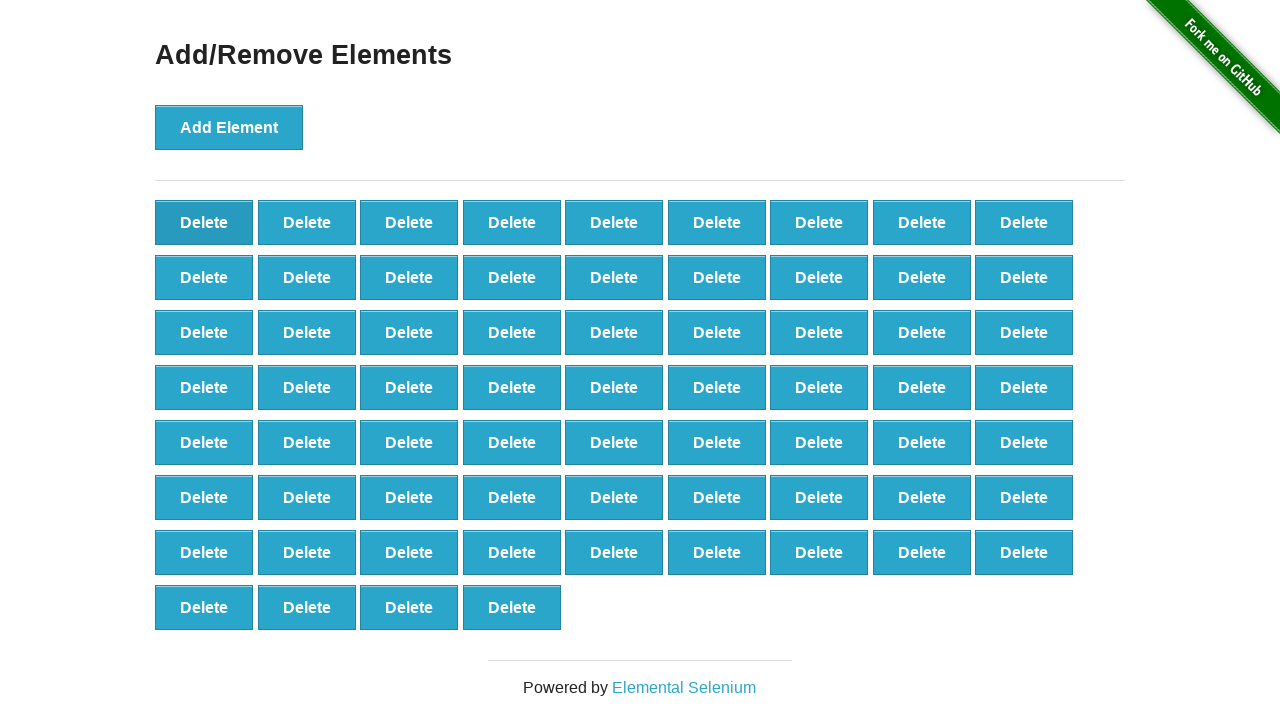

Clicked Delete button (iteration 34/90) at (204, 222) on button.added-manually
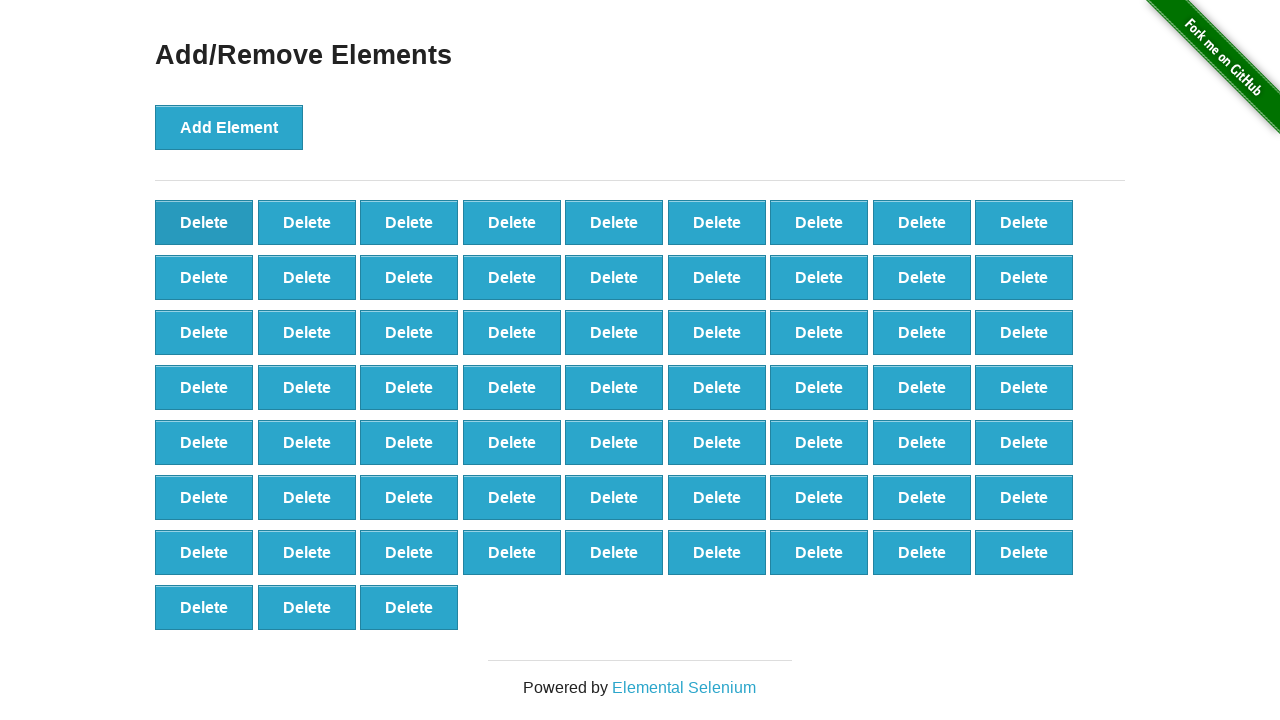

Clicked Delete button (iteration 35/90) at (204, 222) on button.added-manually
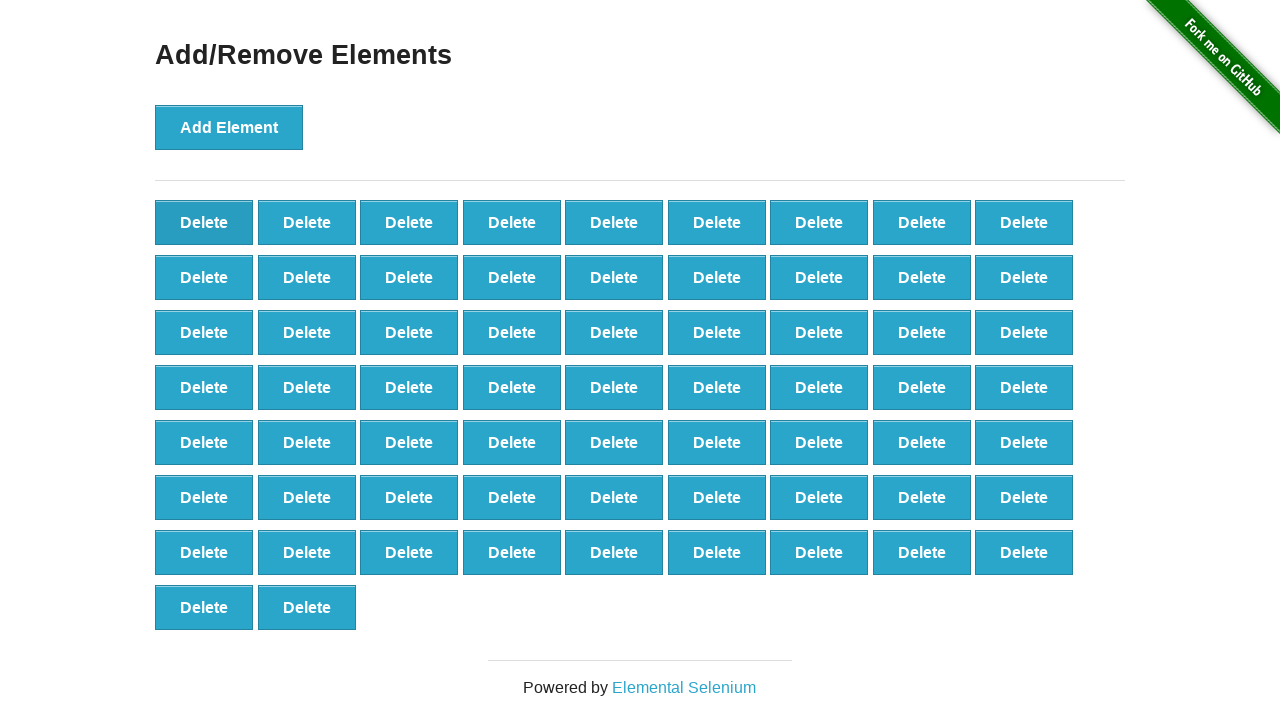

Clicked Delete button (iteration 36/90) at (204, 222) on button.added-manually
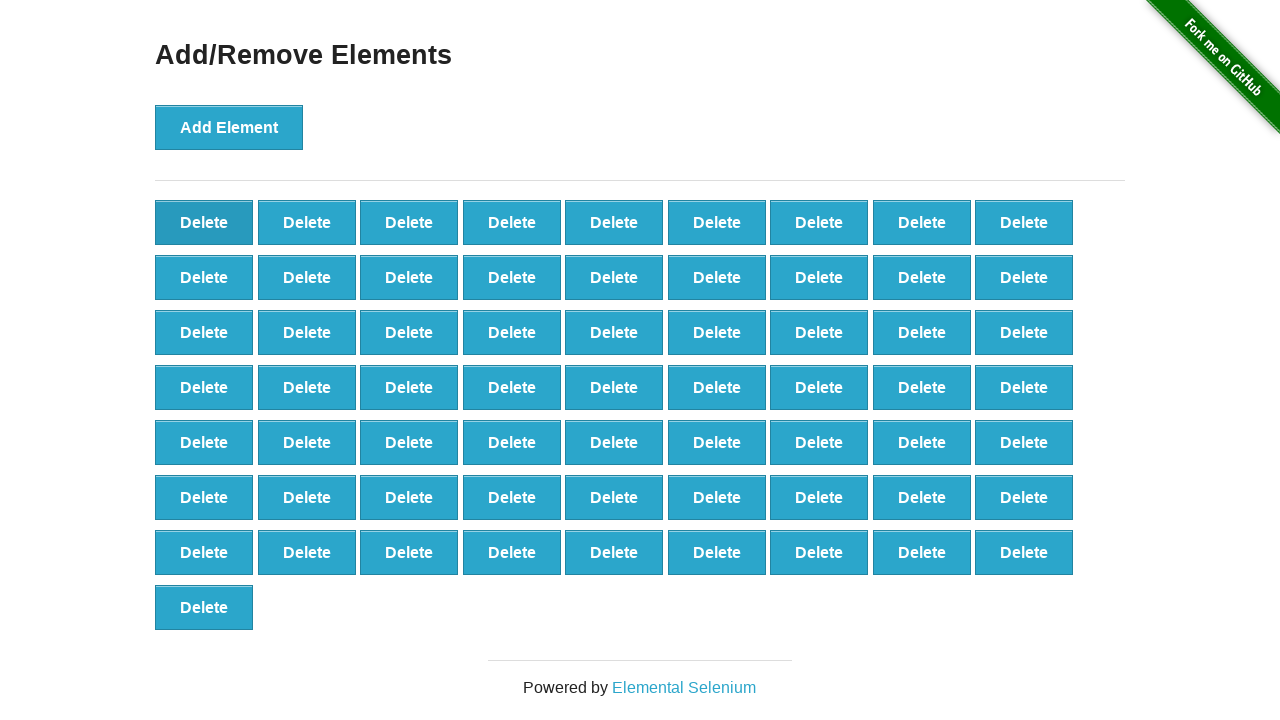

Clicked Delete button (iteration 37/90) at (204, 222) on button.added-manually
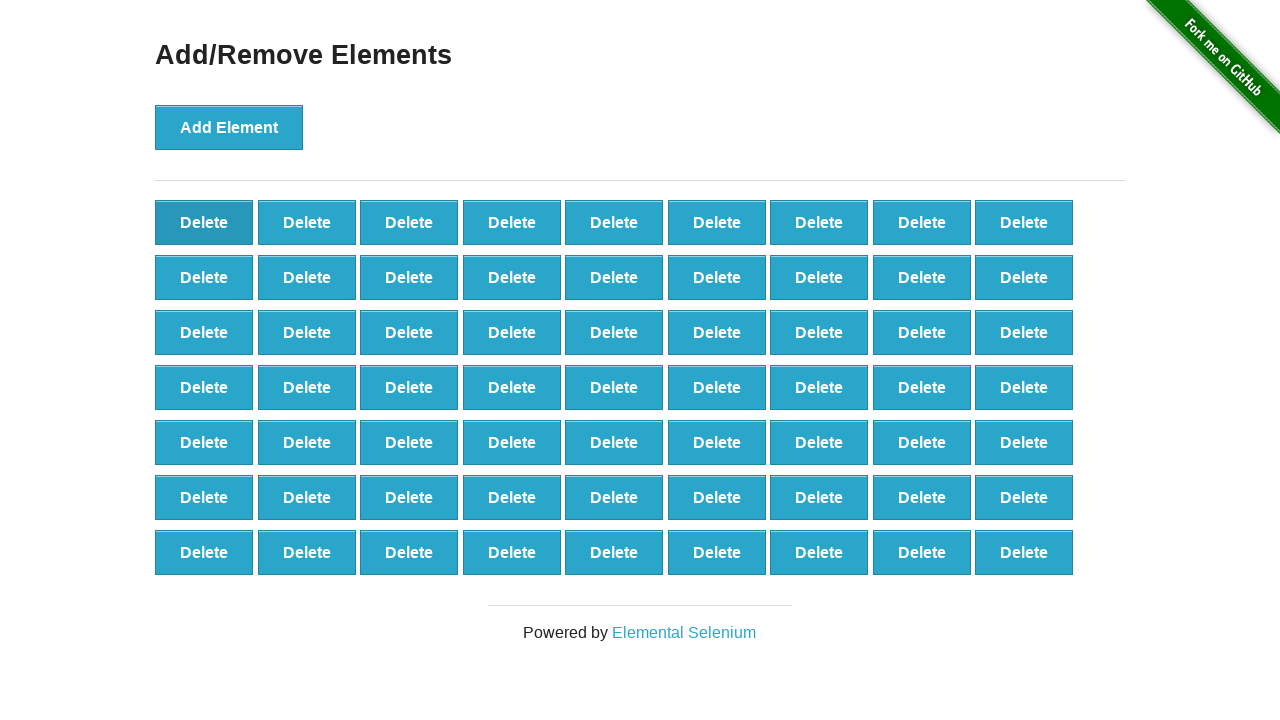

Clicked Delete button (iteration 38/90) at (204, 222) on button.added-manually
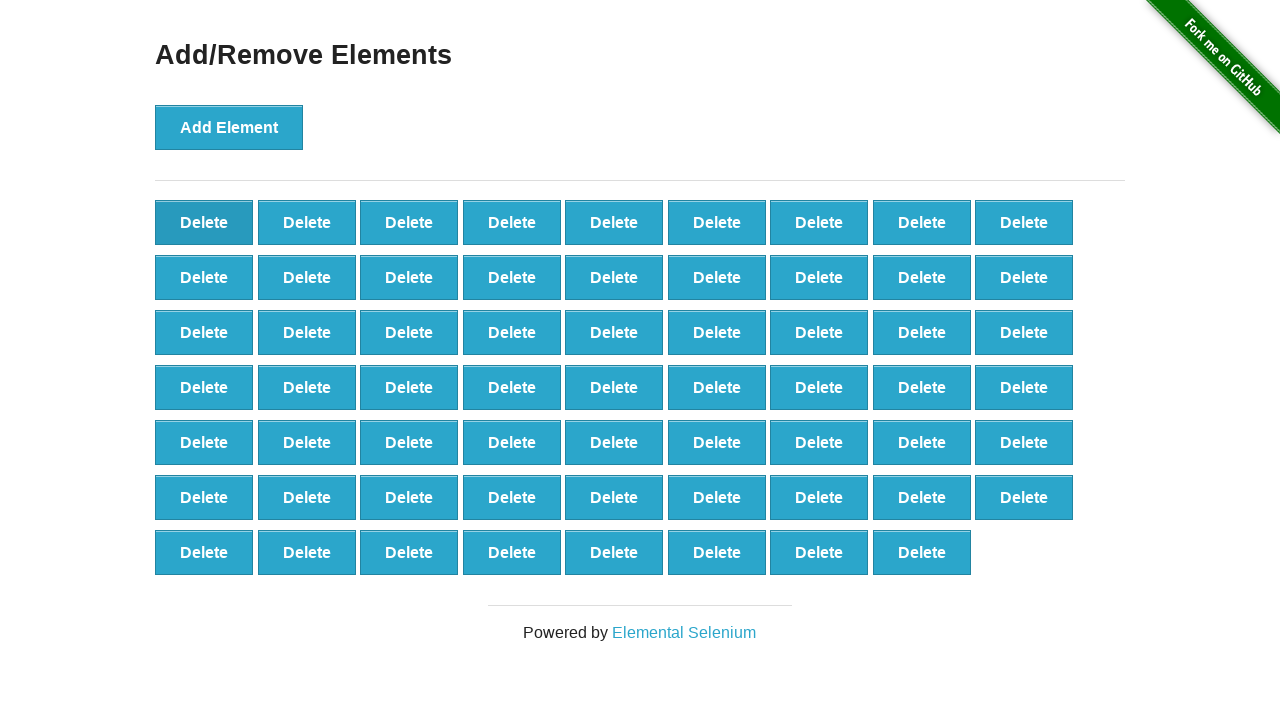

Clicked Delete button (iteration 39/90) at (204, 222) on button.added-manually
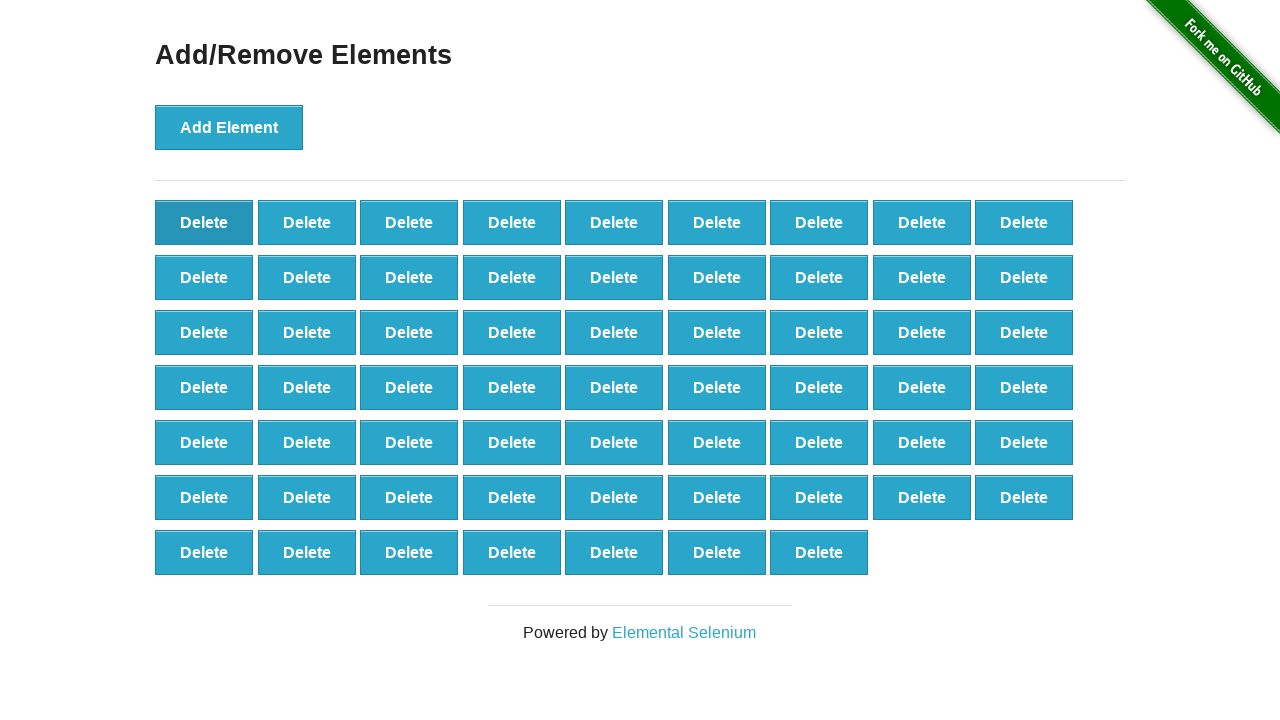

Clicked Delete button (iteration 40/90) at (204, 222) on button.added-manually
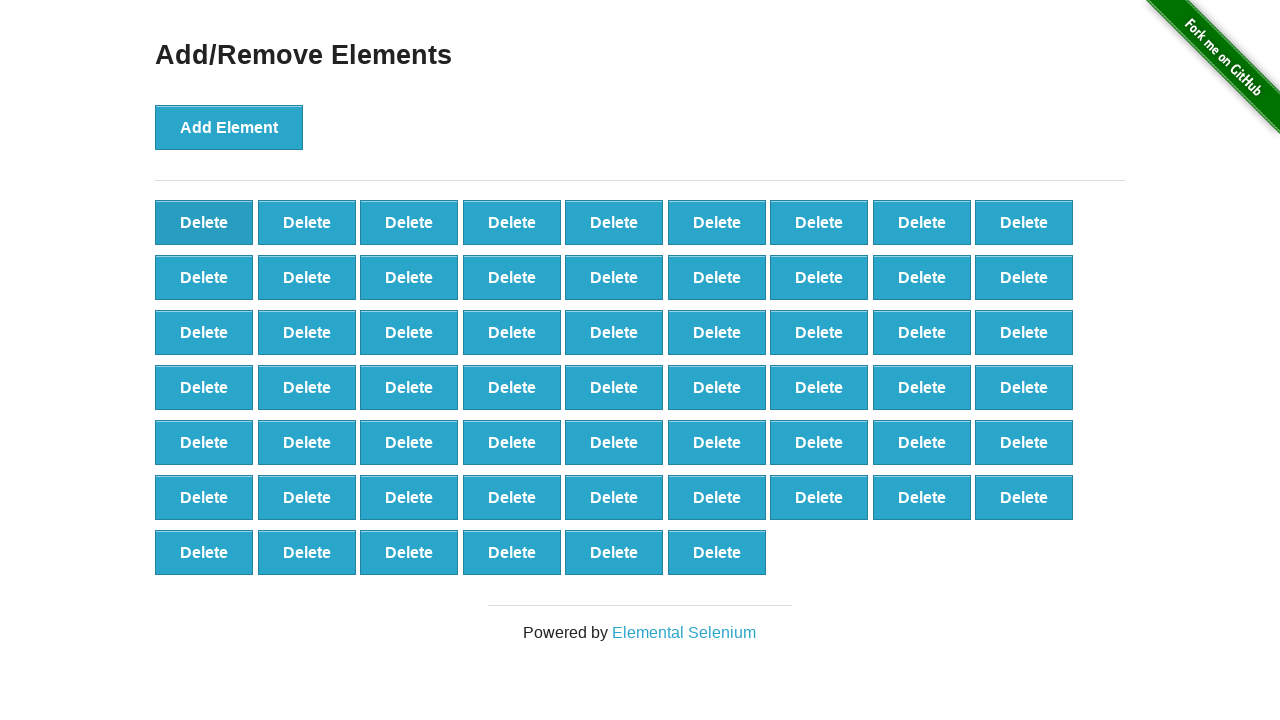

Clicked Delete button (iteration 41/90) at (204, 222) on button.added-manually
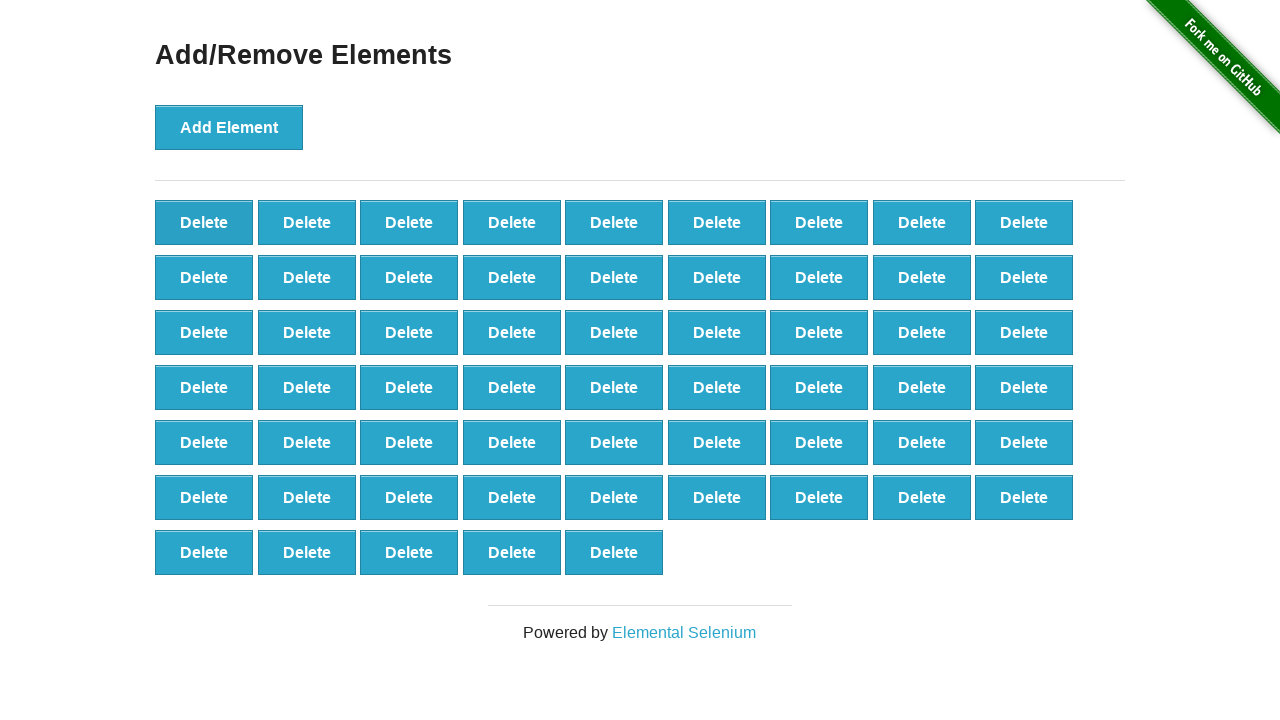

Clicked Delete button (iteration 42/90) at (204, 222) on button.added-manually
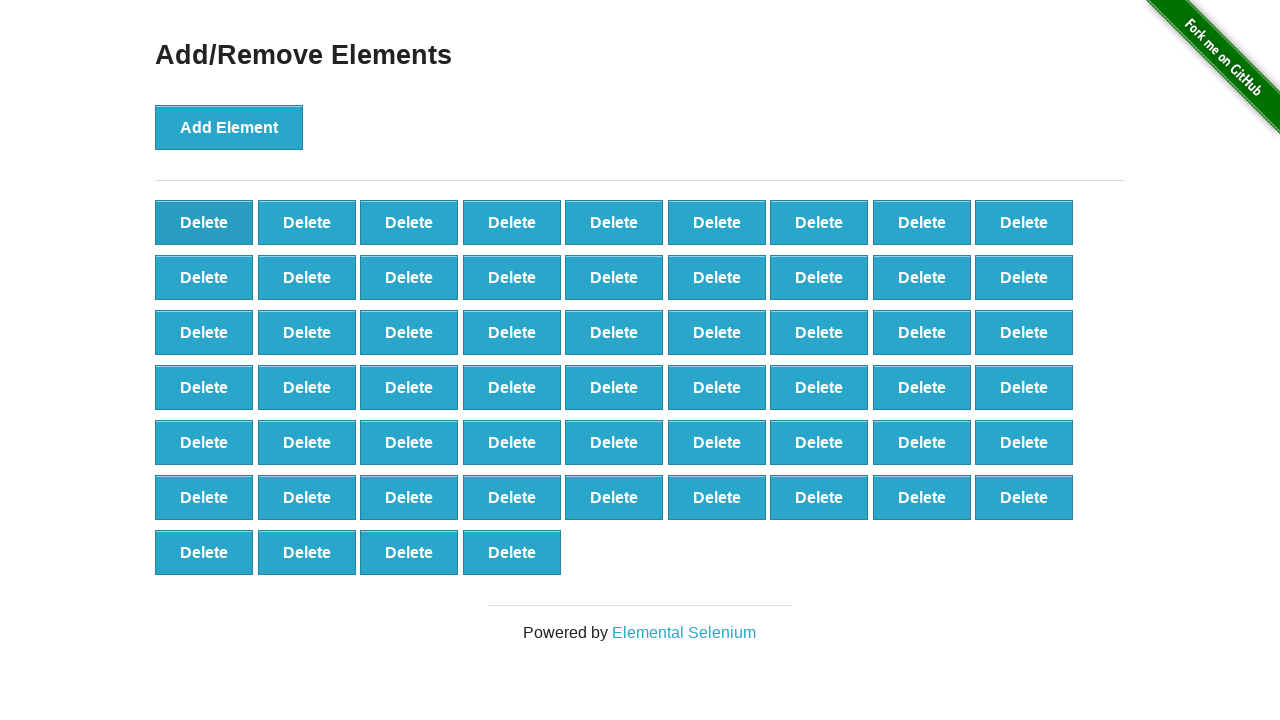

Clicked Delete button (iteration 43/90) at (204, 222) on button.added-manually
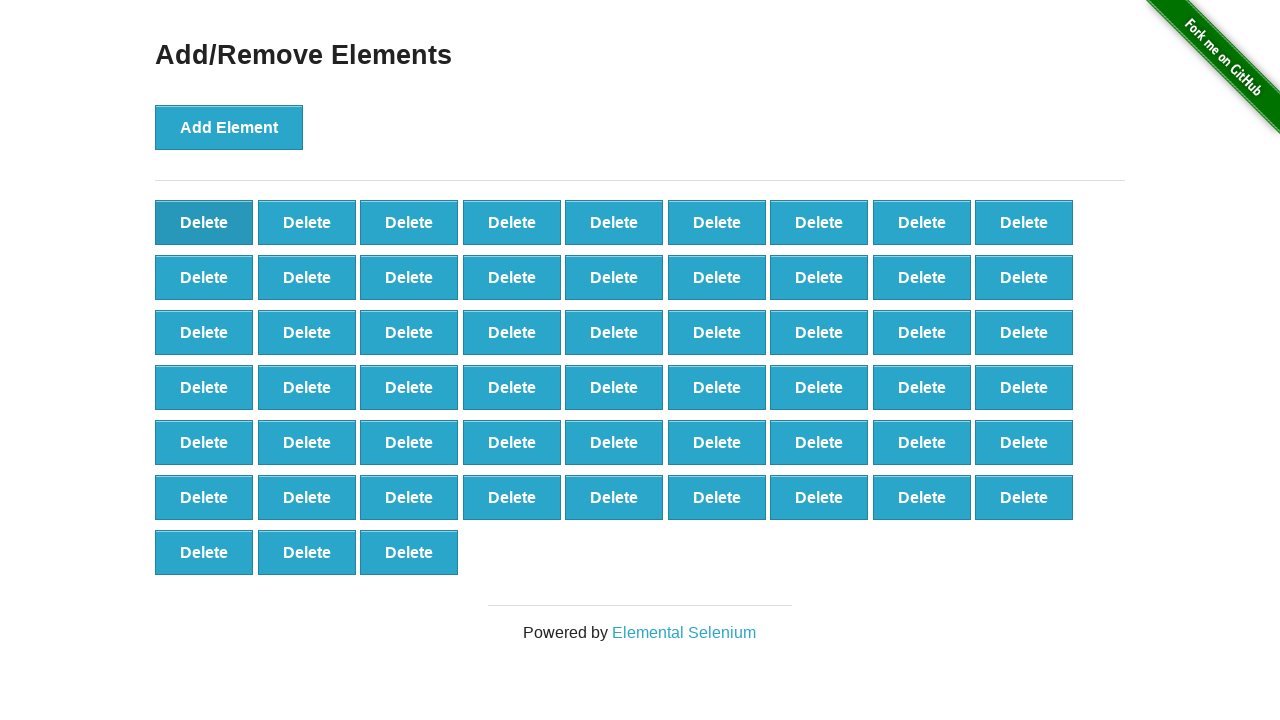

Clicked Delete button (iteration 44/90) at (204, 222) on button.added-manually
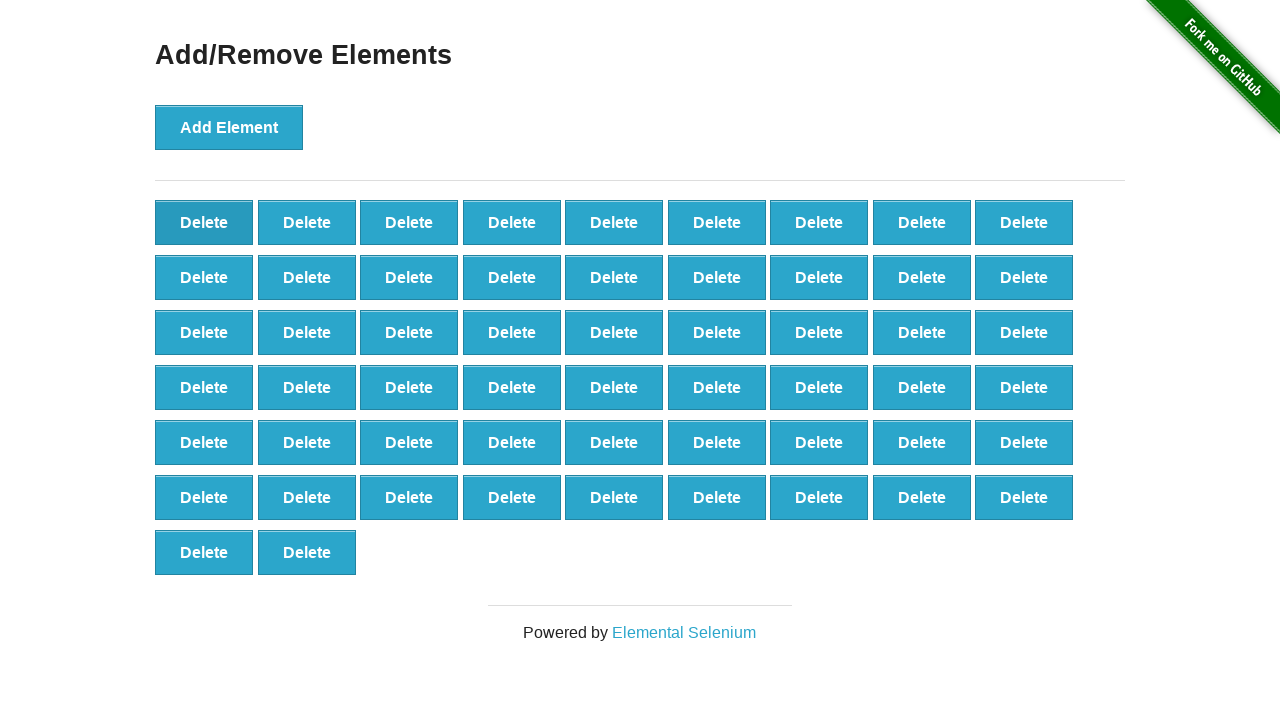

Clicked Delete button (iteration 45/90) at (204, 222) on button.added-manually
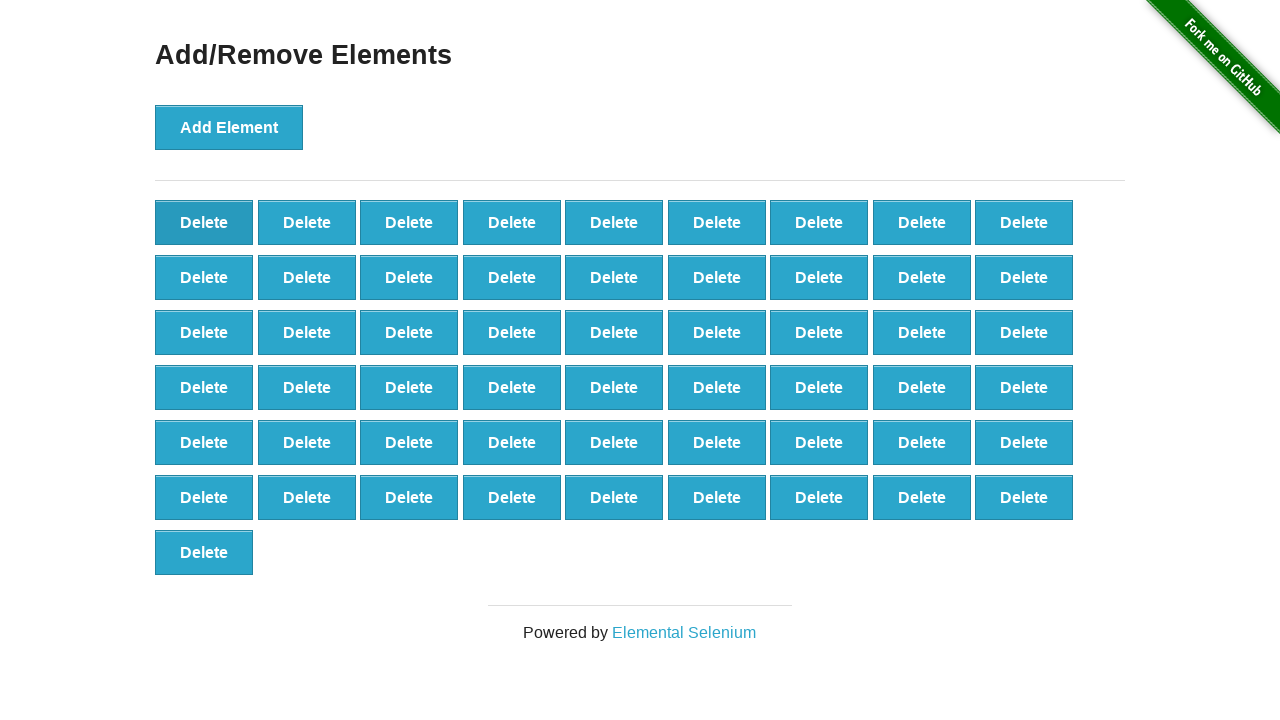

Clicked Delete button (iteration 46/90) at (204, 222) on button.added-manually
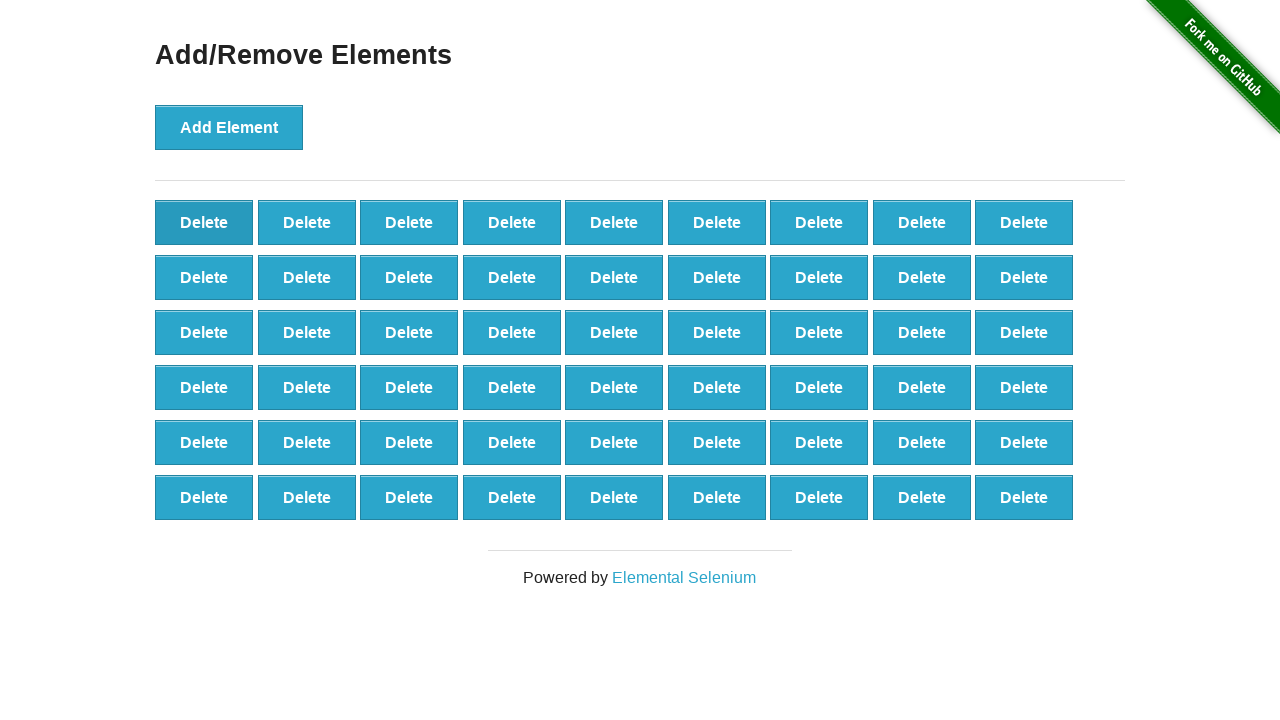

Clicked Delete button (iteration 47/90) at (204, 222) on button.added-manually
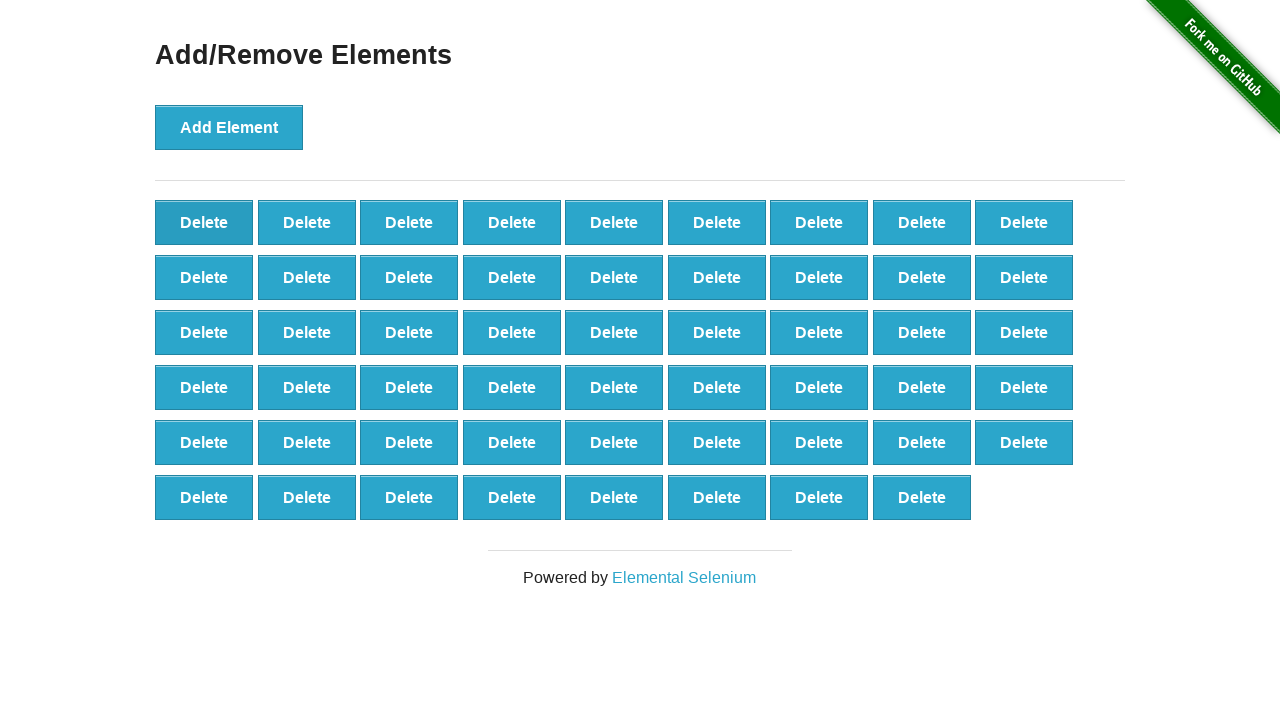

Clicked Delete button (iteration 48/90) at (204, 222) on button.added-manually
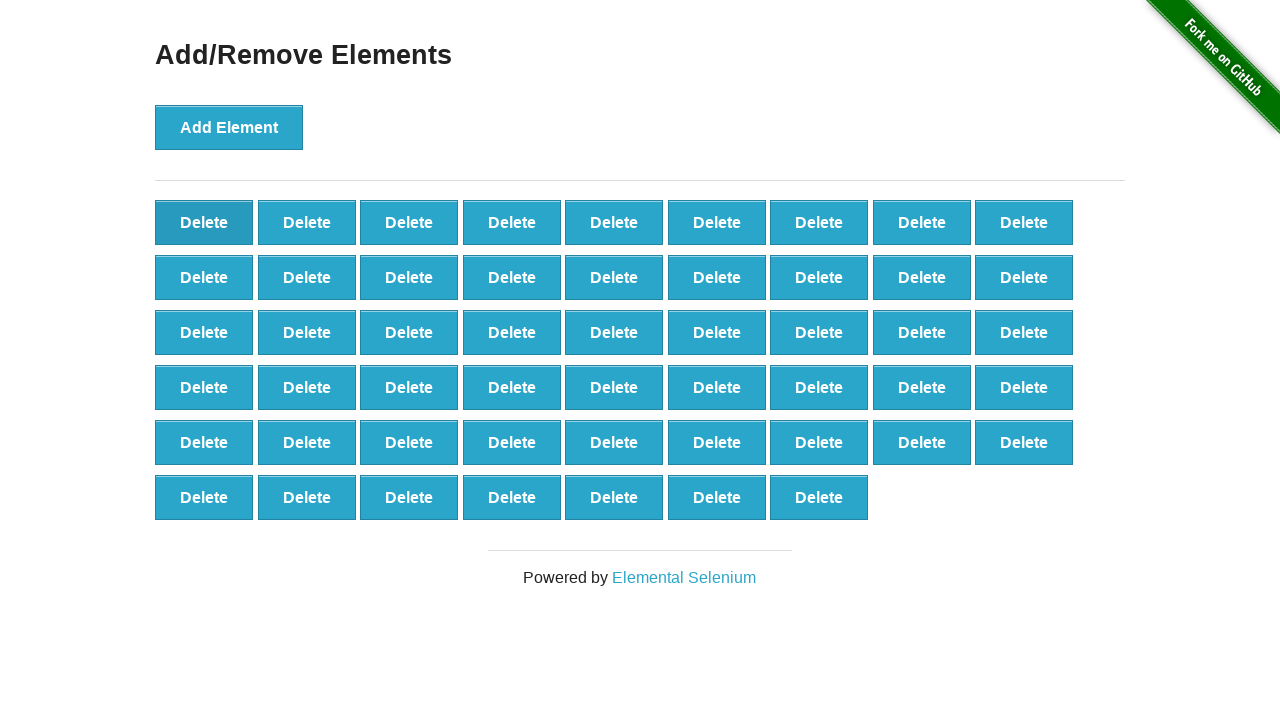

Clicked Delete button (iteration 49/90) at (204, 222) on button.added-manually
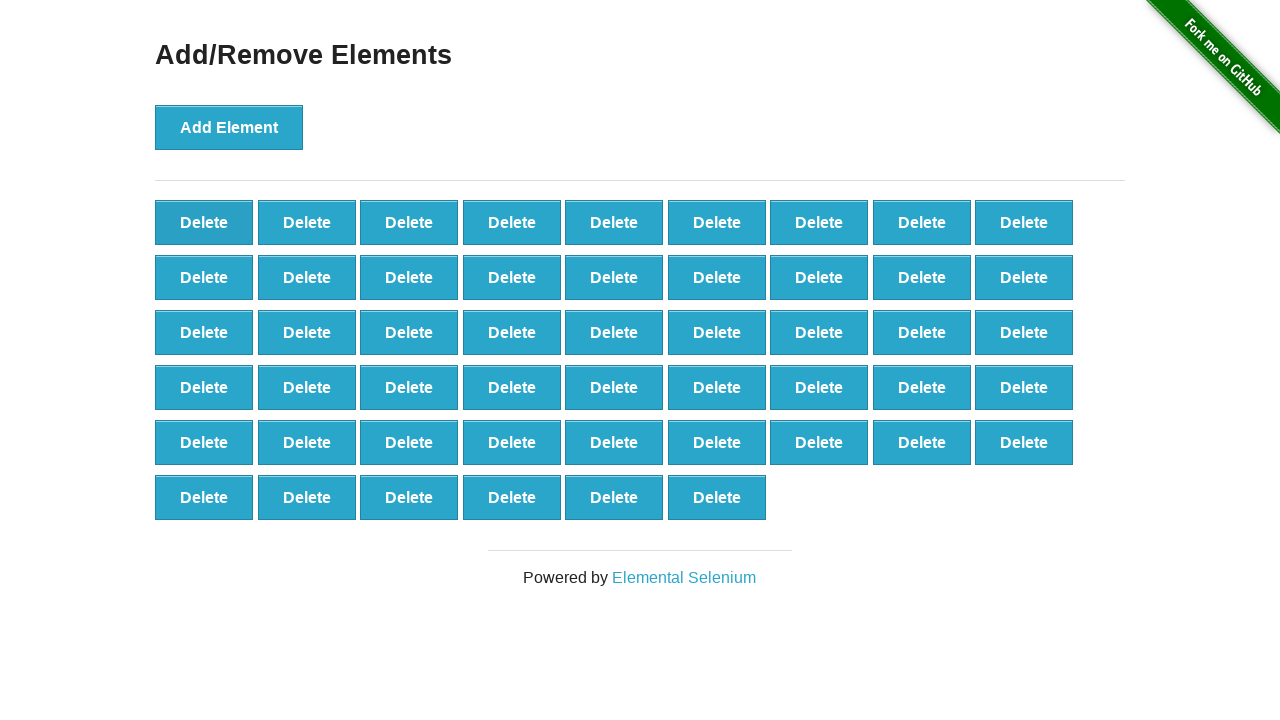

Clicked Delete button (iteration 50/90) at (204, 222) on button.added-manually
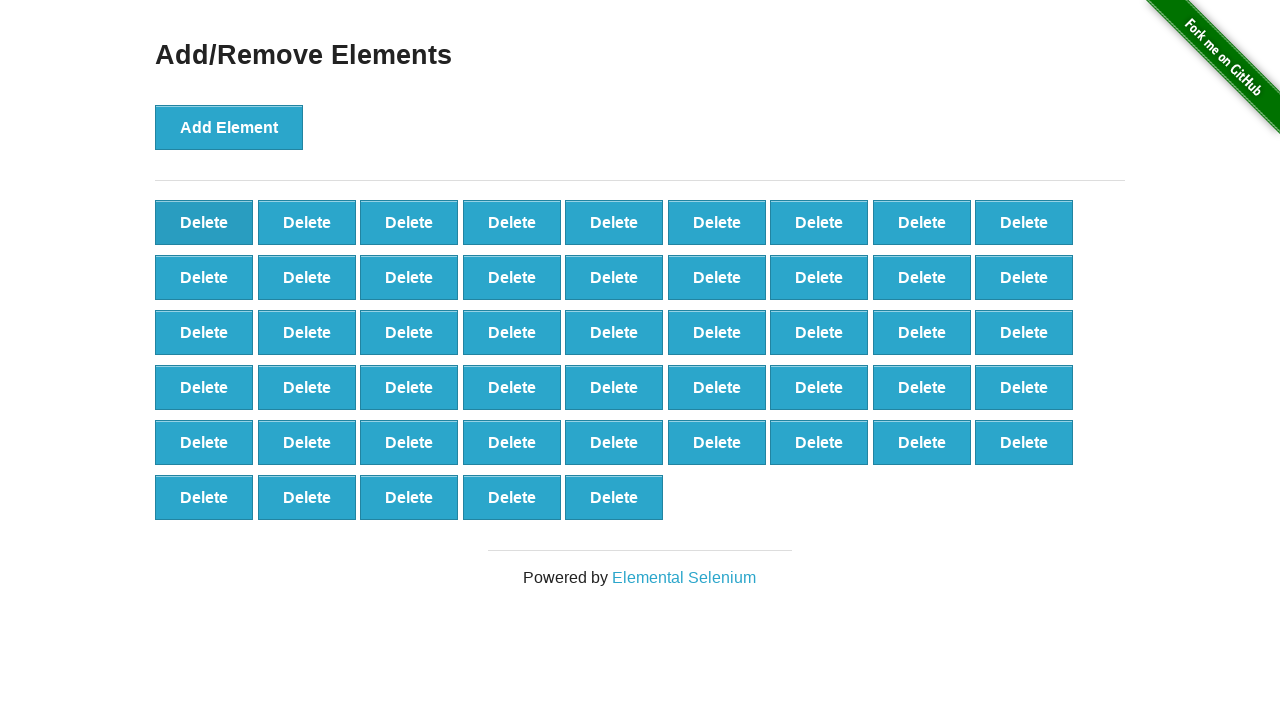

Clicked Delete button (iteration 51/90) at (204, 222) on button.added-manually
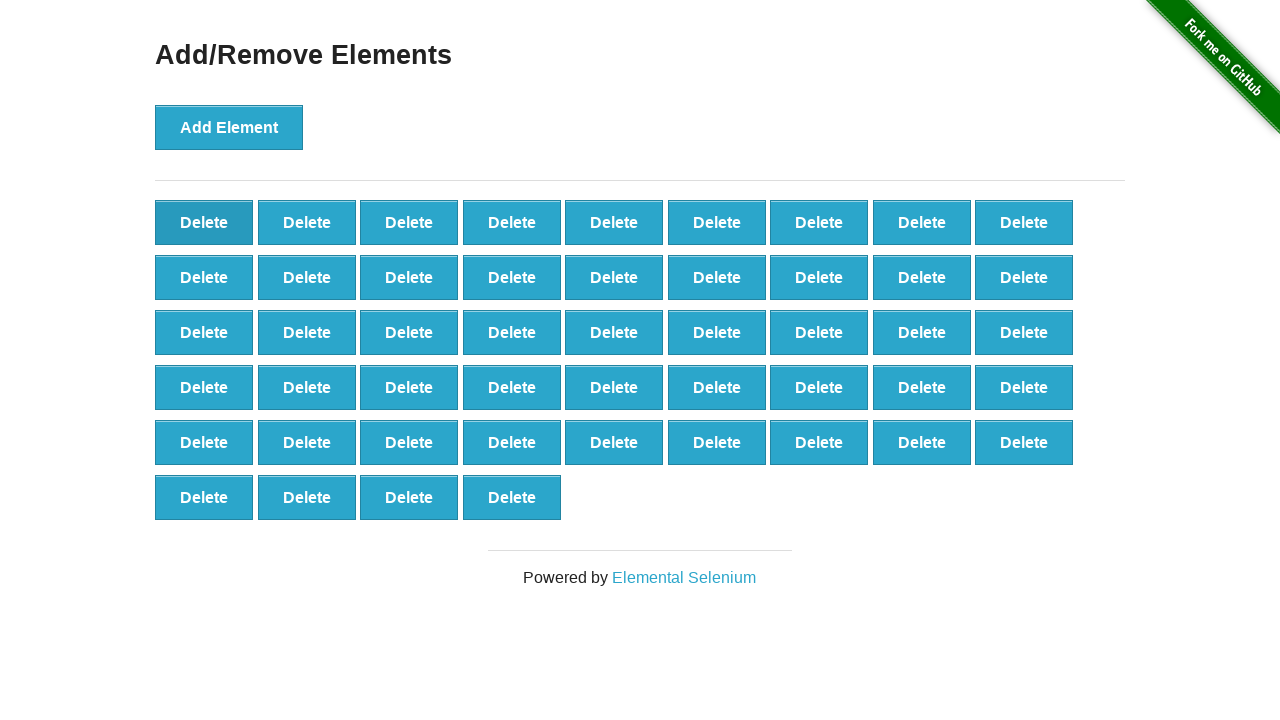

Clicked Delete button (iteration 52/90) at (204, 222) on button.added-manually
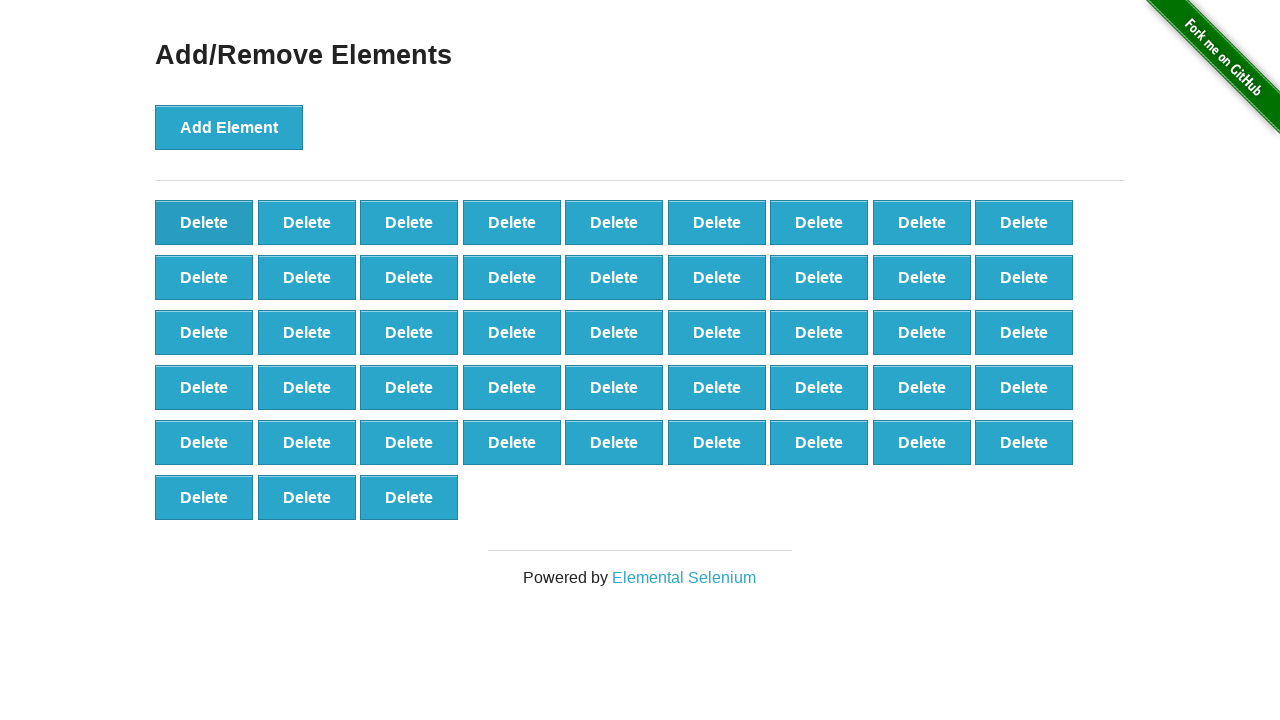

Clicked Delete button (iteration 53/90) at (204, 222) on button.added-manually
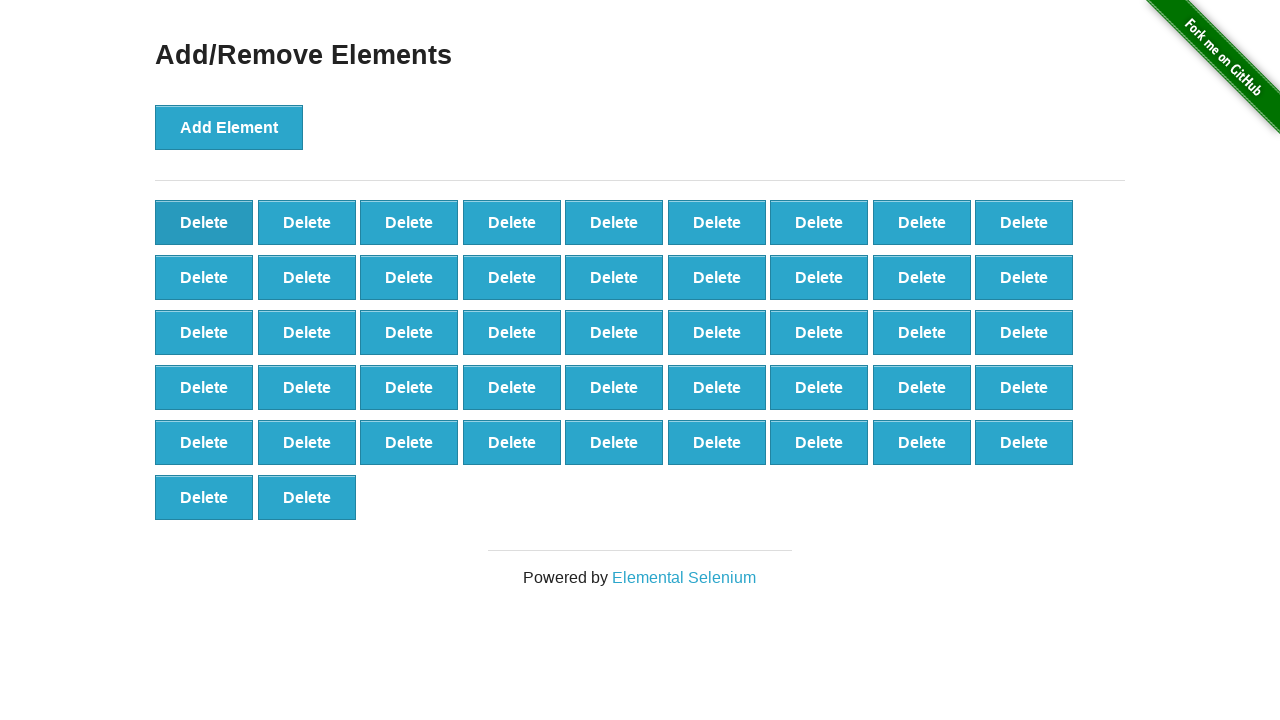

Clicked Delete button (iteration 54/90) at (204, 222) on button.added-manually
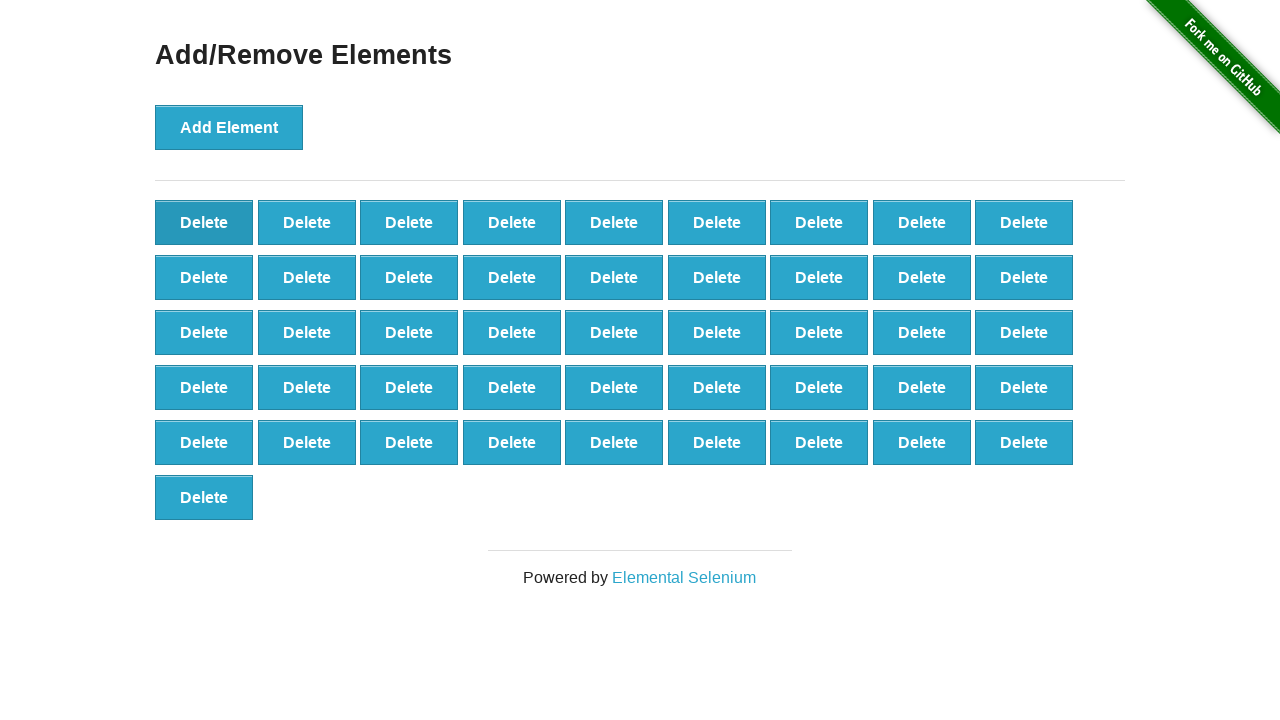

Clicked Delete button (iteration 55/90) at (204, 222) on button.added-manually
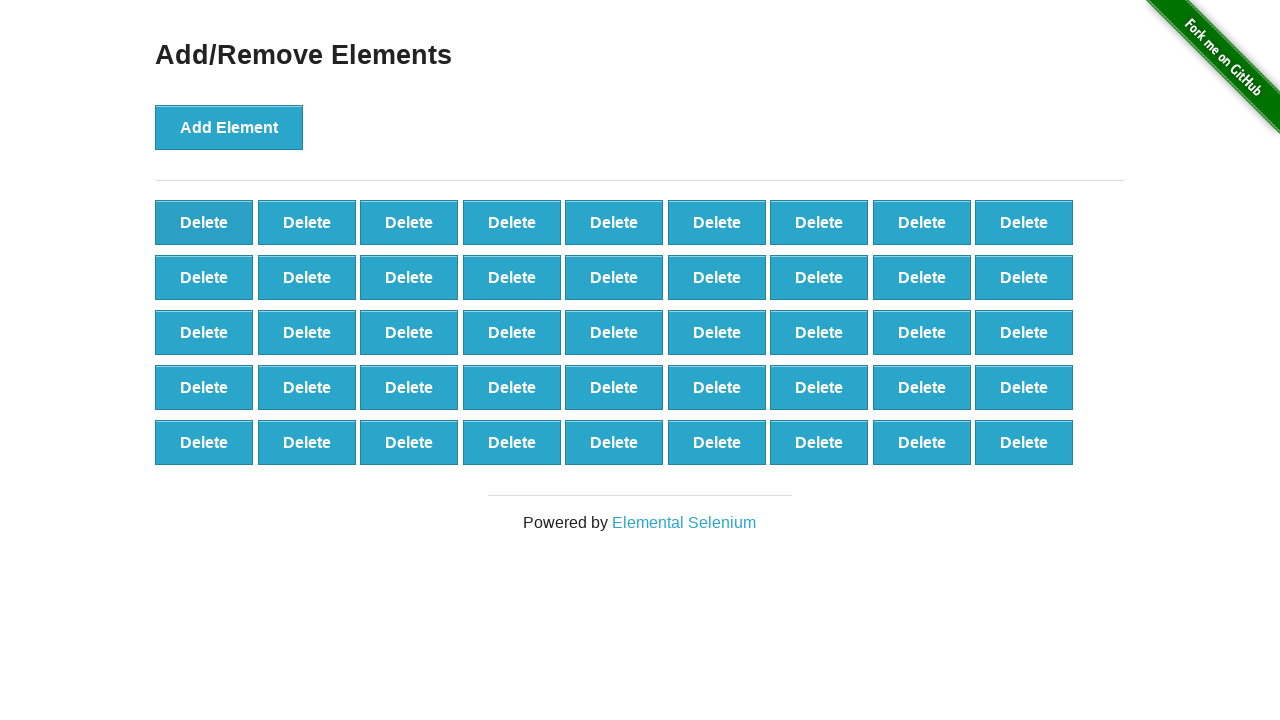

Clicked Delete button (iteration 56/90) at (204, 222) on button.added-manually
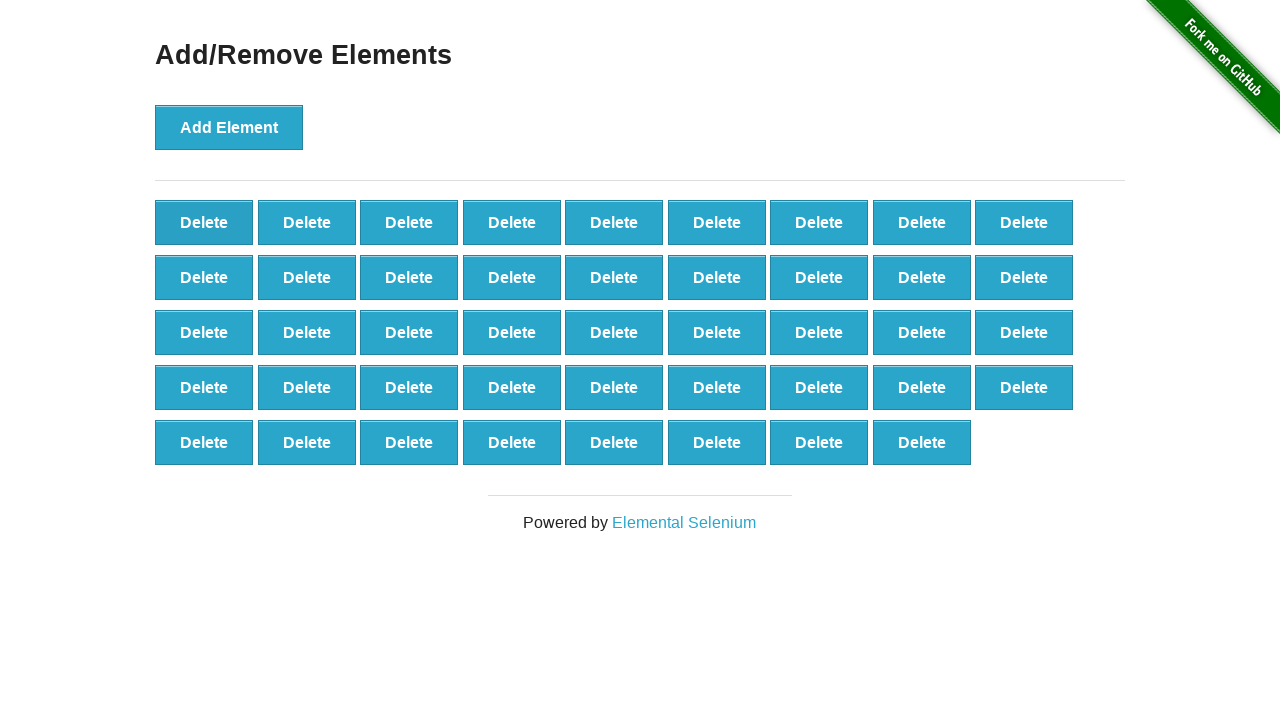

Clicked Delete button (iteration 57/90) at (204, 222) on button.added-manually
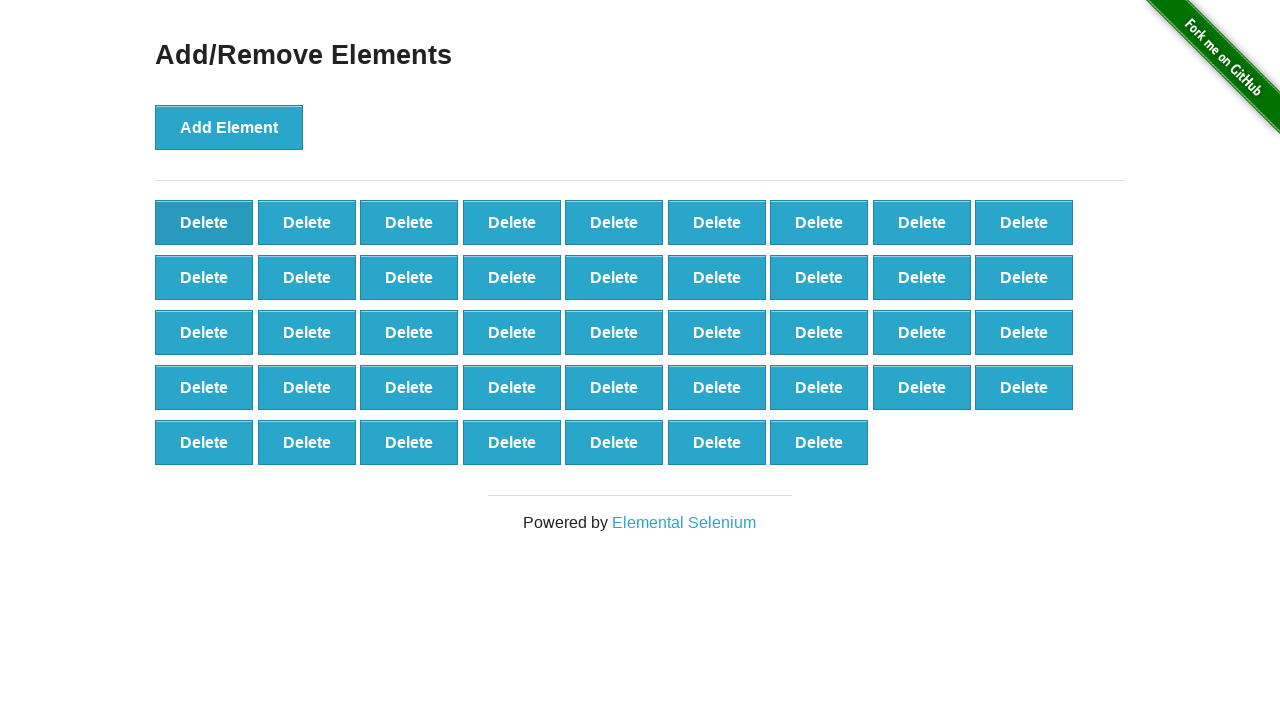

Clicked Delete button (iteration 58/90) at (204, 222) on button.added-manually
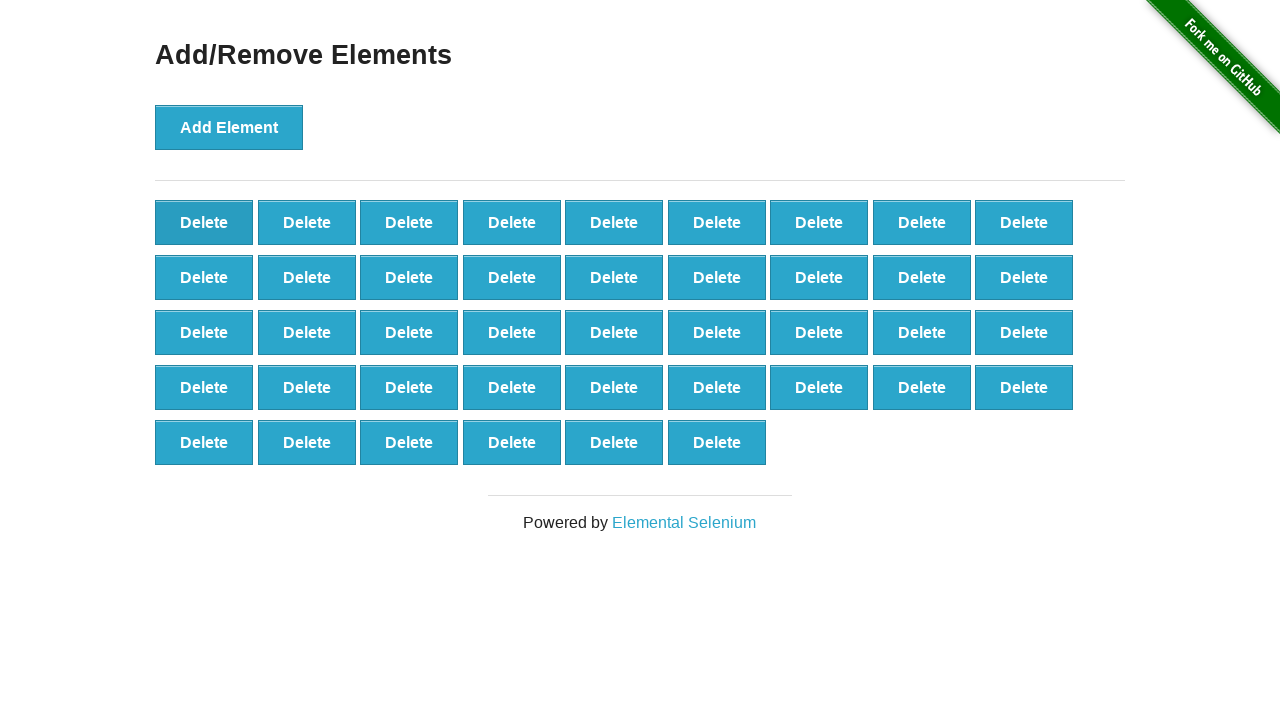

Clicked Delete button (iteration 59/90) at (204, 222) on button.added-manually
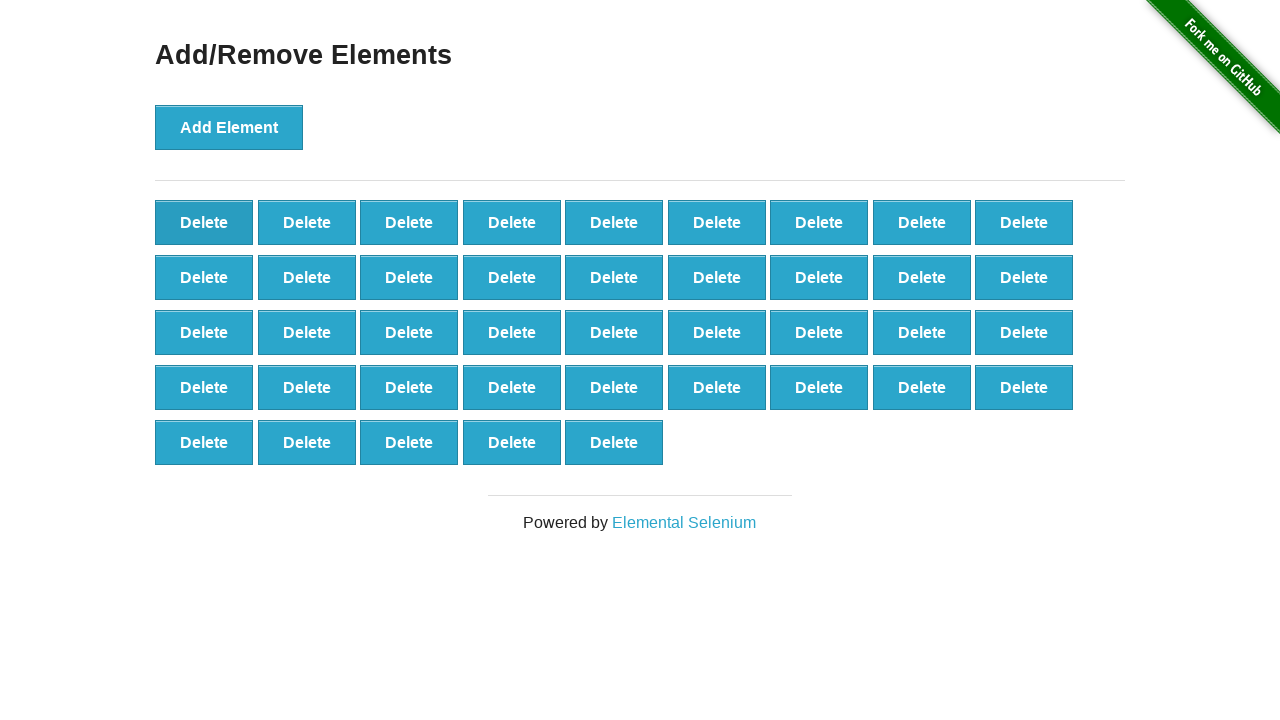

Clicked Delete button (iteration 60/90) at (204, 222) on button.added-manually
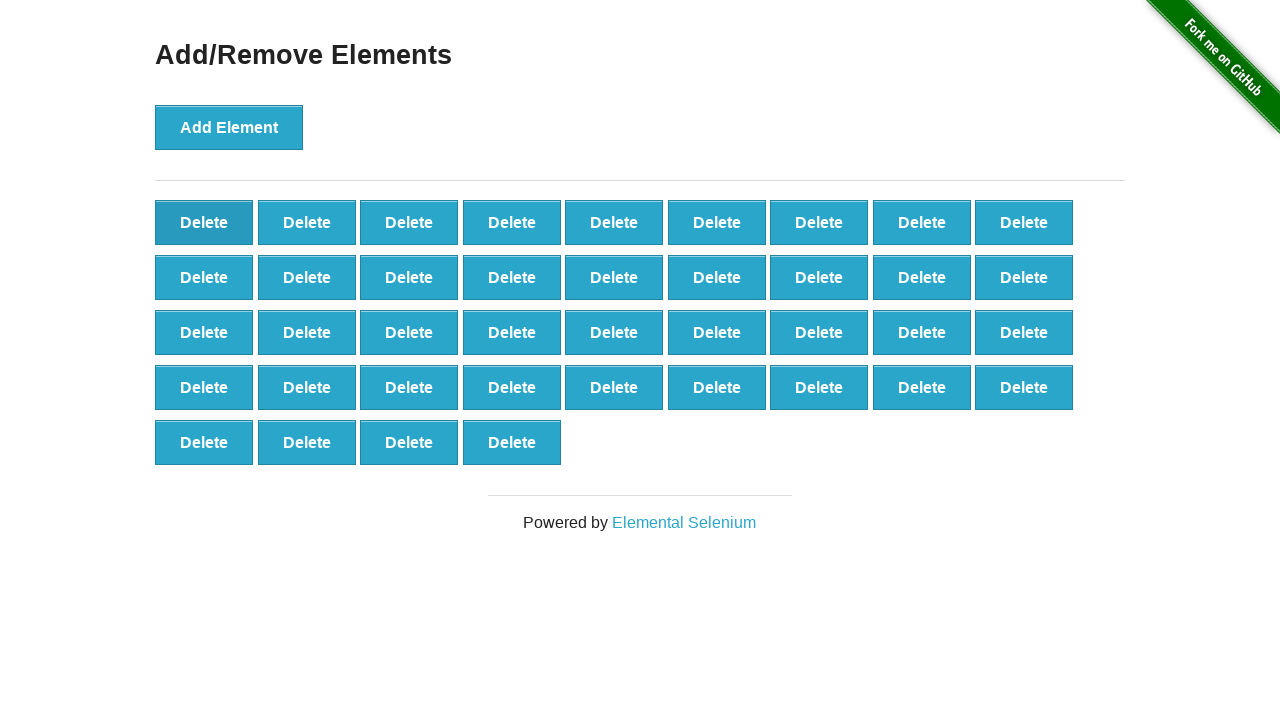

Clicked Delete button (iteration 61/90) at (204, 222) on button.added-manually
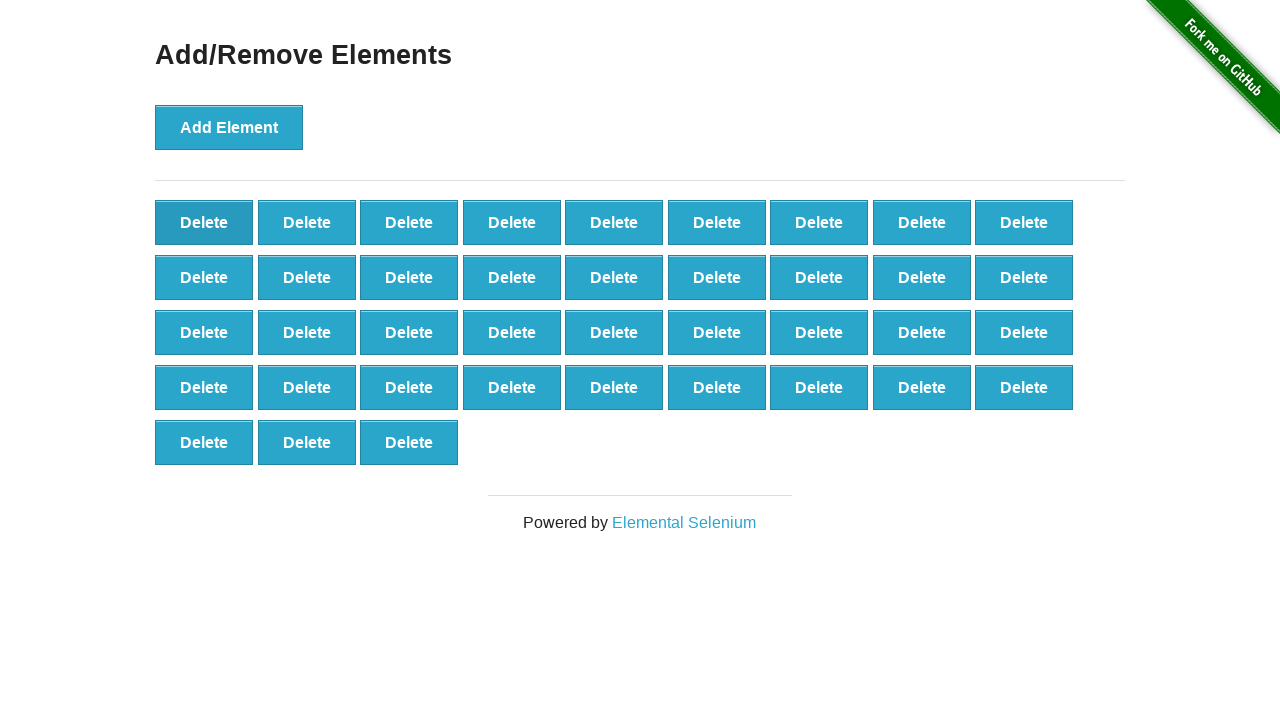

Clicked Delete button (iteration 62/90) at (204, 222) on button.added-manually
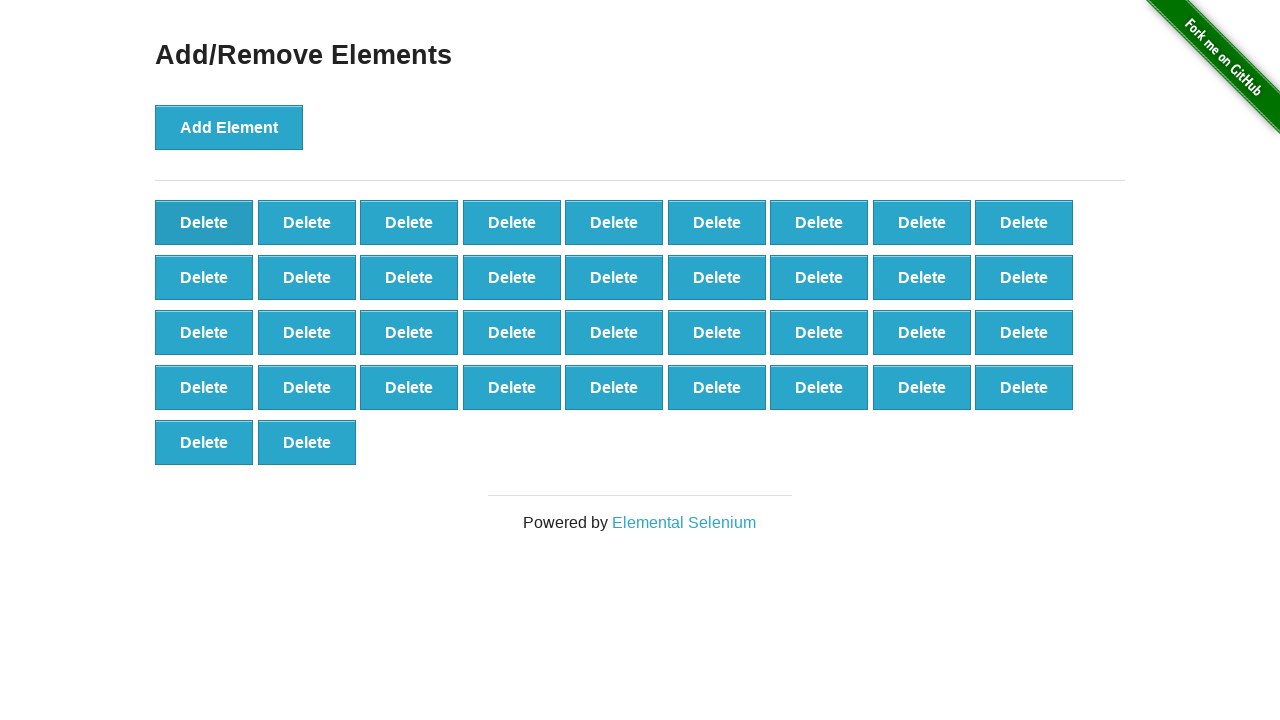

Clicked Delete button (iteration 63/90) at (204, 222) on button.added-manually
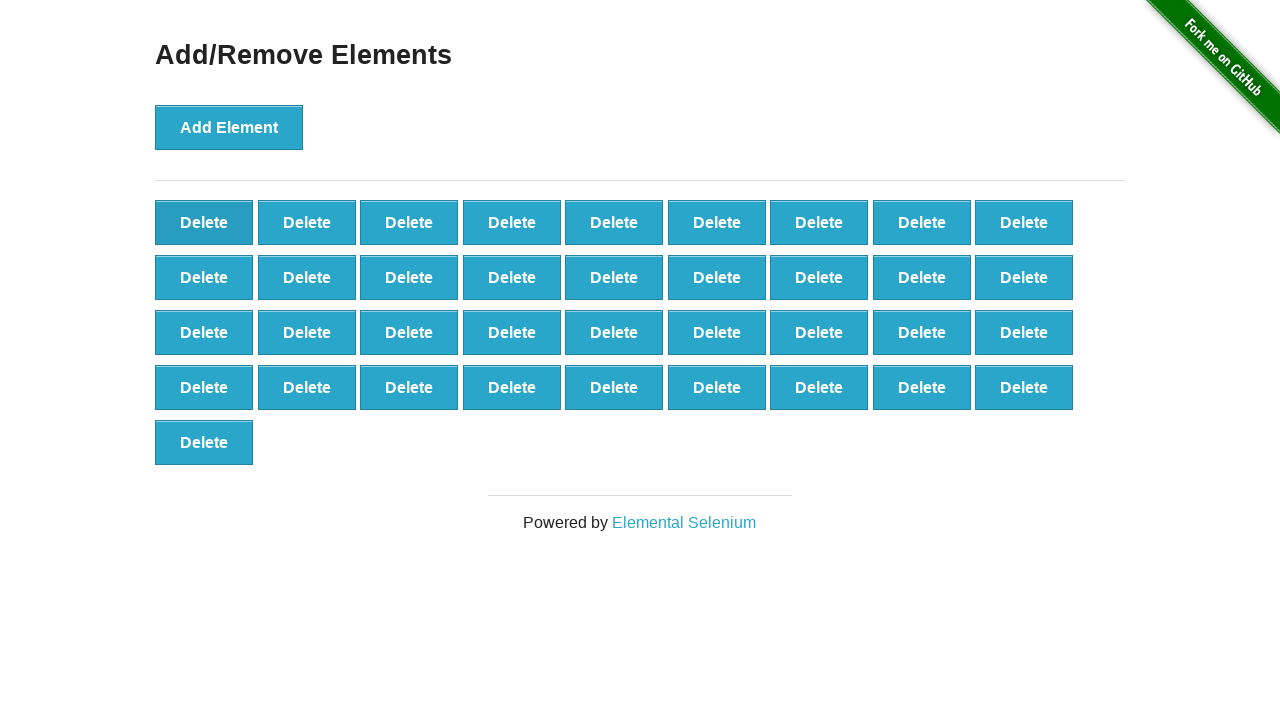

Clicked Delete button (iteration 64/90) at (204, 222) on button.added-manually
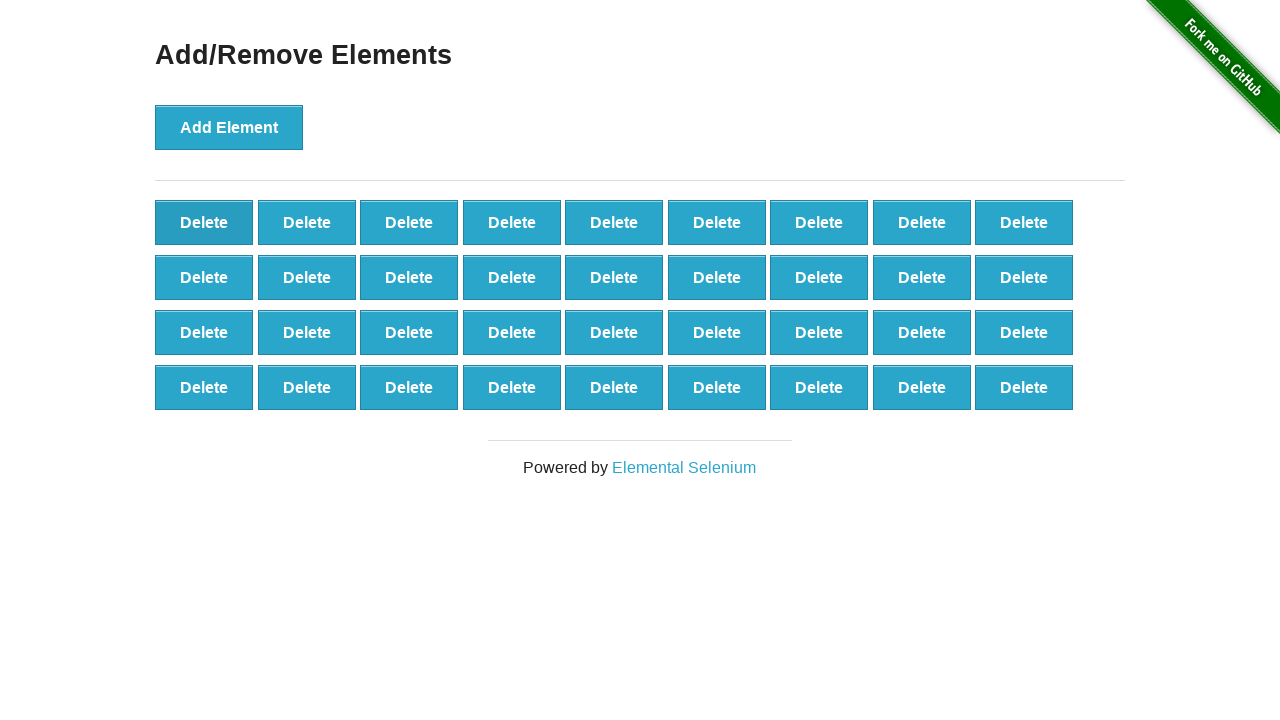

Clicked Delete button (iteration 65/90) at (204, 222) on button.added-manually
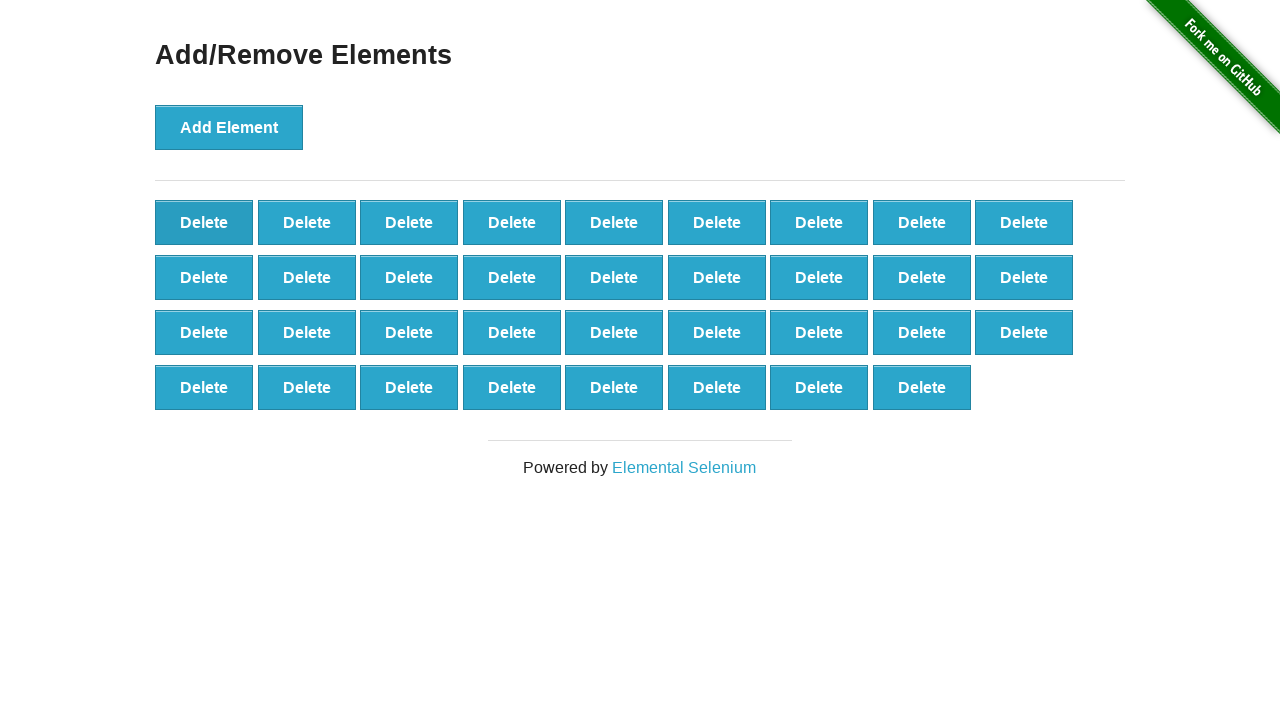

Clicked Delete button (iteration 66/90) at (204, 222) on button.added-manually
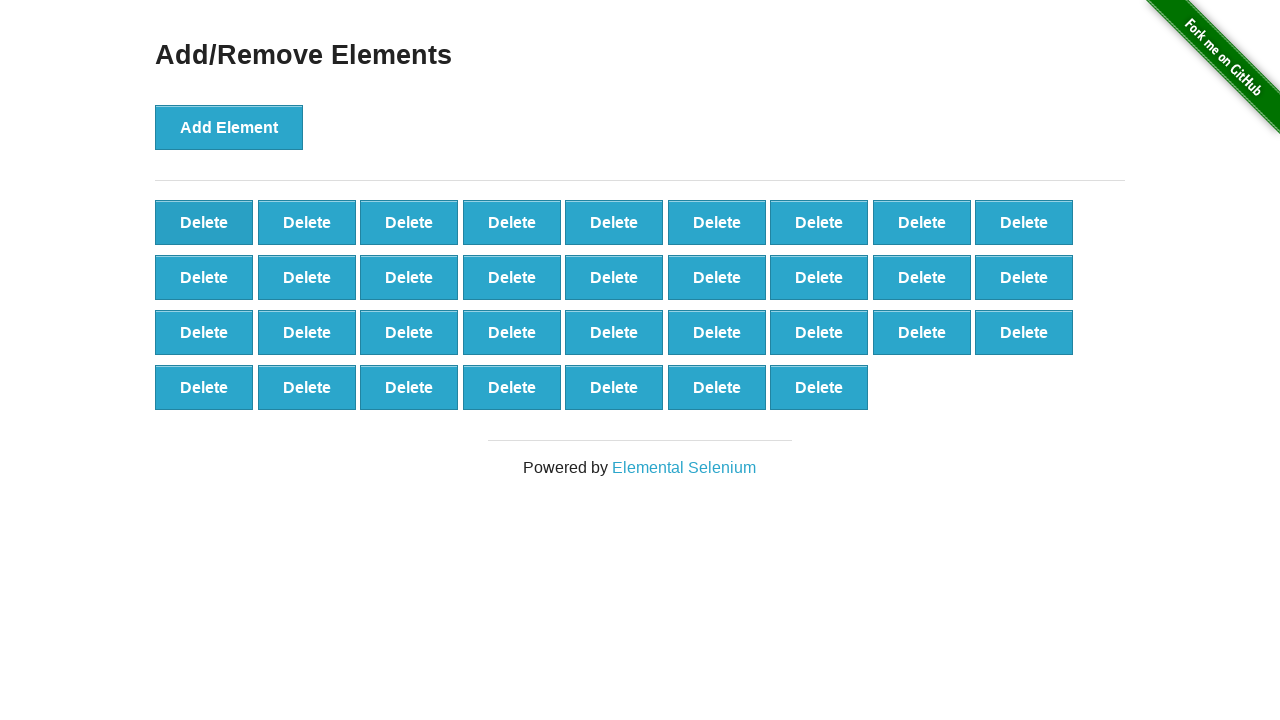

Clicked Delete button (iteration 67/90) at (204, 222) on button.added-manually
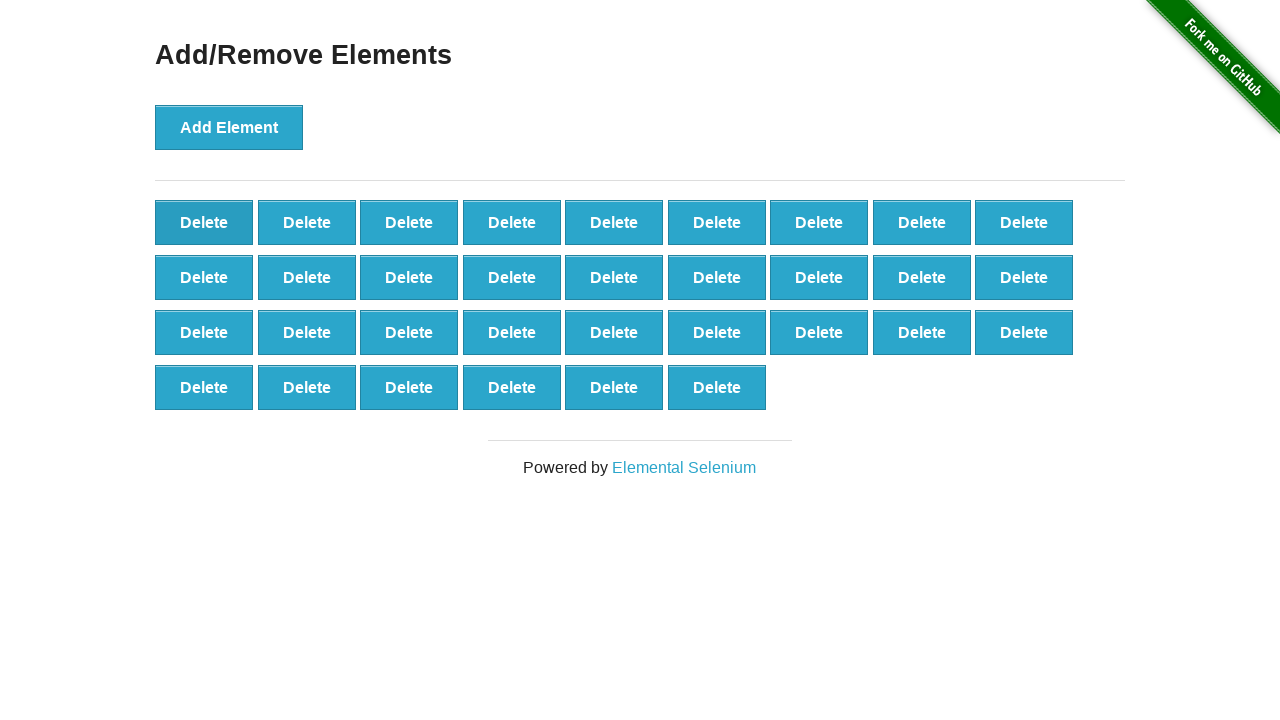

Clicked Delete button (iteration 68/90) at (204, 222) on button.added-manually
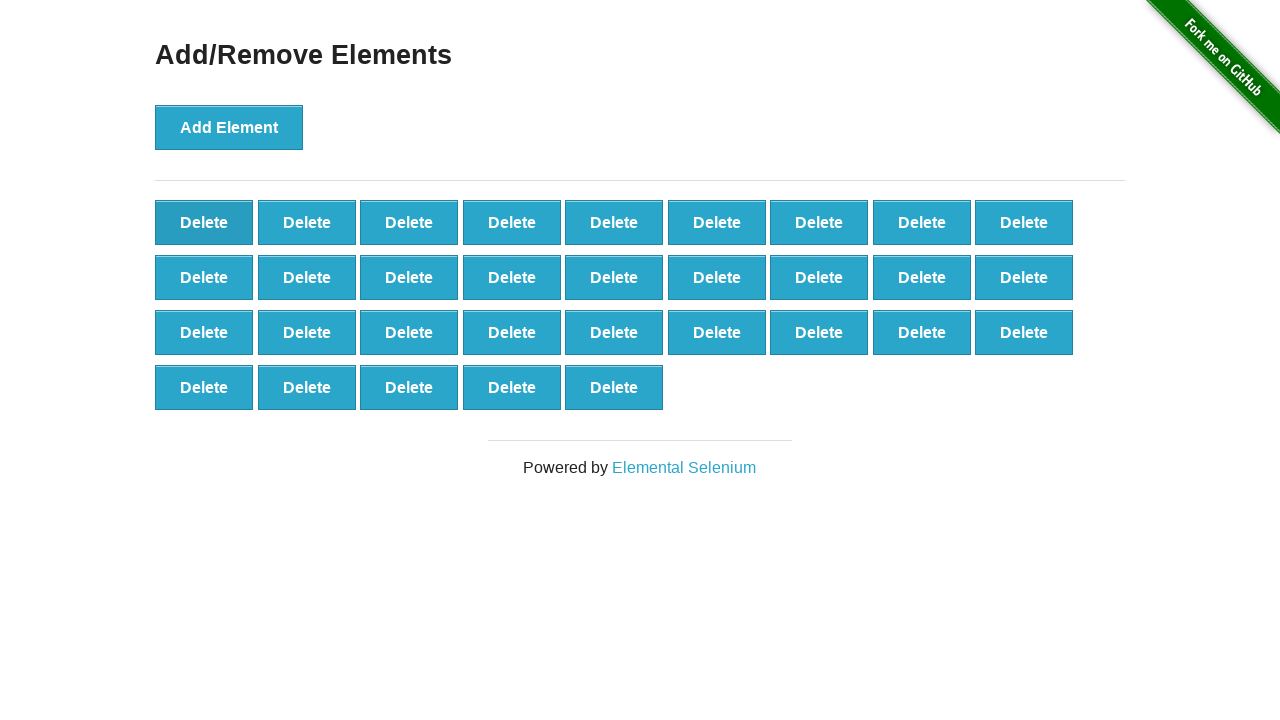

Clicked Delete button (iteration 69/90) at (204, 222) on button.added-manually
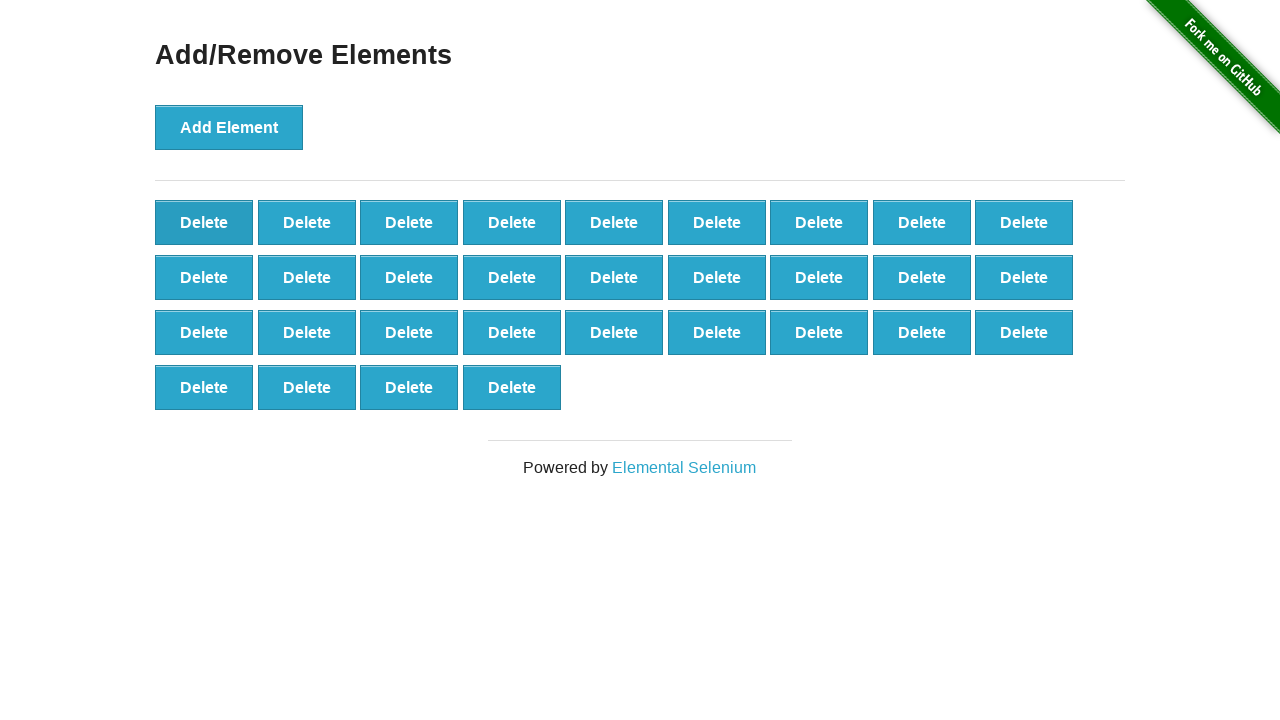

Clicked Delete button (iteration 70/90) at (204, 222) on button.added-manually
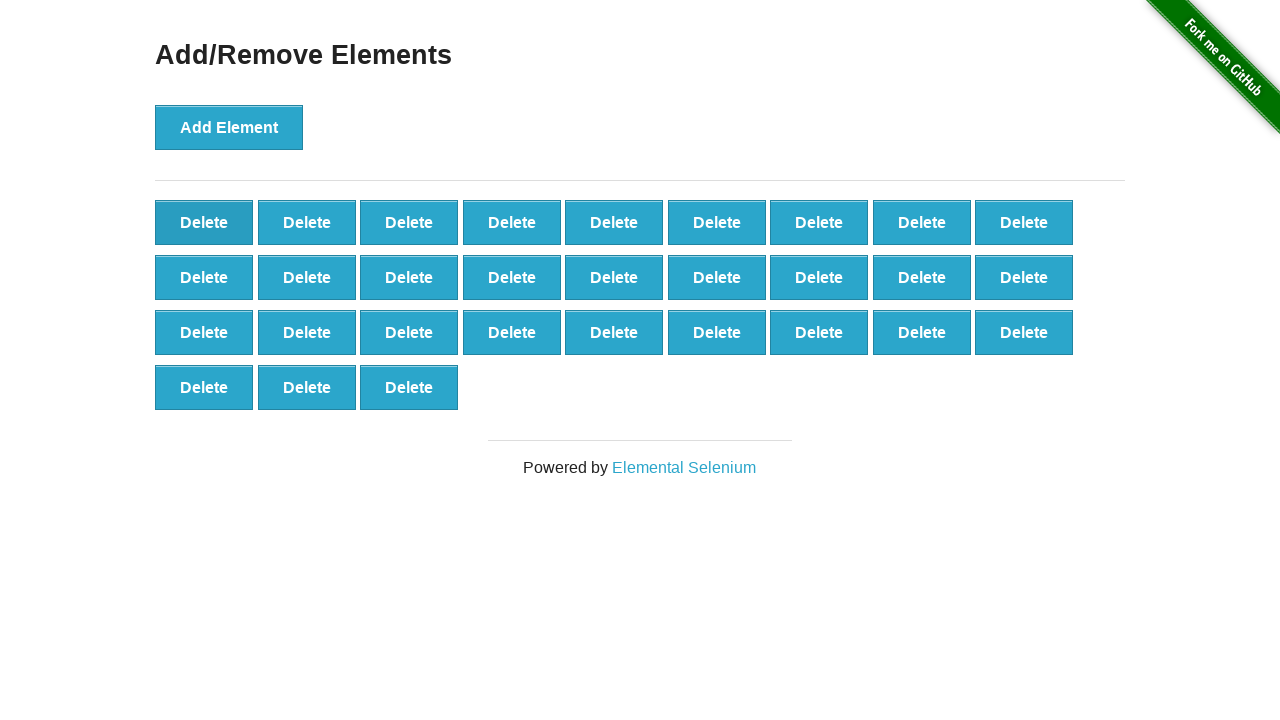

Clicked Delete button (iteration 71/90) at (204, 222) on button.added-manually
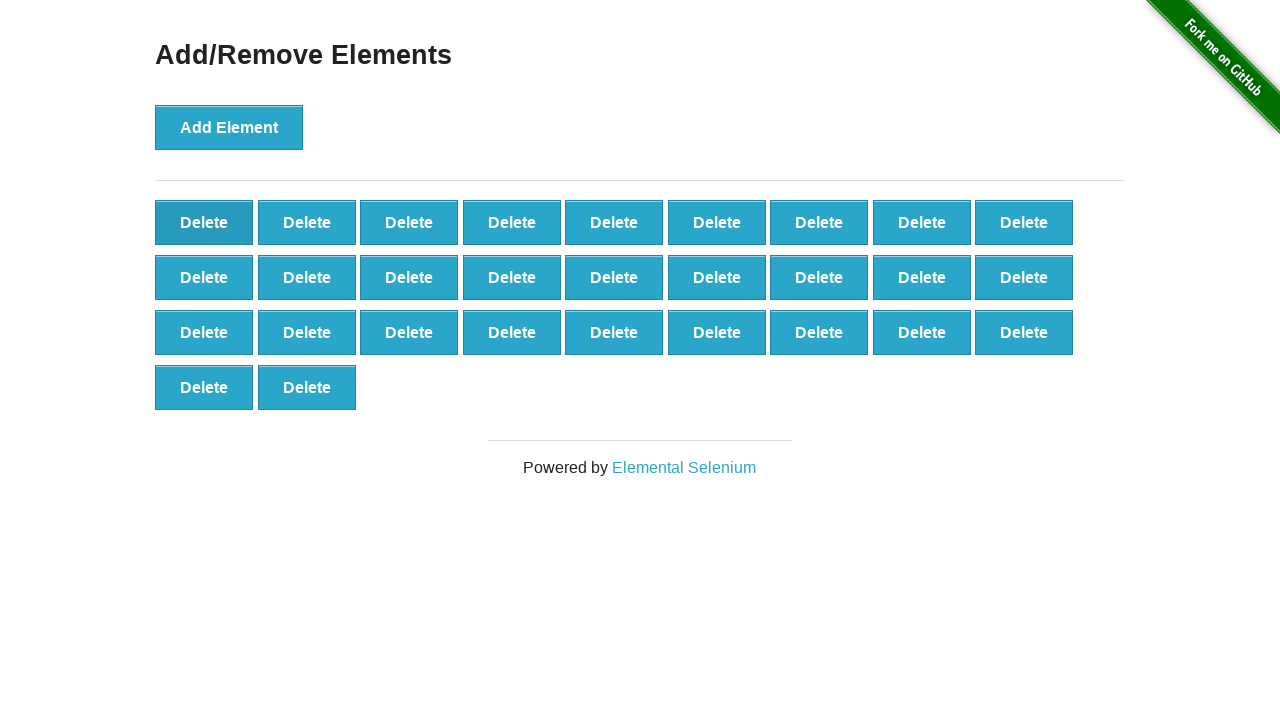

Clicked Delete button (iteration 72/90) at (204, 222) on button.added-manually
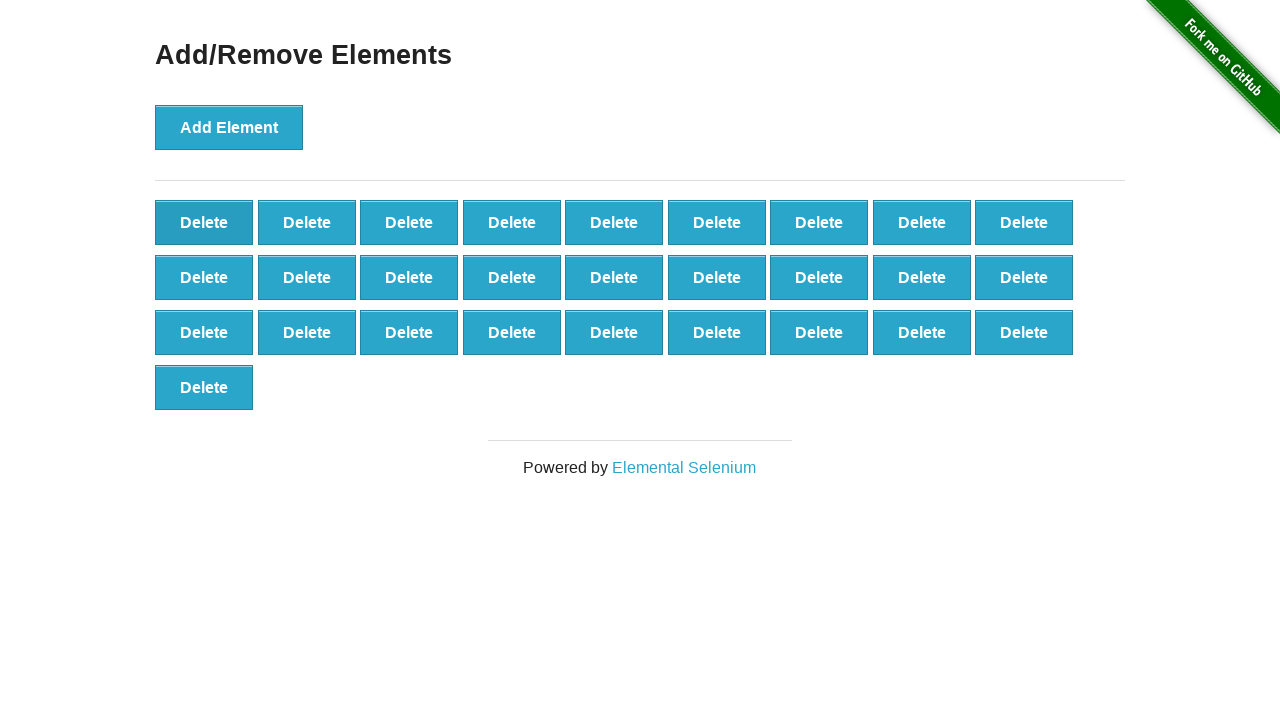

Clicked Delete button (iteration 73/90) at (204, 222) on button.added-manually
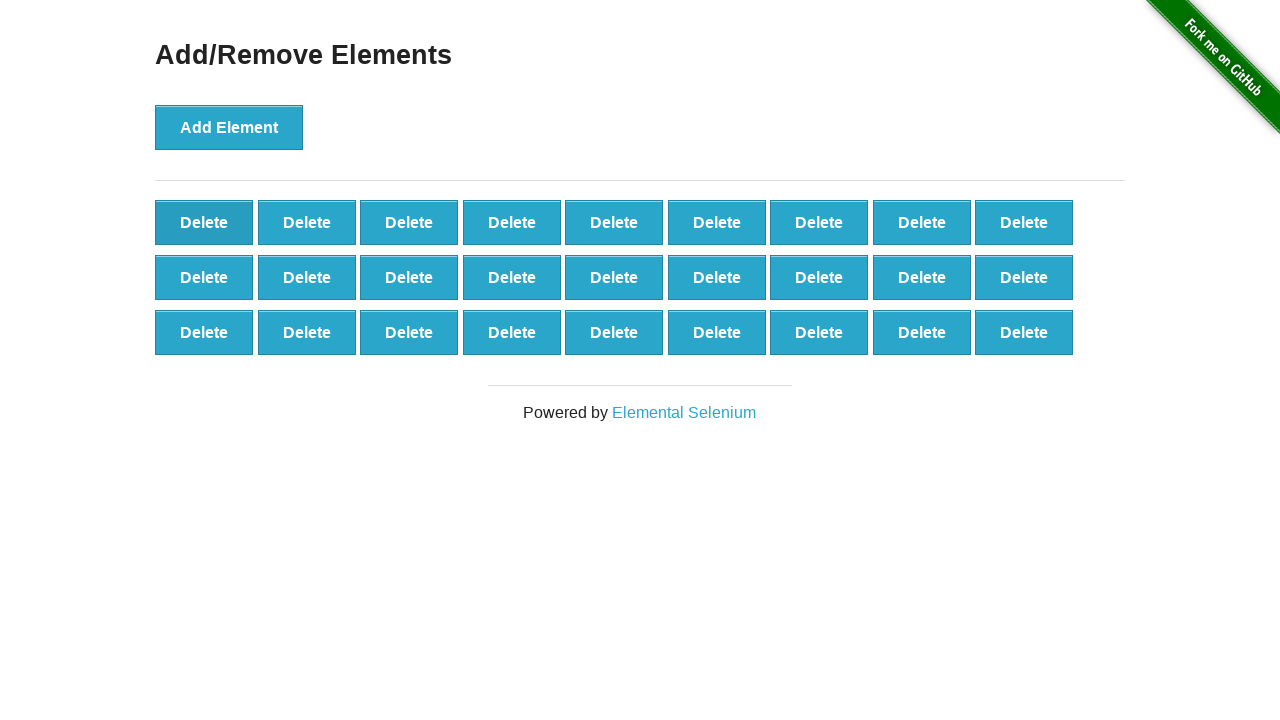

Clicked Delete button (iteration 74/90) at (204, 222) on button.added-manually
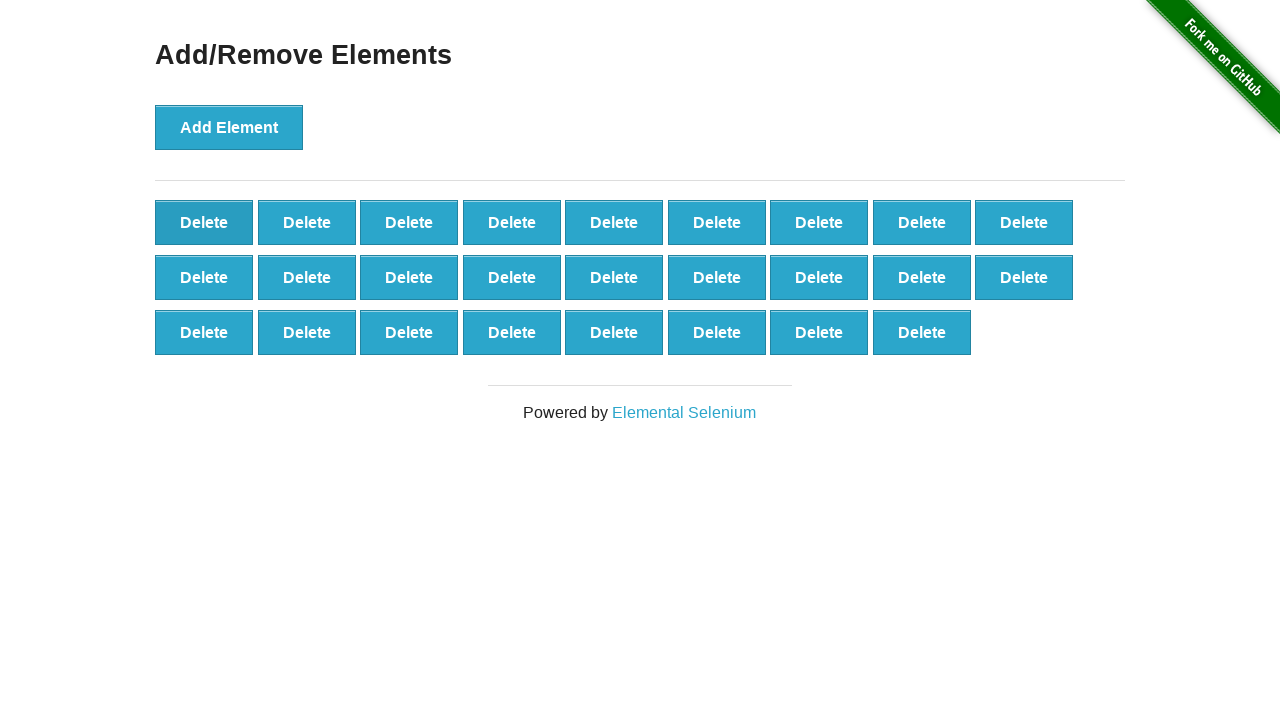

Clicked Delete button (iteration 75/90) at (204, 222) on button.added-manually
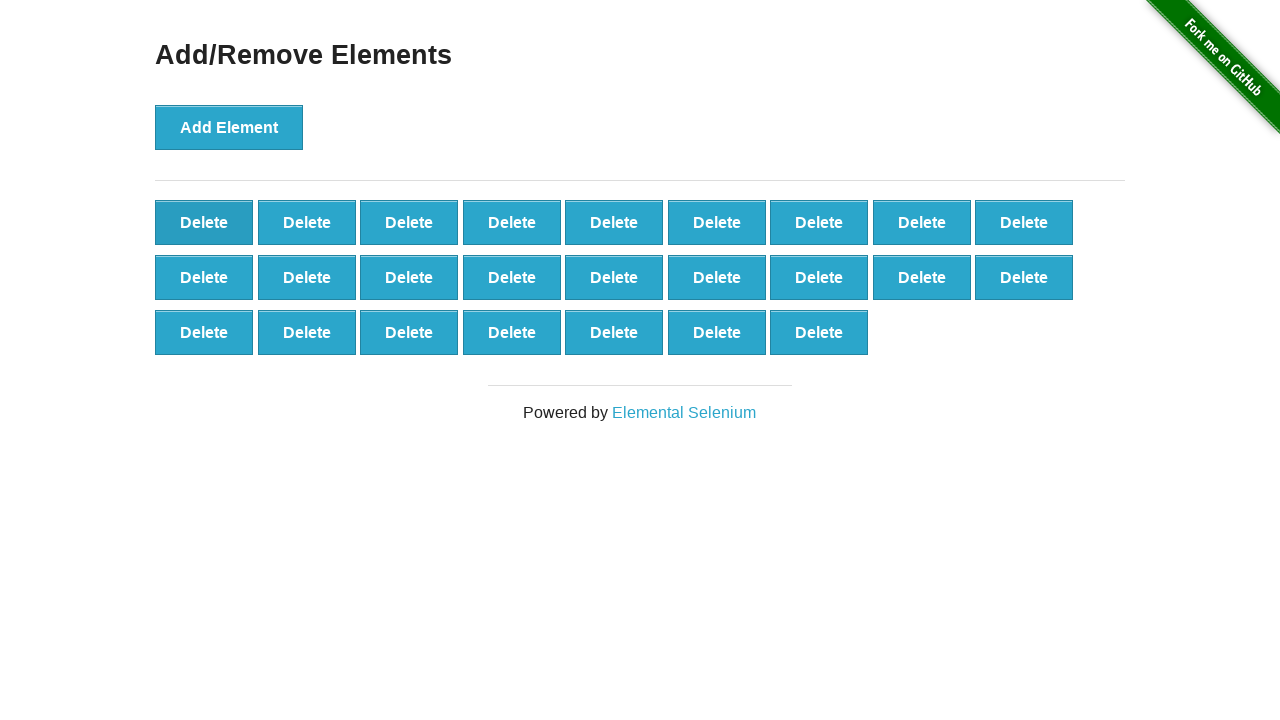

Clicked Delete button (iteration 76/90) at (204, 222) on button.added-manually
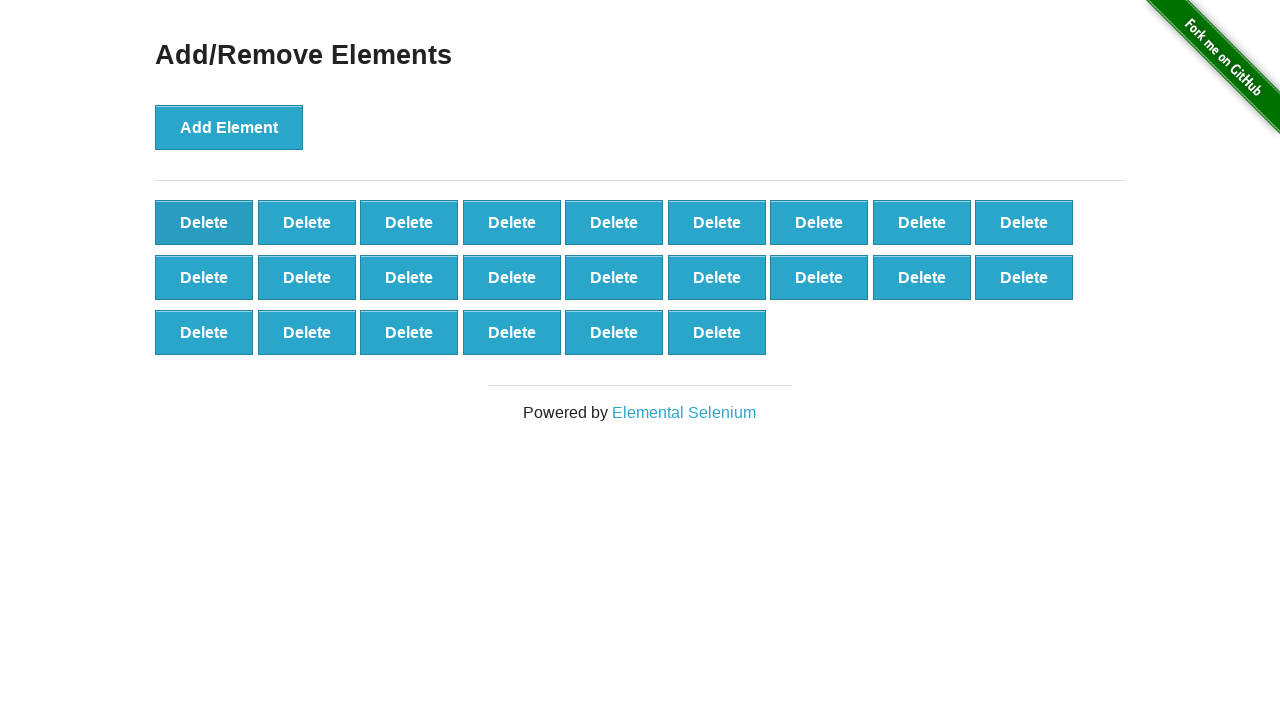

Clicked Delete button (iteration 77/90) at (204, 222) on button.added-manually
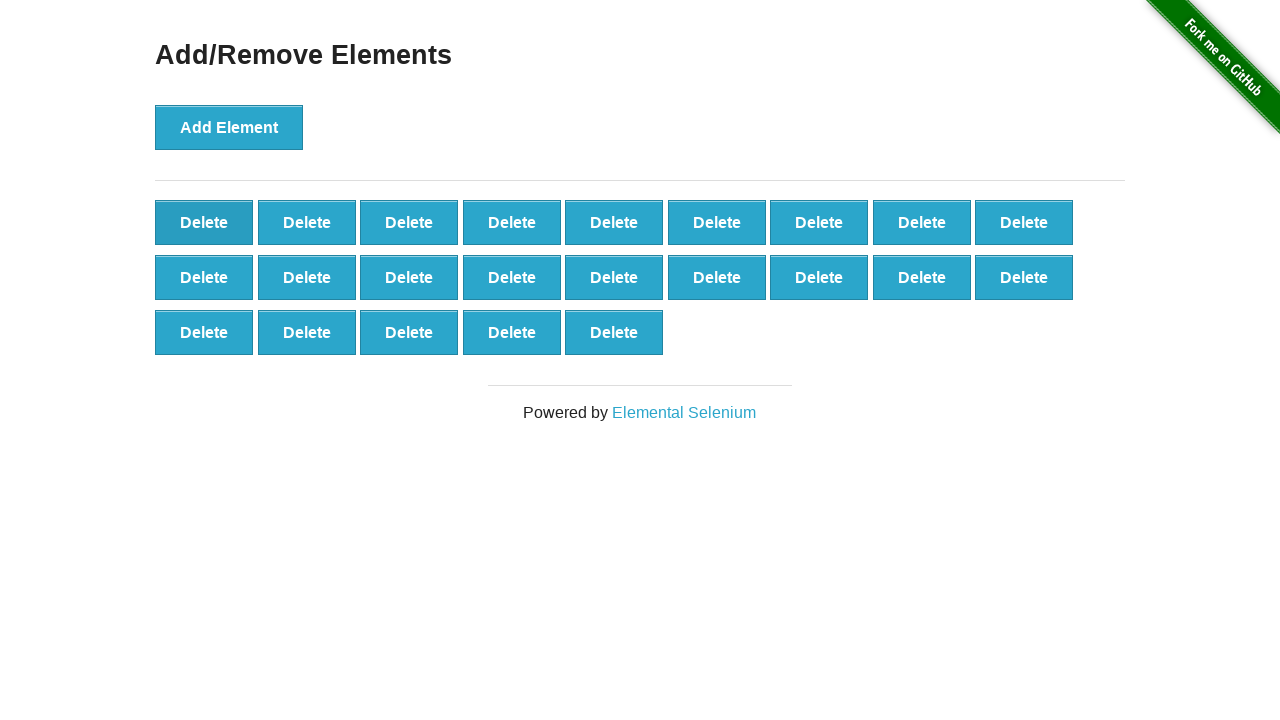

Clicked Delete button (iteration 78/90) at (204, 222) on button.added-manually
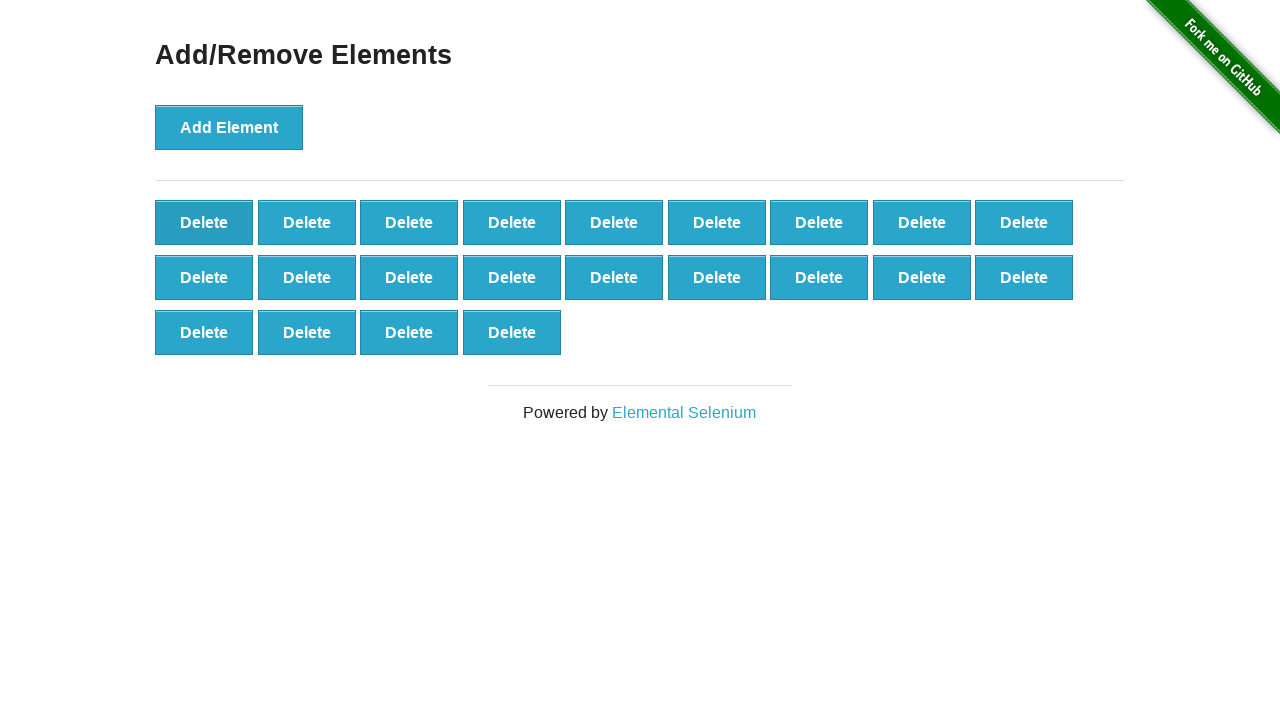

Clicked Delete button (iteration 79/90) at (204, 222) on button.added-manually
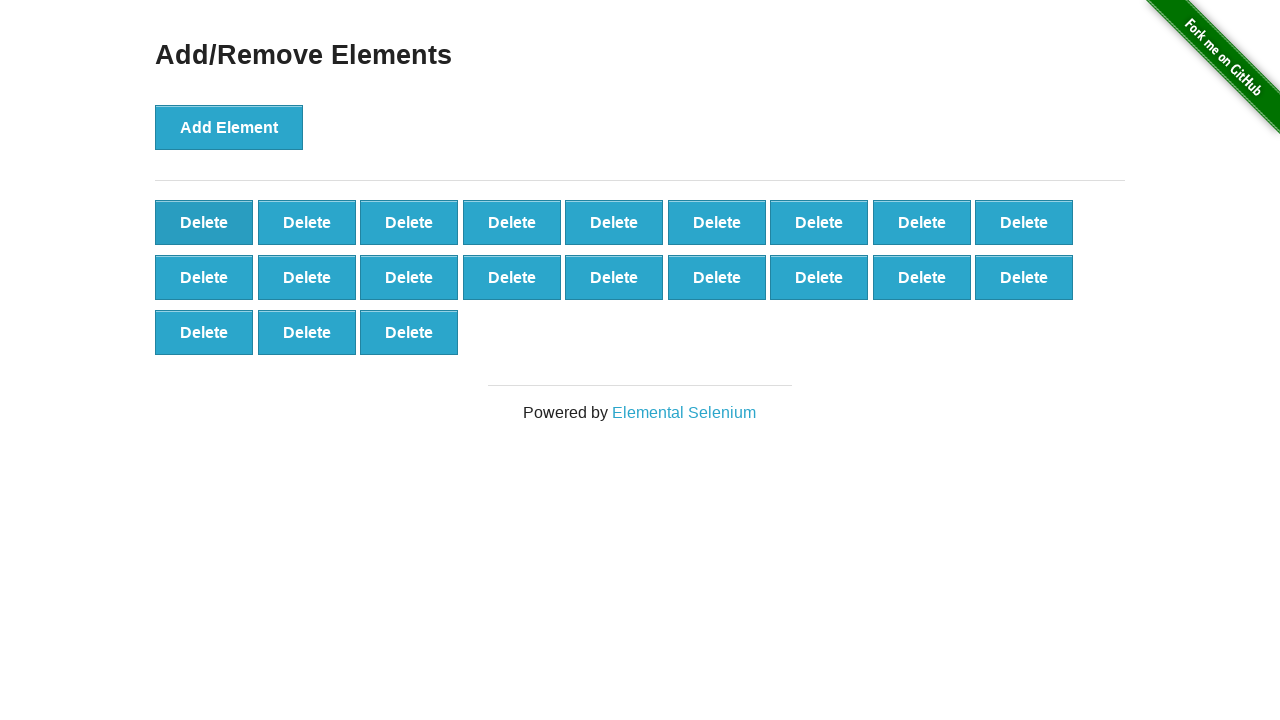

Clicked Delete button (iteration 80/90) at (204, 222) on button.added-manually
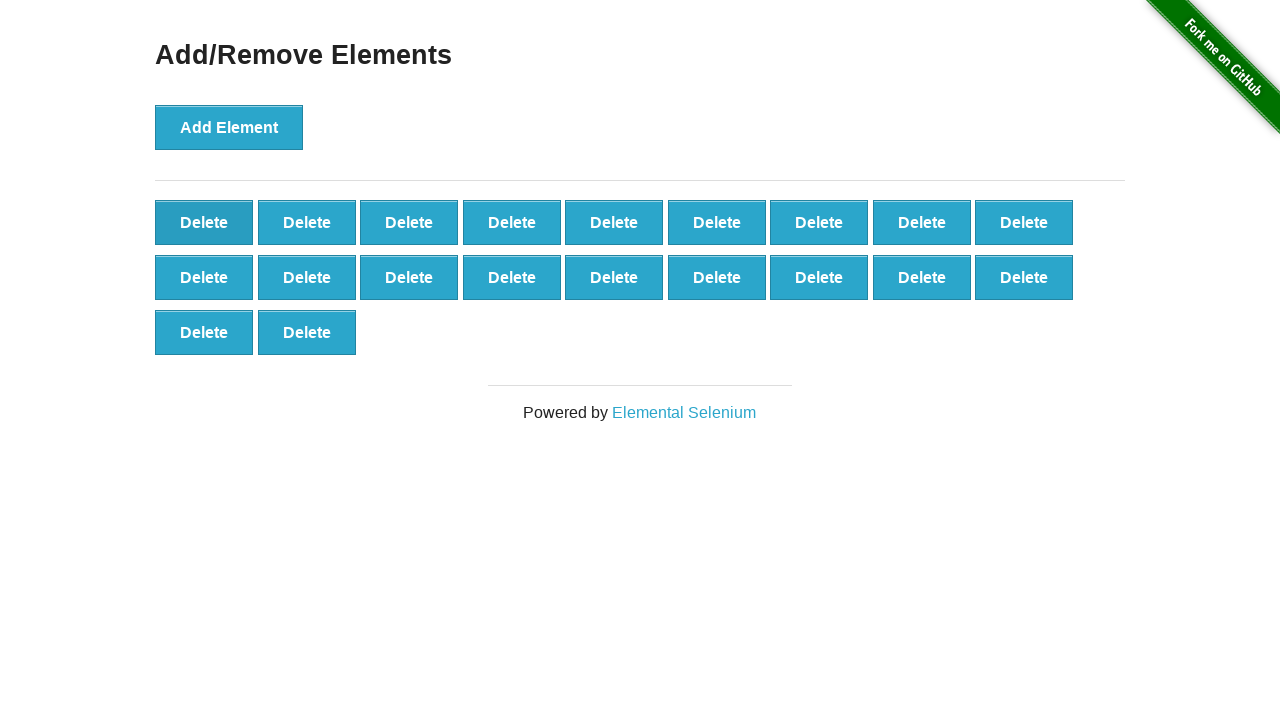

Clicked Delete button (iteration 81/90) at (204, 222) on button.added-manually
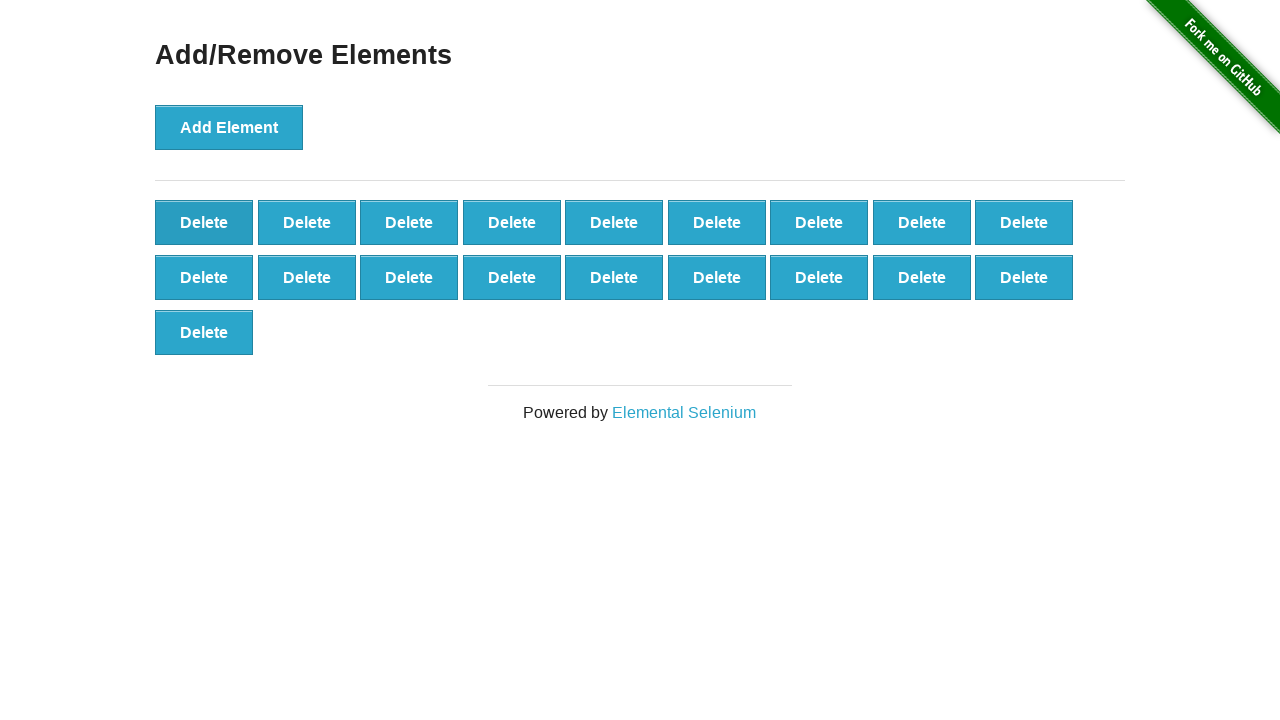

Clicked Delete button (iteration 82/90) at (204, 222) on button.added-manually
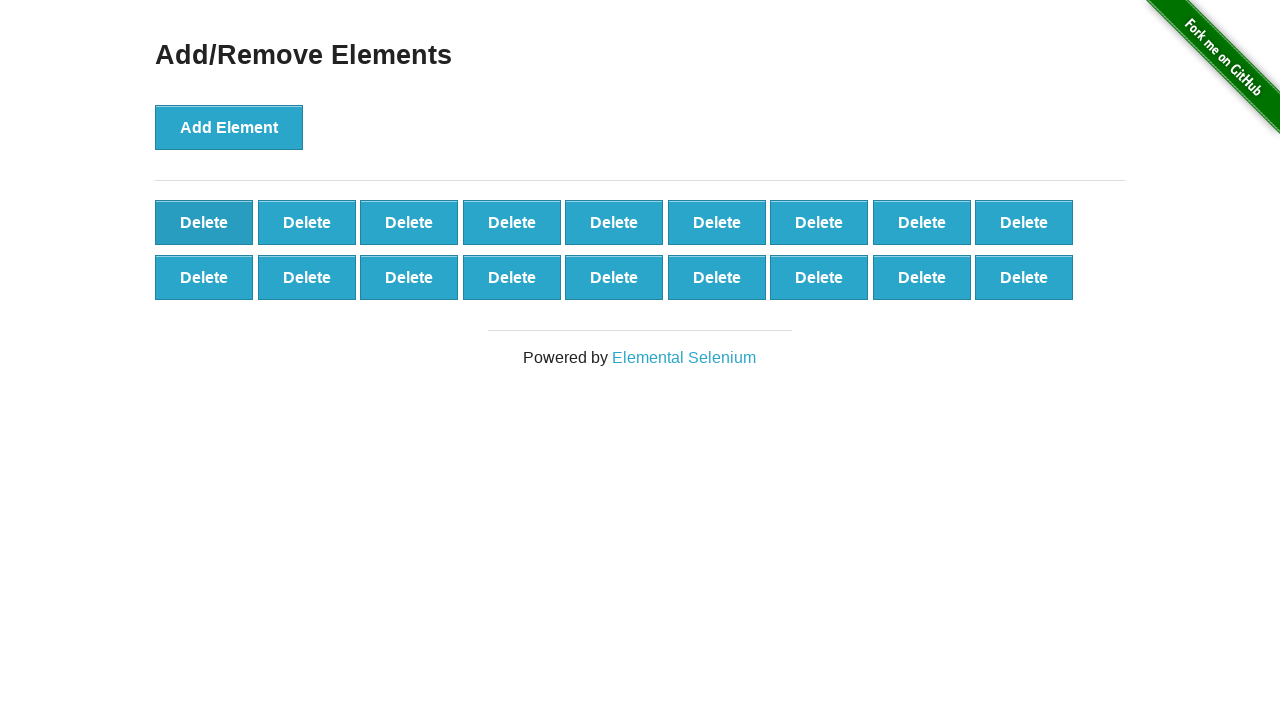

Clicked Delete button (iteration 83/90) at (204, 222) on button.added-manually
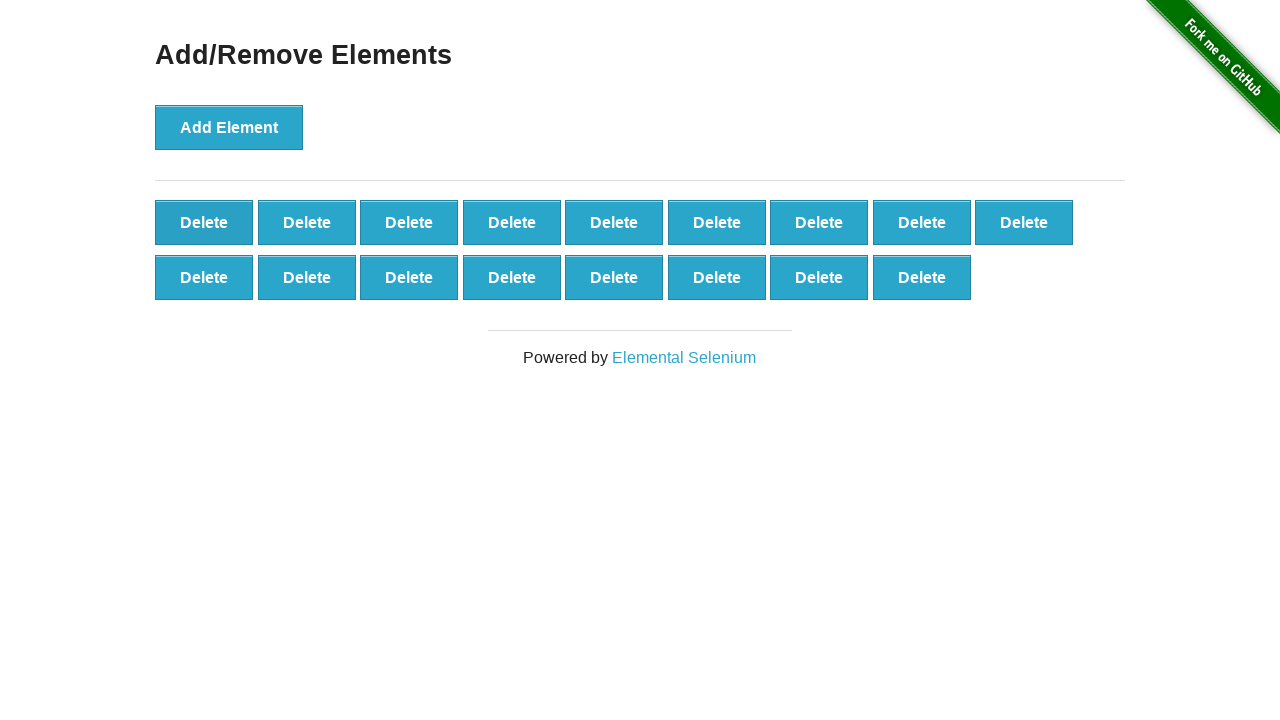

Clicked Delete button (iteration 84/90) at (204, 222) on button.added-manually
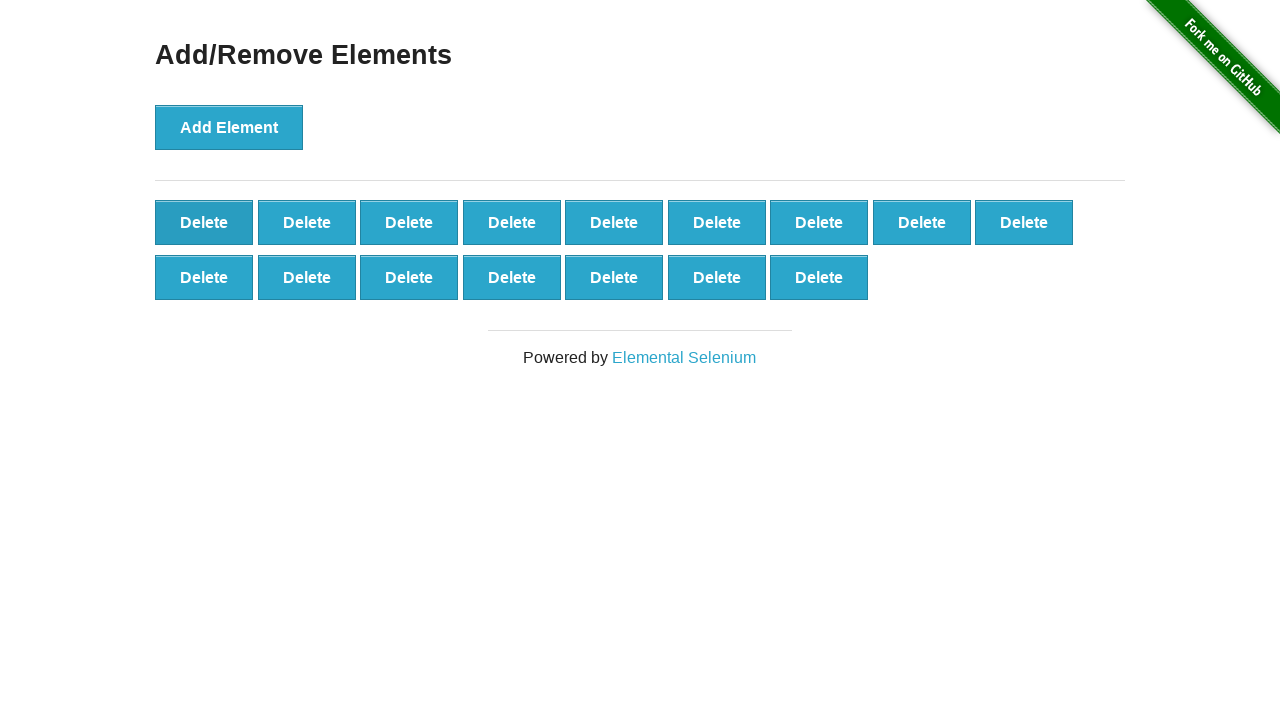

Clicked Delete button (iteration 85/90) at (204, 222) on button.added-manually
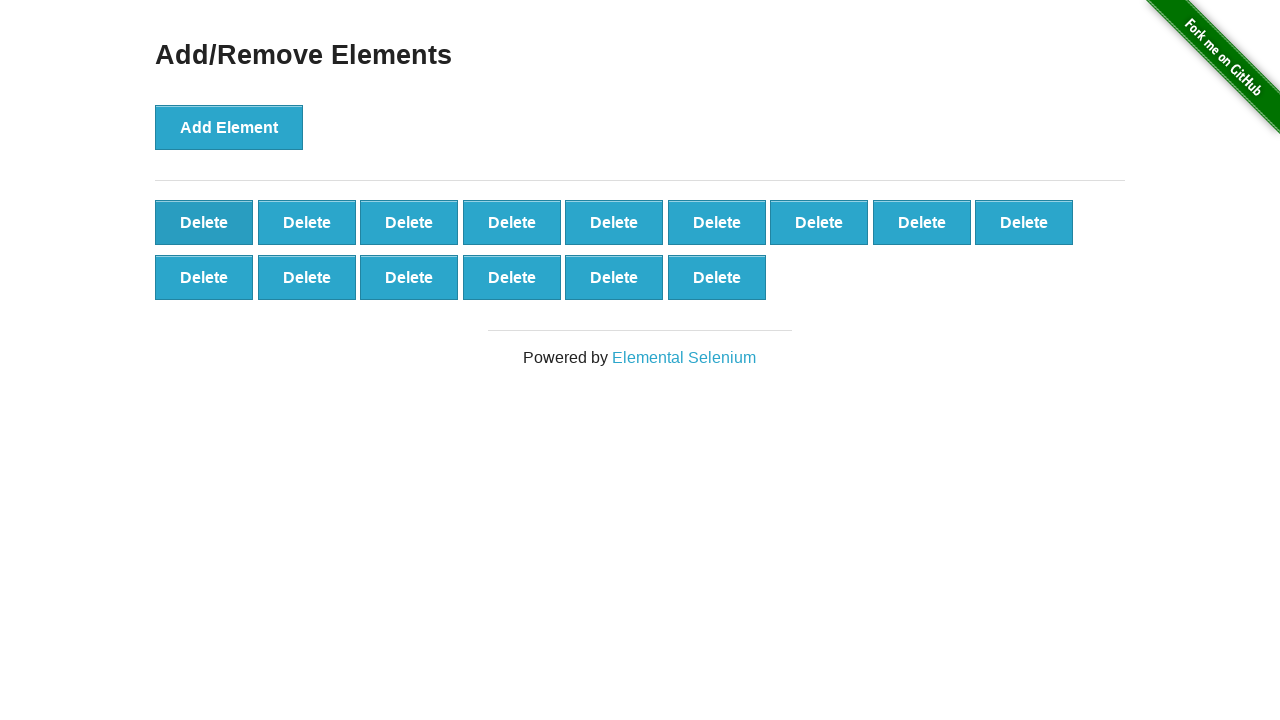

Clicked Delete button (iteration 86/90) at (204, 222) on button.added-manually
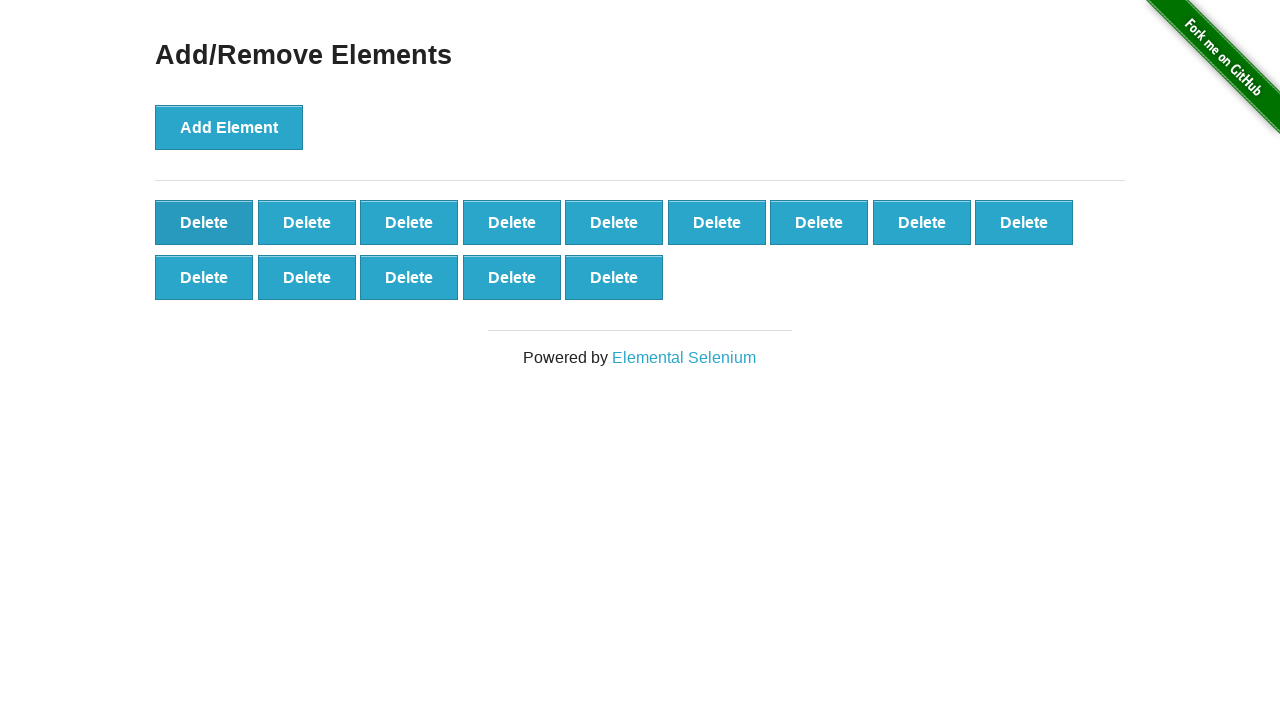

Clicked Delete button (iteration 87/90) at (204, 222) on button.added-manually
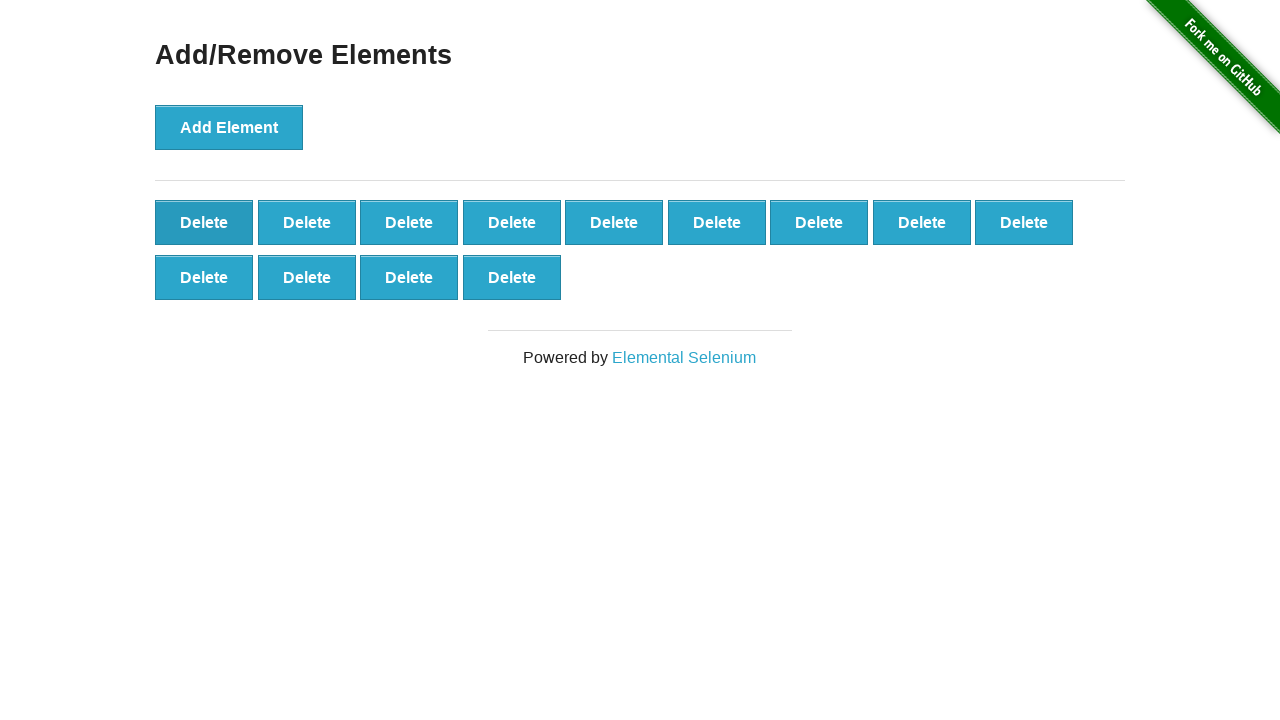

Clicked Delete button (iteration 88/90) at (204, 222) on button.added-manually
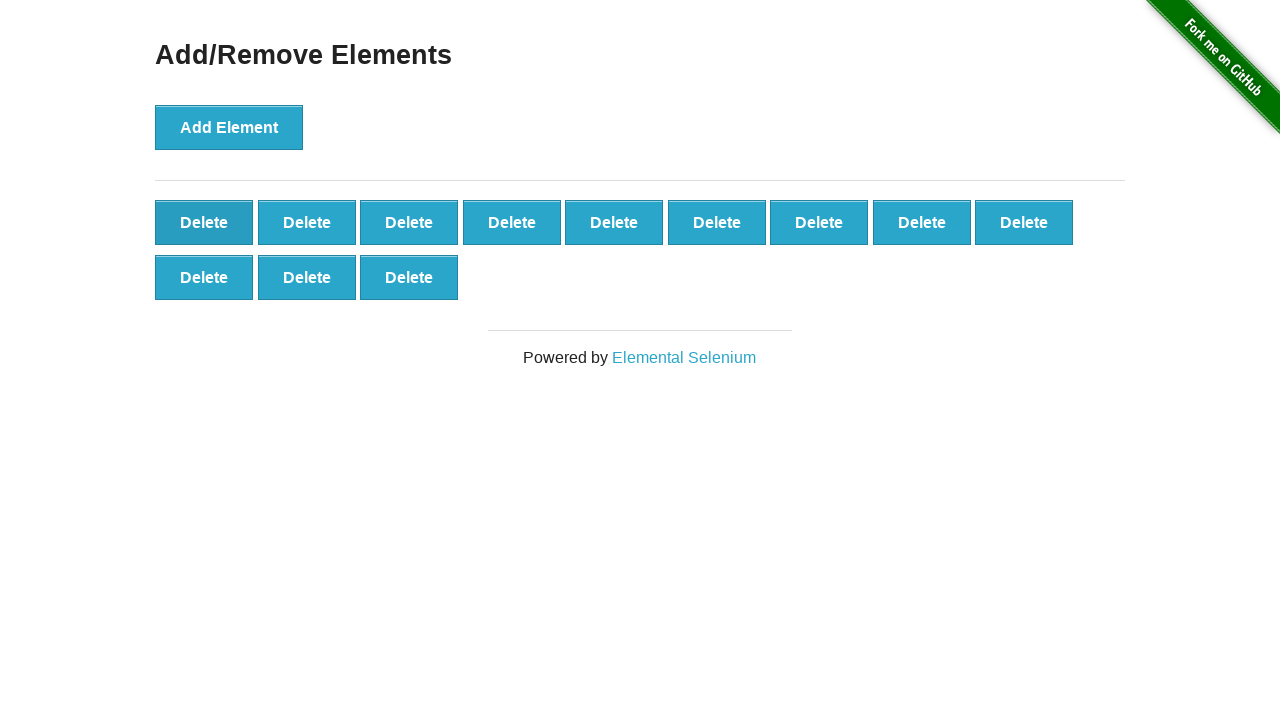

Clicked Delete button (iteration 89/90) at (204, 222) on button.added-manually
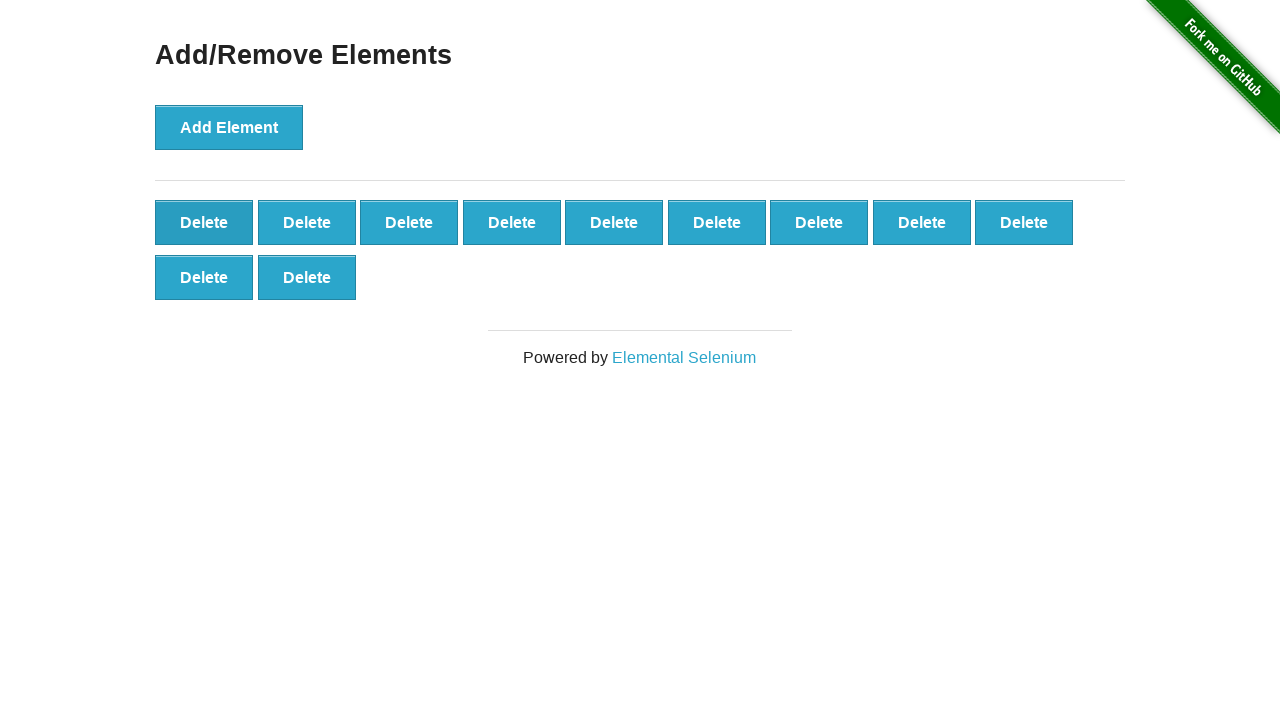

Clicked Delete button (iteration 90/90) at (204, 222) on button.added-manually
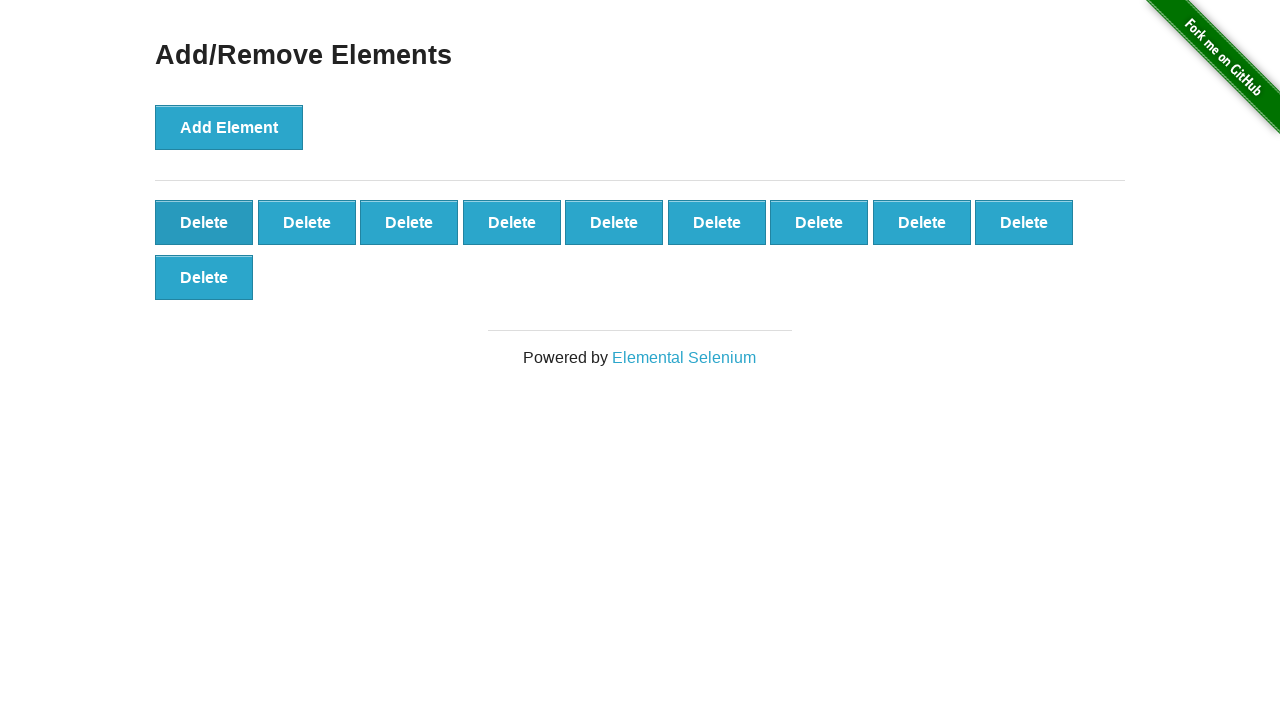

Counted remaining delete buttons: 10
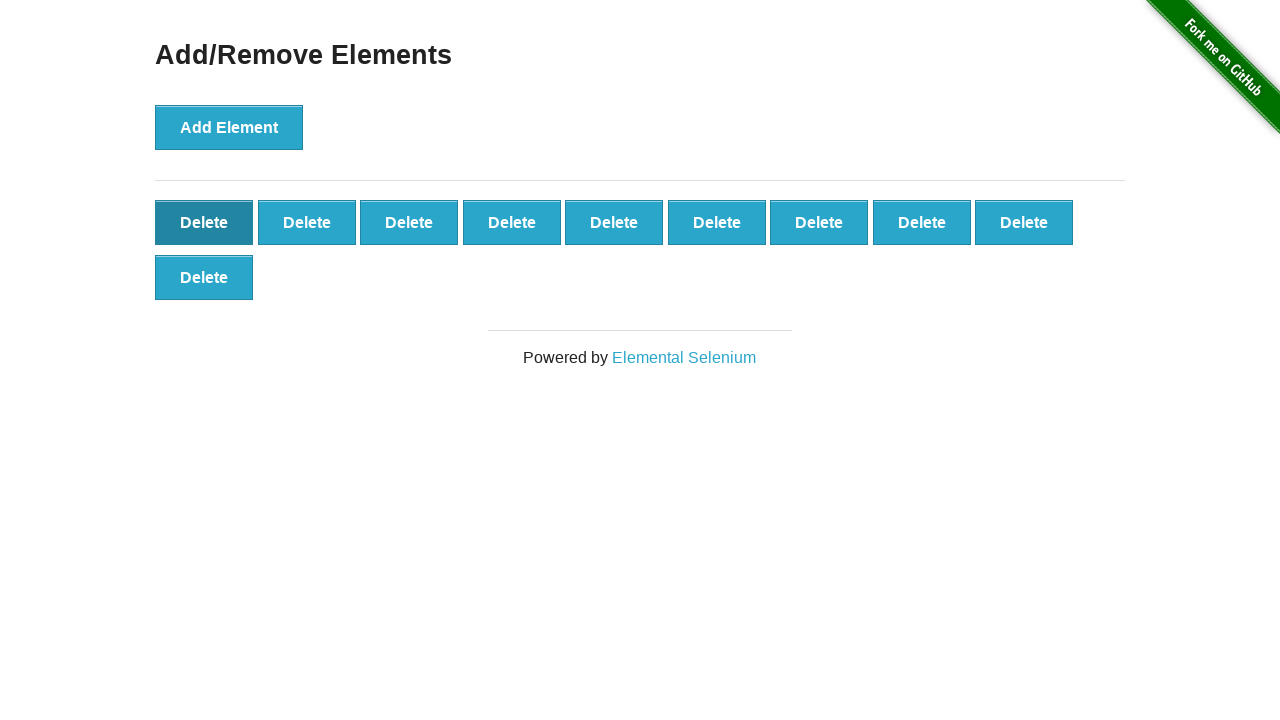

Verified 10 delete buttons remain
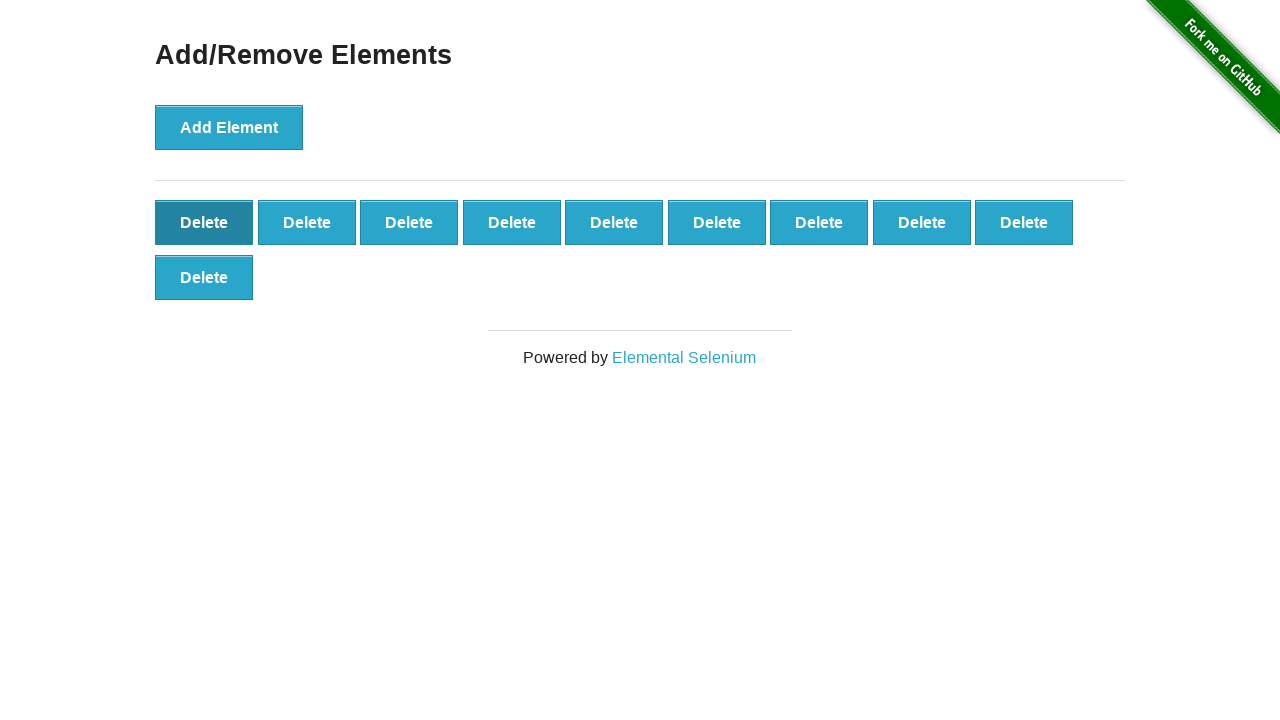

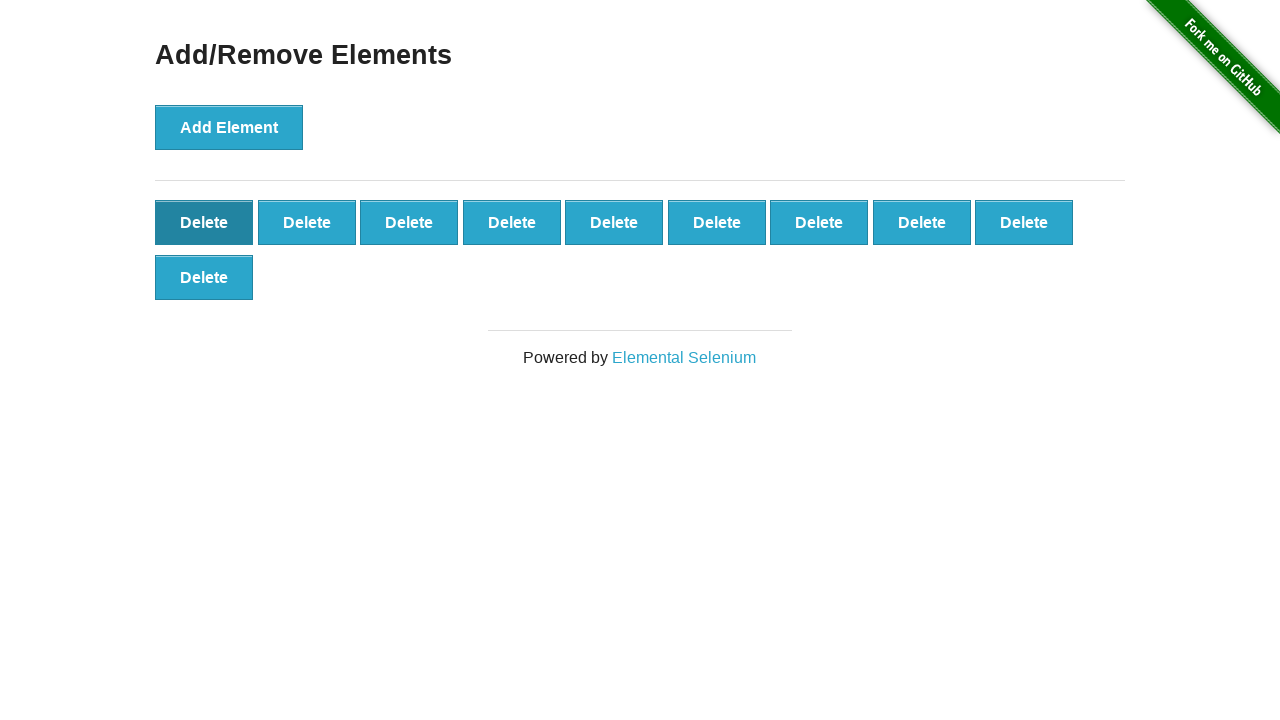